Automates playing a browser-based game by repeatedly selecting the snake emoji option for 30 seconds, then entering initials to submit a score.

Starting URL: https://python-vs-poop.anvil.app/

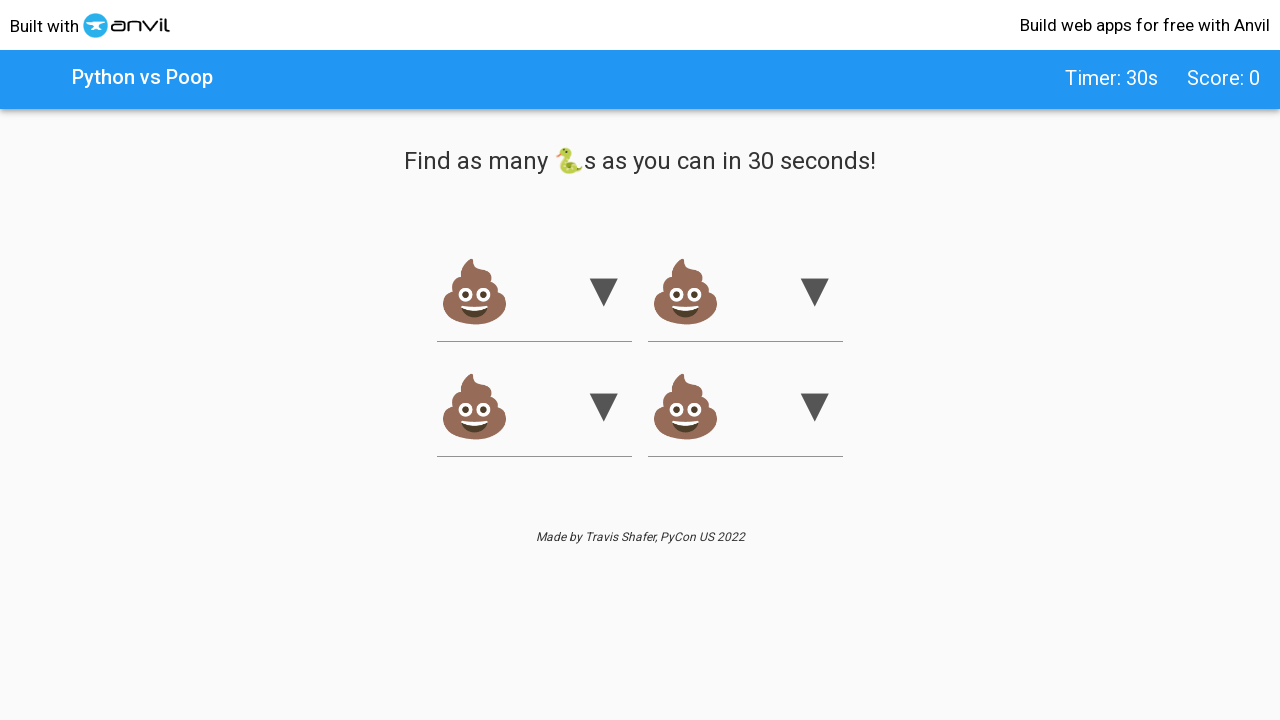

Located snake select dropdown element
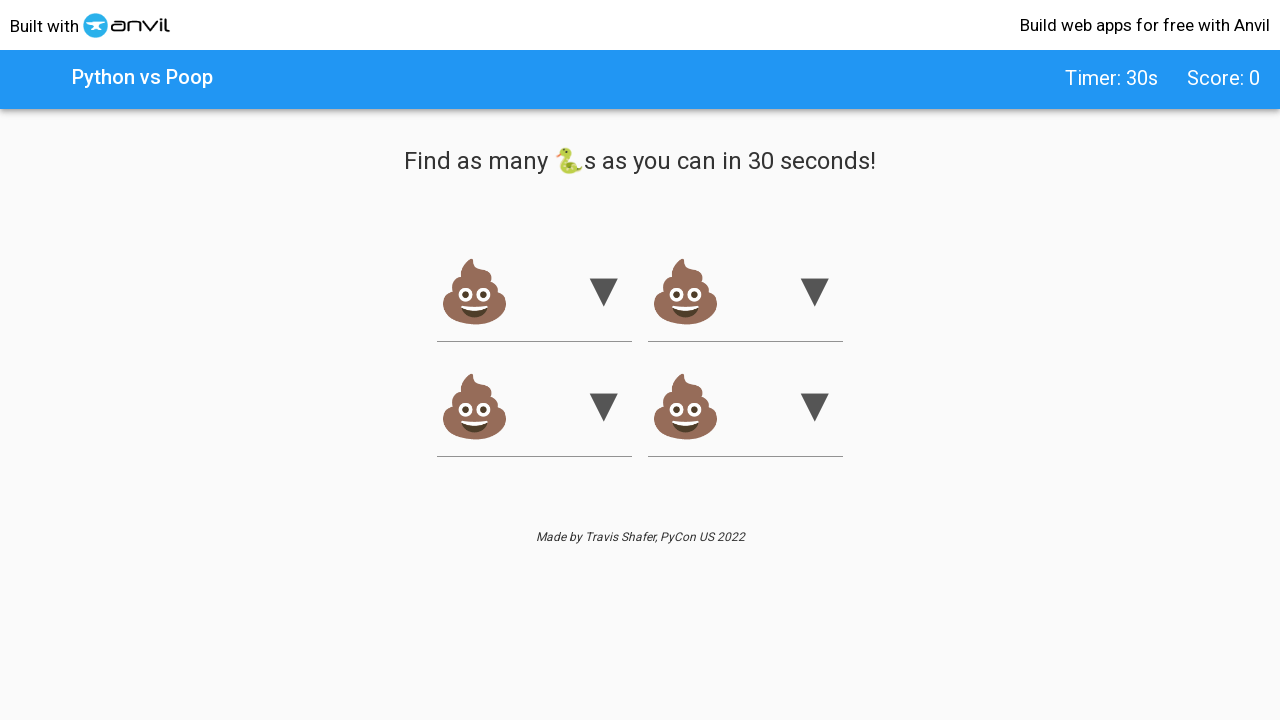

Located snake emoji option element
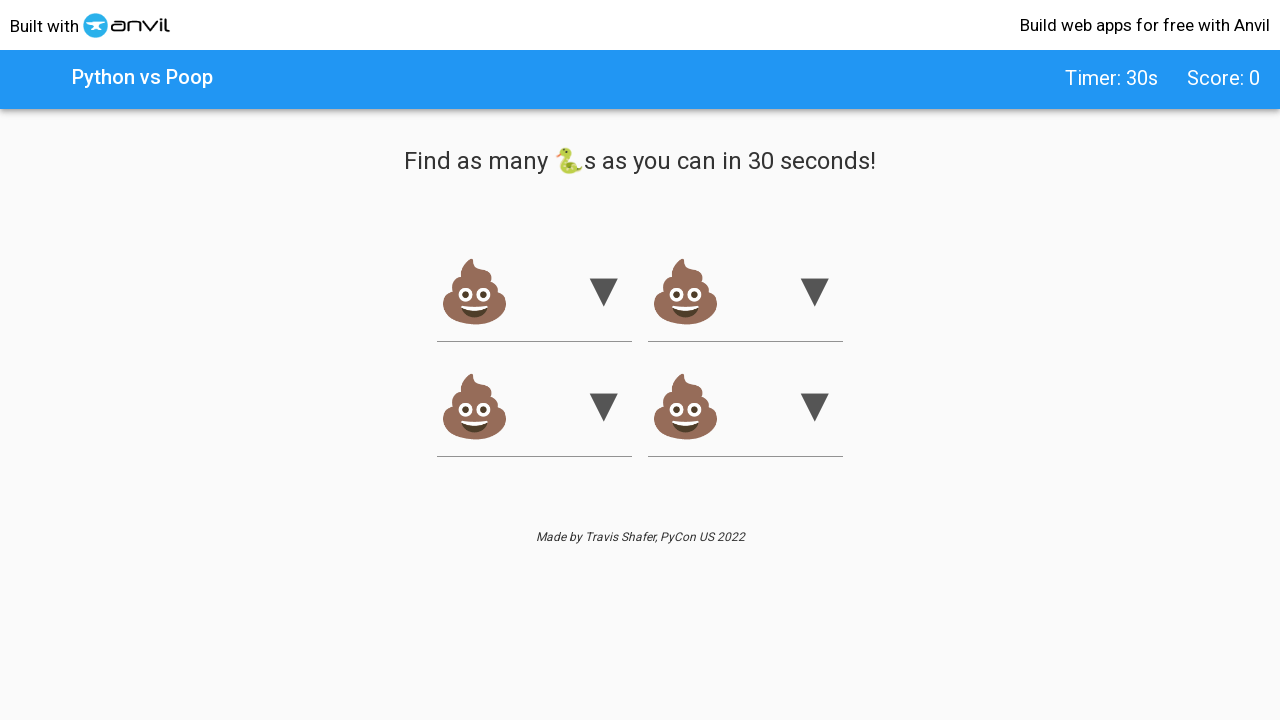

Retrieved value attribute from snake option: 1
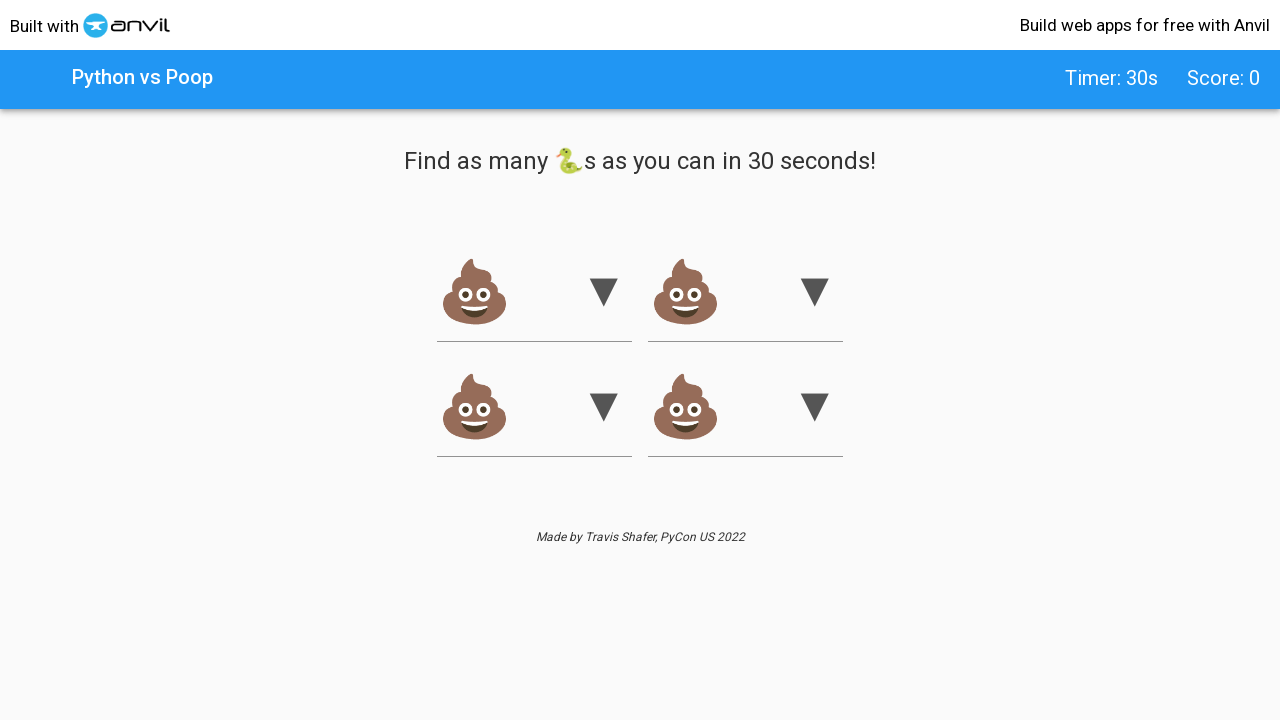

Selected snake emoji option (score: 1) on xpath=//option[text() = '🐍']/..
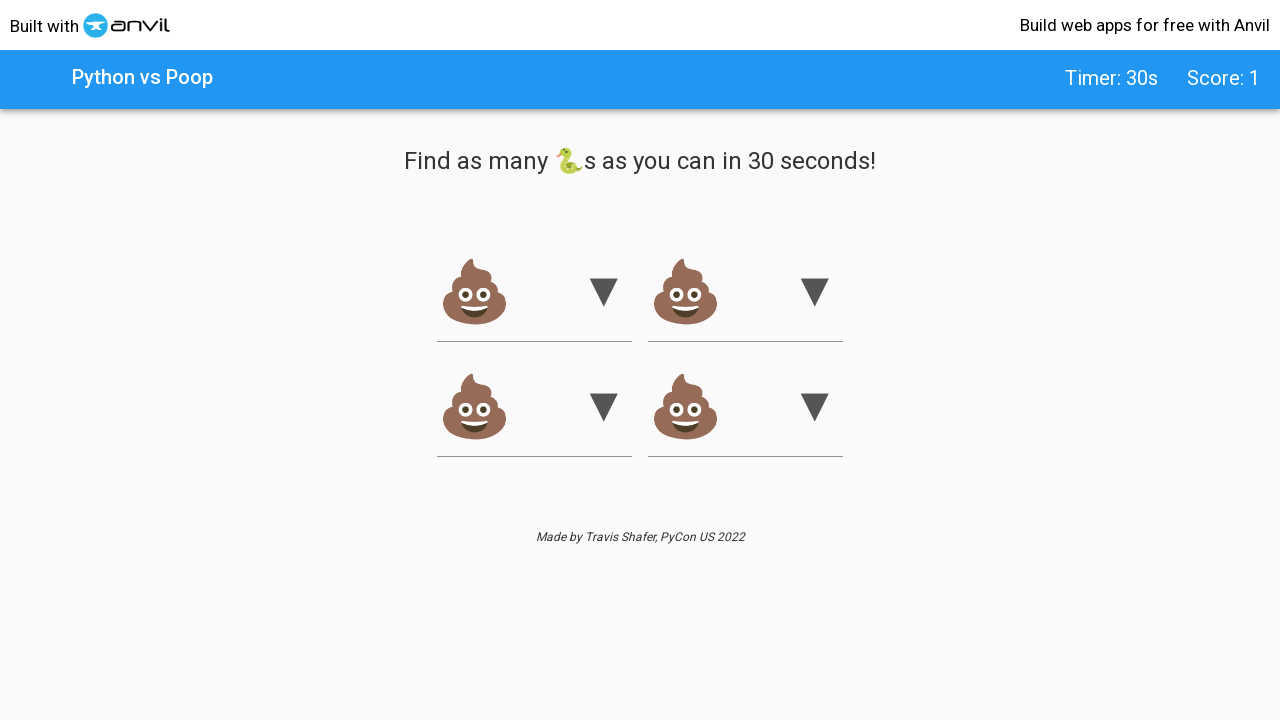

Retrieved value attribute from snake option: 2
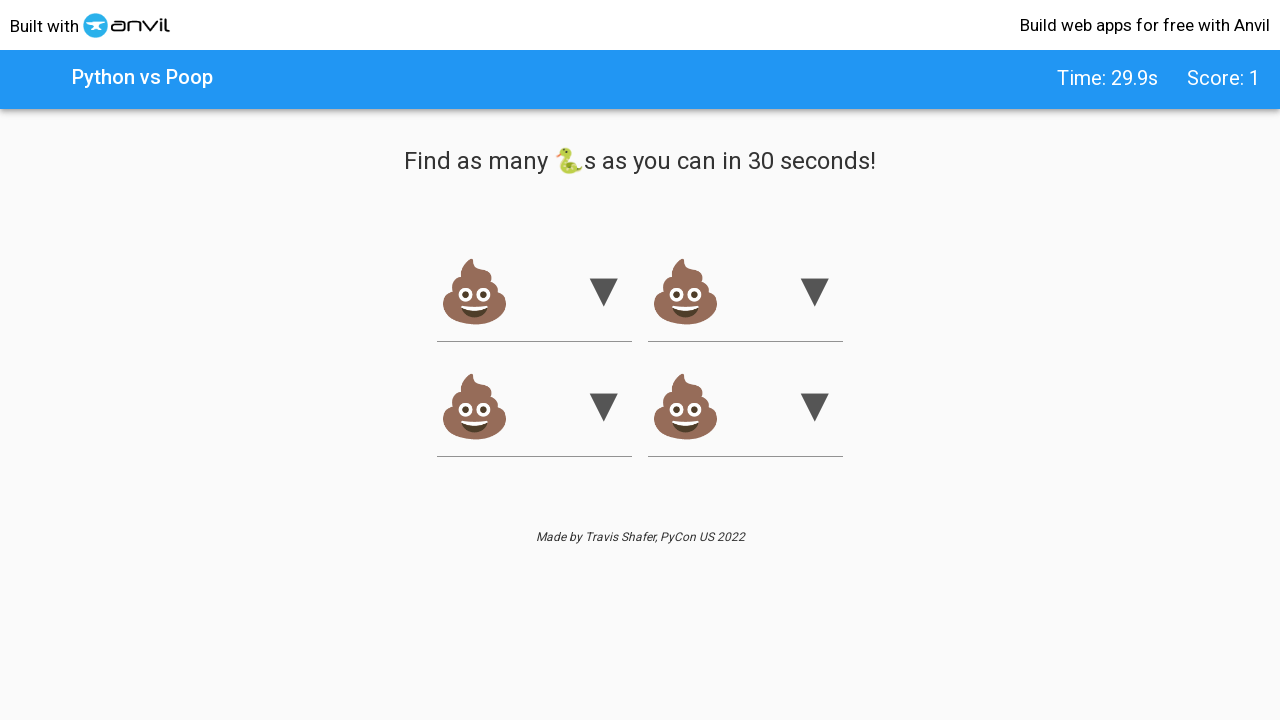

Selected snake emoji option (score: 2) on xpath=//option[text() = '🐍']/..
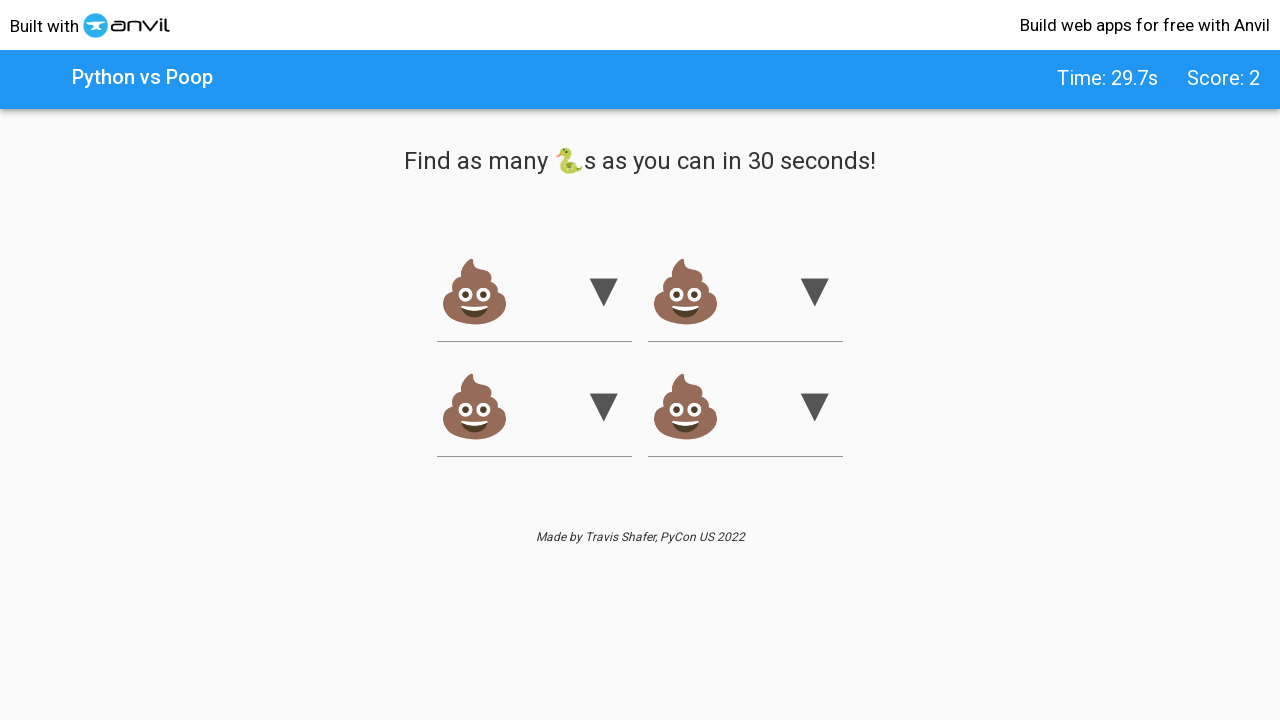

Retrieved value attribute from snake option: 2
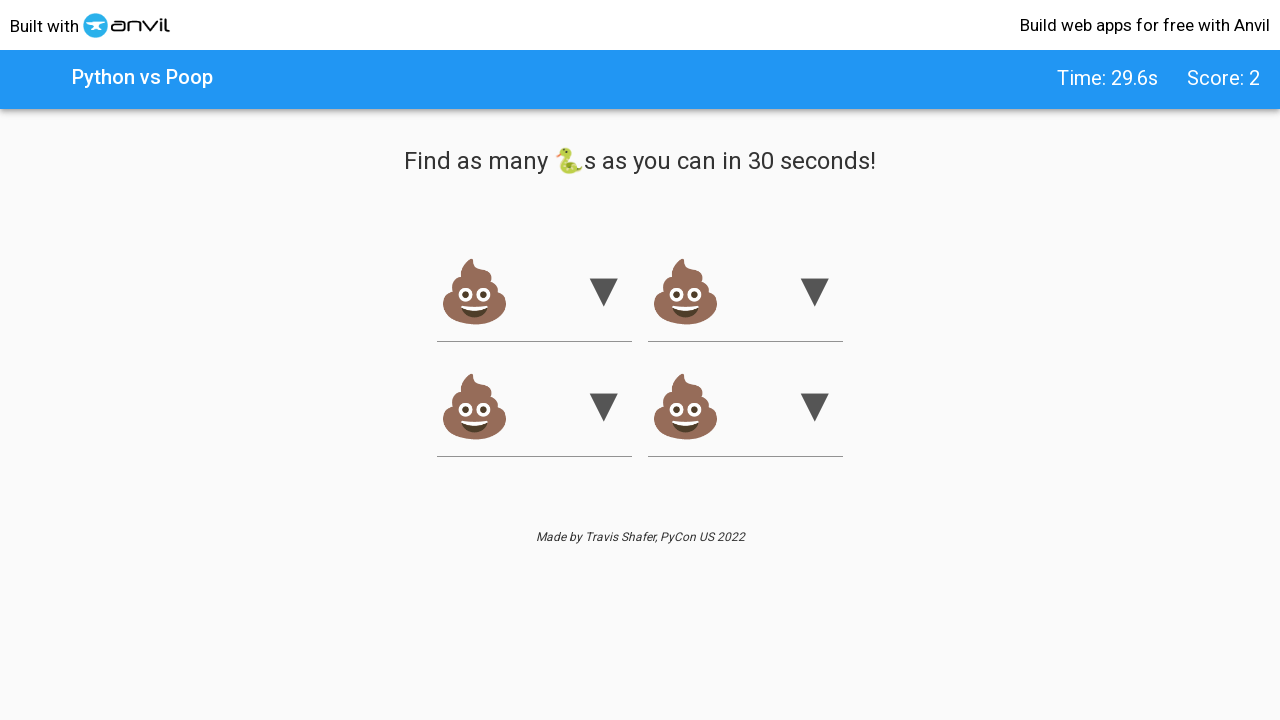

Selected snake emoji option (score: 3) on xpath=//option[text() = '🐍']/..
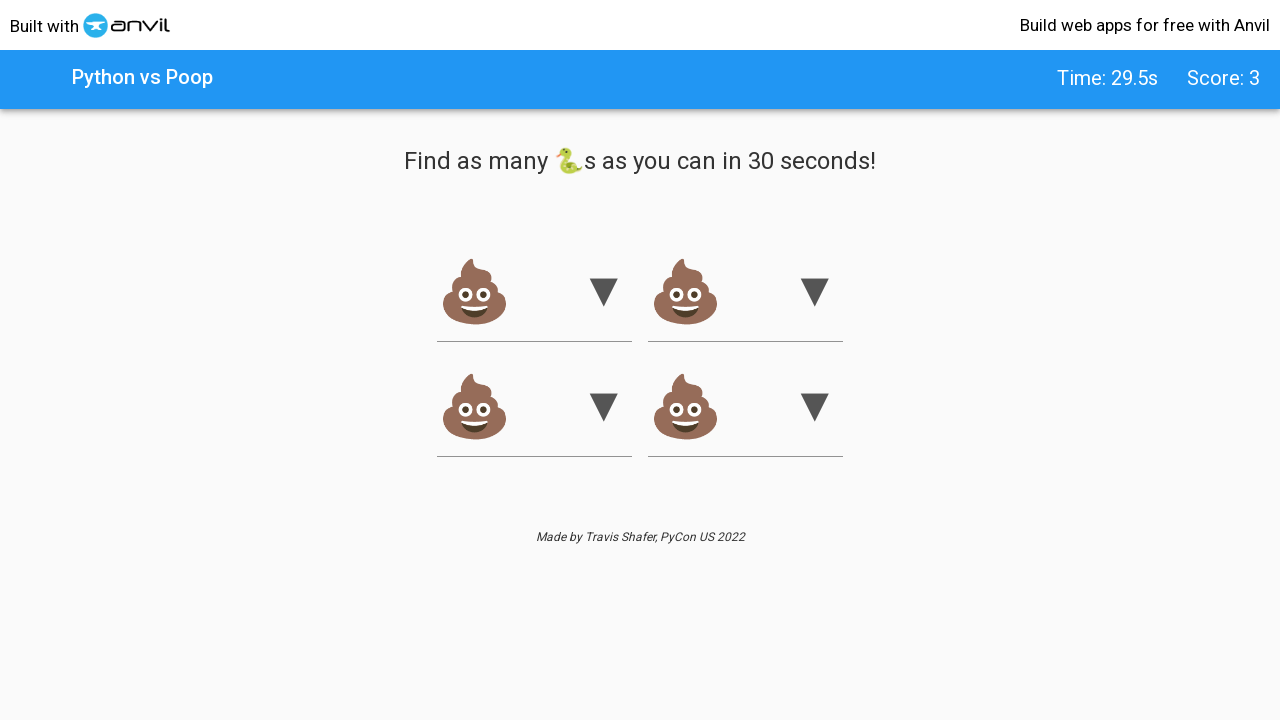

Retrieved value attribute from snake option: 4
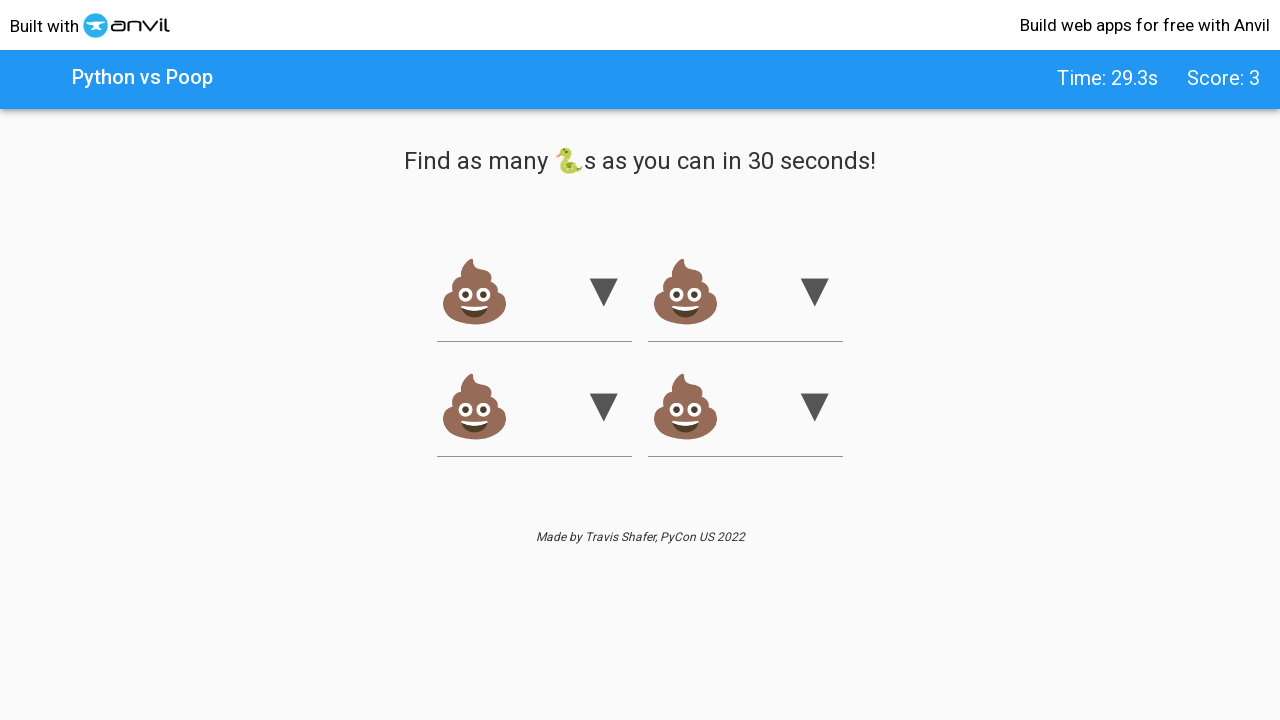

Selected snake emoji option (score: 4) on xpath=//option[text() = '🐍']/..
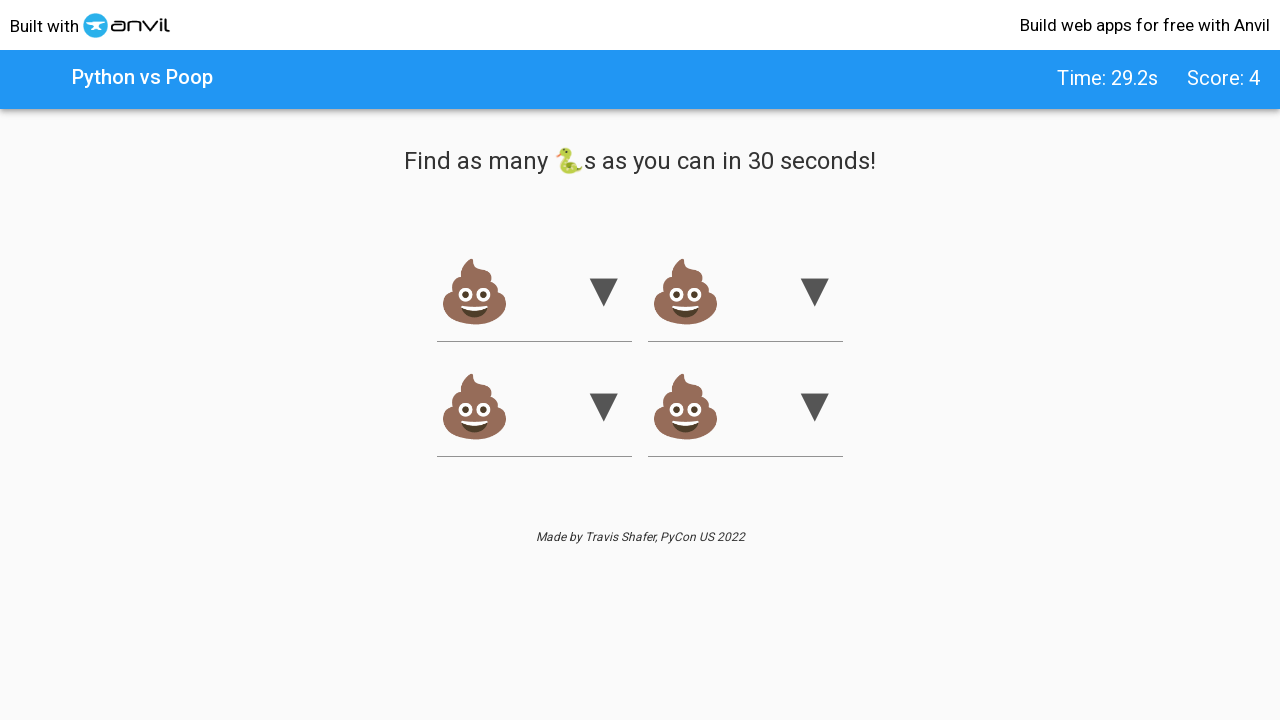

Retrieved value attribute from snake option: 5
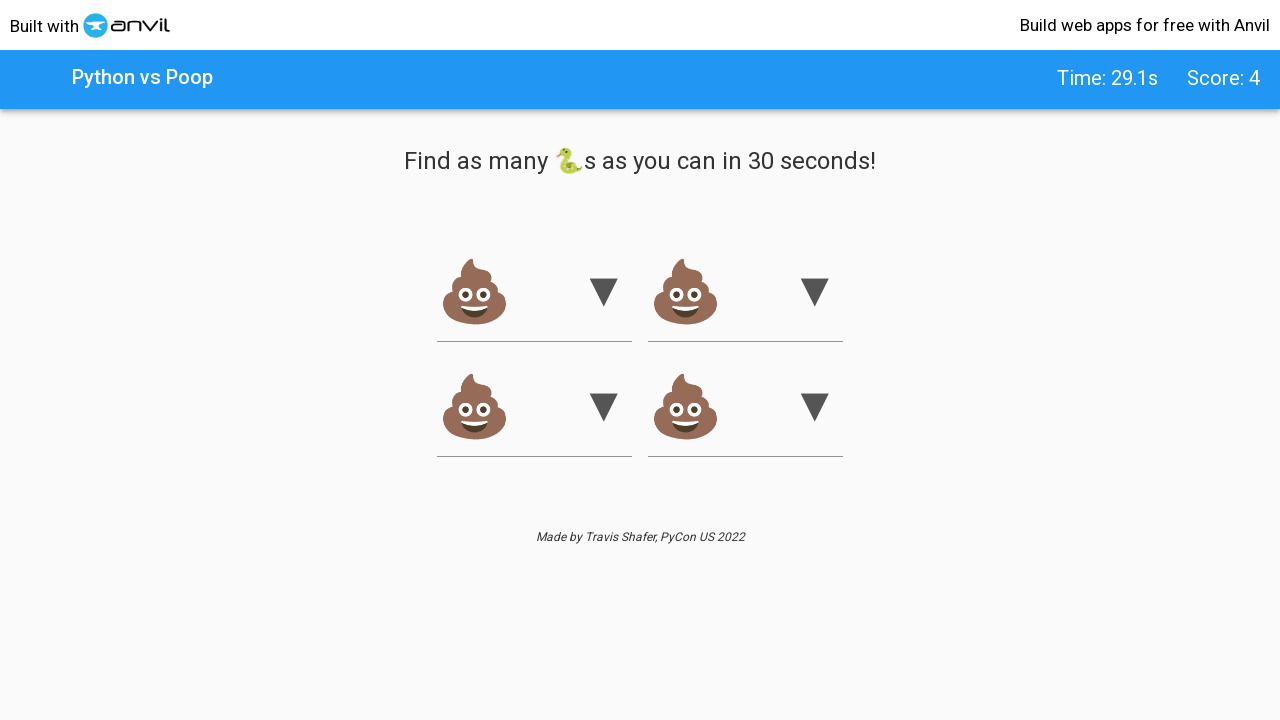

Selected snake emoji option (score: 5) on xpath=//option[text() = '🐍']/..
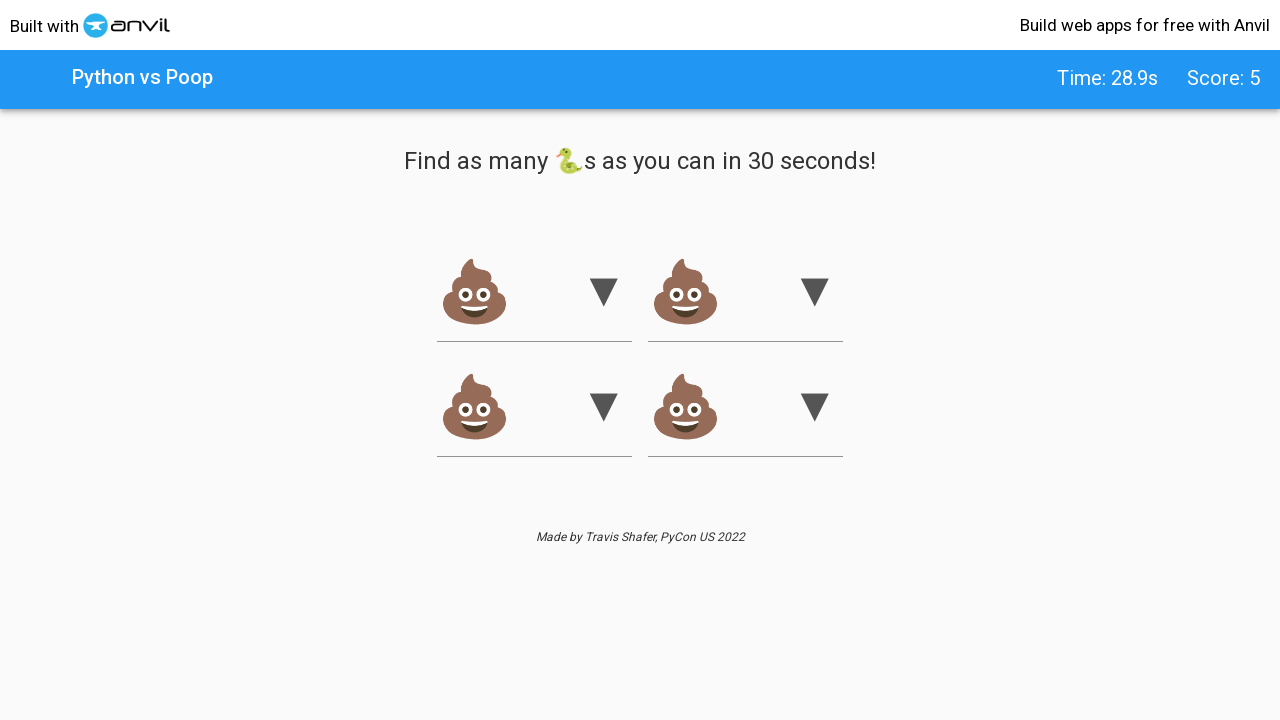

Retrieved value attribute from snake option: 2
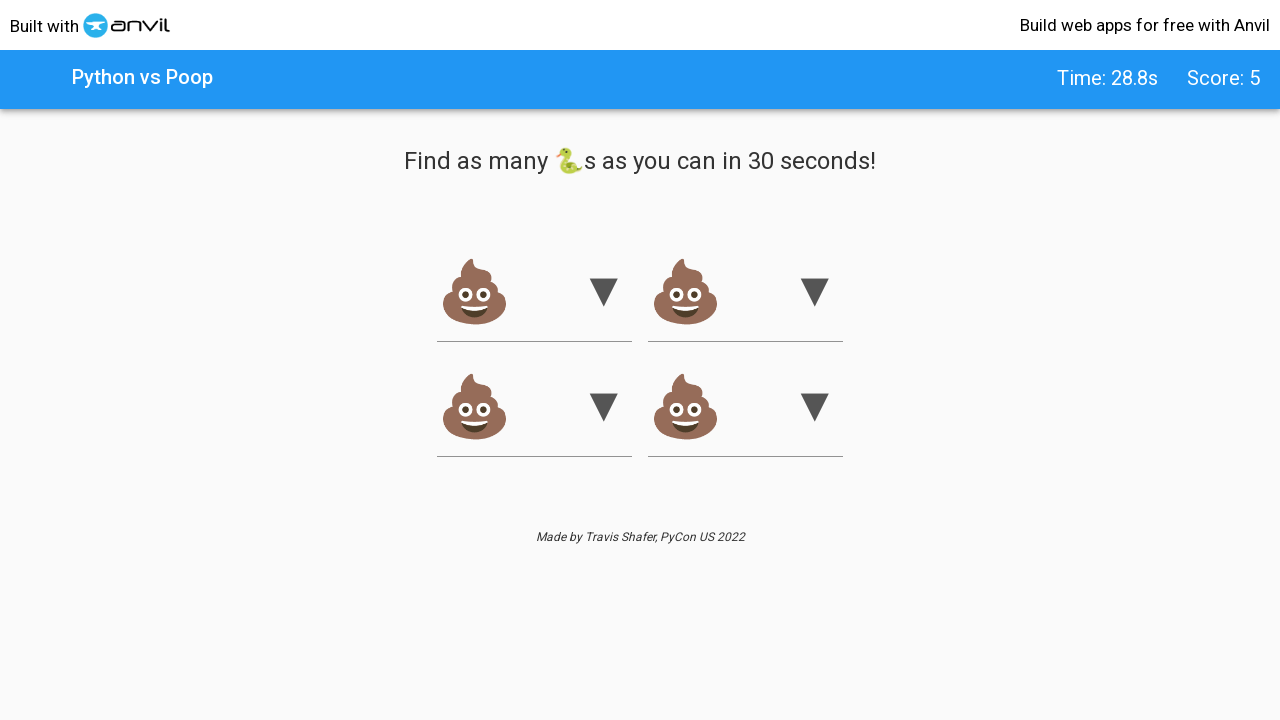

Selected snake emoji option (score: 6) on xpath=//option[text() = '🐍']/..
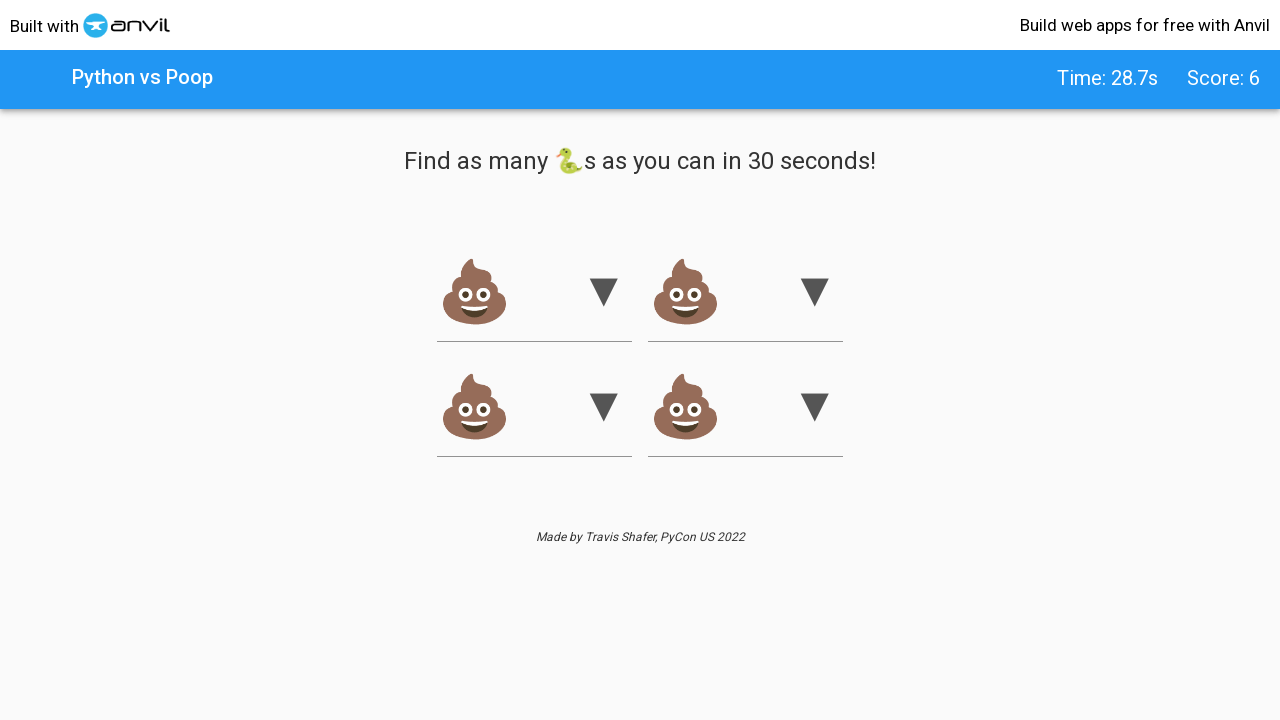

Retrieved value attribute from snake option: 5
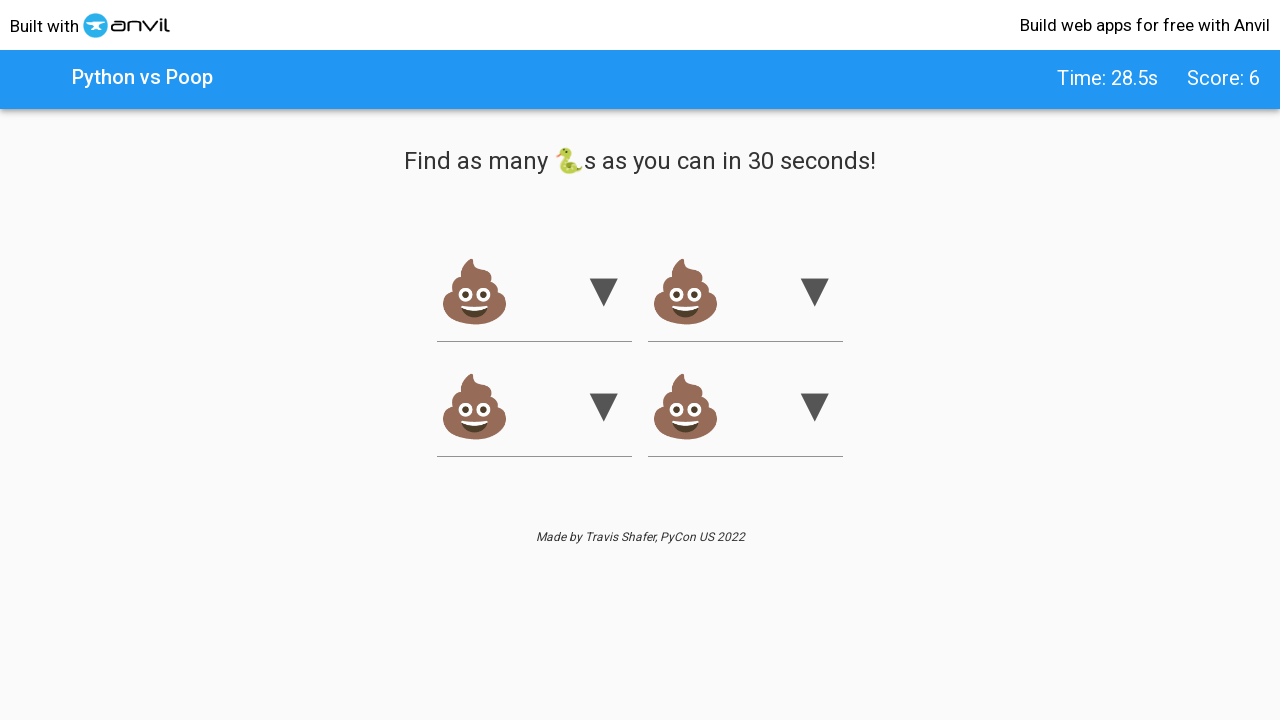

Selected snake emoji option (score: 7) on xpath=//option[text() = '🐍']/..
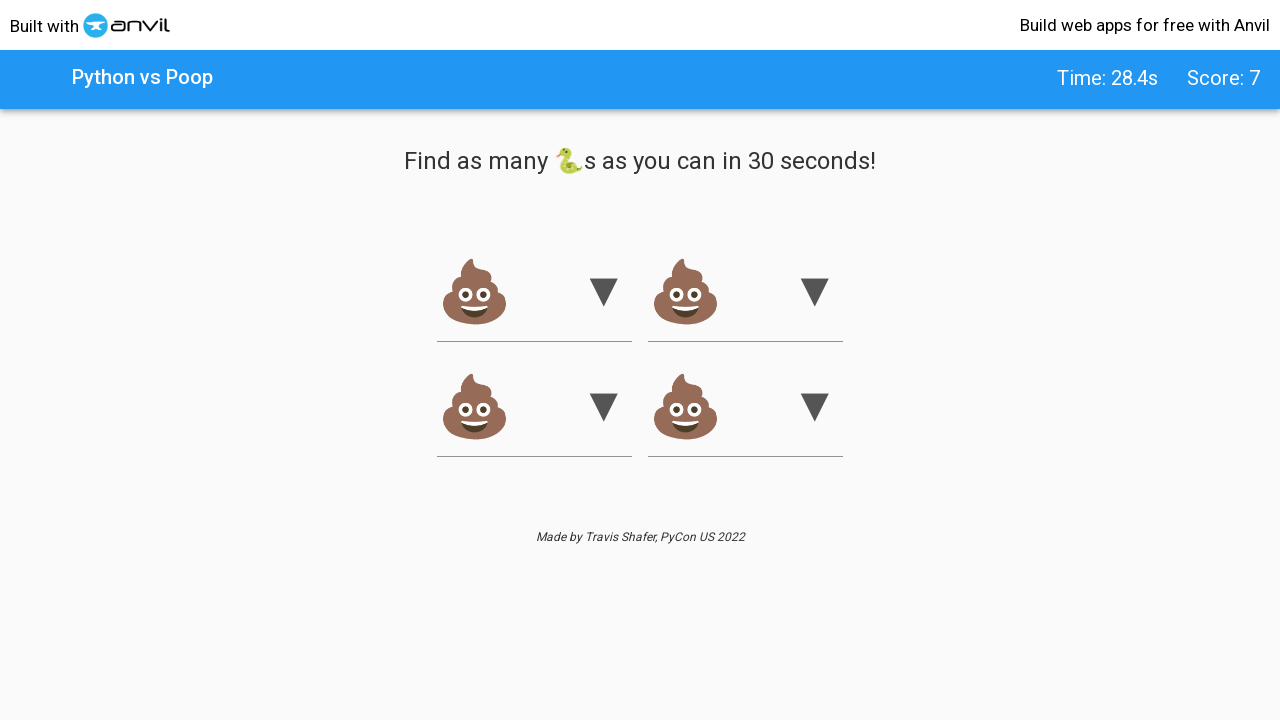

Retrieved value attribute from snake option: 1
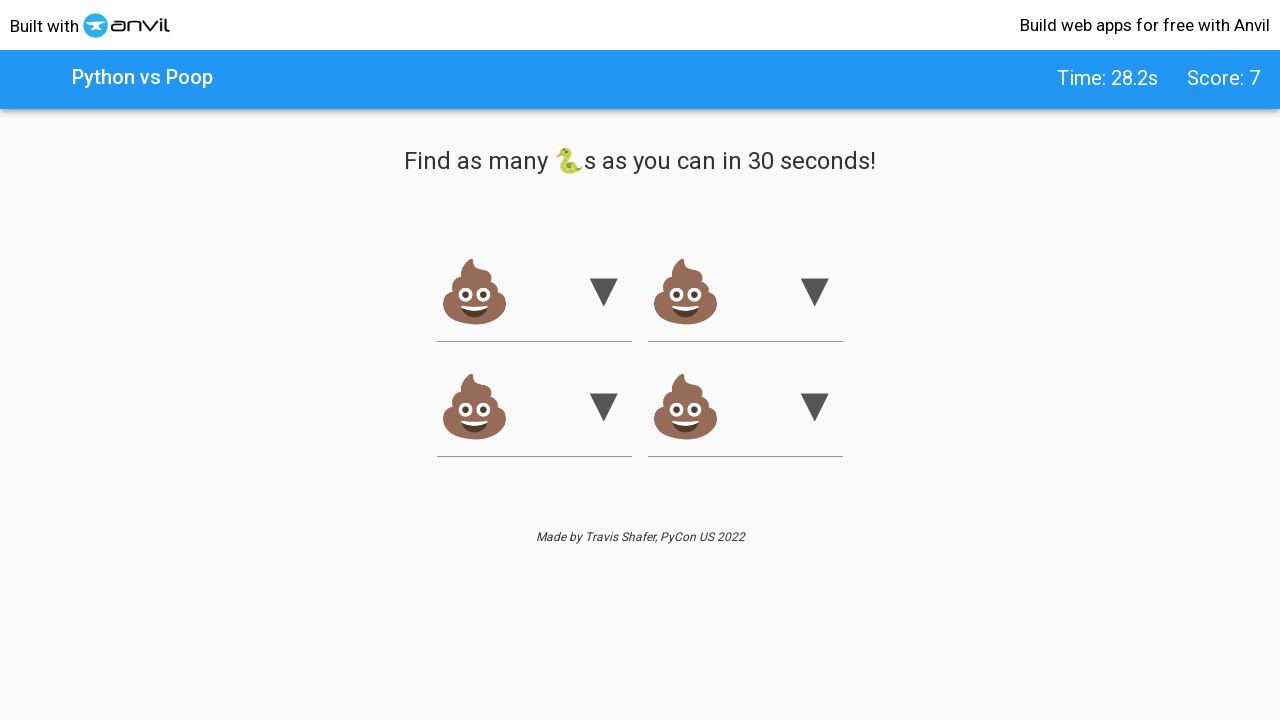

Selected snake emoji option (score: 8) on xpath=//option[text() = '🐍']/..
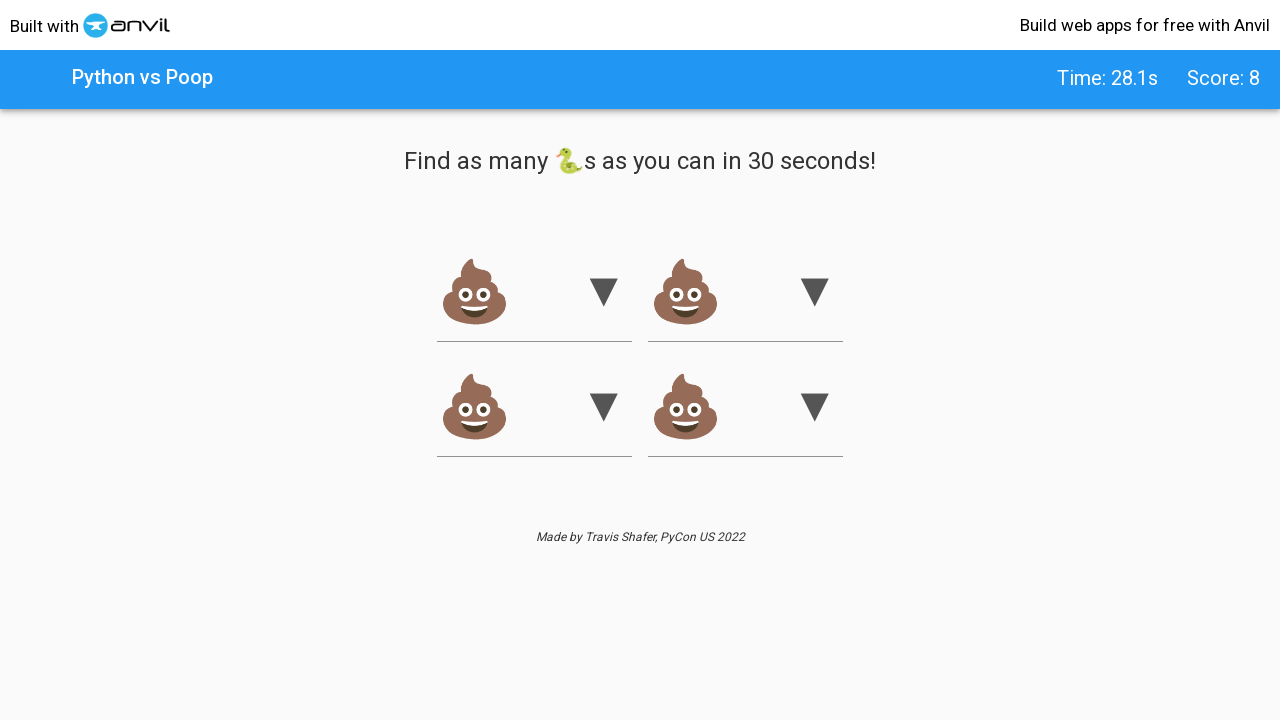

Retrieved value attribute from snake option: 1
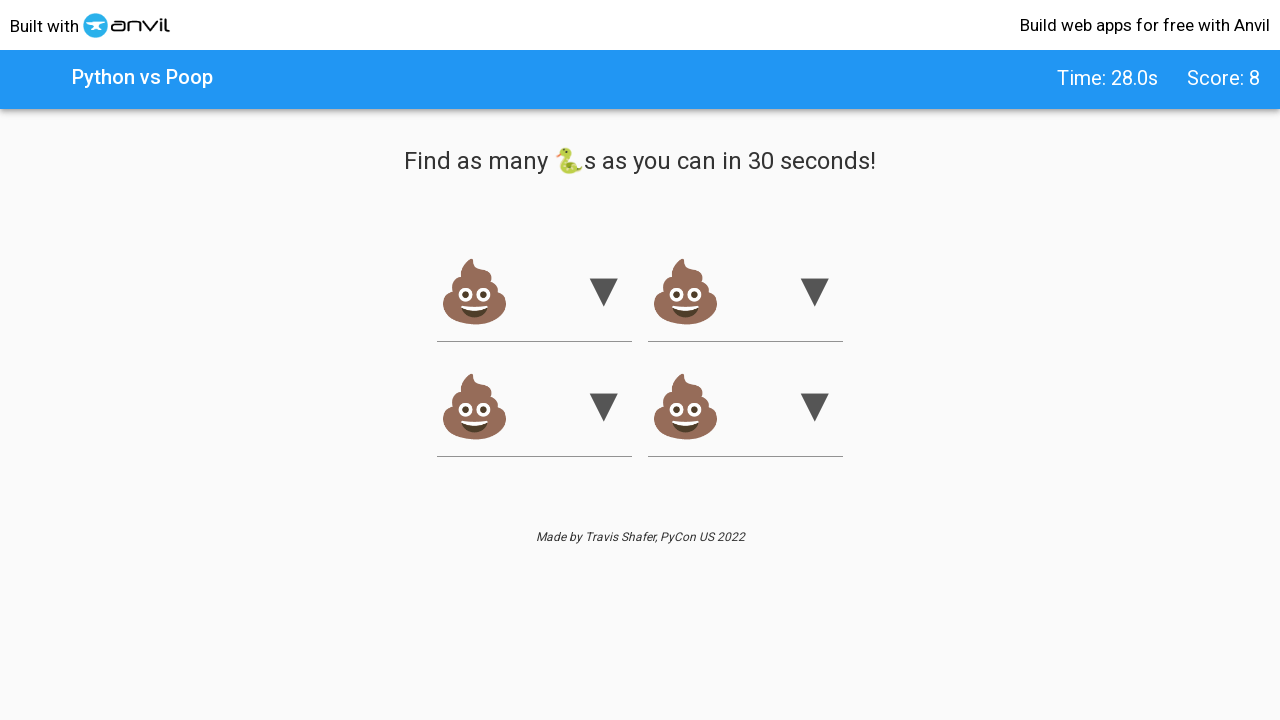

Selected snake emoji option (score: 9) on xpath=//option[text() = '🐍']/..
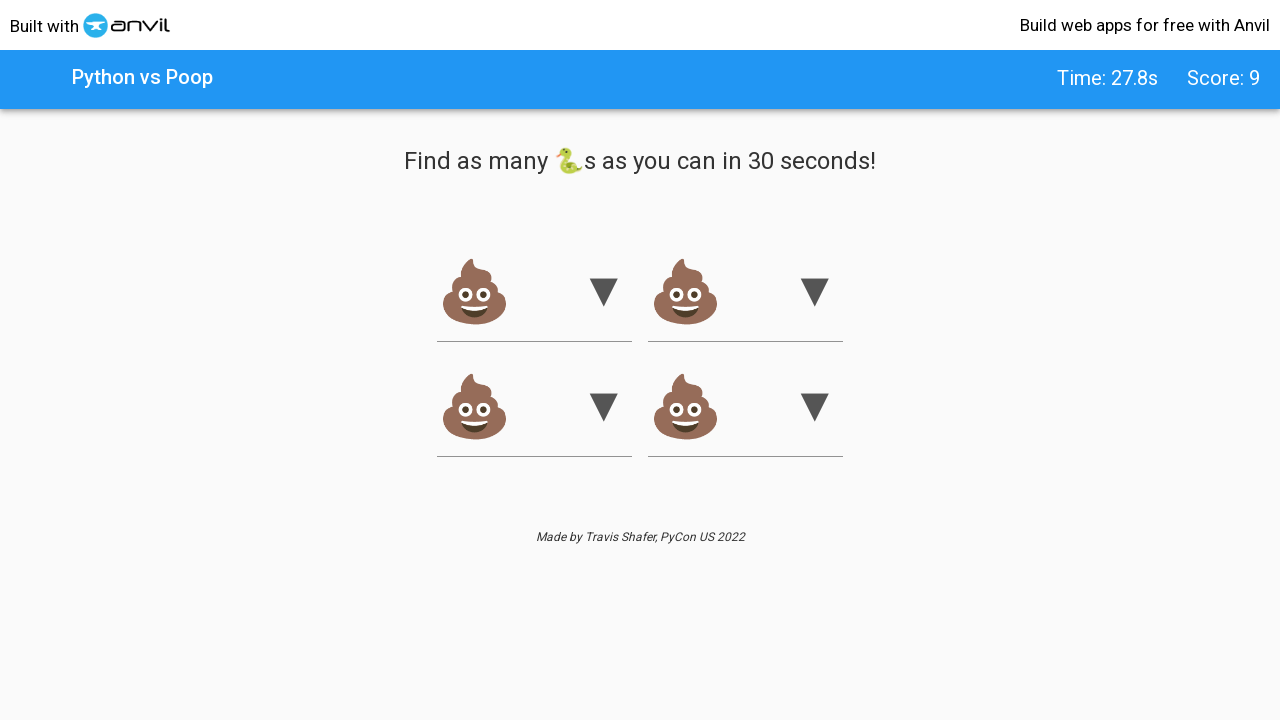

Retrieved value attribute from snake option: 5
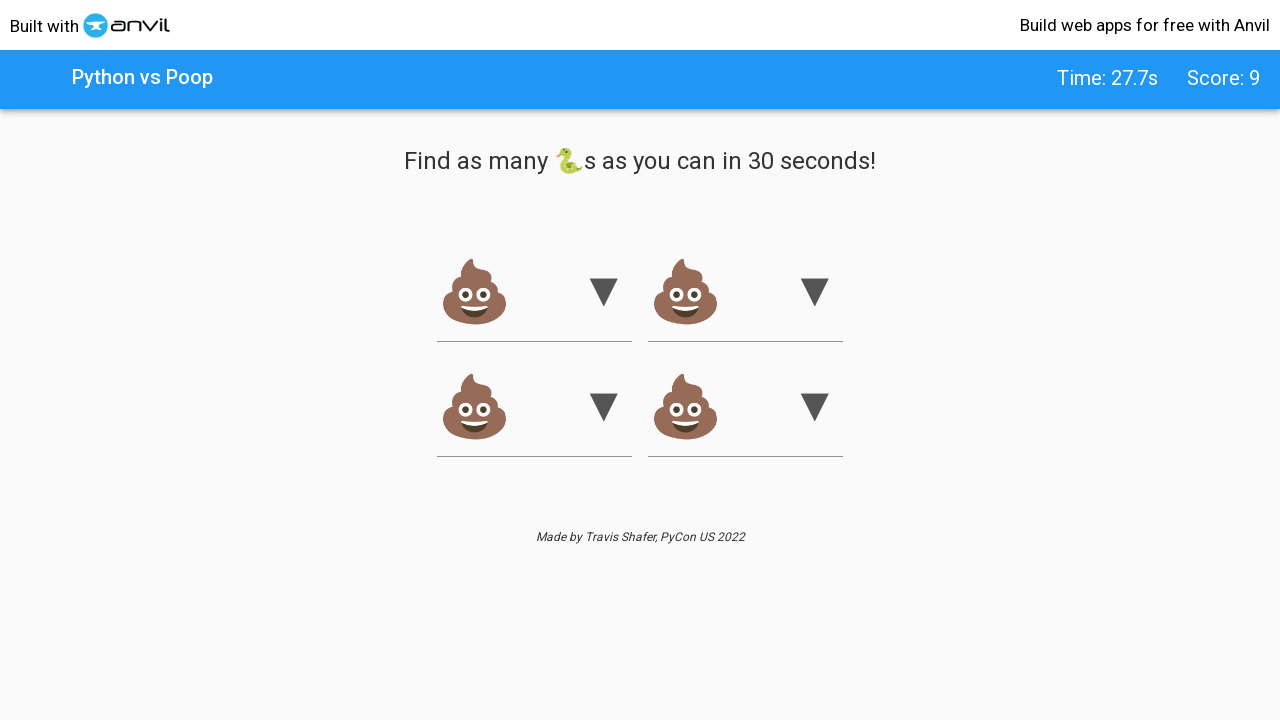

Selected snake emoji option (score: 10) on xpath=//option[text() = '🐍']/..
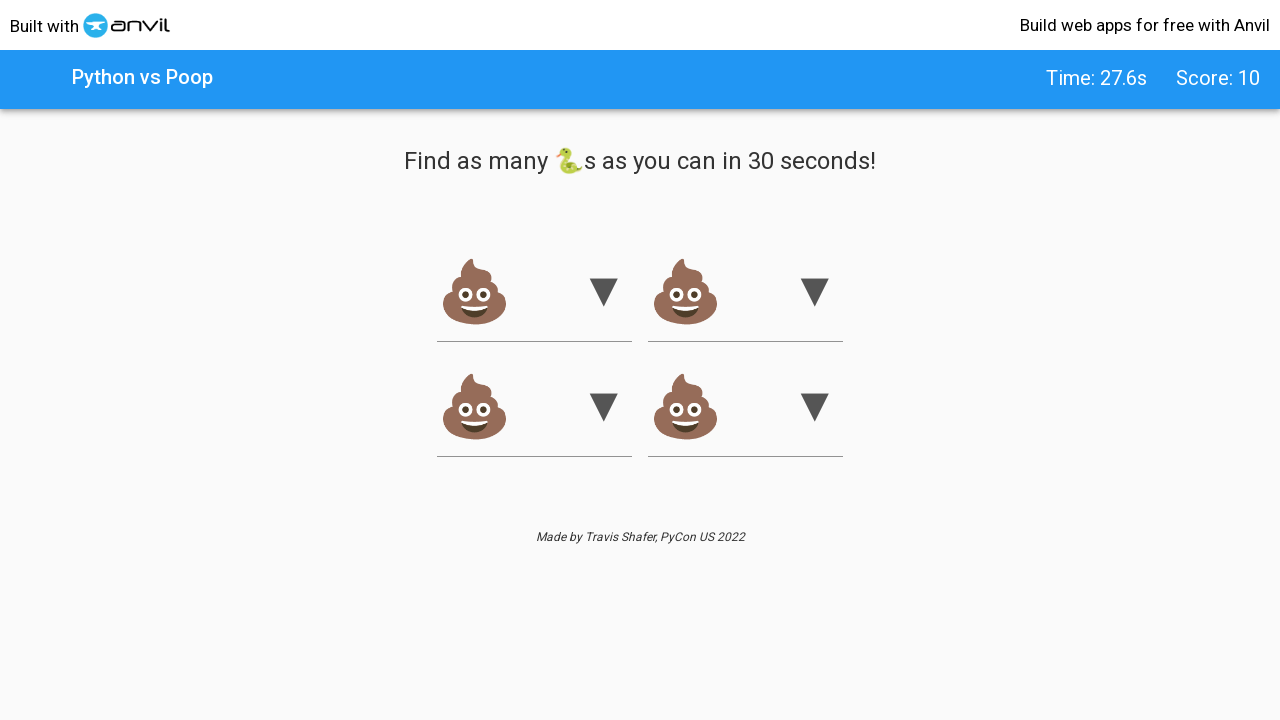

Retrieved value attribute from snake option: 3
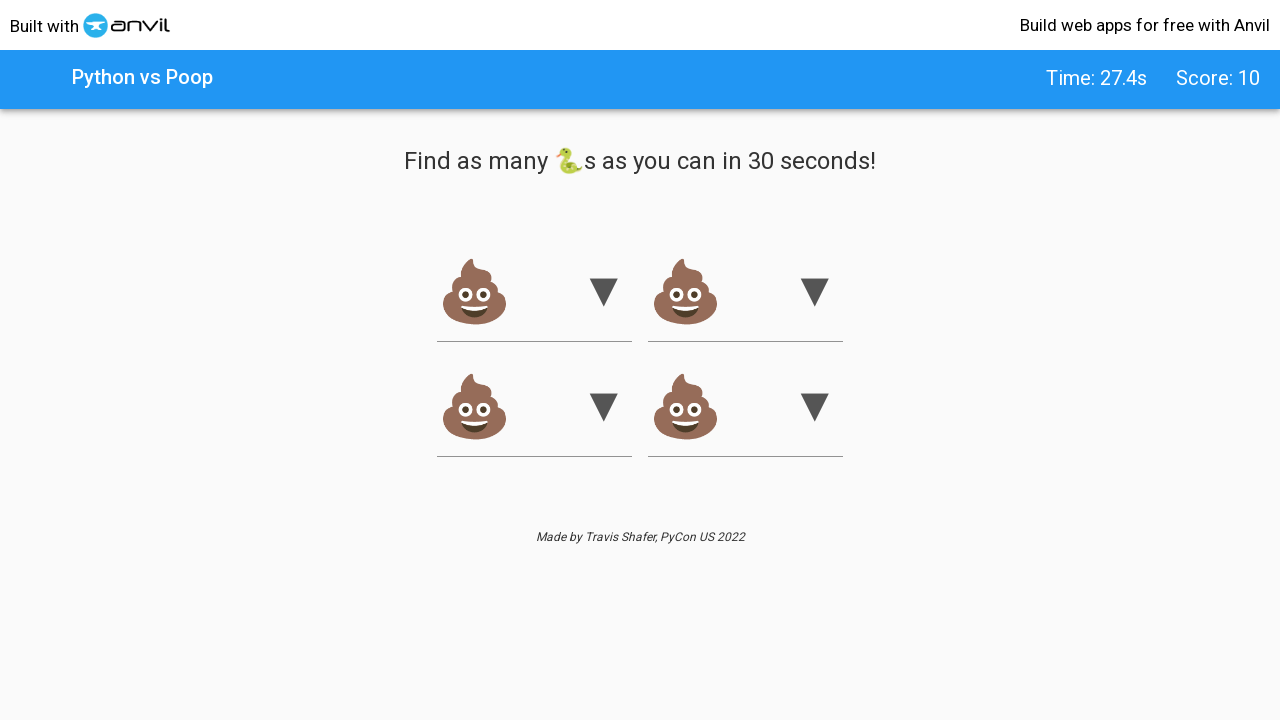

Selected snake emoji option (score: 11) on xpath=//option[text() = '🐍']/..
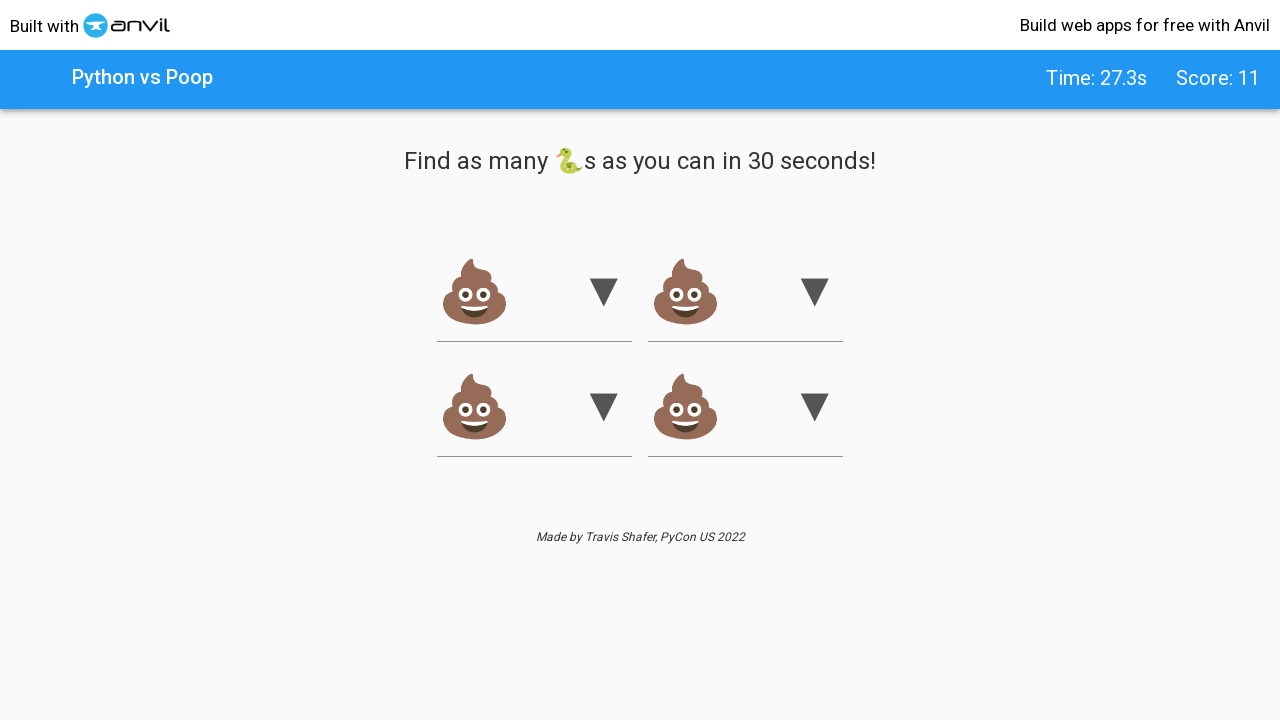

Retrieved value attribute from snake option: 3
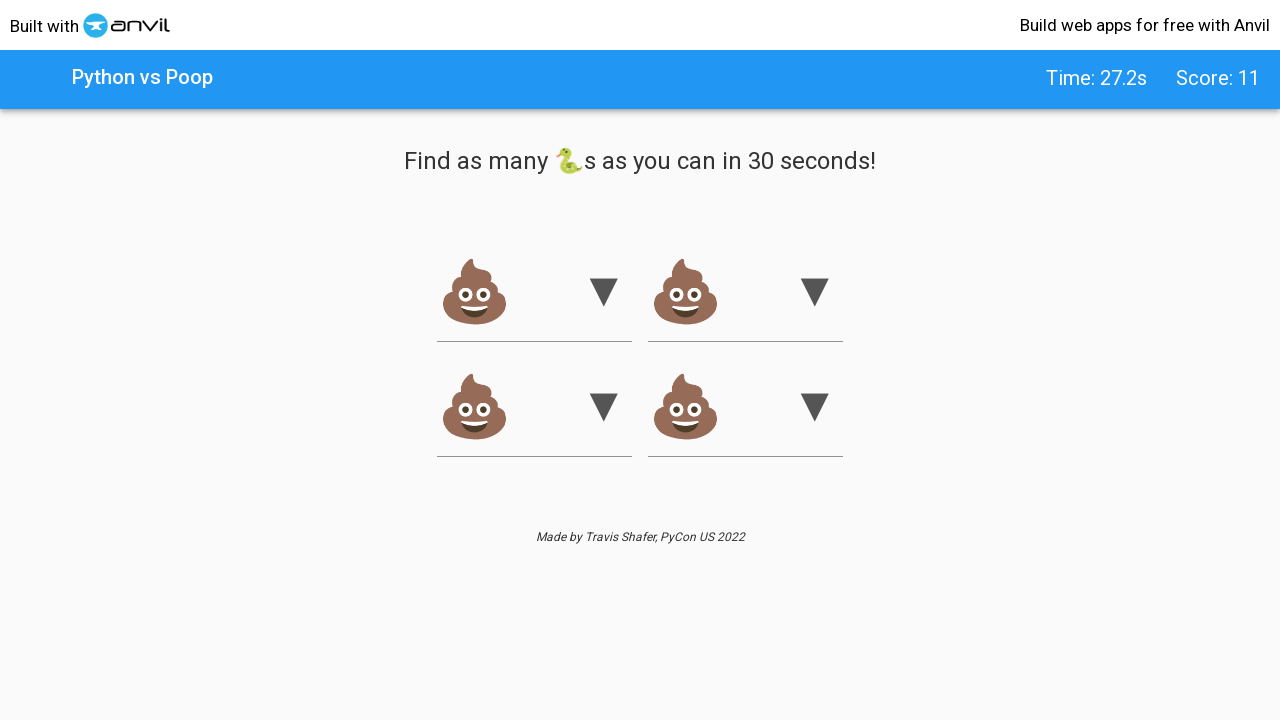

Selected snake emoji option (score: 12) on xpath=//option[text() = '🐍']/..
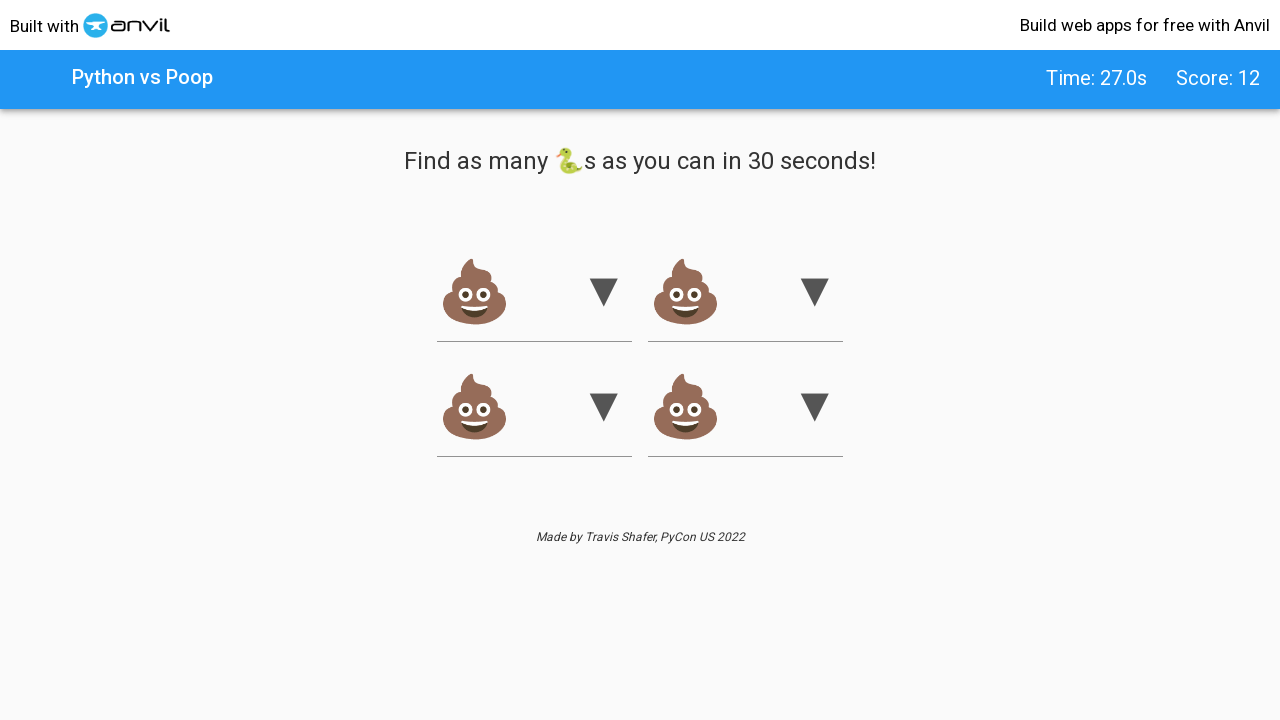

Retrieved value attribute from snake option: 4
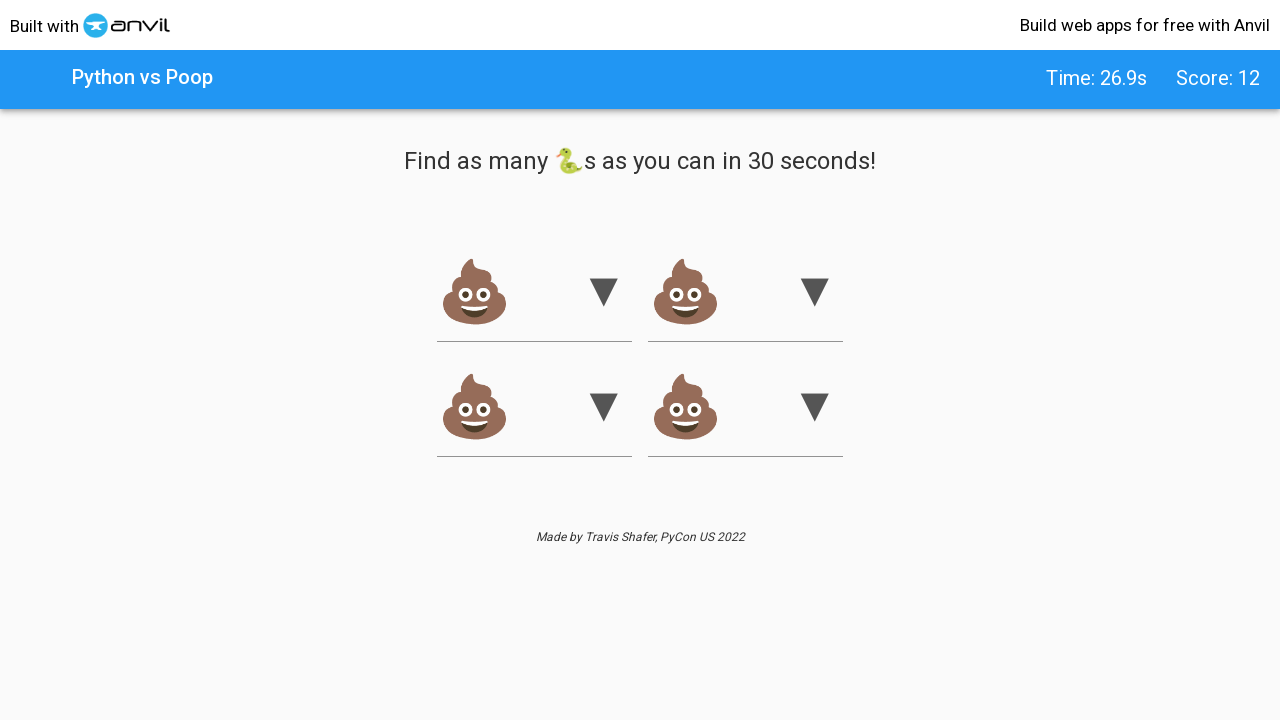

Selected snake emoji option (score: 13) on xpath=//option[text() = '🐍']/..
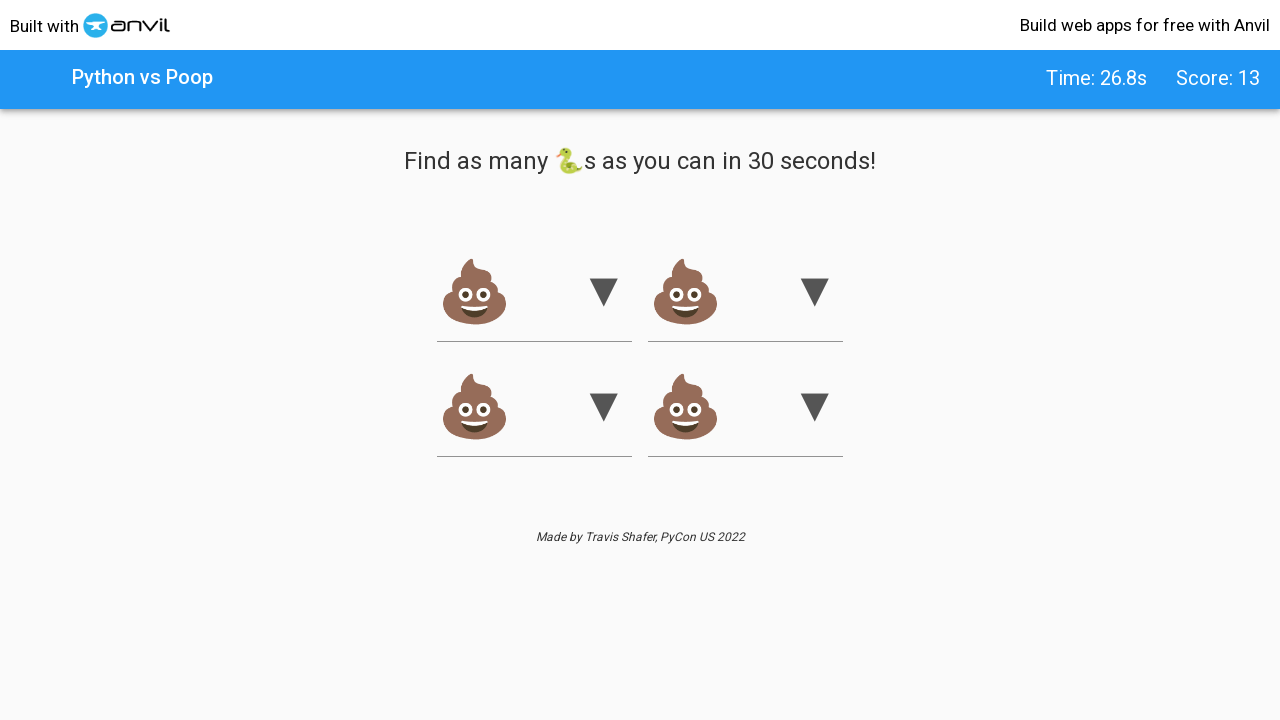

Retrieved value attribute from snake option: 3
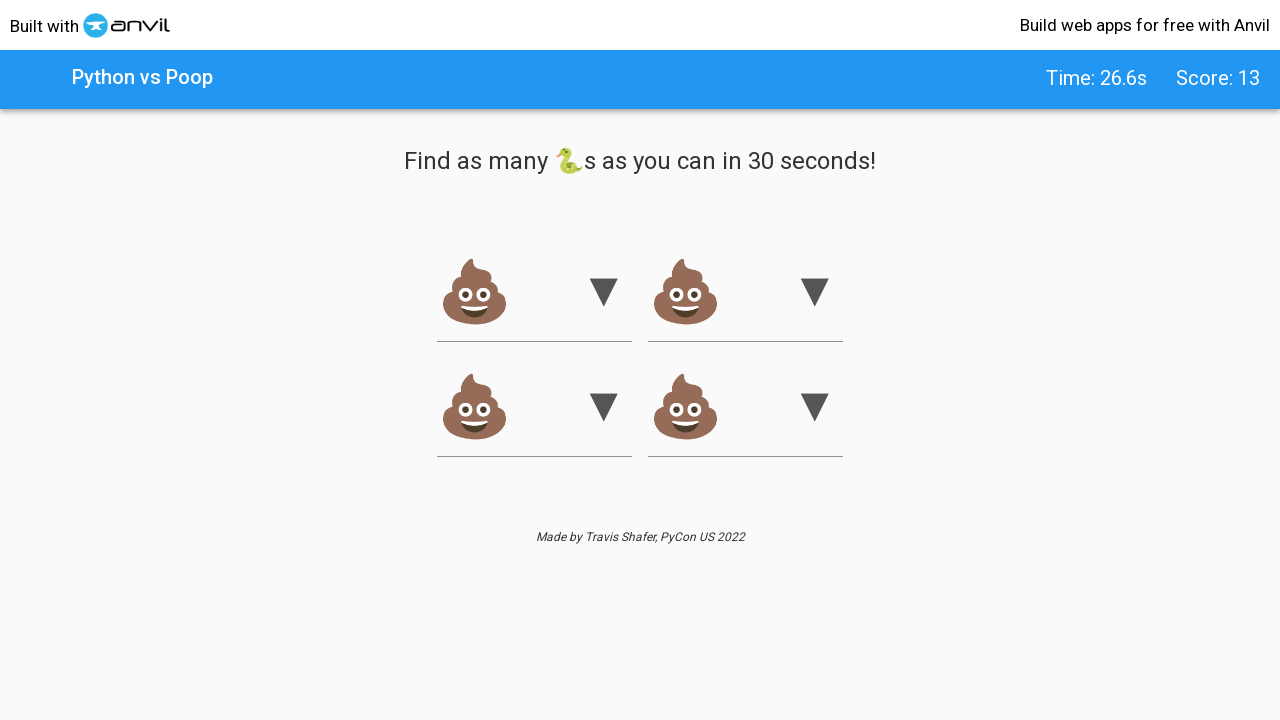

Selected snake emoji option (score: 14) on xpath=//option[text() = '🐍']/..
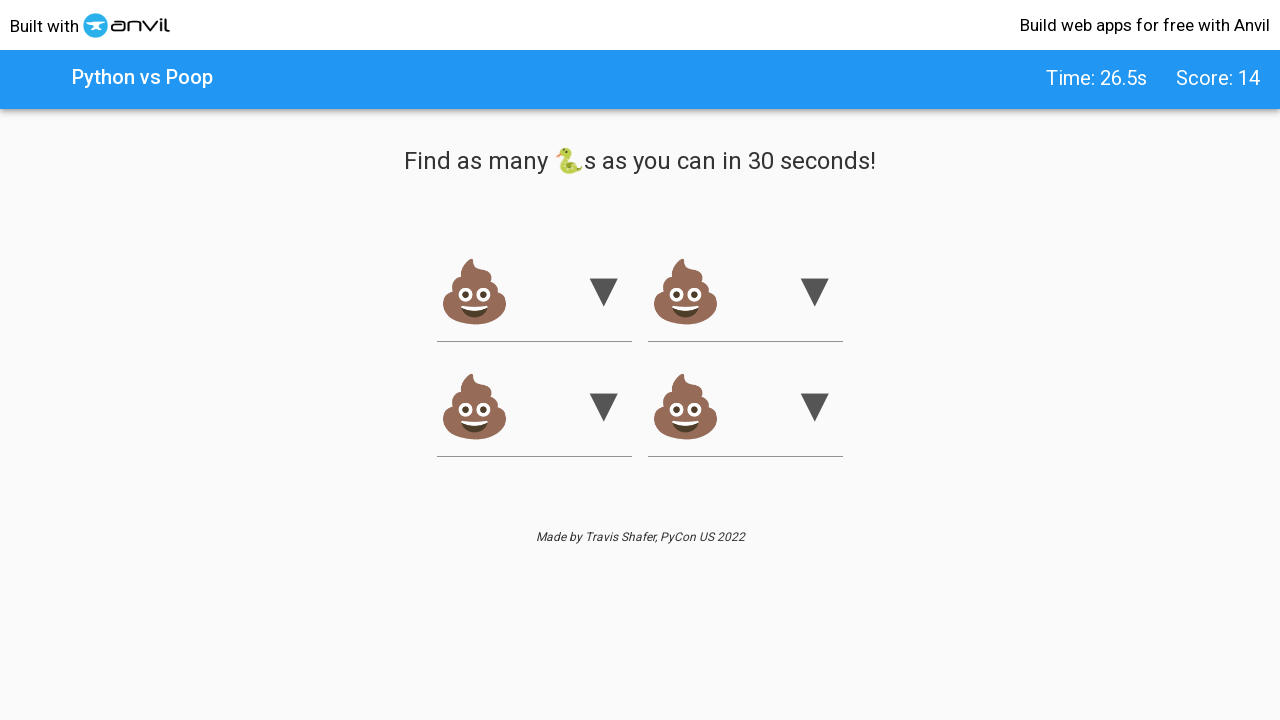

Retrieved value attribute from snake option: 1
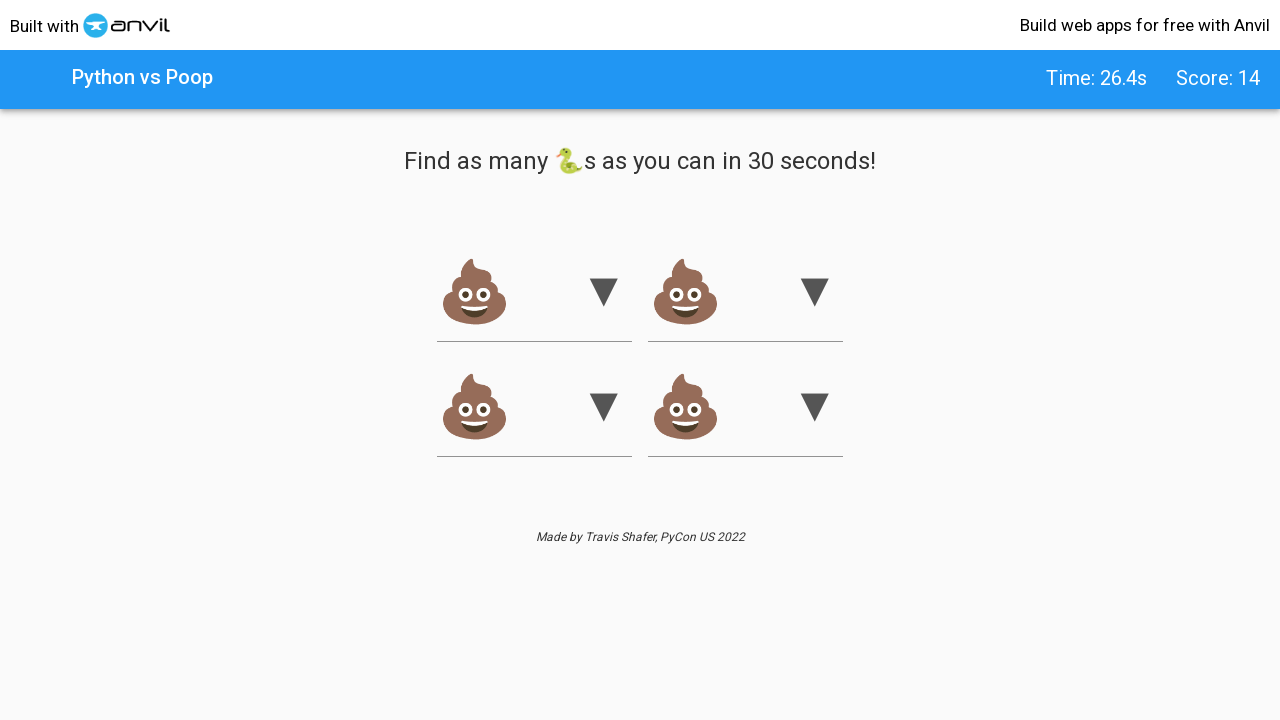

Selected snake emoji option (score: 15) on xpath=//option[text() = '🐍']/..
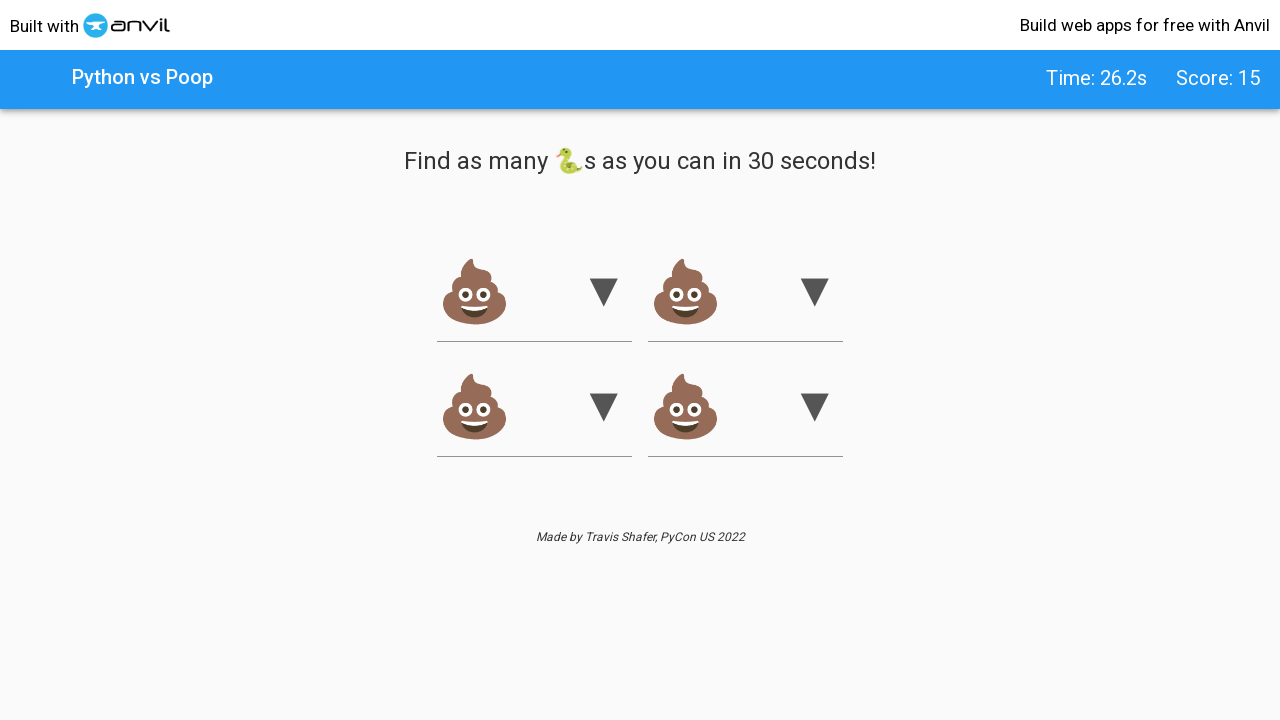

Retrieved value attribute from snake option: 1
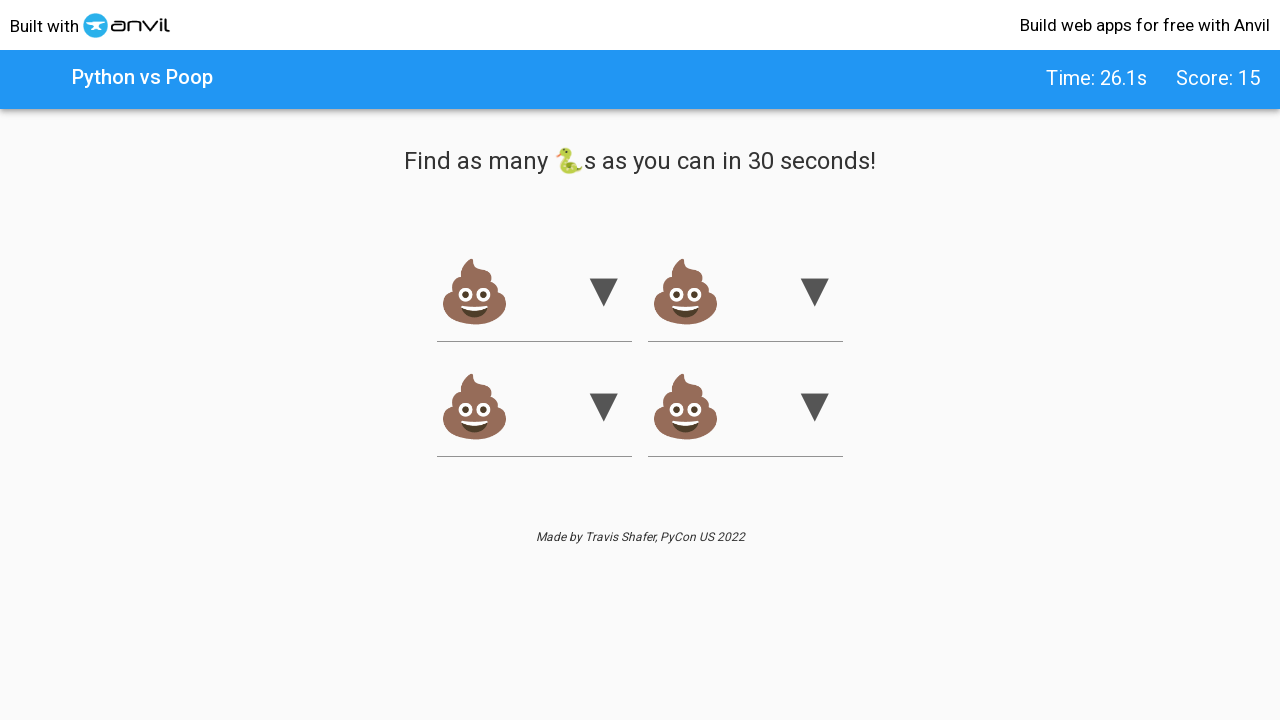

Selected snake emoji option (score: 16) on xpath=//option[text() = '🐍']/..
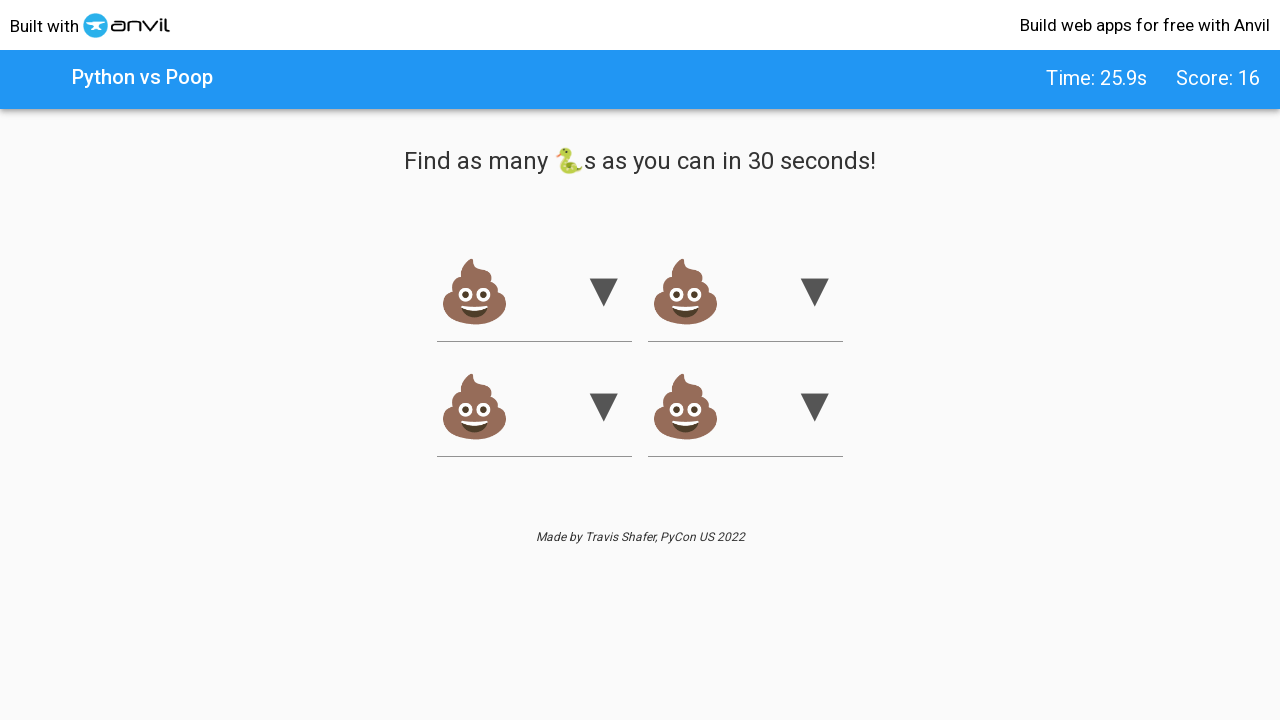

Retrieved value attribute from snake option: 1
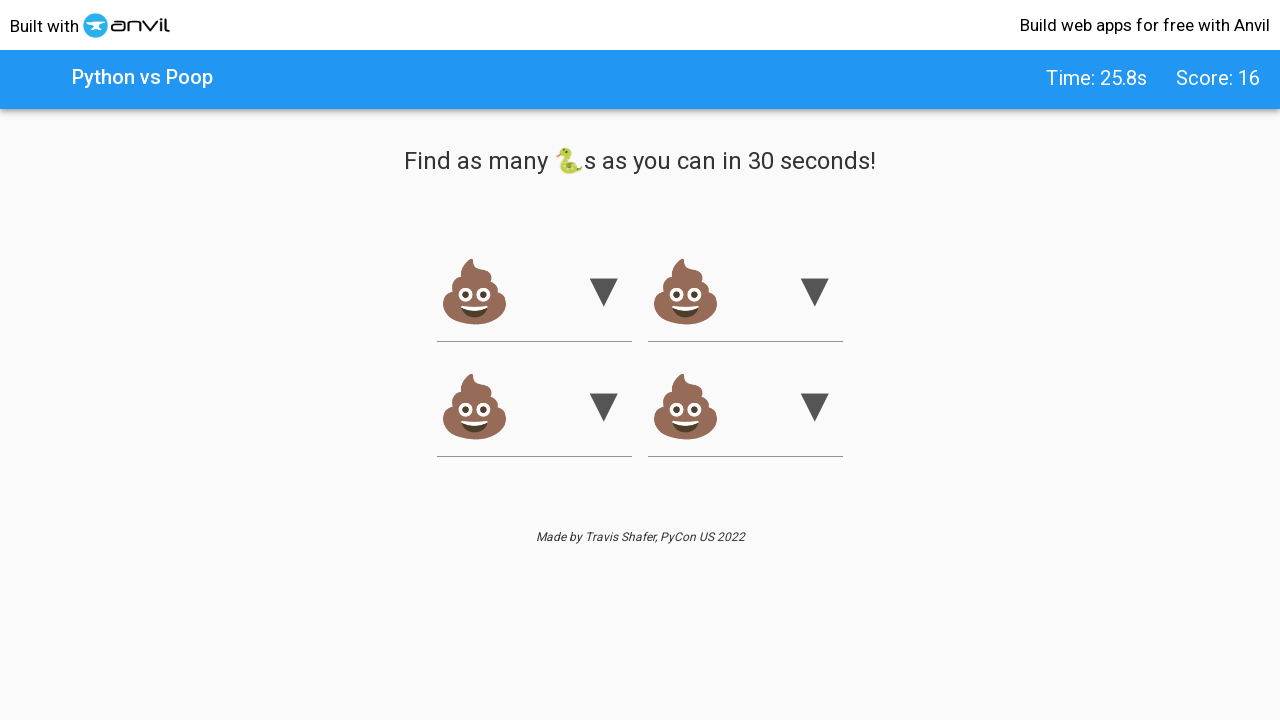

Selected snake emoji option (score: 17) on xpath=//option[text() = '🐍']/..
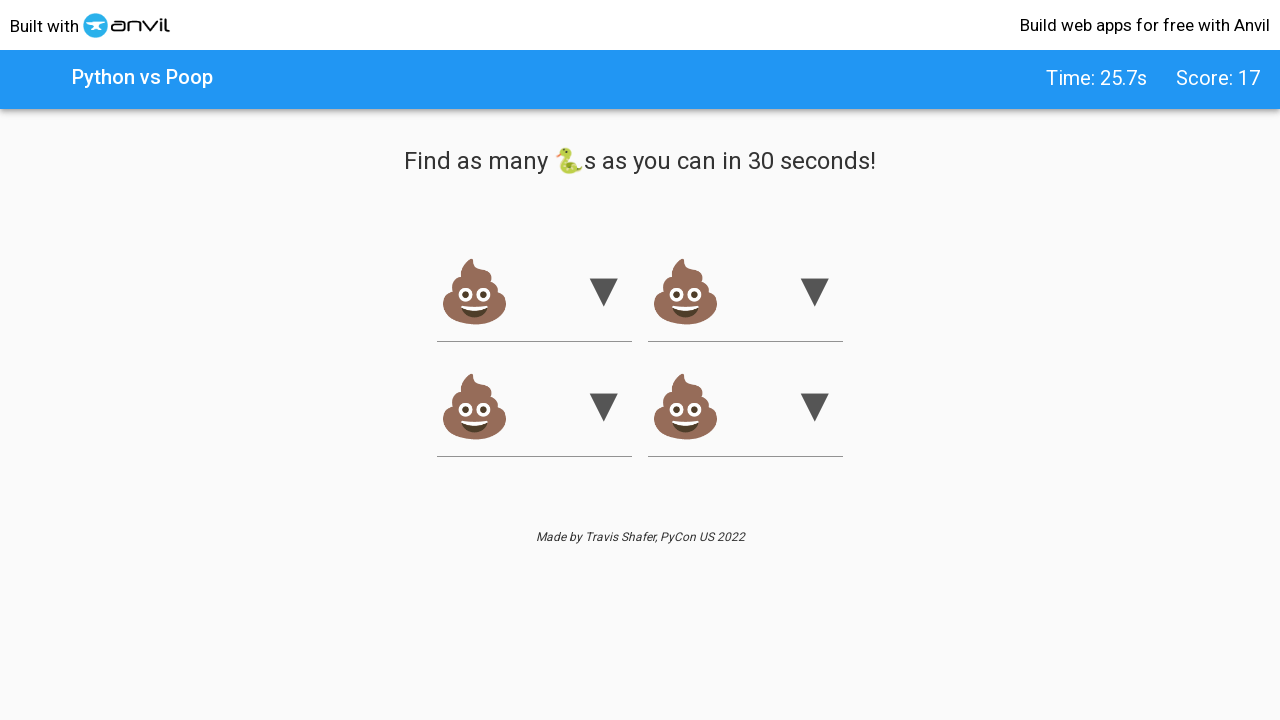

Retrieved value attribute from snake option: 2
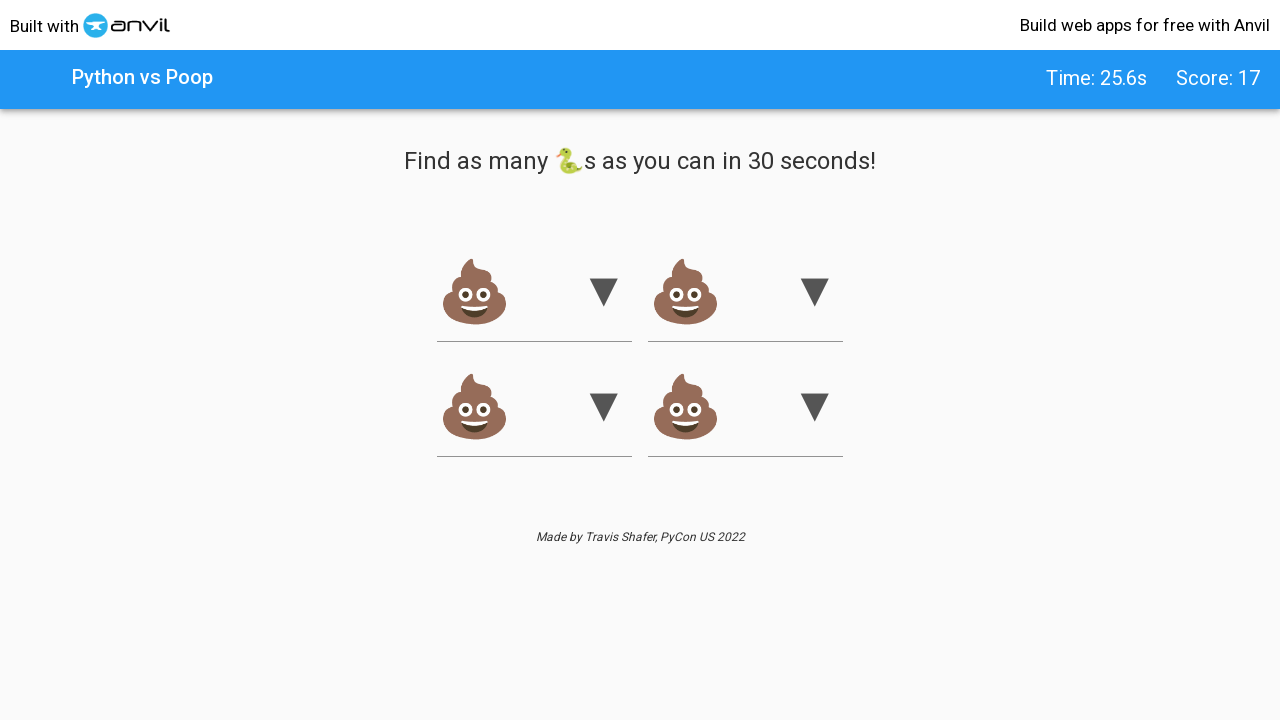

Selected snake emoji option (score: 18) on xpath=//option[text() = '🐍']/..
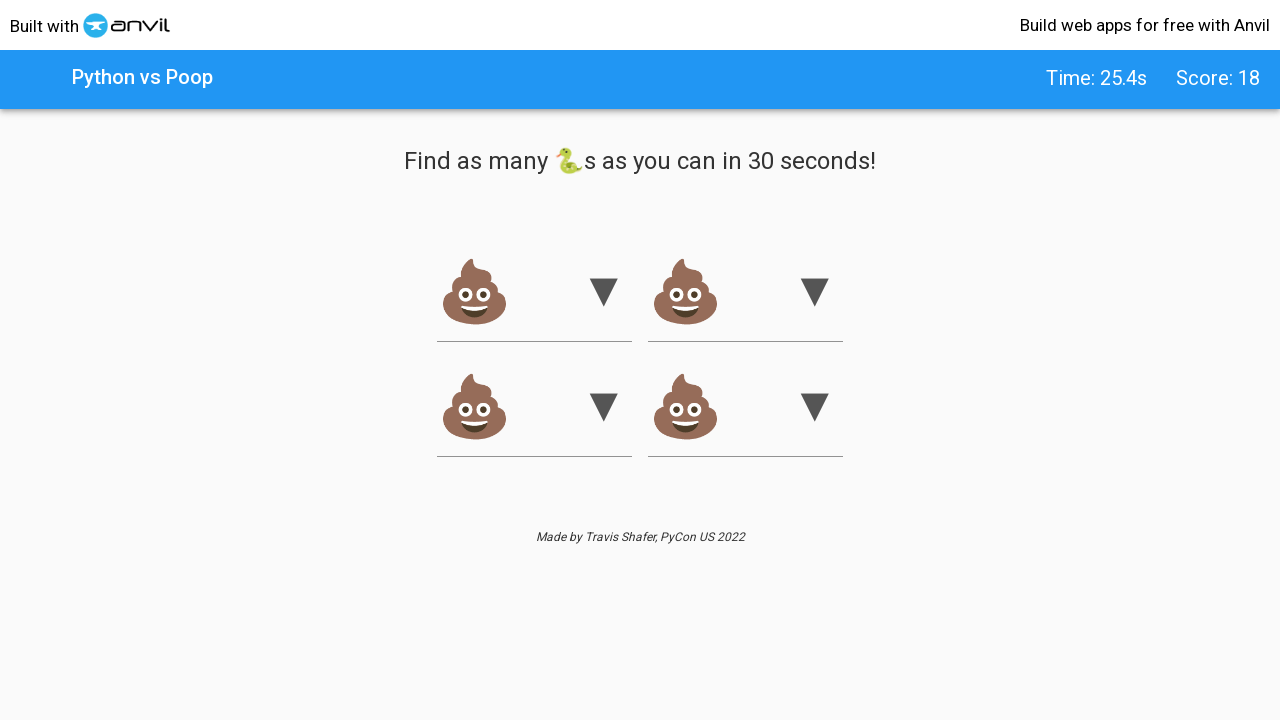

Retrieved value attribute from snake option: 1
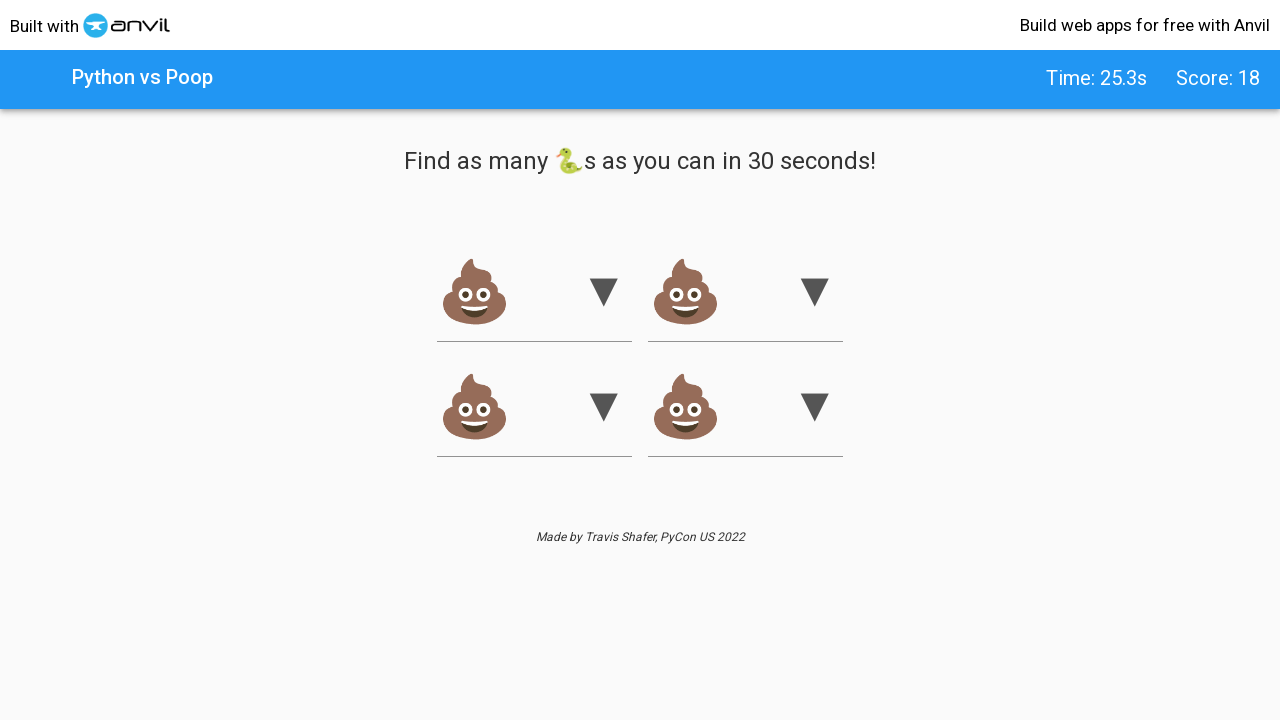

Selected snake emoji option (score: 19) on xpath=//option[text() = '🐍']/..
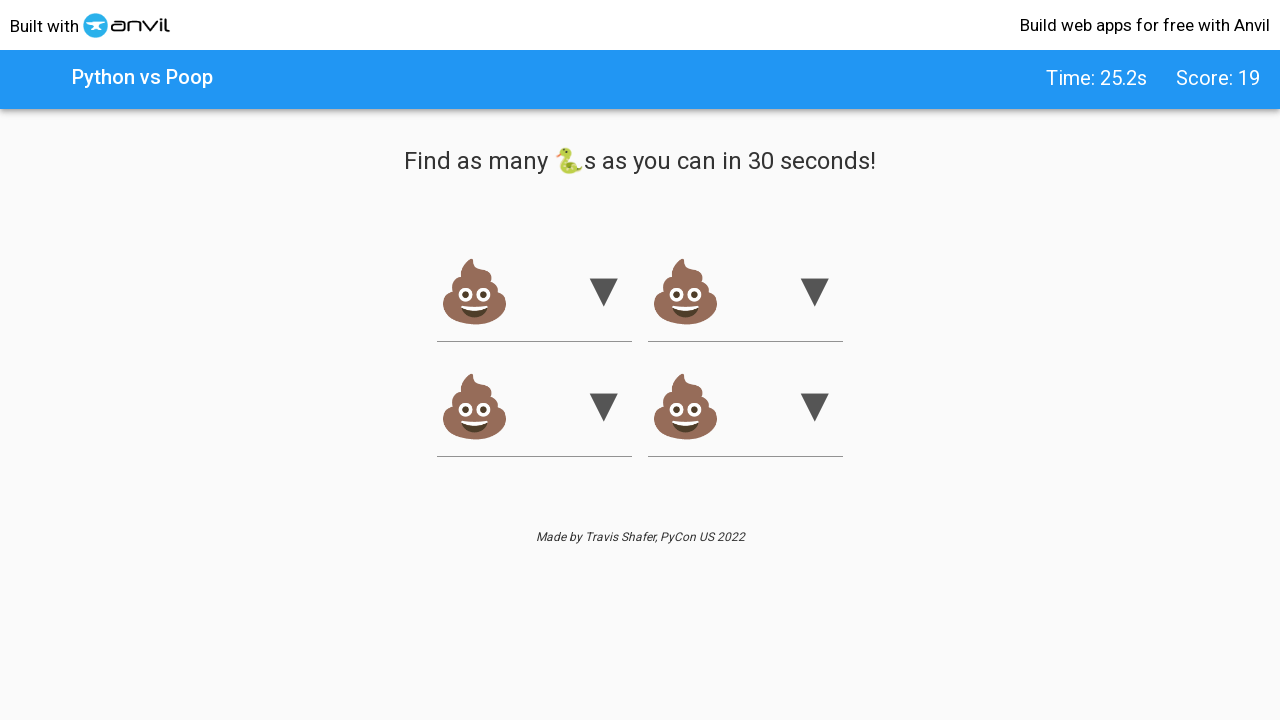

Retrieved value attribute from snake option: 3
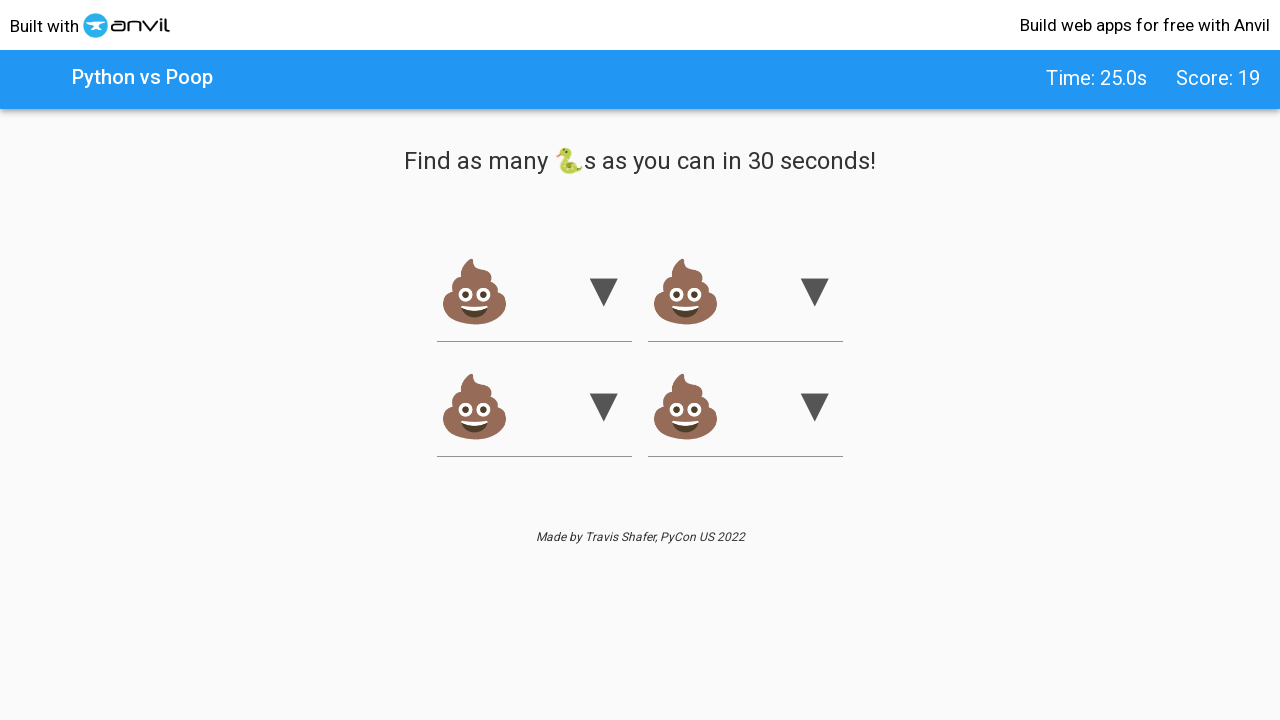

Selected snake emoji option (score: 20) on xpath=//option[text() = '🐍']/..
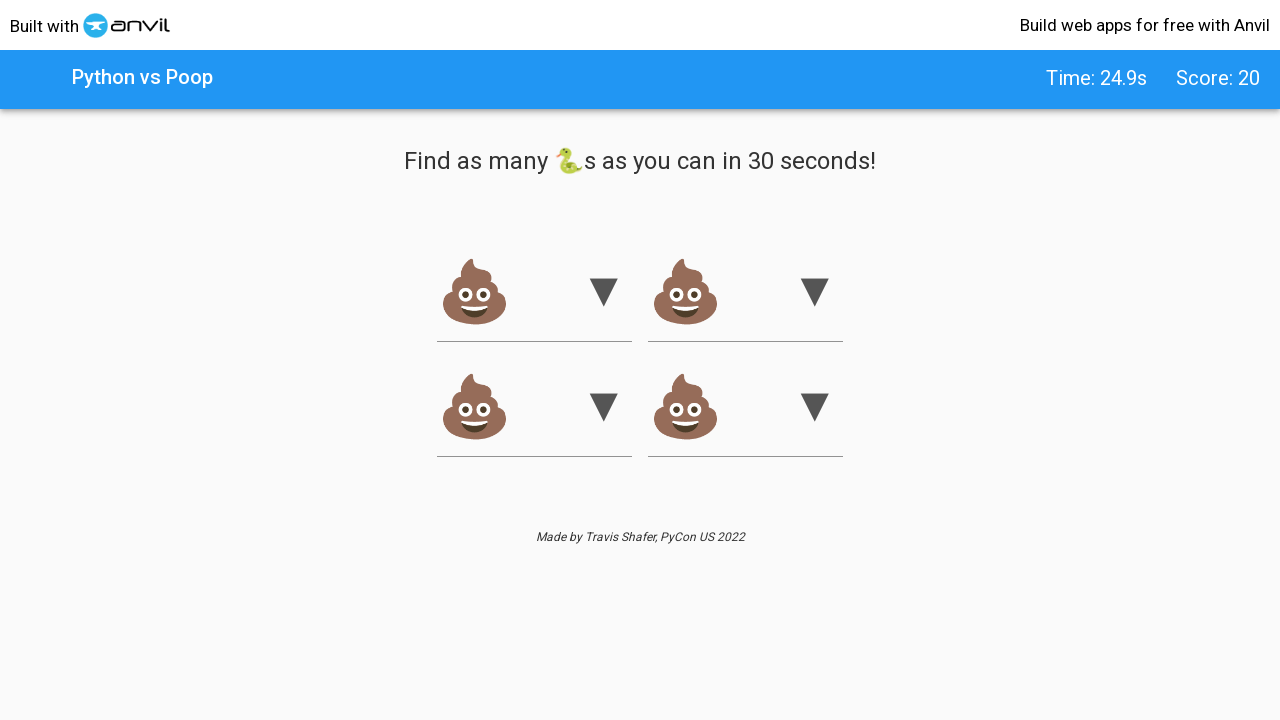

Retrieved value attribute from snake option: 4
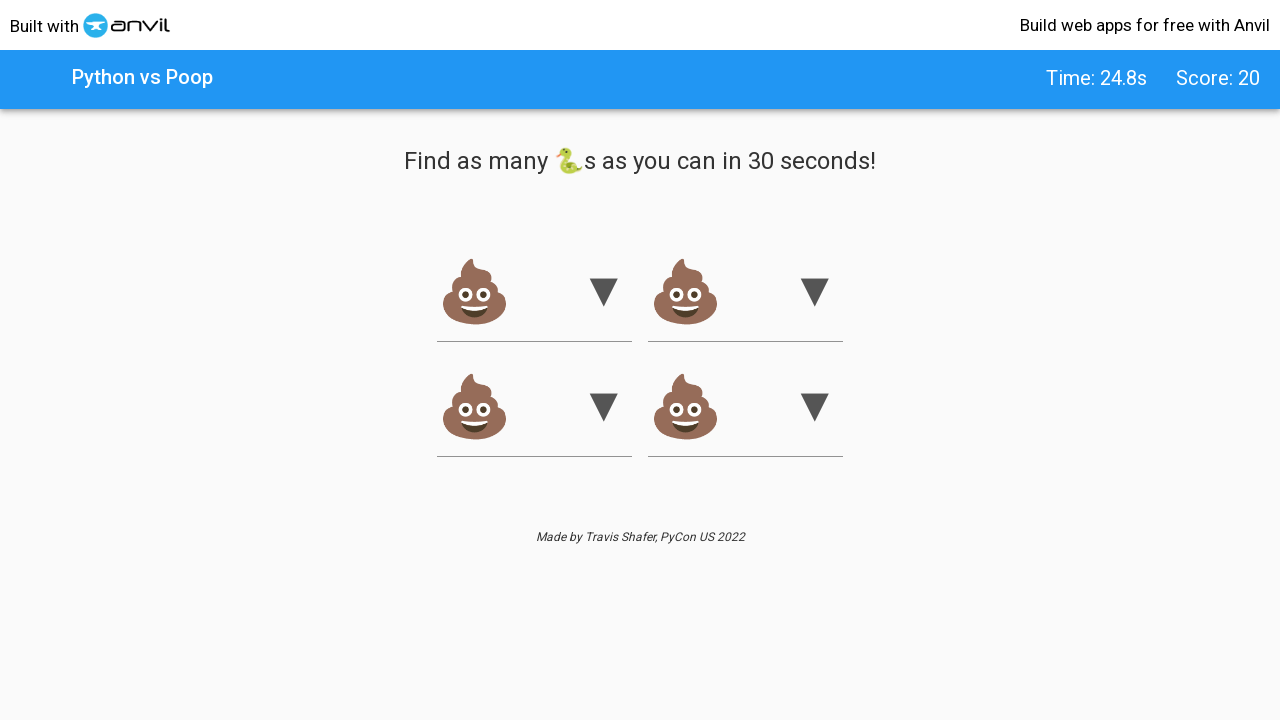

Selected snake emoji option (score: 21) on xpath=//option[text() = '🐍']/..
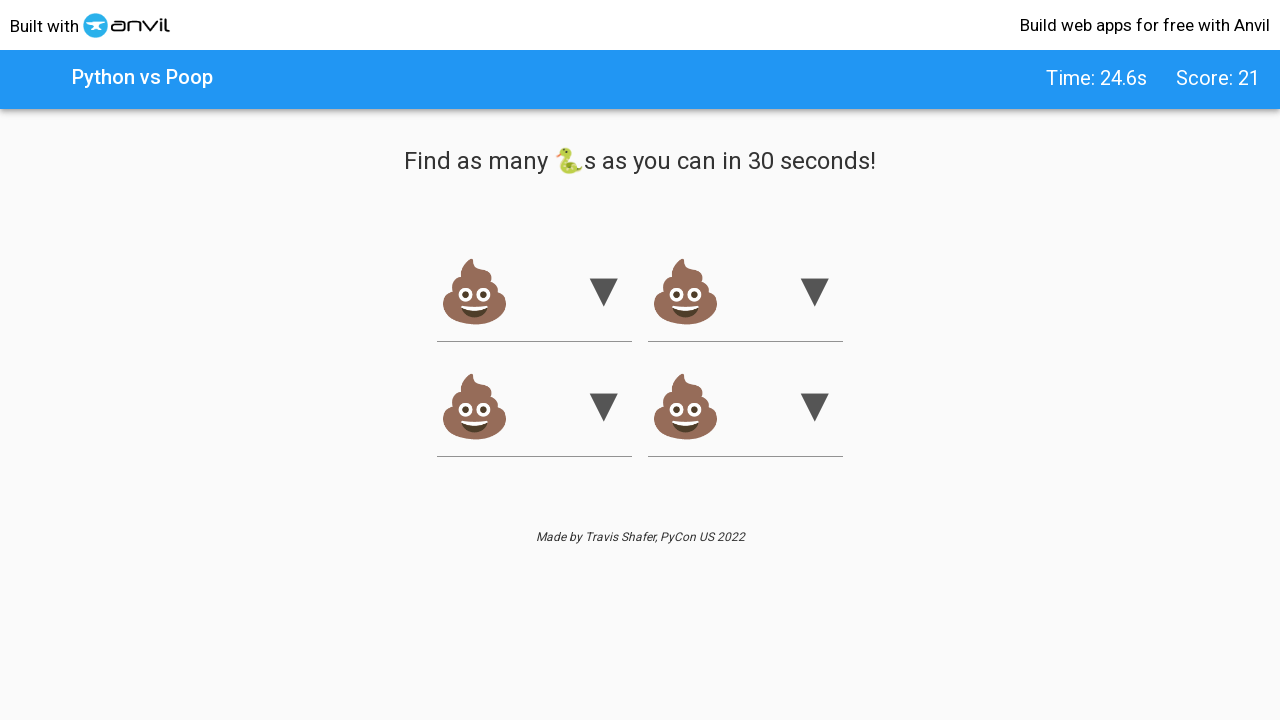

Retrieved value attribute from snake option: 5
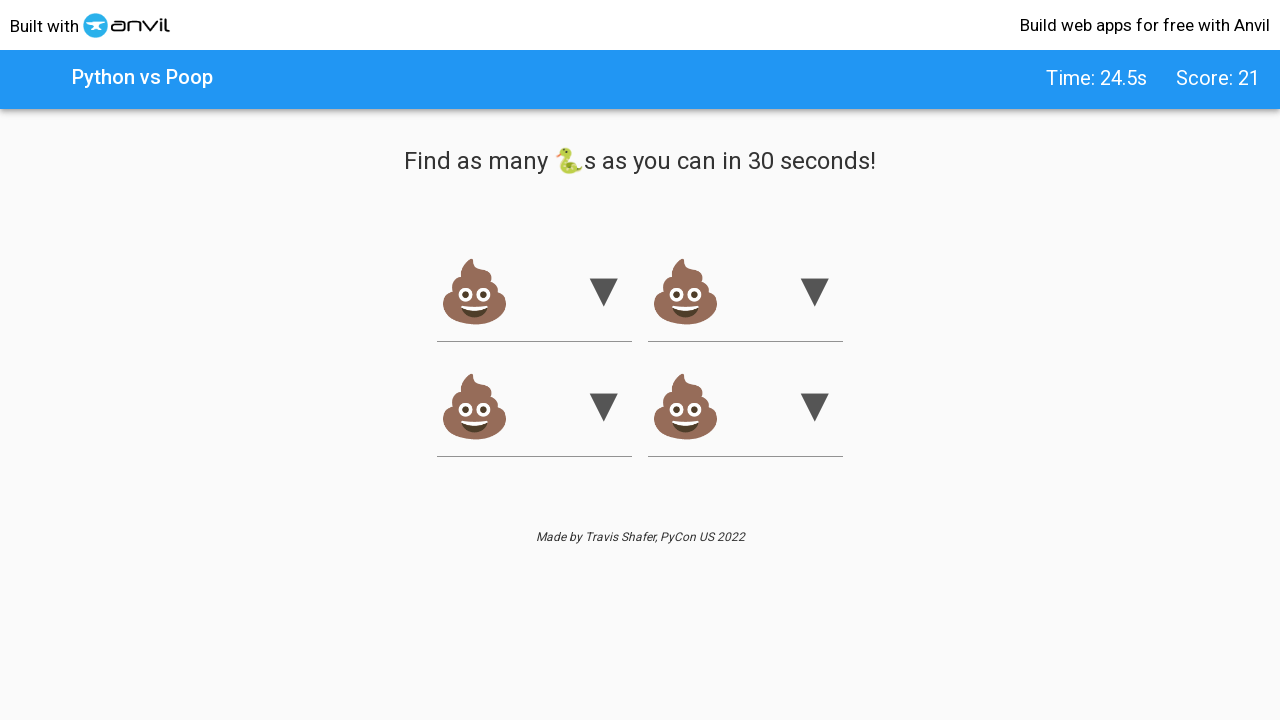

Selected snake emoji option (score: 22) on xpath=//option[text() = '🐍']/..
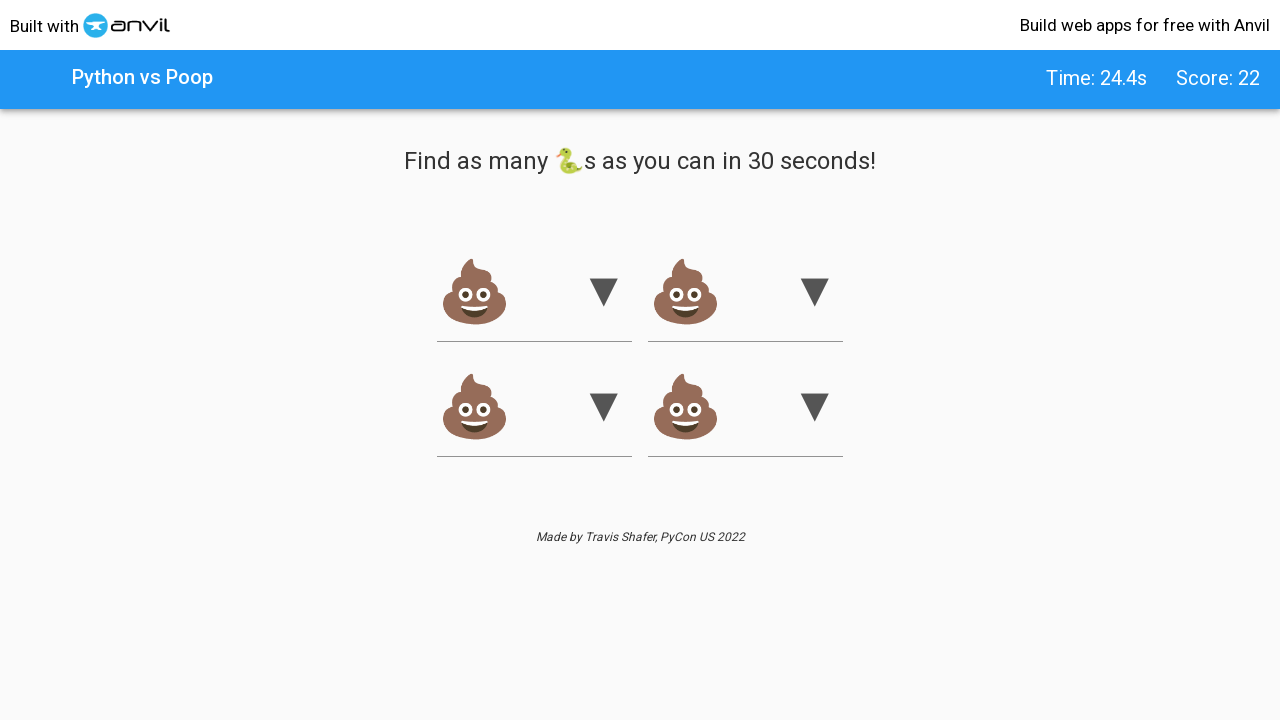

Retrieved value attribute from snake option: 4
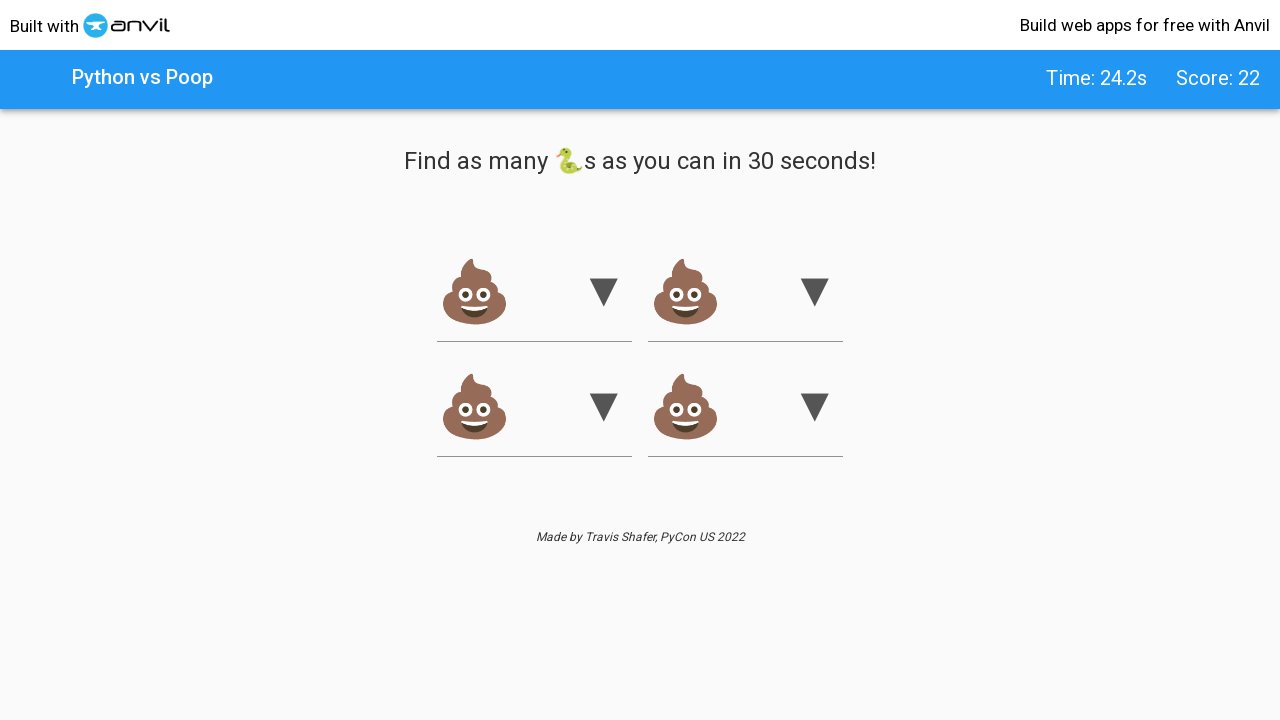

Selected snake emoji option (score: 23) on xpath=//option[text() = '🐍']/..
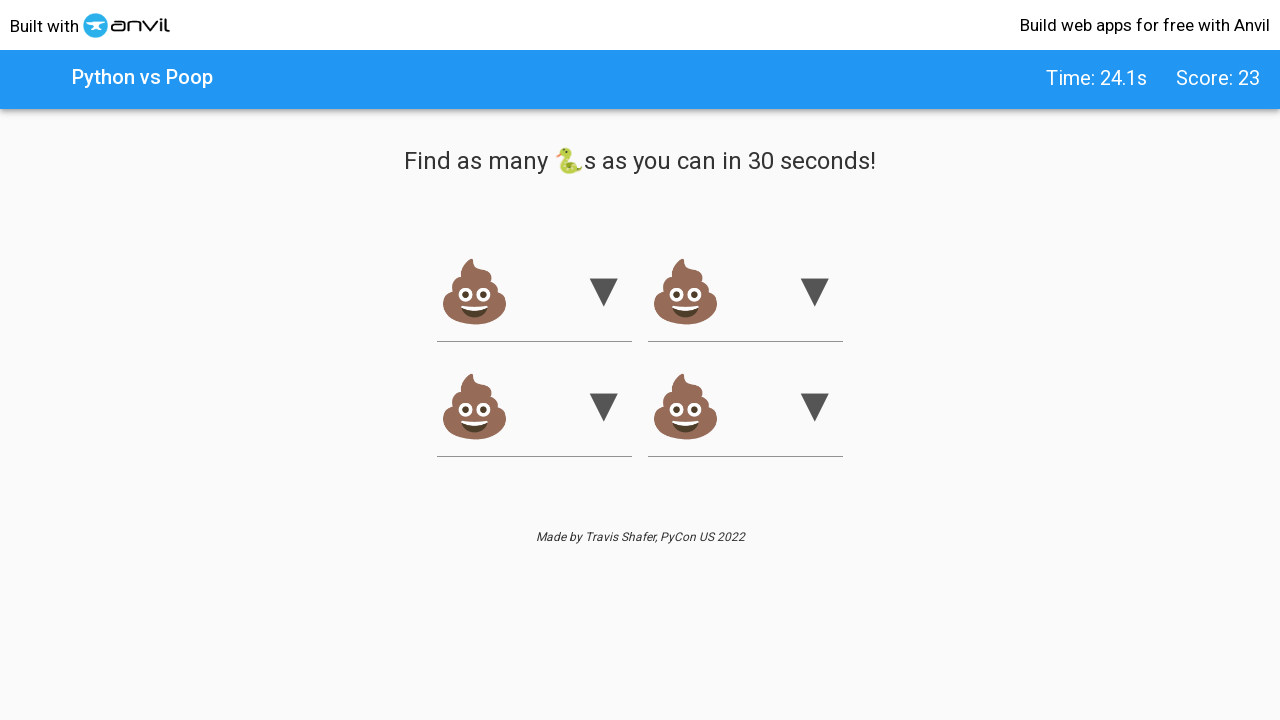

Retrieved value attribute from snake option: 5
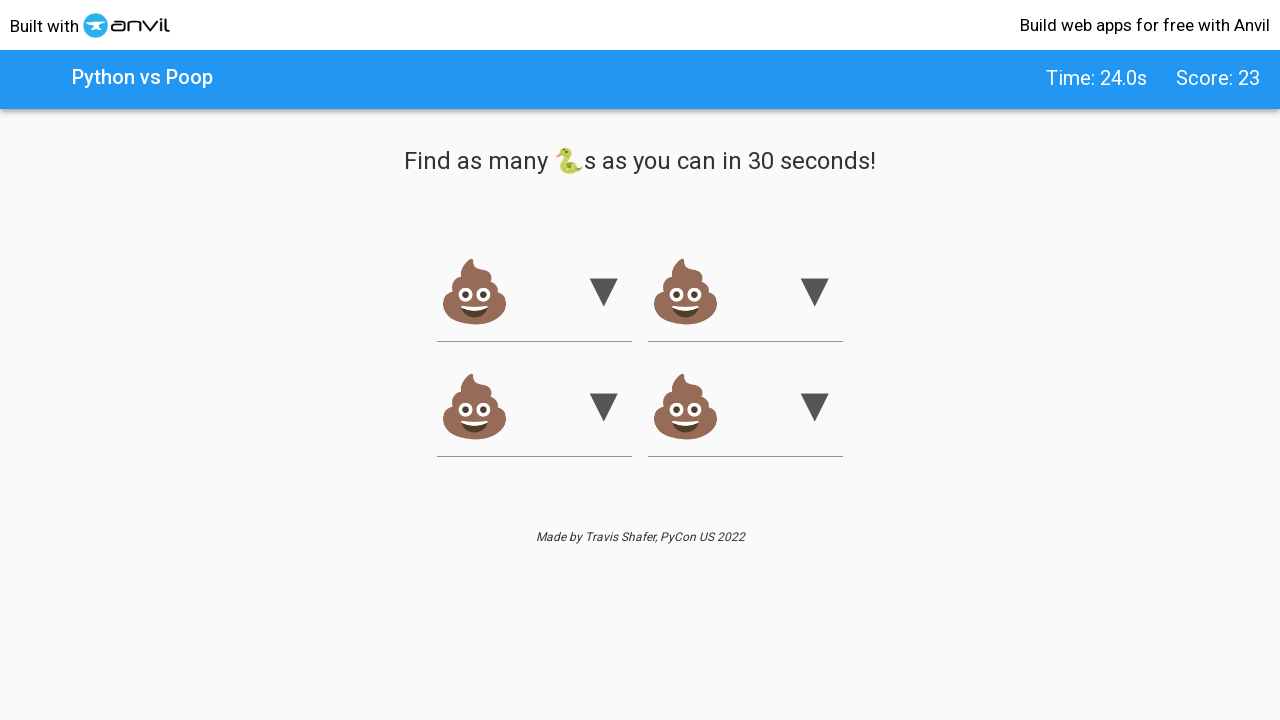

Selected snake emoji option (score: 24) on xpath=//option[text() = '🐍']/..
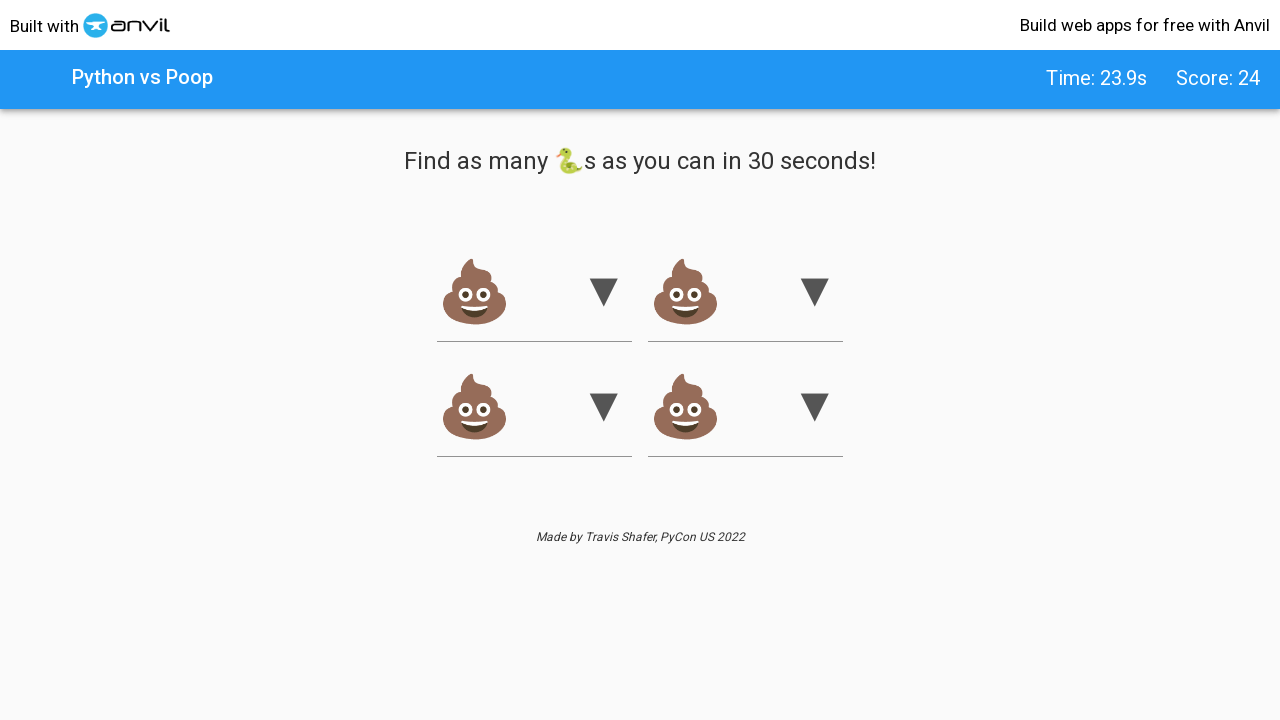

Retrieved value attribute from snake option: 4
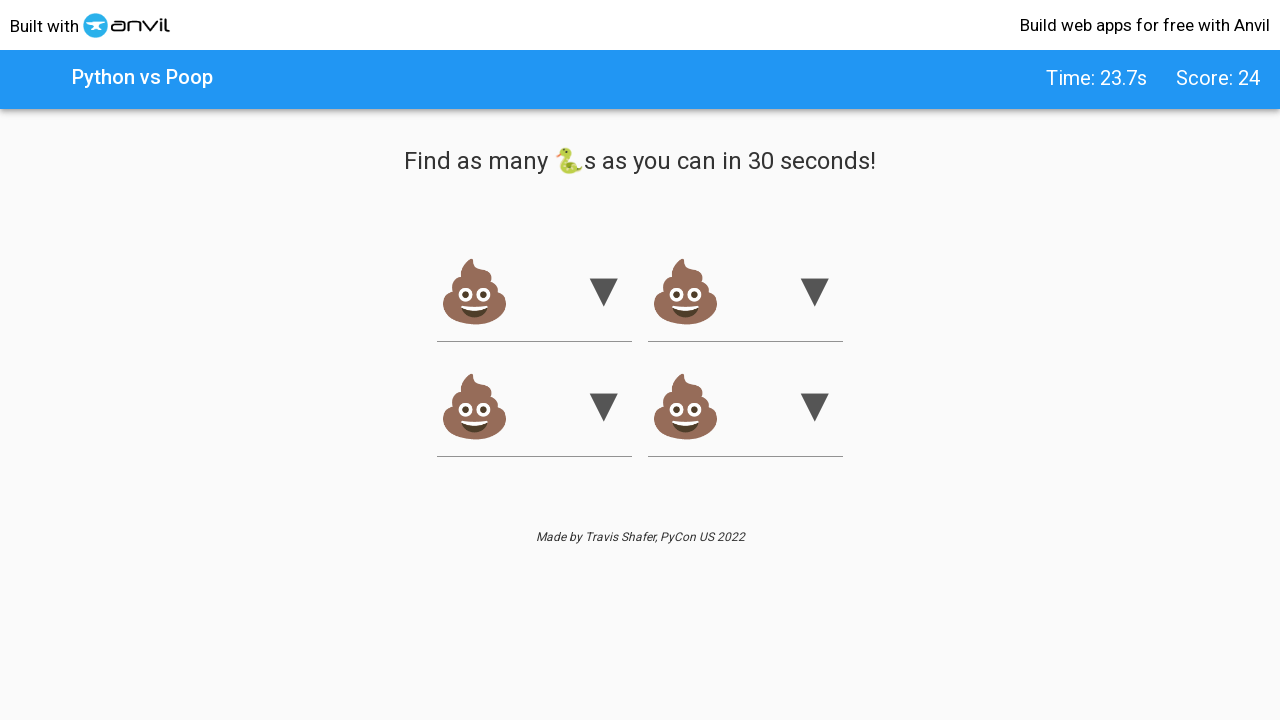

Selected snake emoji option (score: 25) on xpath=//option[text() = '🐍']/..
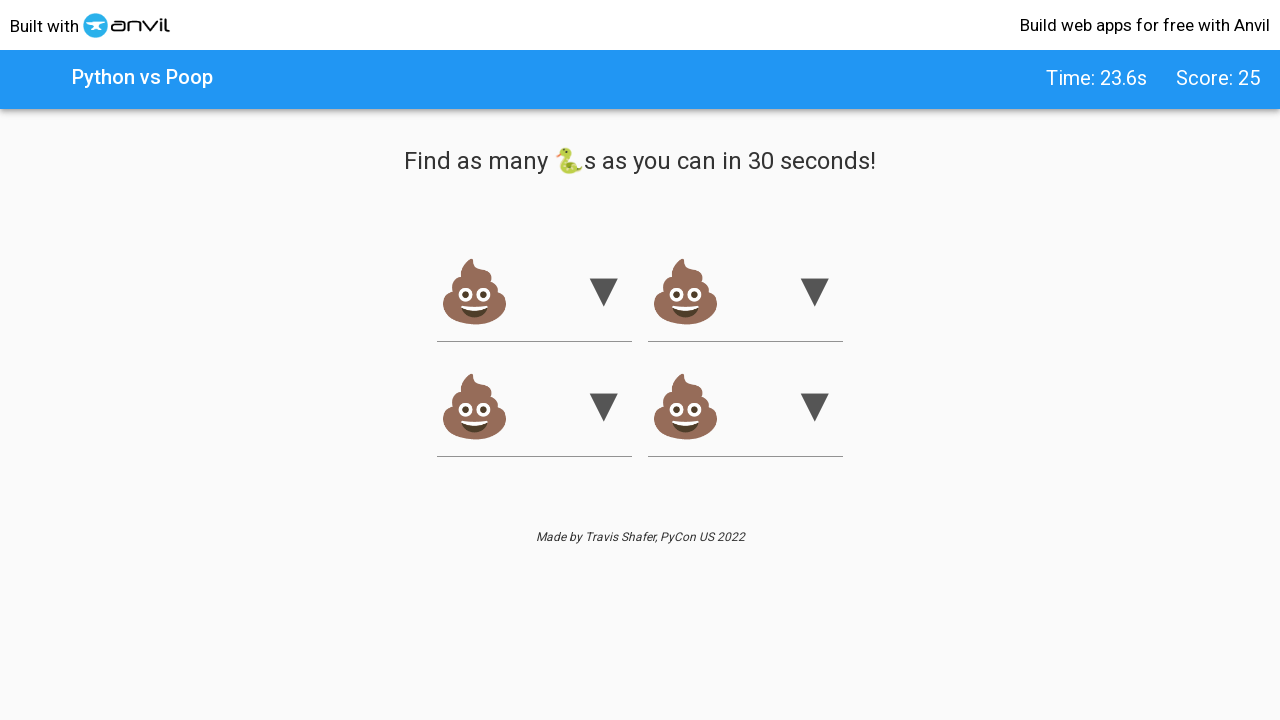

Retrieved value attribute from snake option: 3
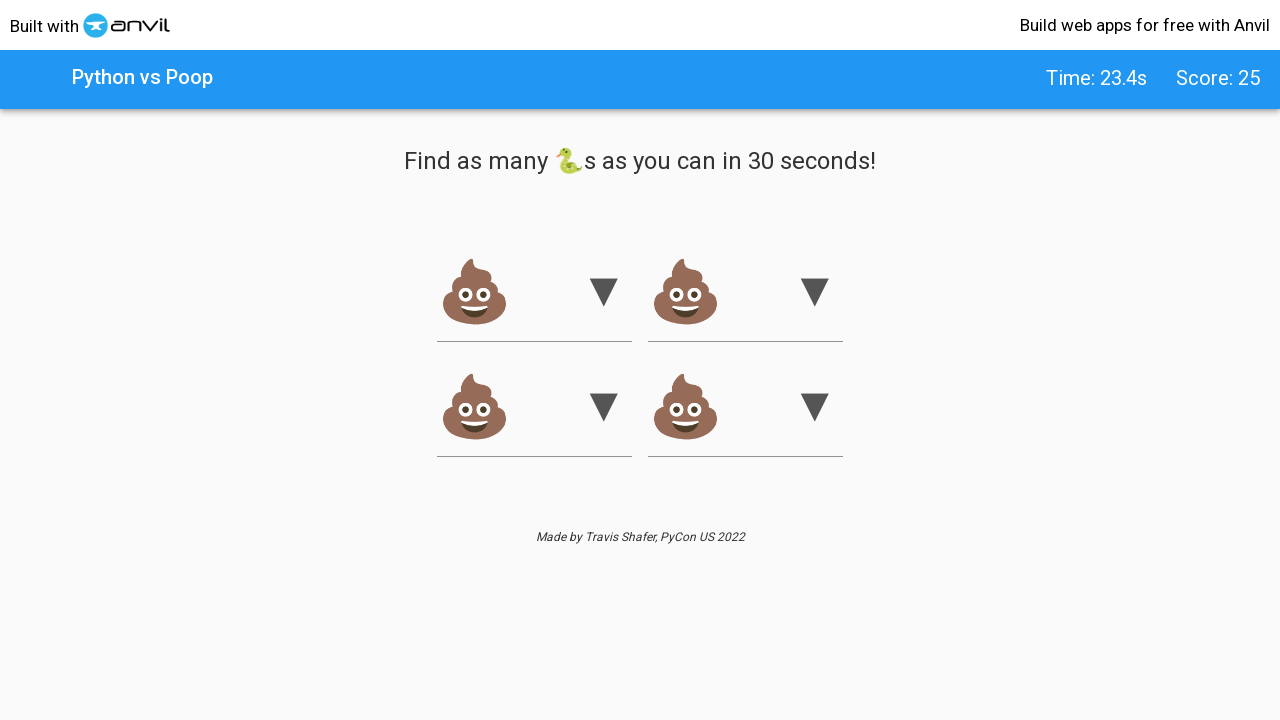

Selected snake emoji option (score: 26) on xpath=//option[text() = '🐍']/..
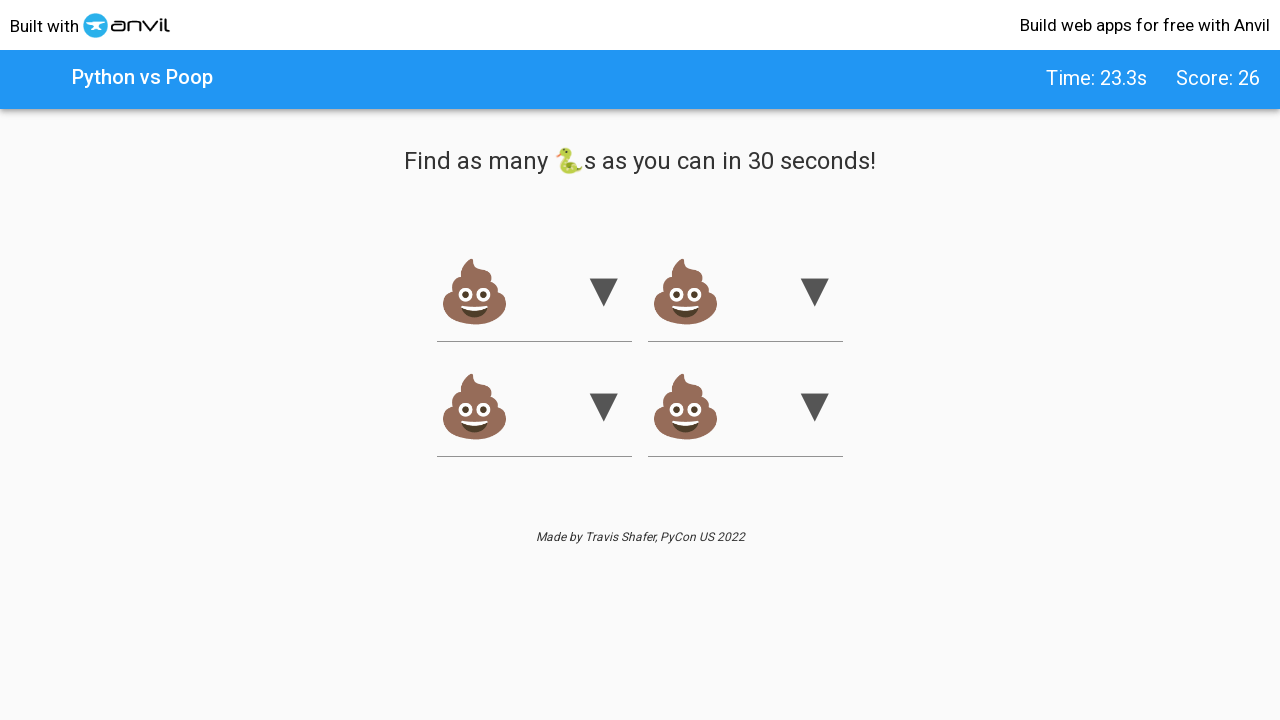

Retrieved value attribute from snake option: 2
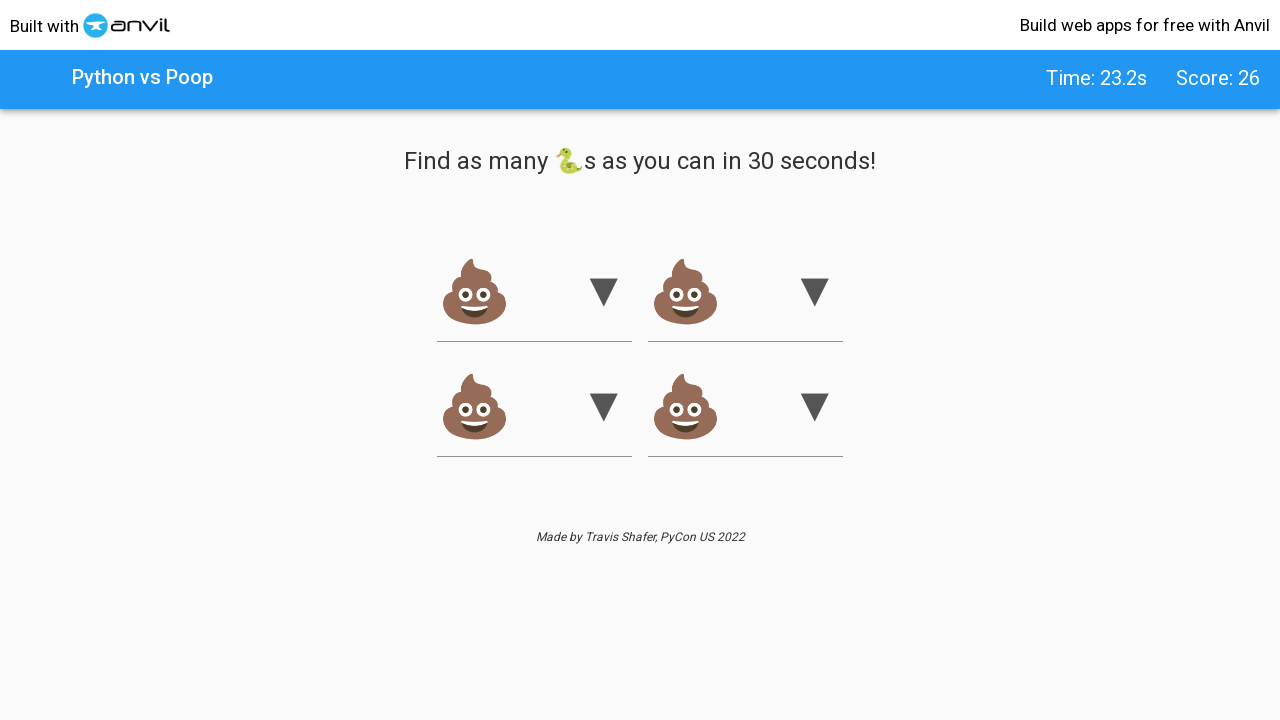

Selected snake emoji option (score: 27) on xpath=//option[text() = '🐍']/..
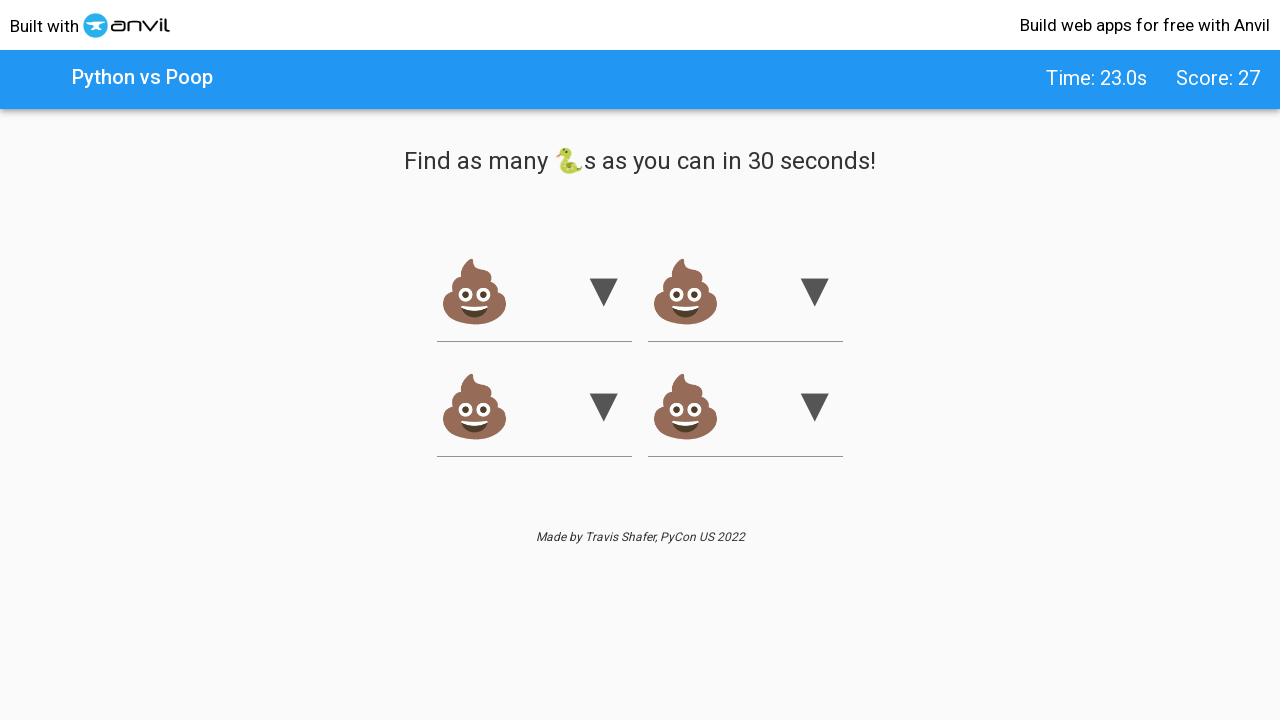

Retrieved value attribute from snake option: 2
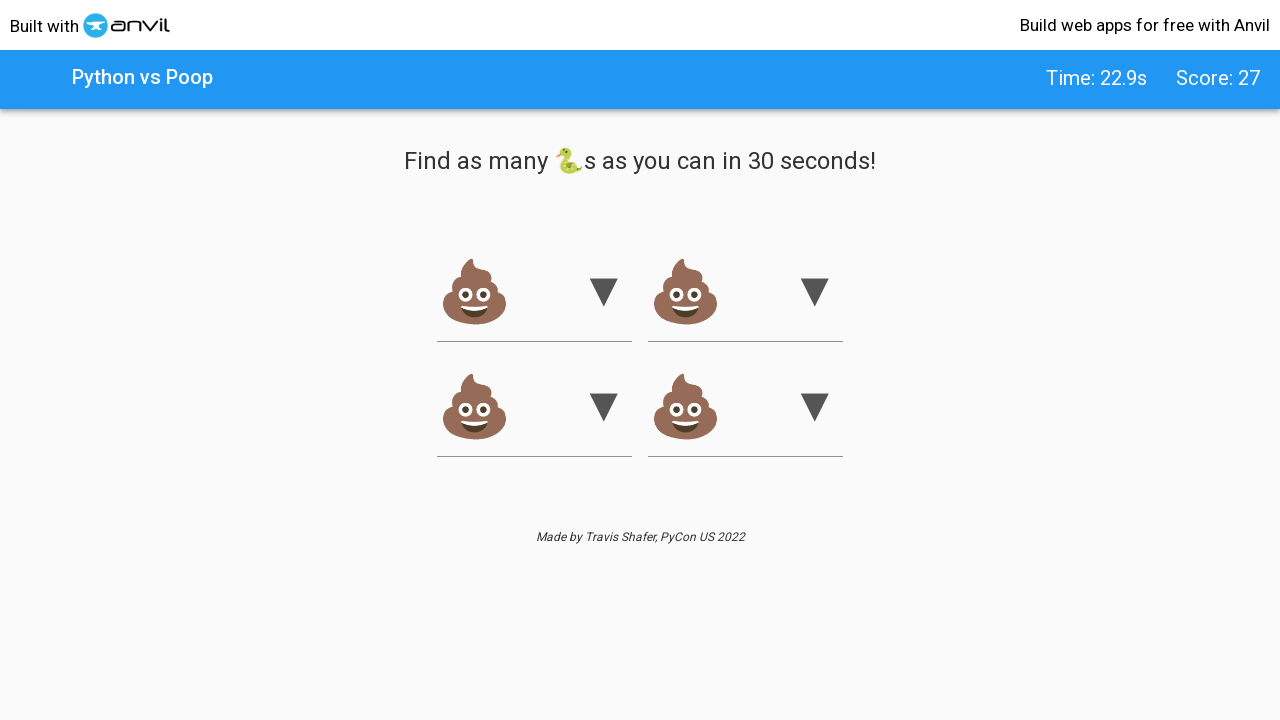

Selected snake emoji option (score: 28) on xpath=//option[text() = '🐍']/..
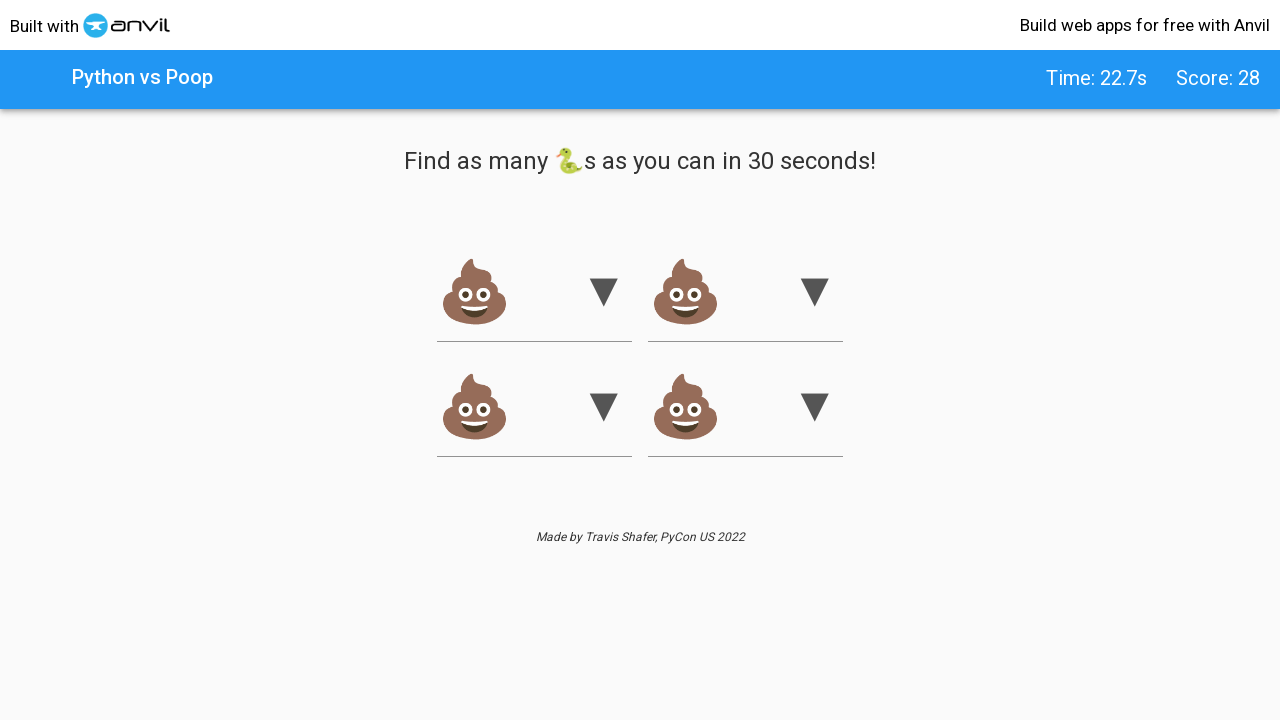

Retrieved value attribute from snake option: 4
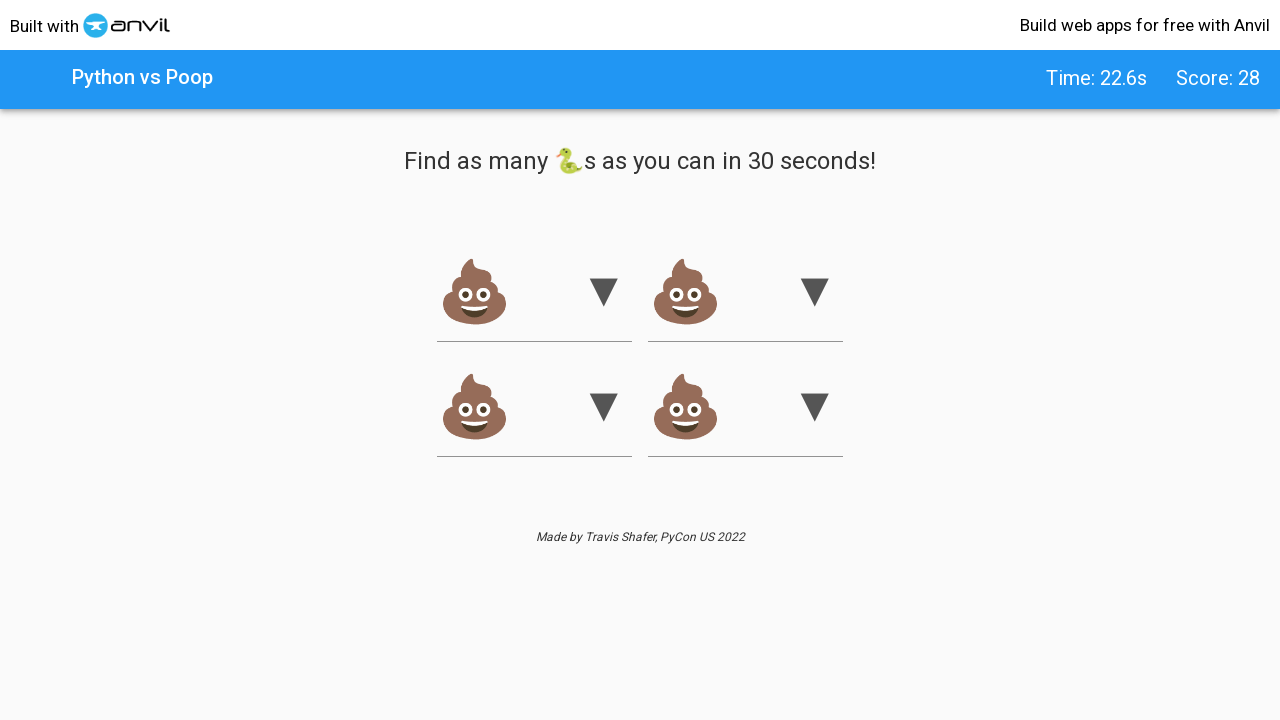

Selected snake emoji option (score: 29) on xpath=//option[text() = '🐍']/..
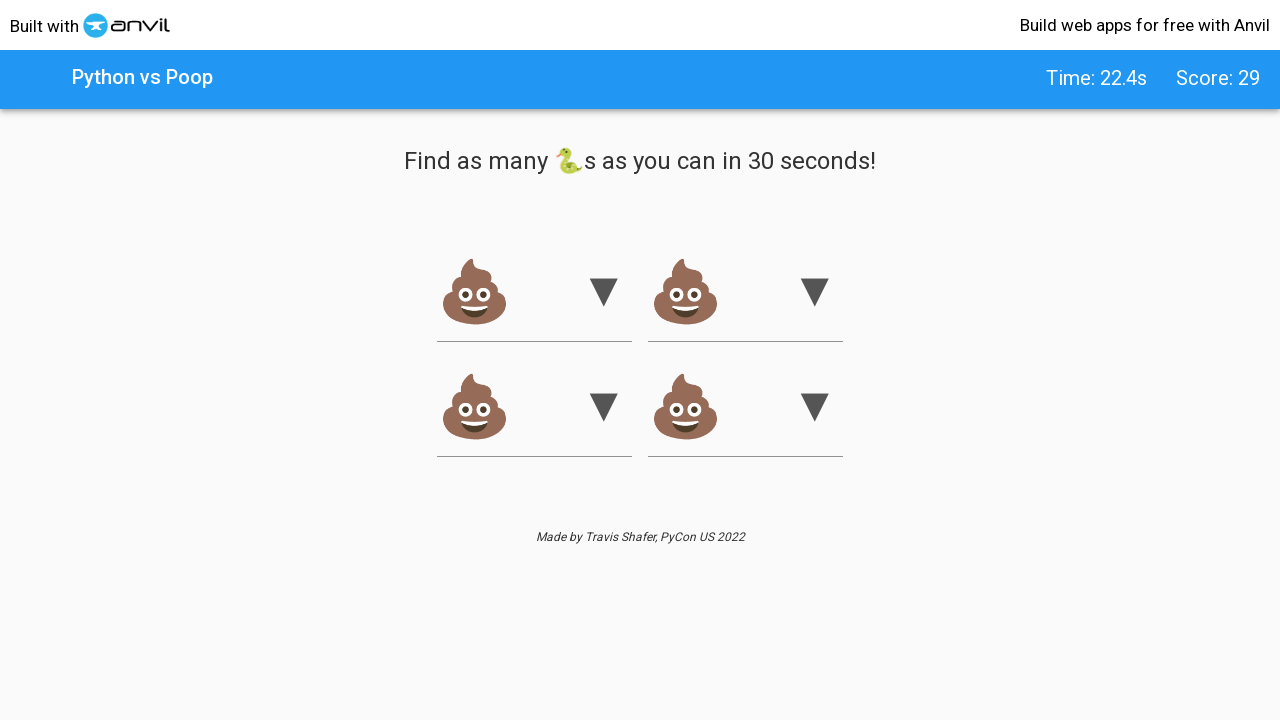

Retrieved value attribute from snake option: 1
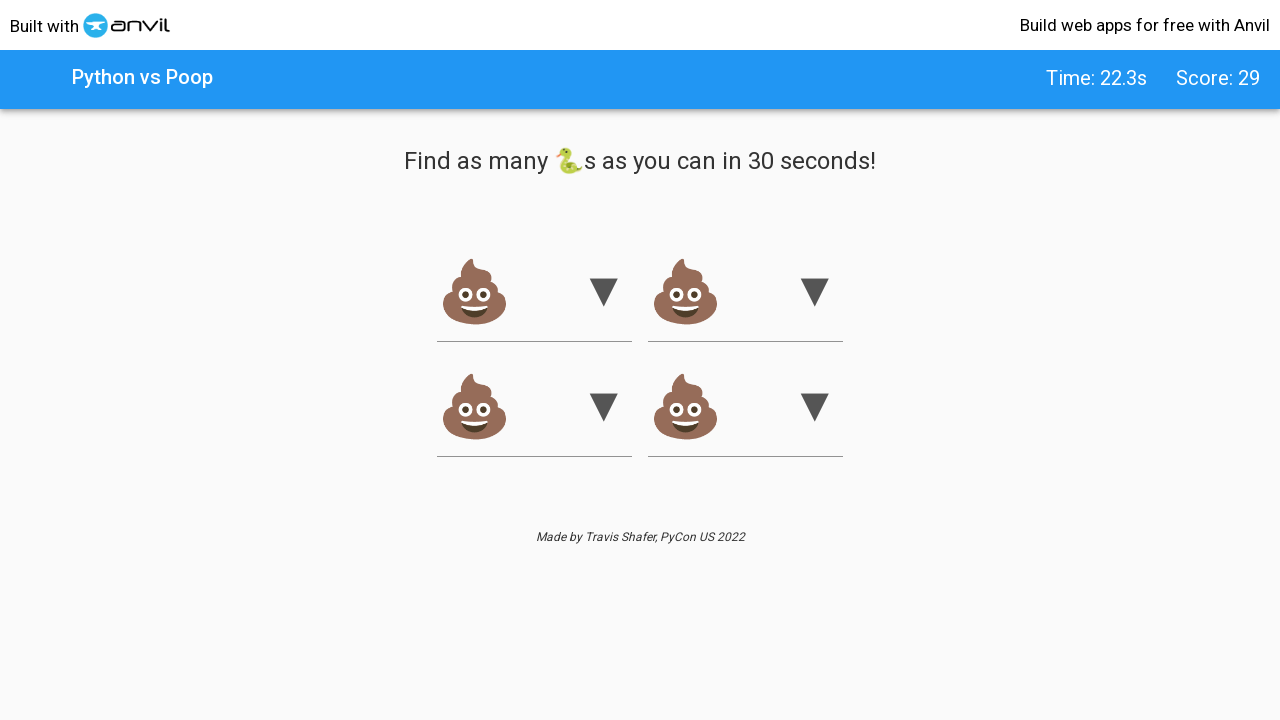

Selected snake emoji option (score: 30) on xpath=//option[text() = '🐍']/..
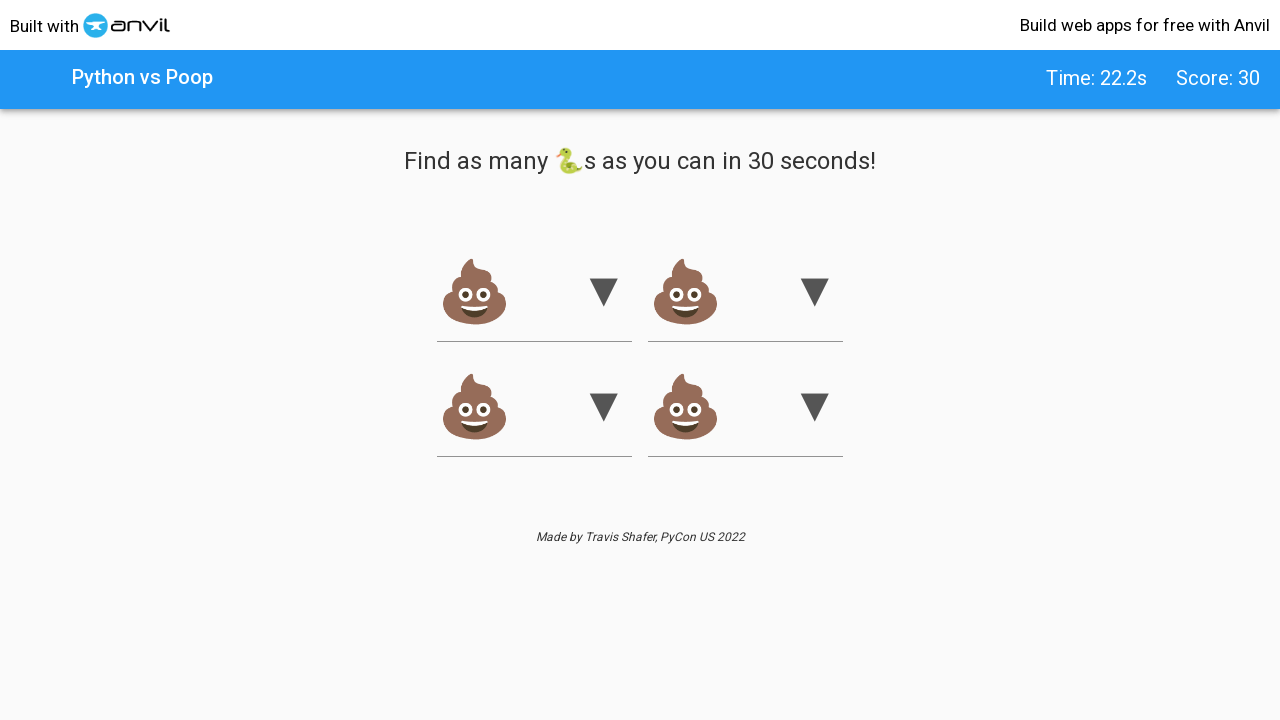

Retrieved value attribute from snake option: 4
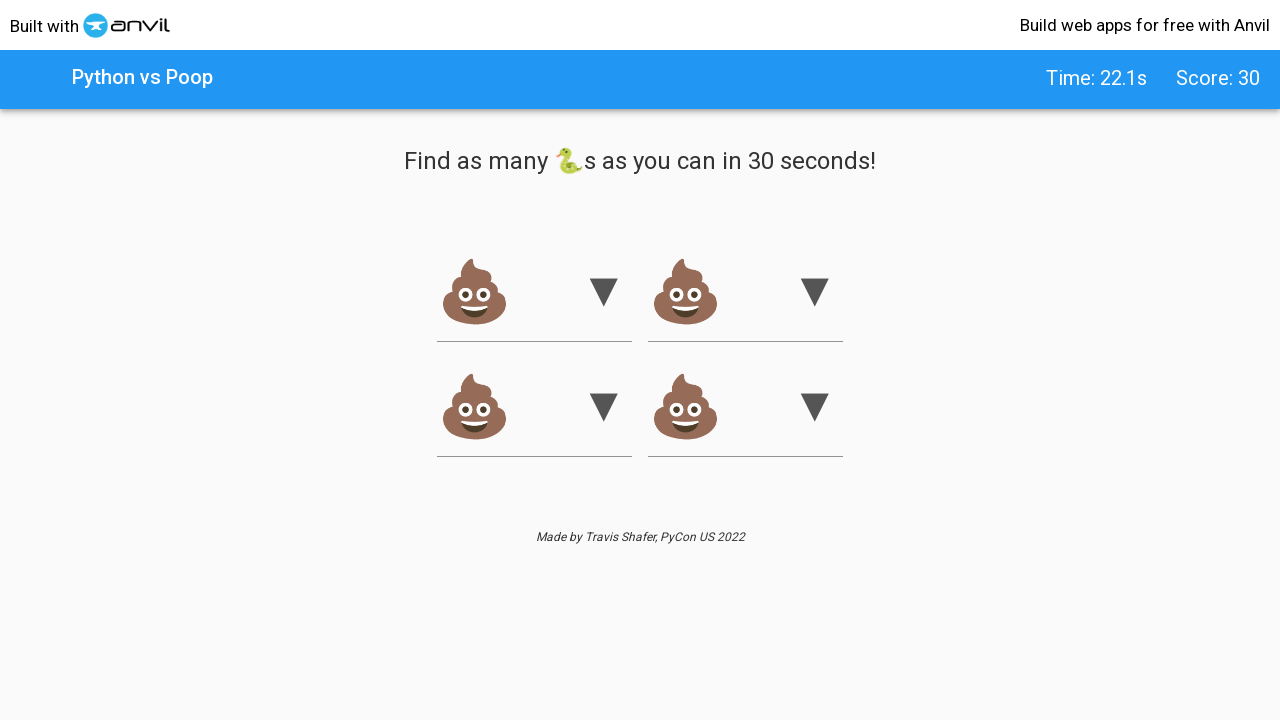

Selected snake emoji option (score: 31) on xpath=//option[text() = '🐍']/..
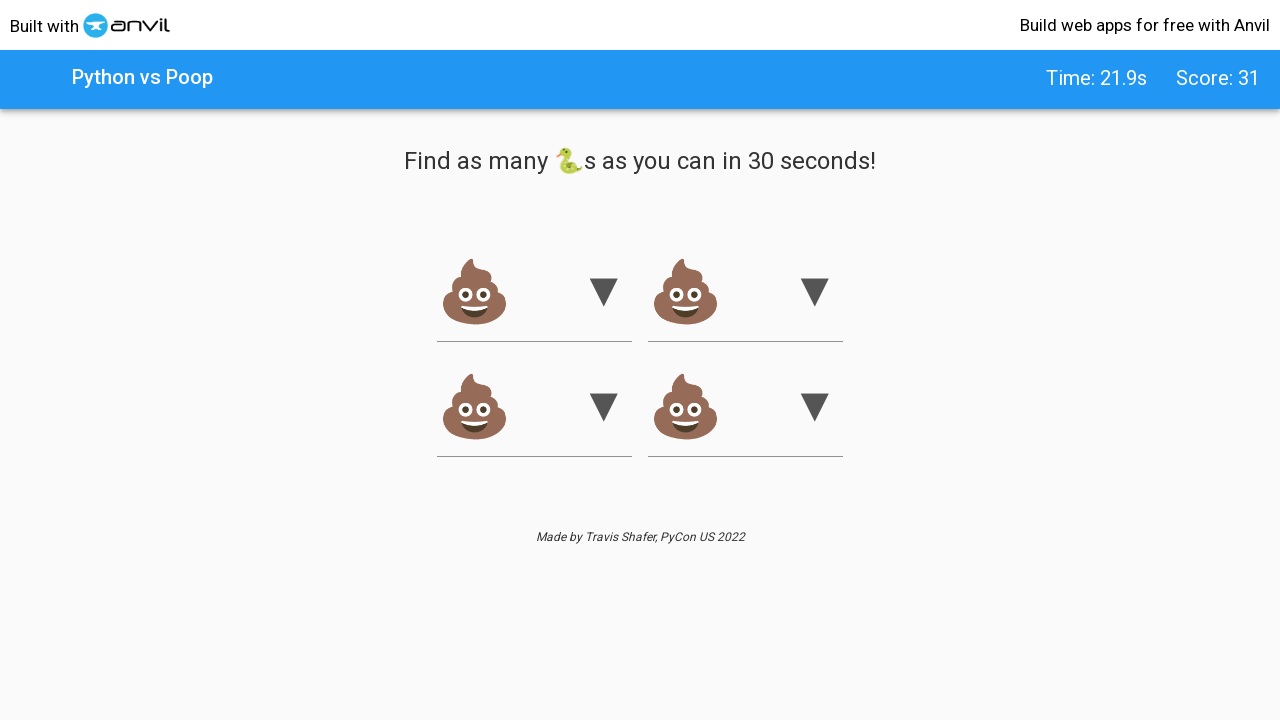

Retrieved value attribute from snake option: 5
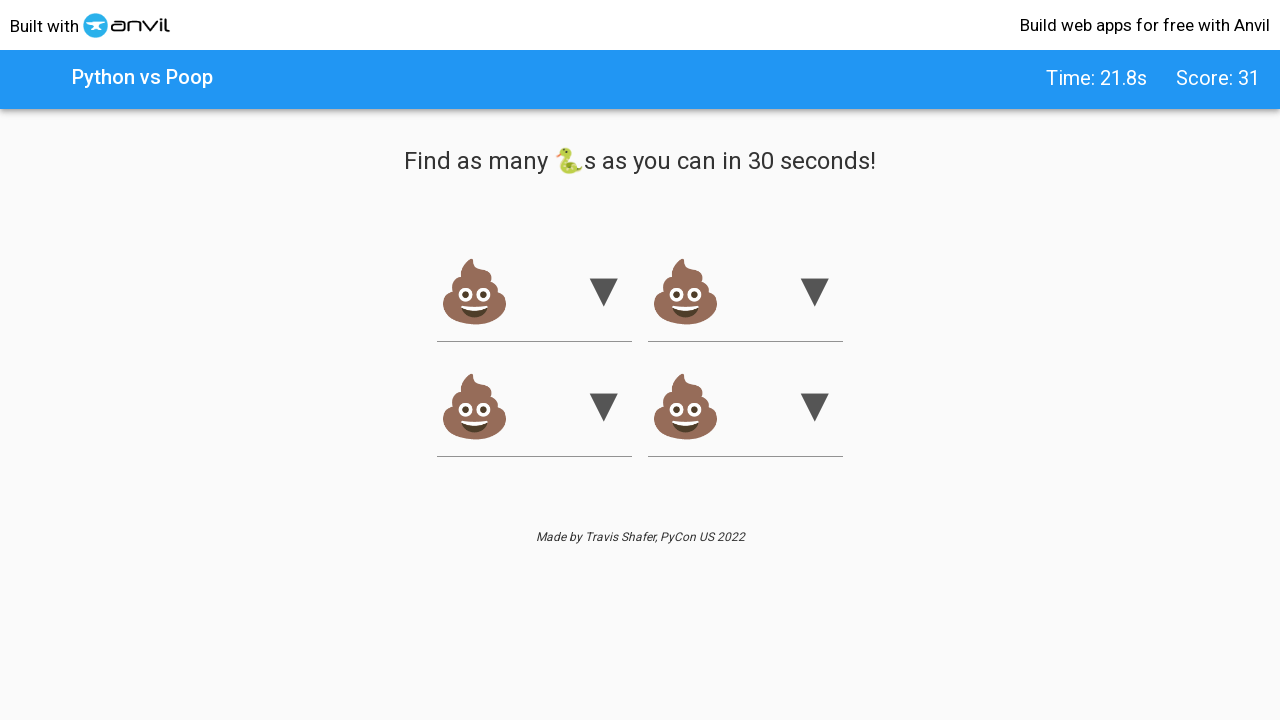

Selected snake emoji option (score: 32) on xpath=//option[text() = '🐍']/..
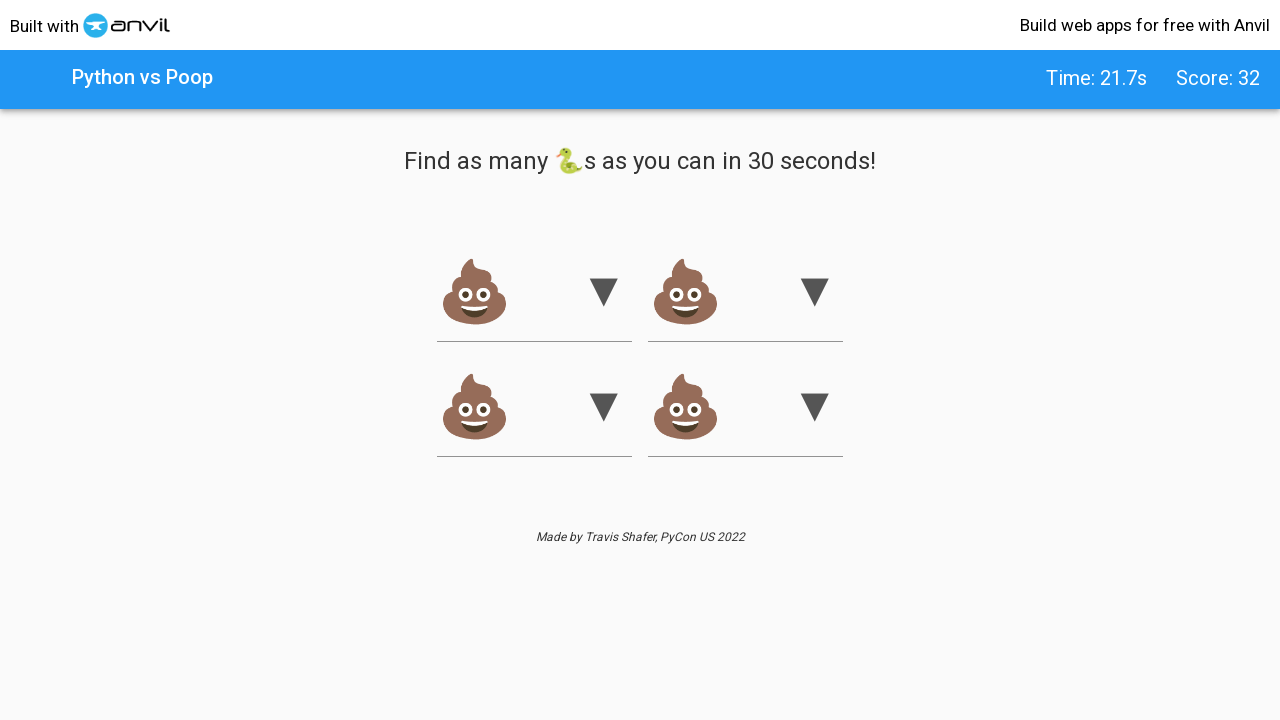

Retrieved value attribute from snake option: 2
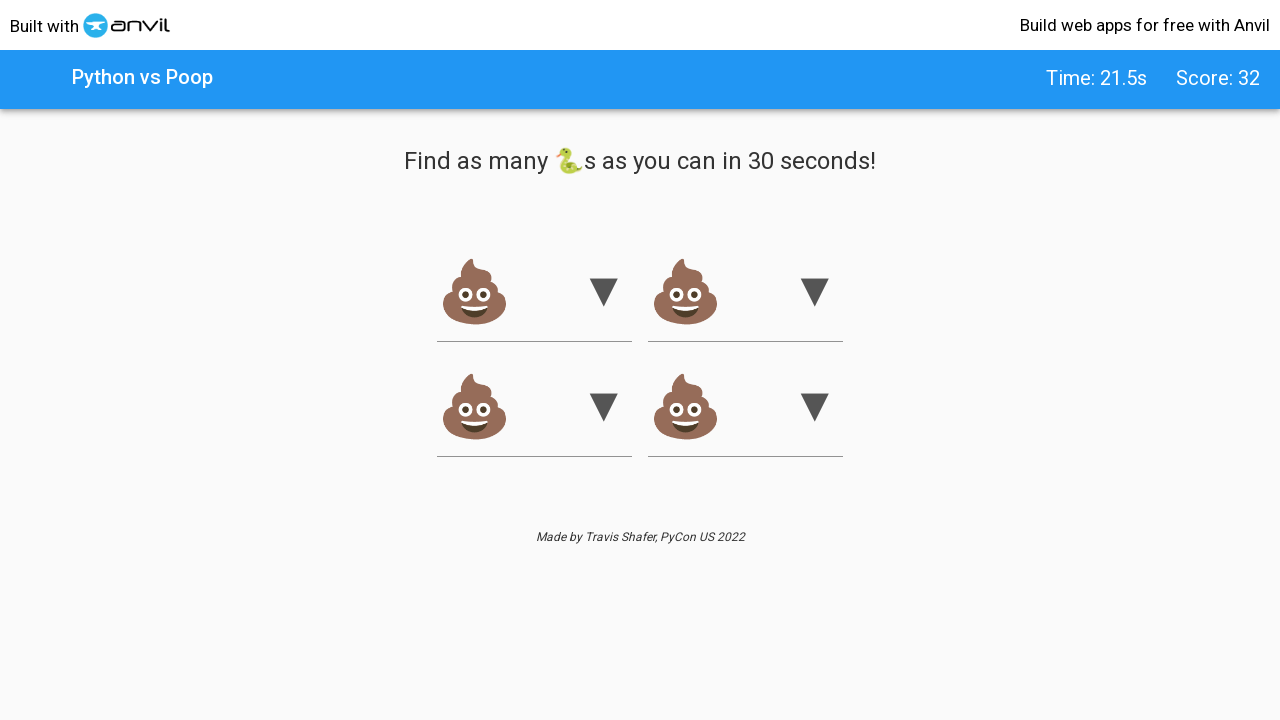

Selected snake emoji option (score: 33) on xpath=//option[text() = '🐍']/..
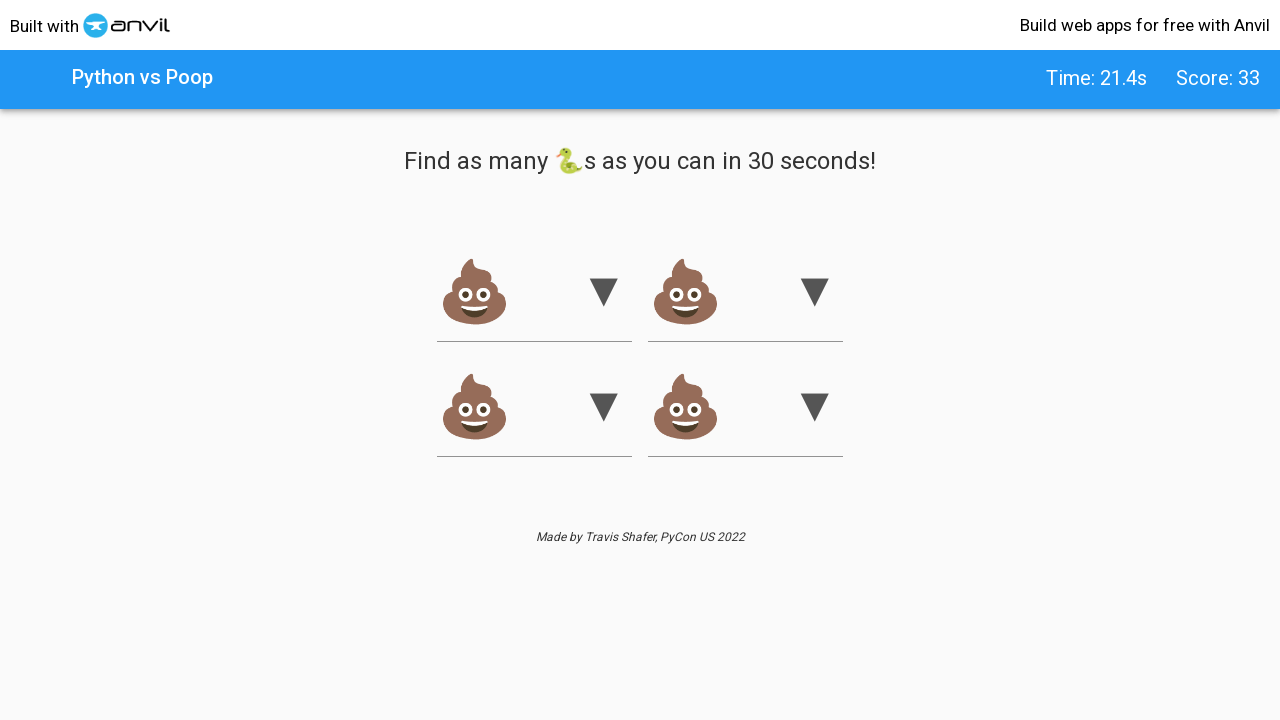

Retrieved value attribute from snake option: 5
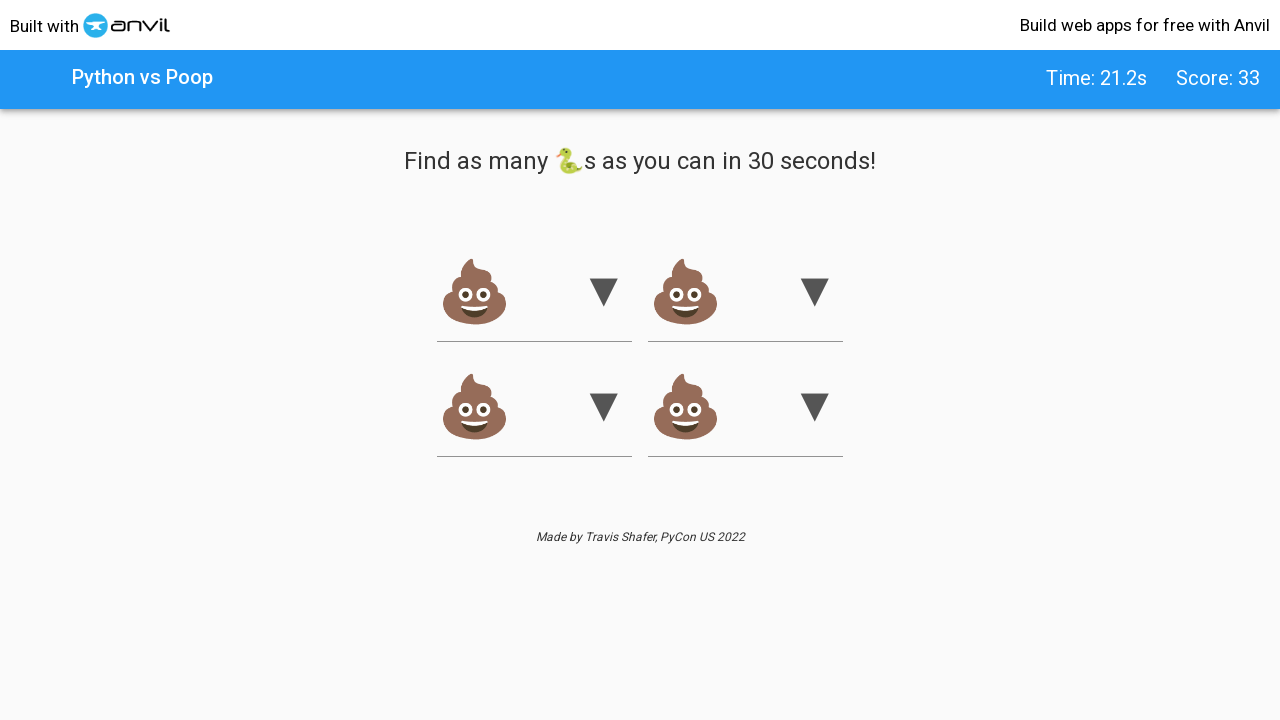

Selected snake emoji option (score: 34) on xpath=//option[text() = '🐍']/..
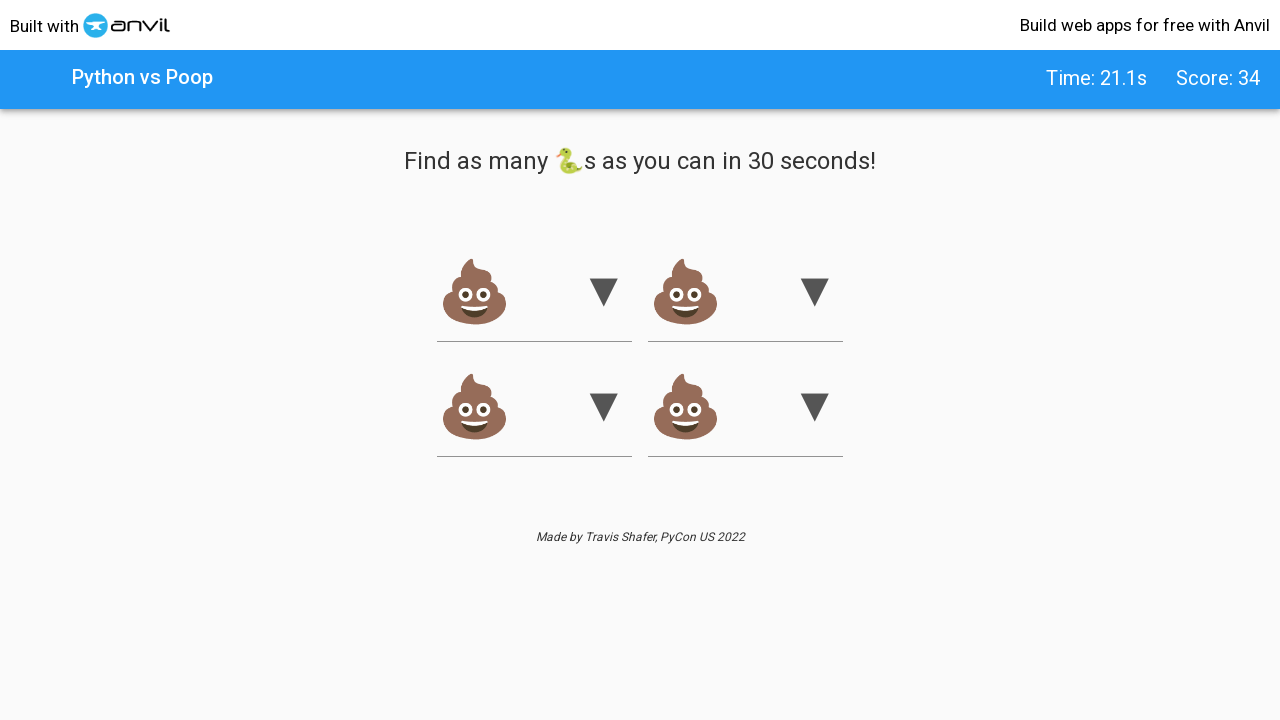

Retrieved value attribute from snake option: 5
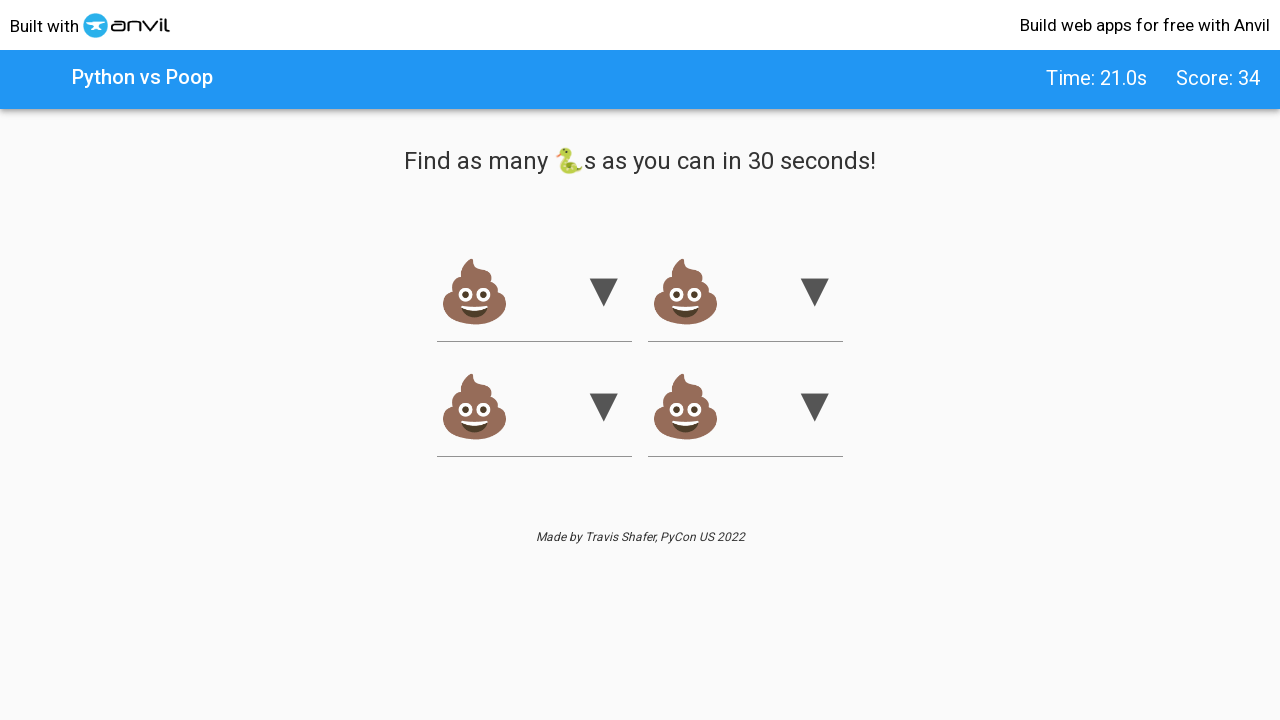

Selected snake emoji option (score: 35) on xpath=//option[text() = '🐍']/..
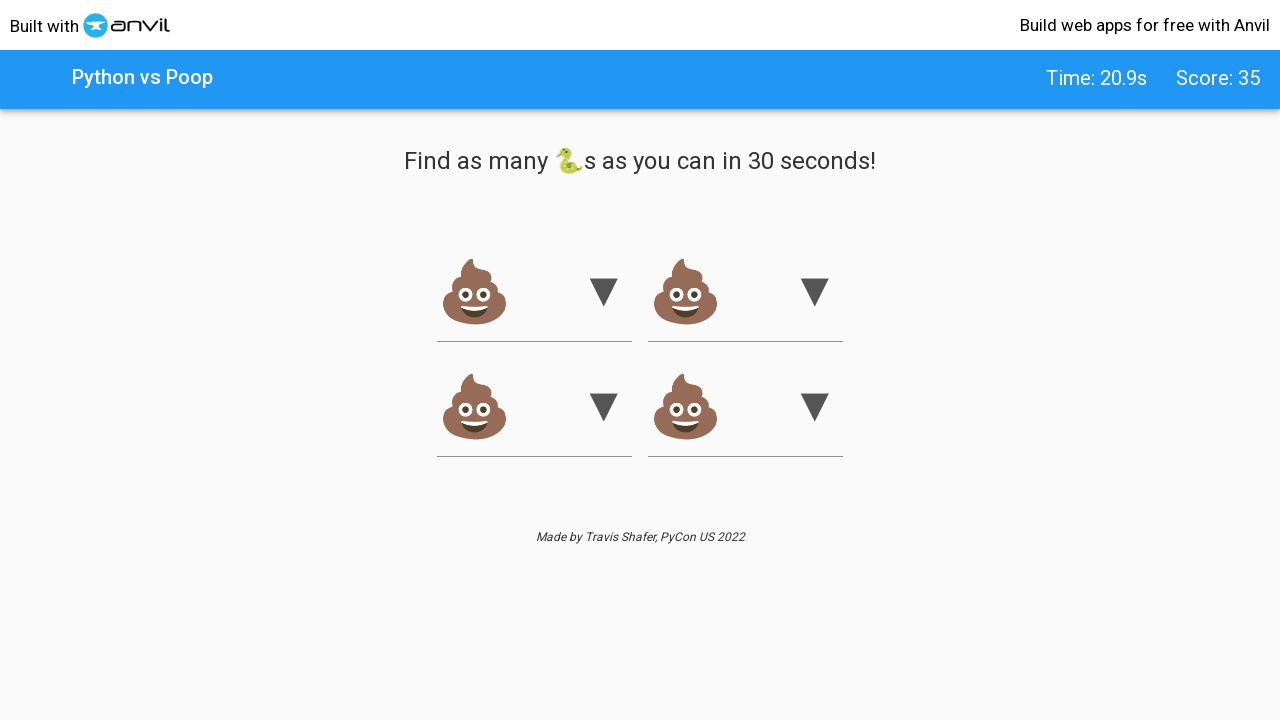

Retrieved value attribute from snake option: 4
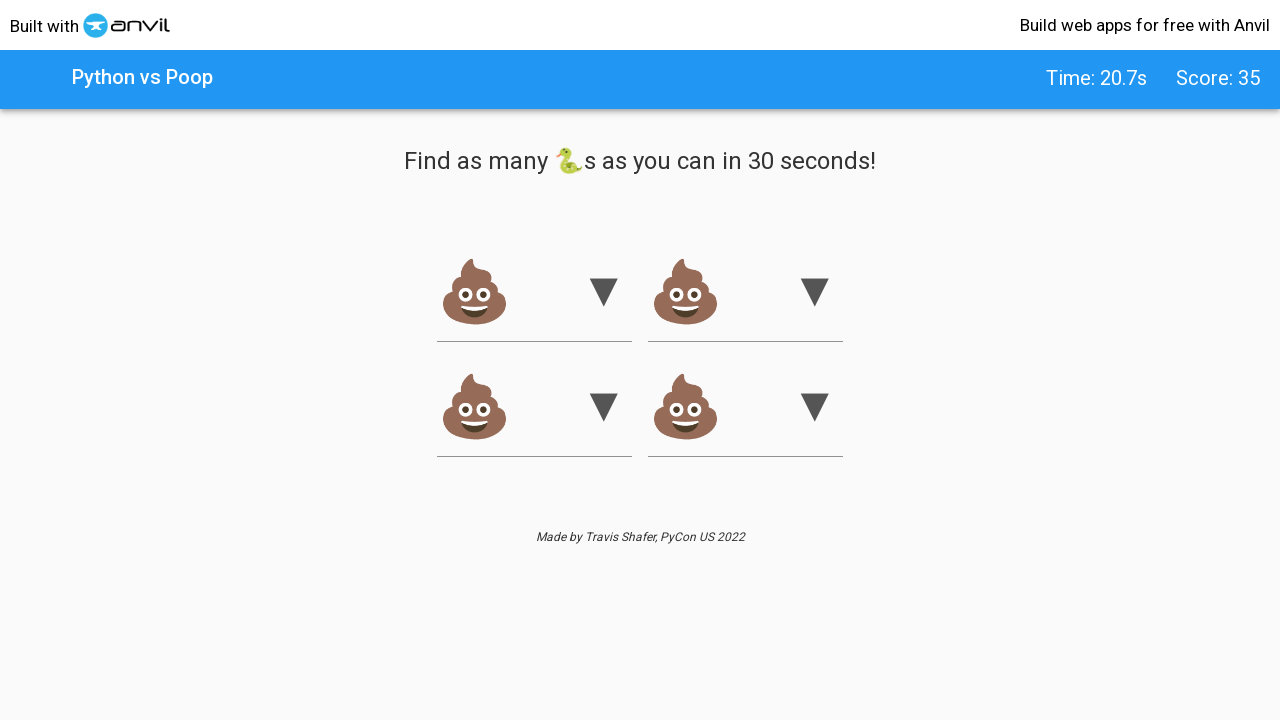

Selected snake emoji option (score: 36) on xpath=//option[text() = '🐍']/..
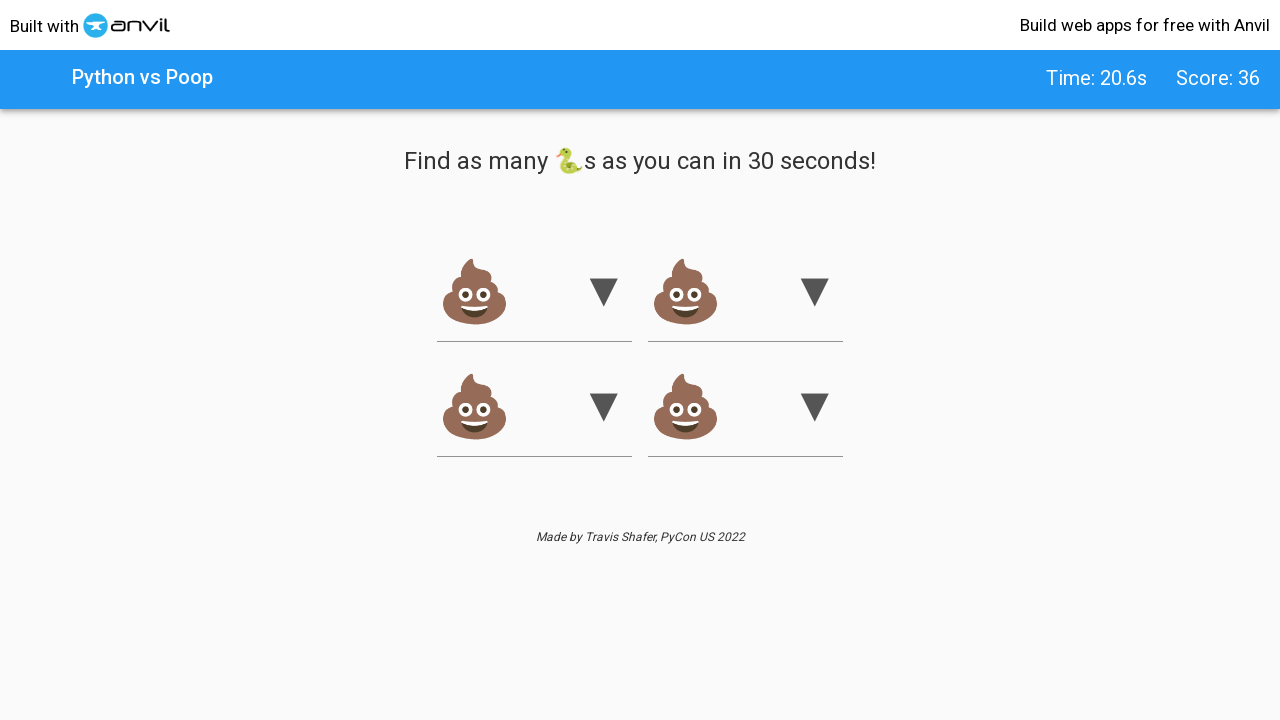

Retrieved value attribute from snake option: 2
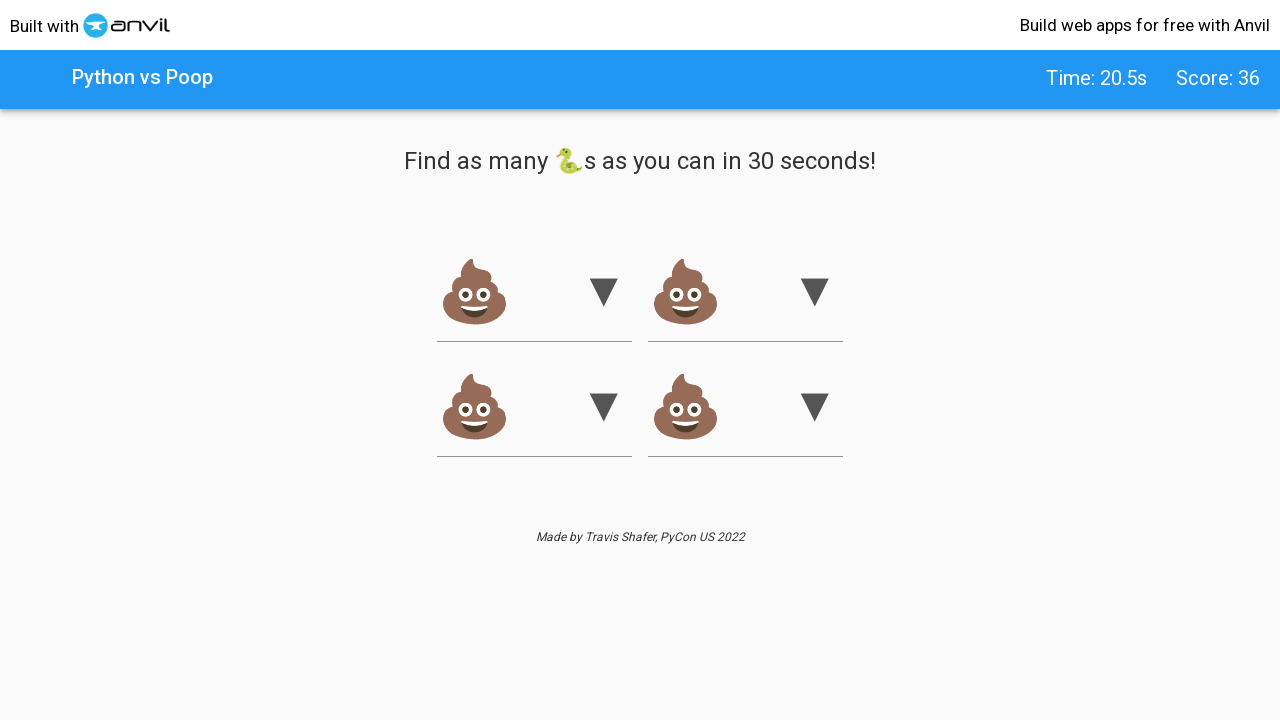

Selected snake emoji option (score: 37) on xpath=//option[text() = '🐍']/..
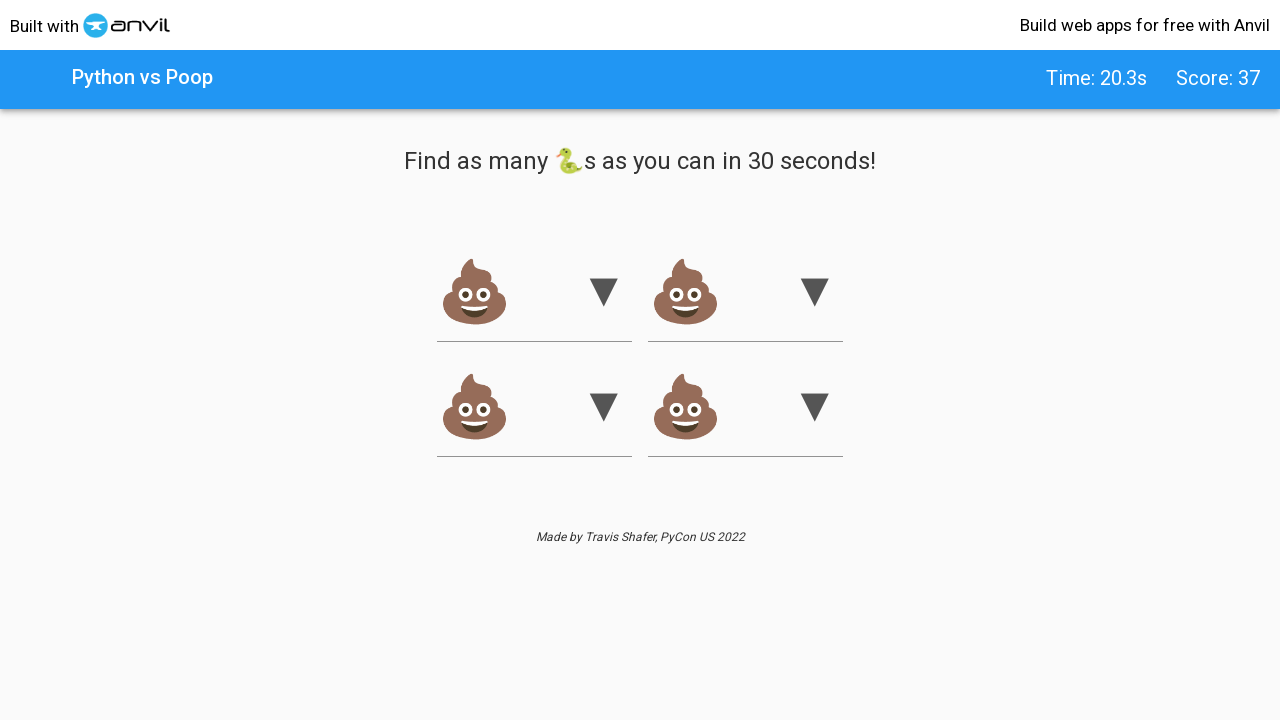

Retrieved value attribute from snake option: 5
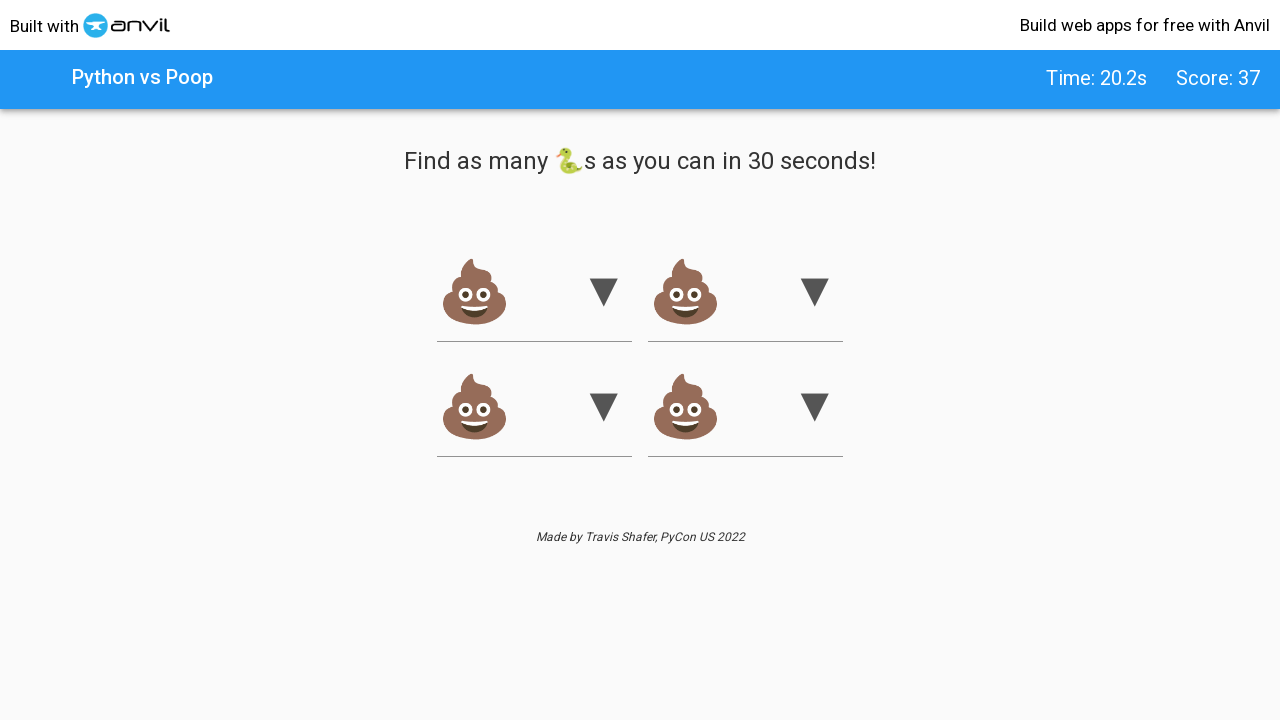

Selected snake emoji option (score: 38) on xpath=//option[text() = '🐍']/..
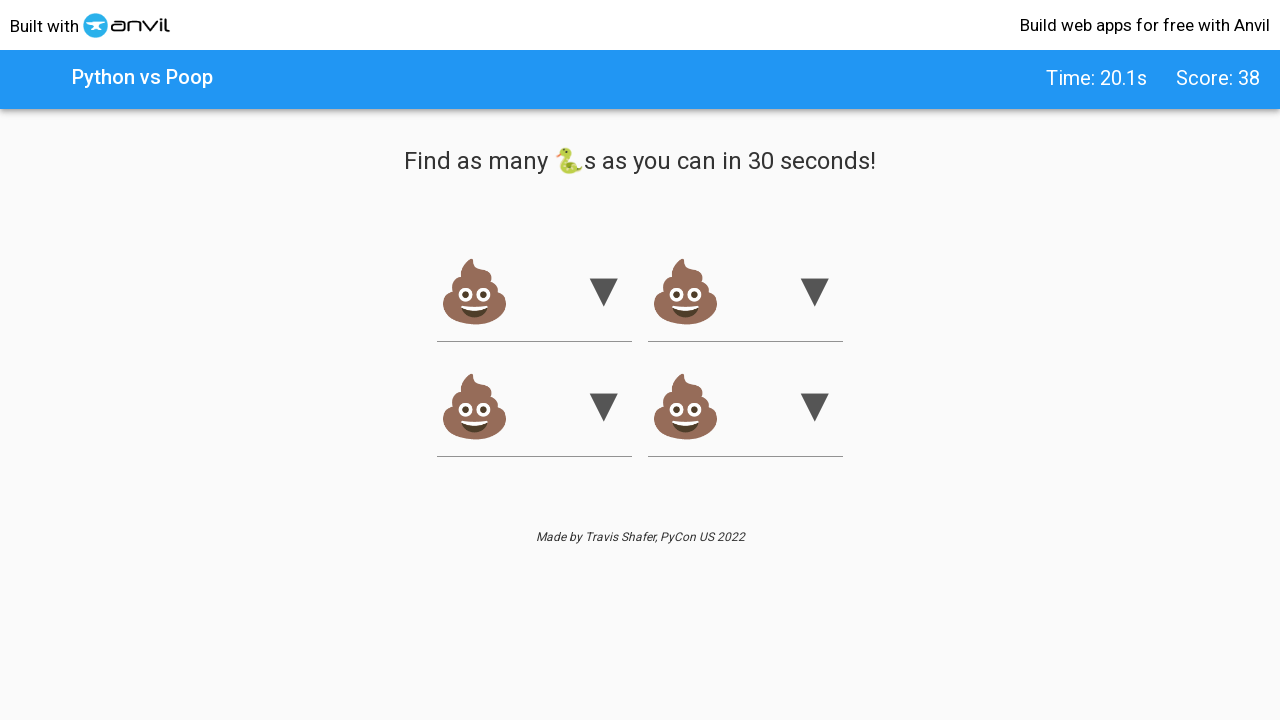

Retrieved value attribute from snake option: 3
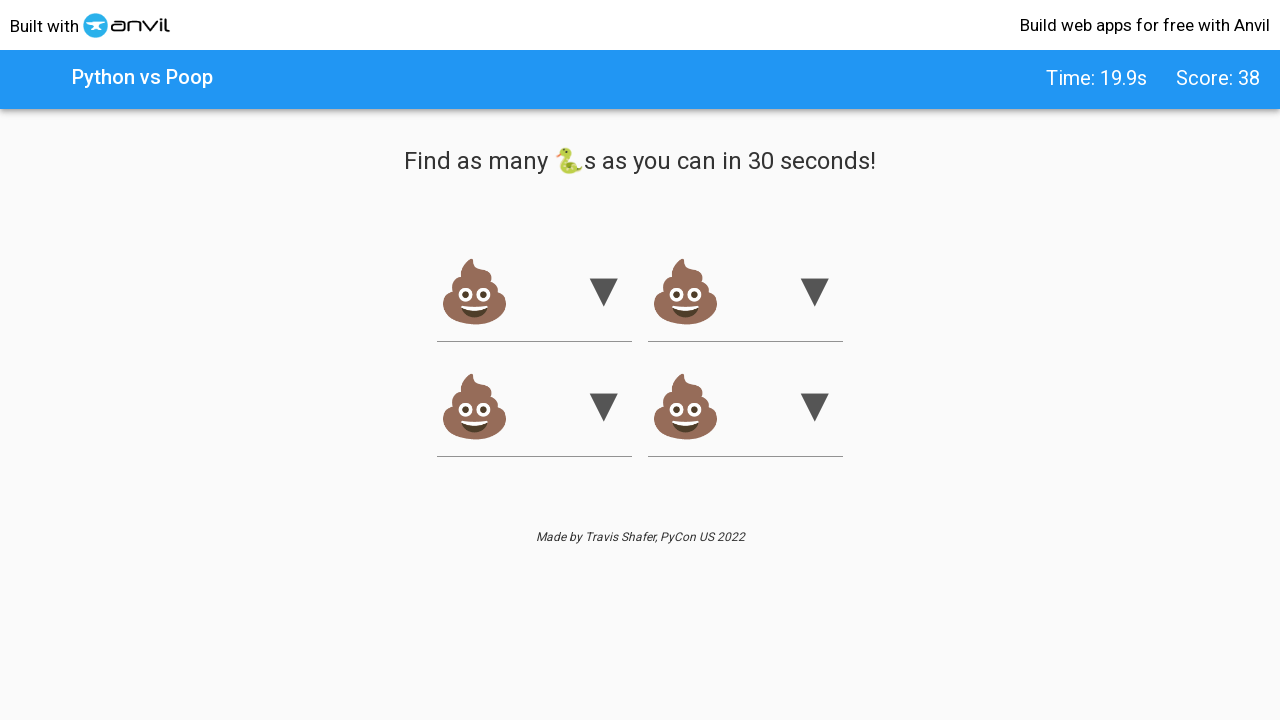

Selected snake emoji option (score: 39) on xpath=//option[text() = '🐍']/..
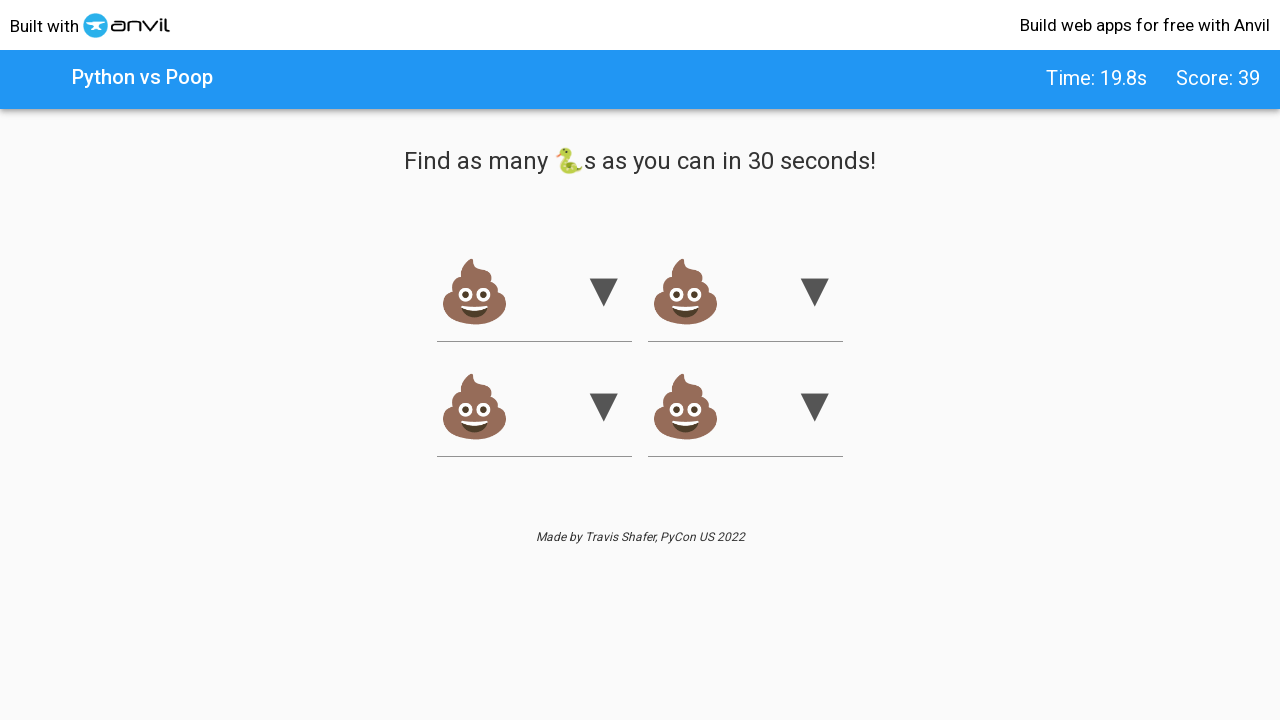

Retrieved value attribute from snake option: 1
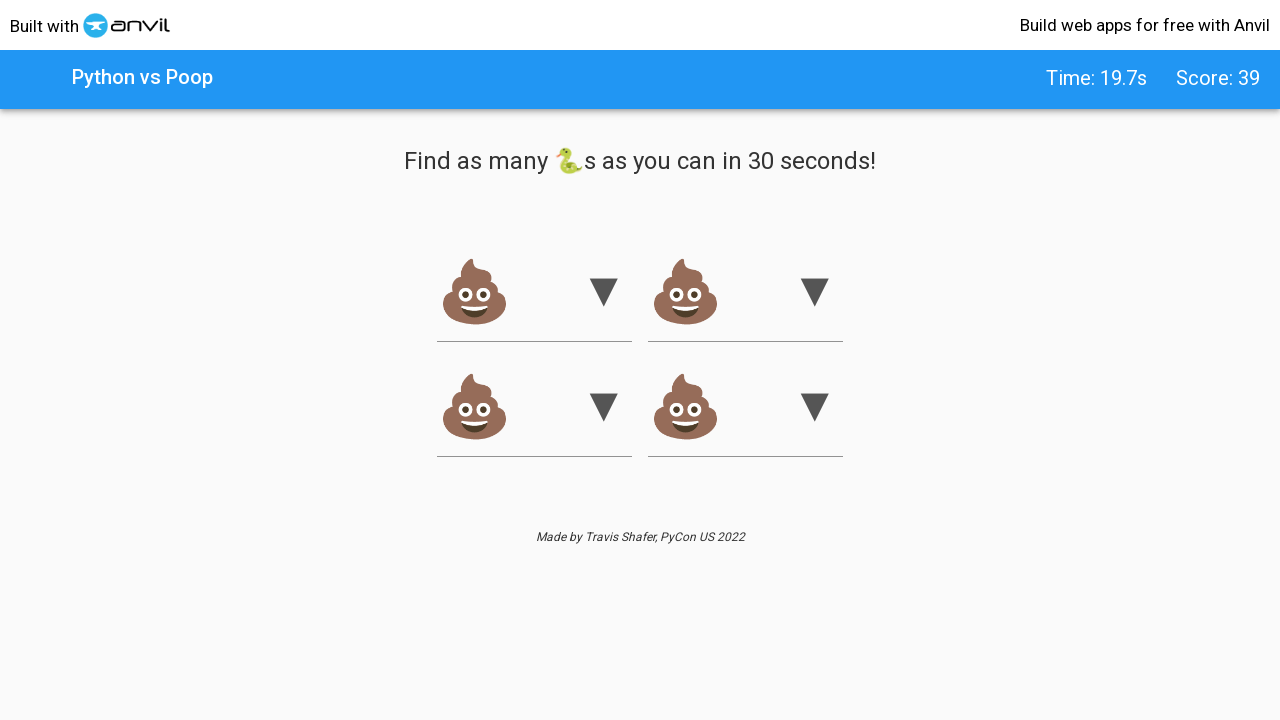

Selected snake emoji option (score: 40) on xpath=//option[text() = '🐍']/..
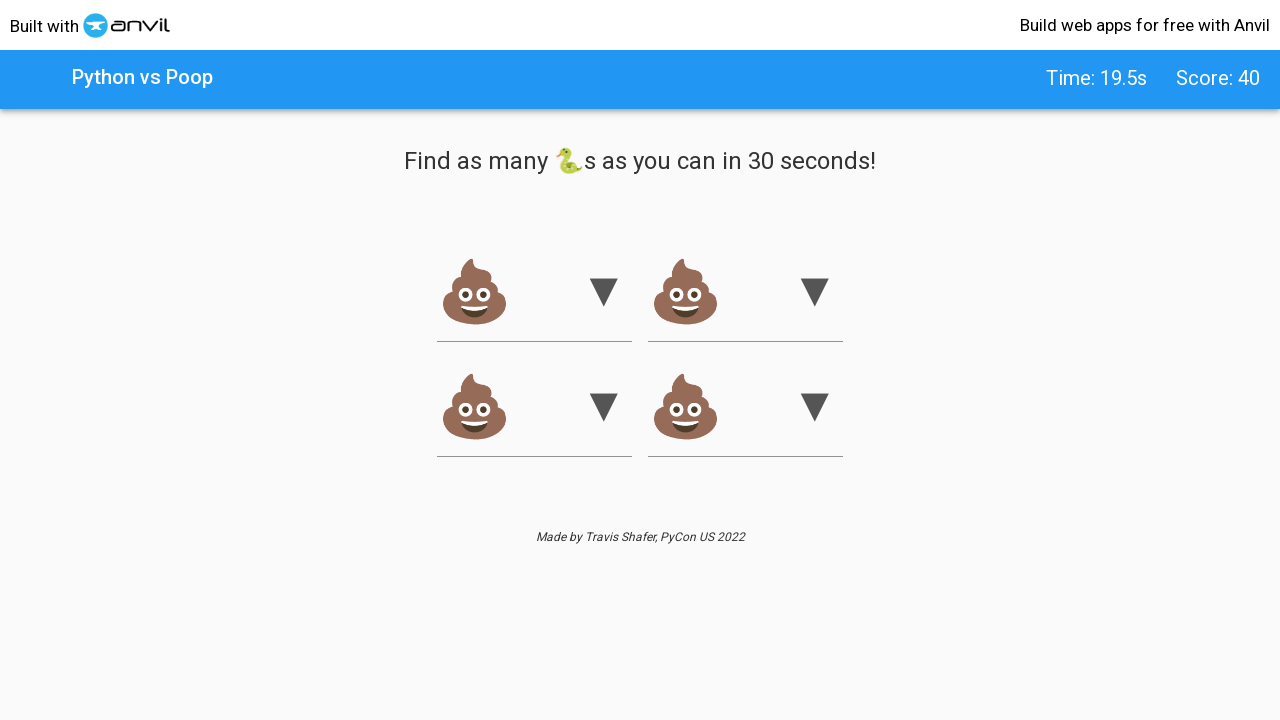

Retrieved value attribute from snake option: 2
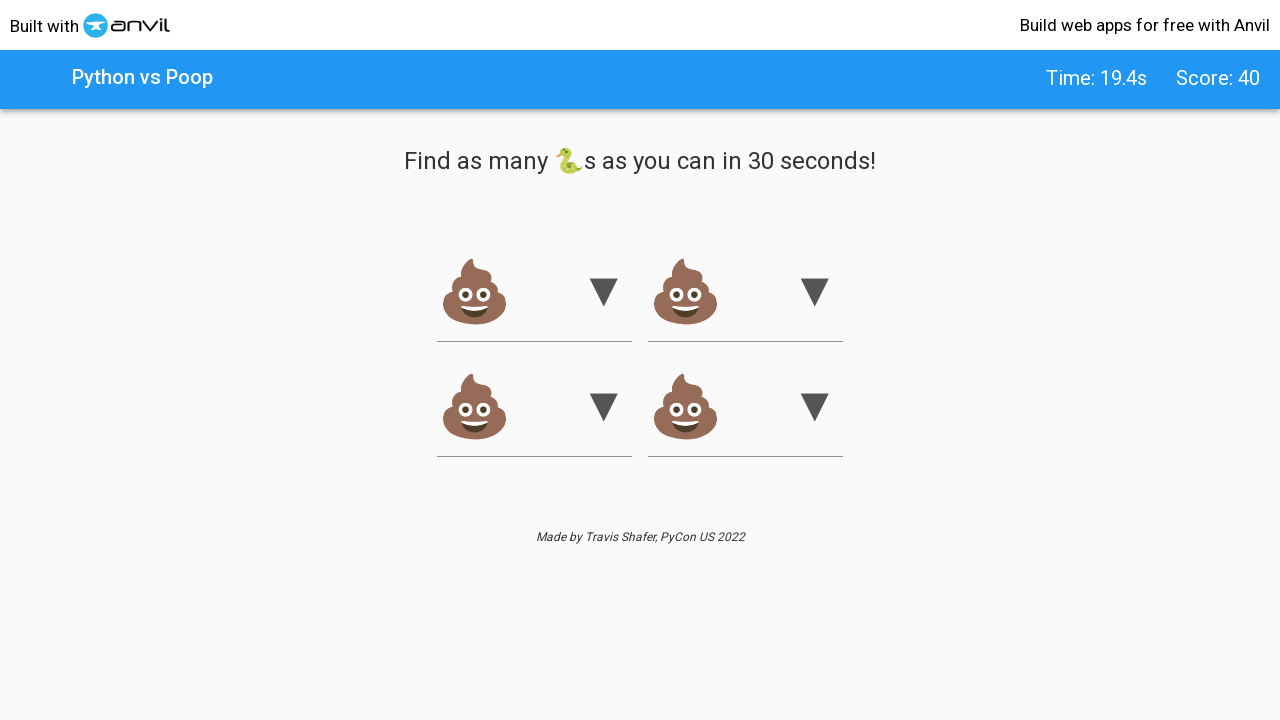

Selected snake emoji option (score: 41) on xpath=//option[text() = '🐍']/..
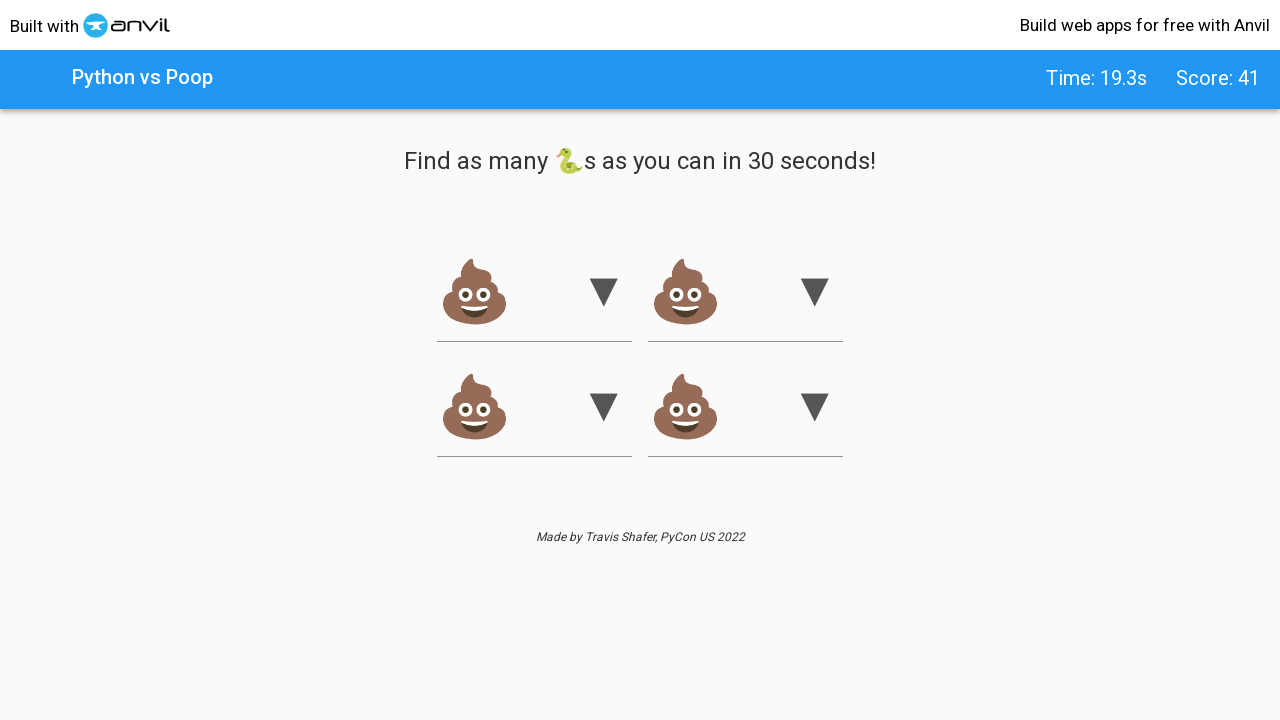

Retrieved value attribute from snake option: 4
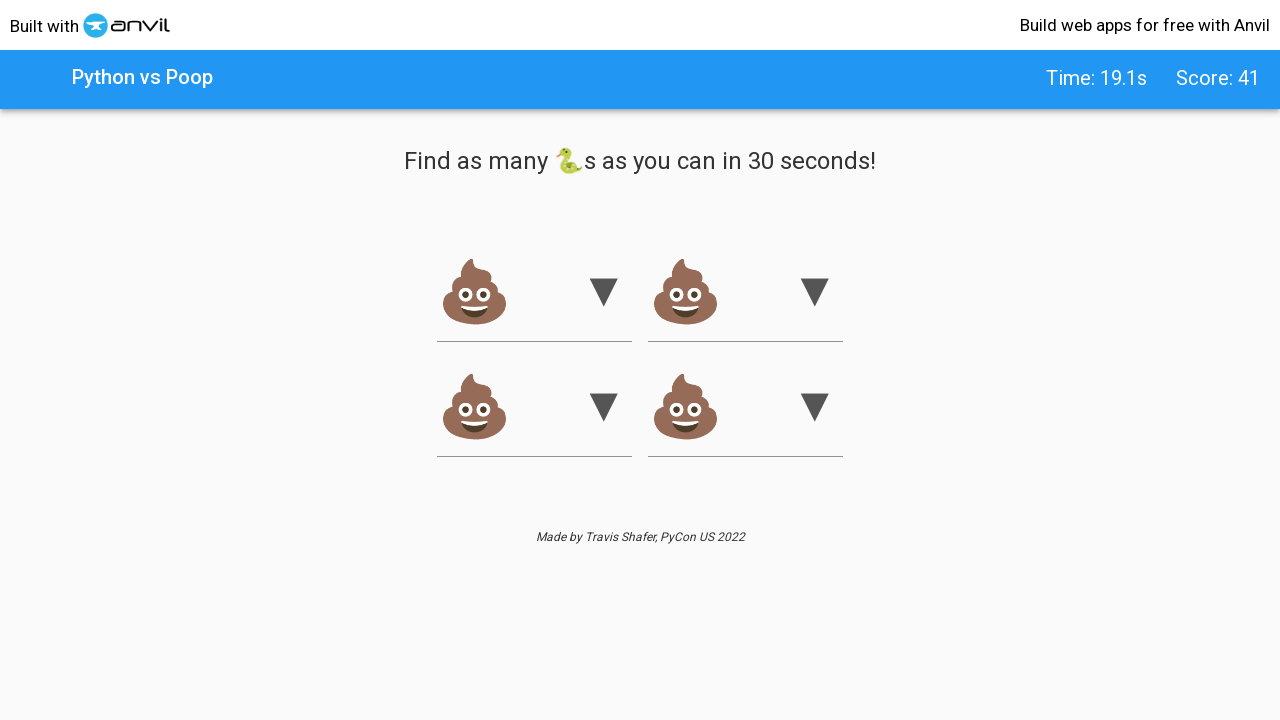

Selected snake emoji option (score: 42) on xpath=//option[text() = '🐍']/..
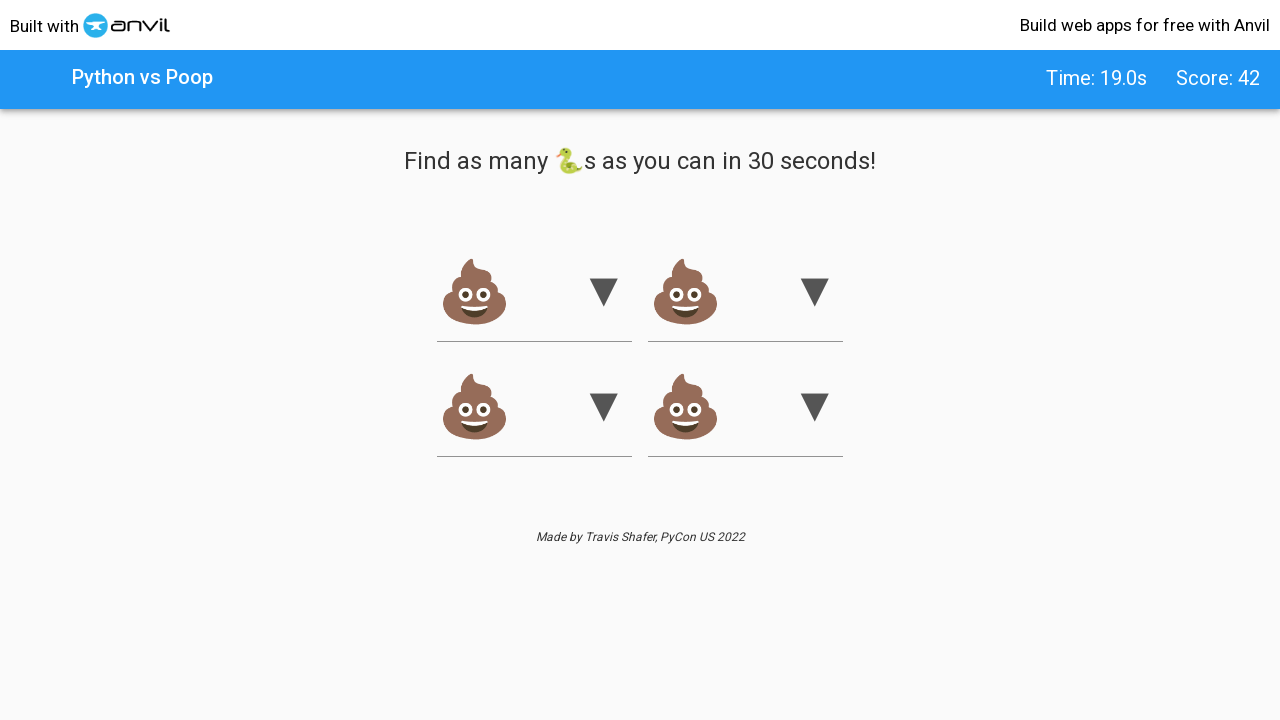

Retrieved value attribute from snake option: 1
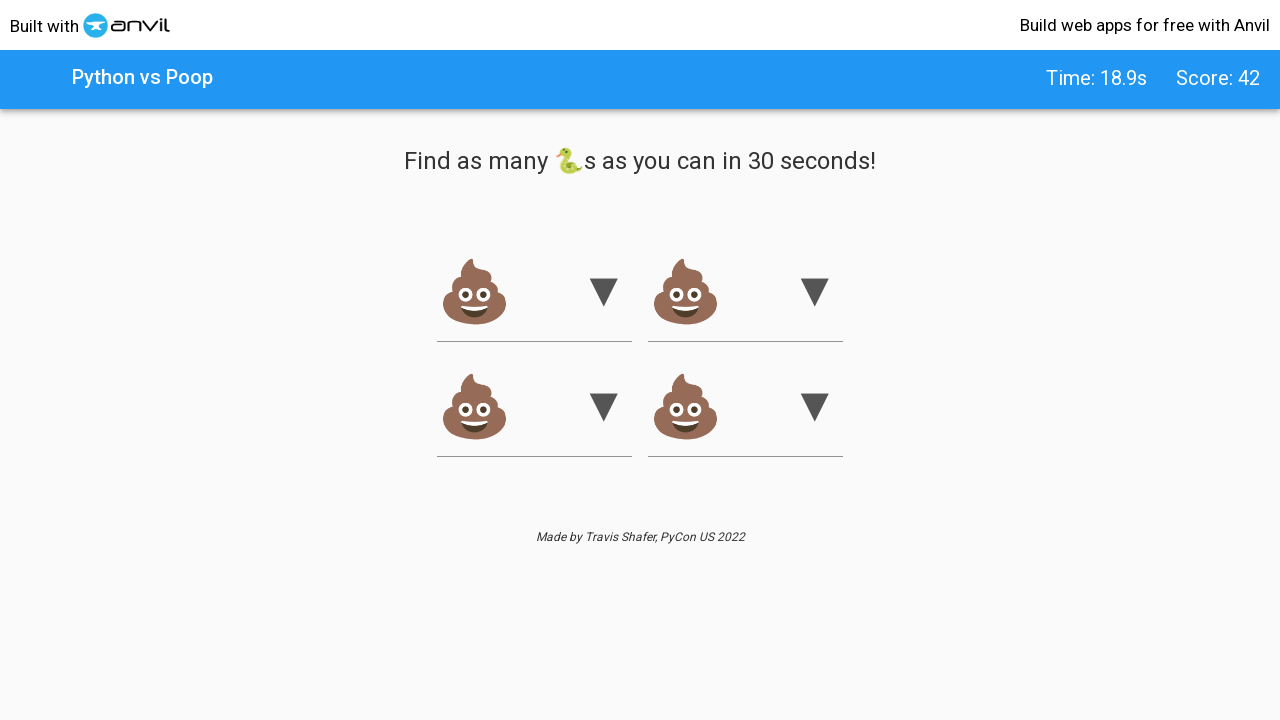

Selected snake emoji option (score: 43) on xpath=//option[text() = '🐍']/..
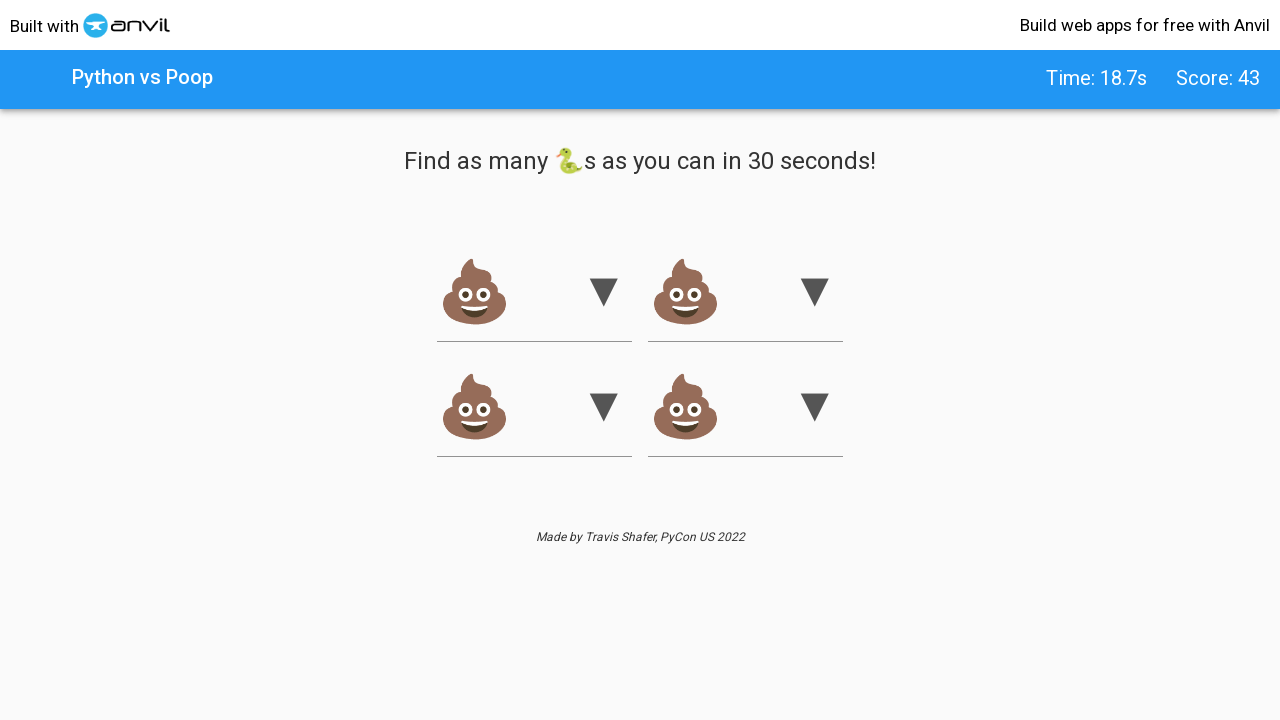

Retrieved value attribute from snake option: 5
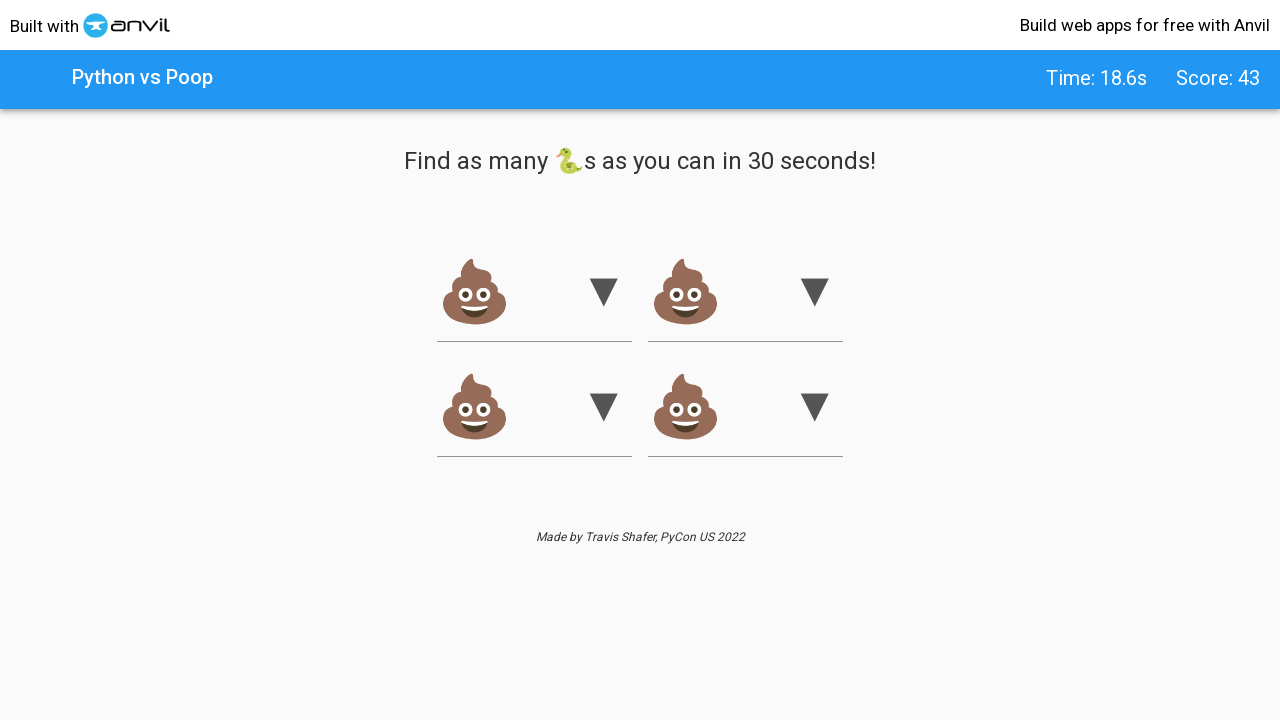

Selected snake emoji option (score: 44) on xpath=//option[text() = '🐍']/..
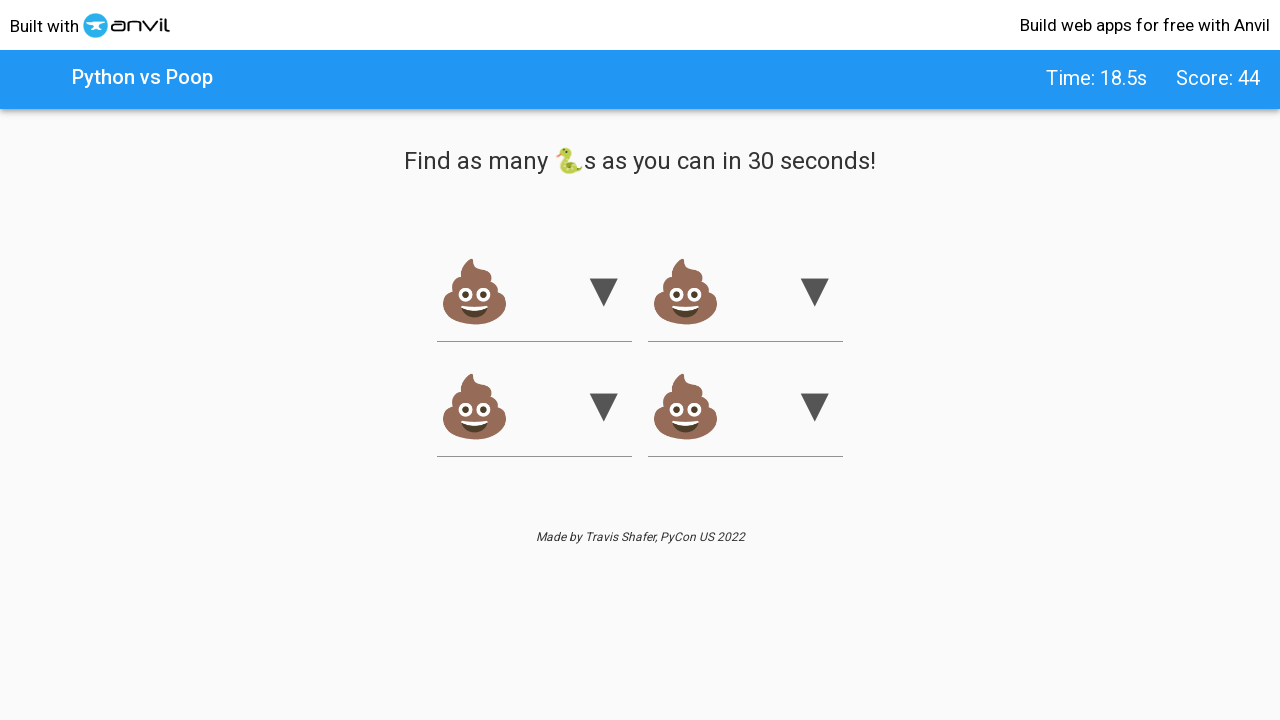

Retrieved value attribute from snake option: 5
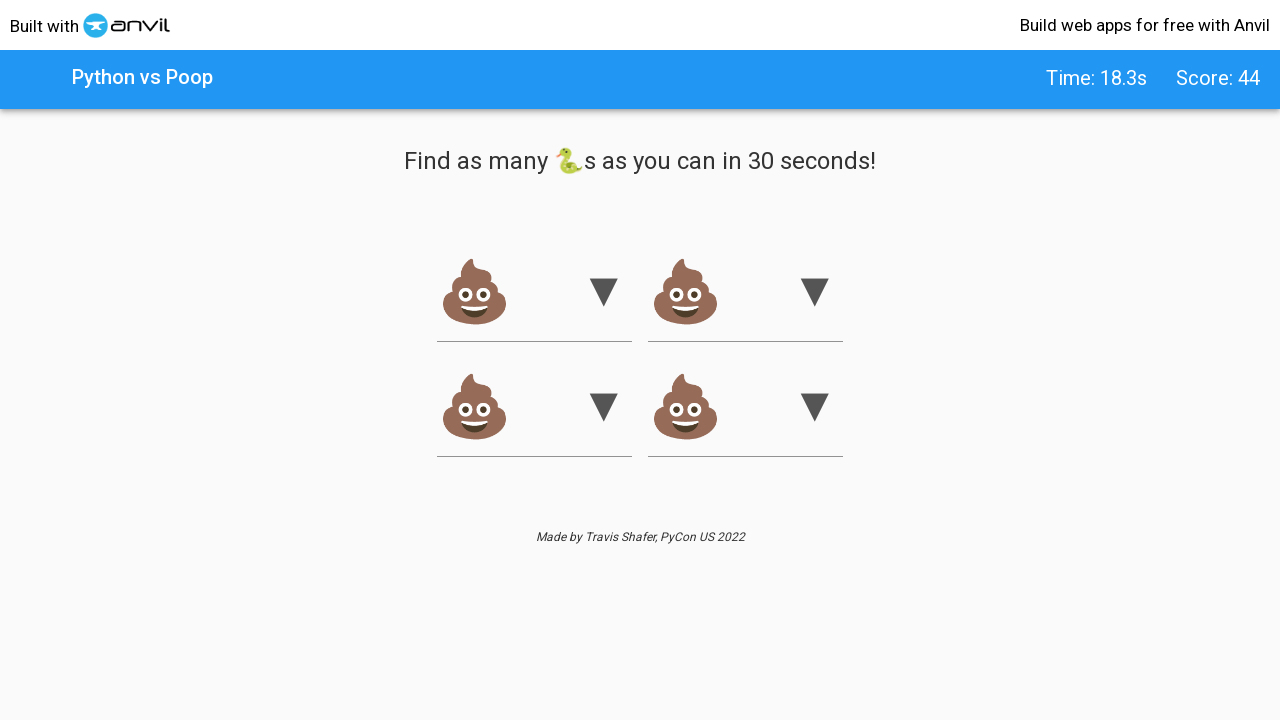

Selected snake emoji option (score: 45) on xpath=//option[text() = '🐍']/..
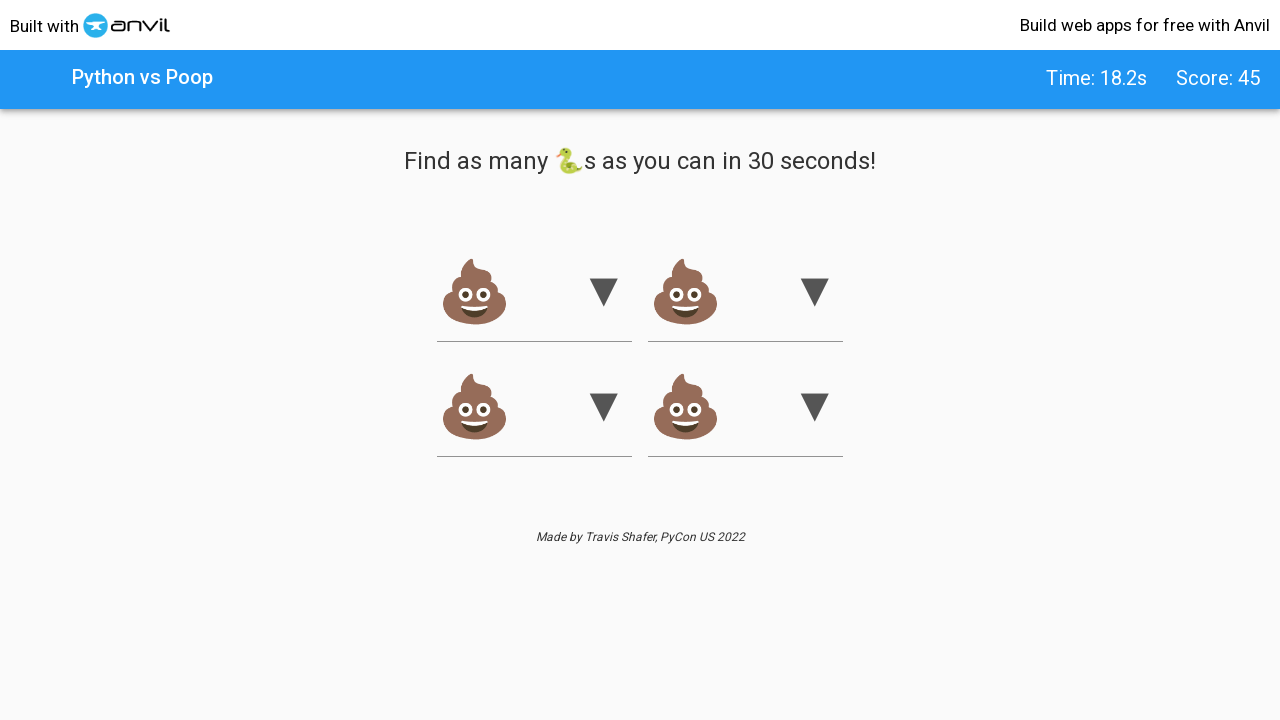

Retrieved value attribute from snake option: 4
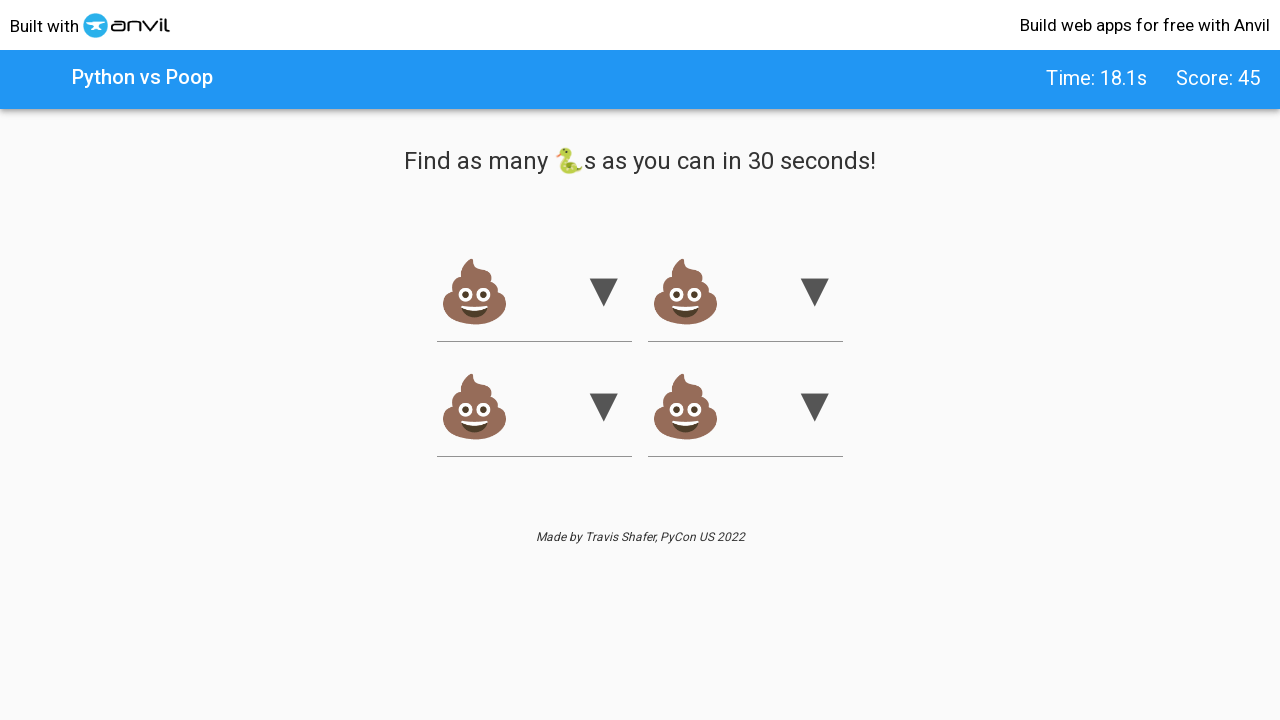

Selected snake emoji option (score: 46) on xpath=//option[text() = '🐍']/..
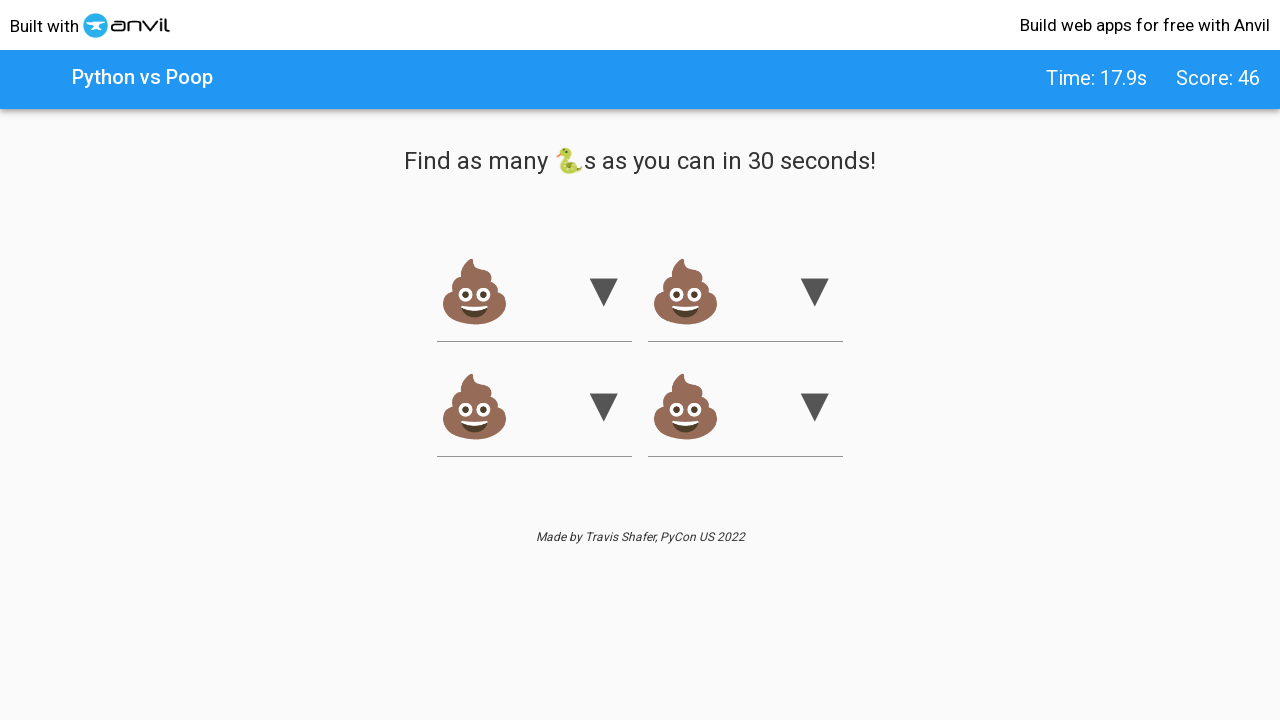

Retrieved value attribute from snake option: 2
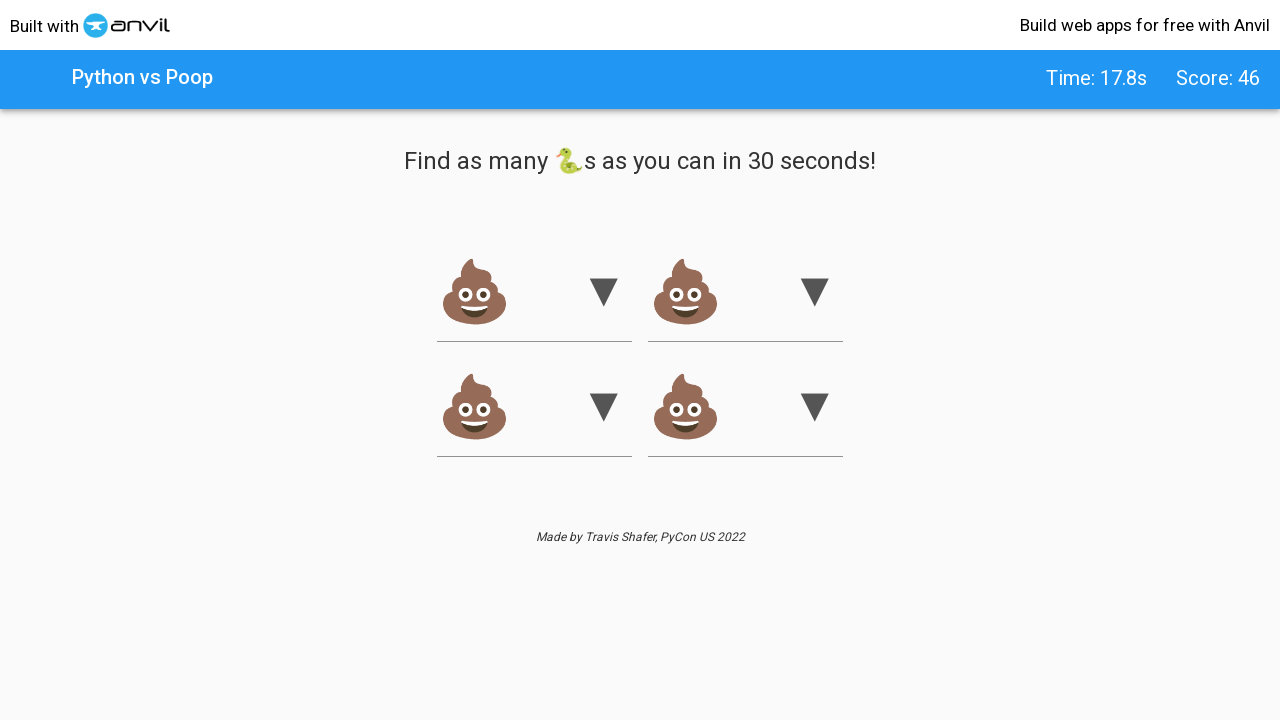

Selected snake emoji option (score: 47) on xpath=//option[text() = '🐍']/..
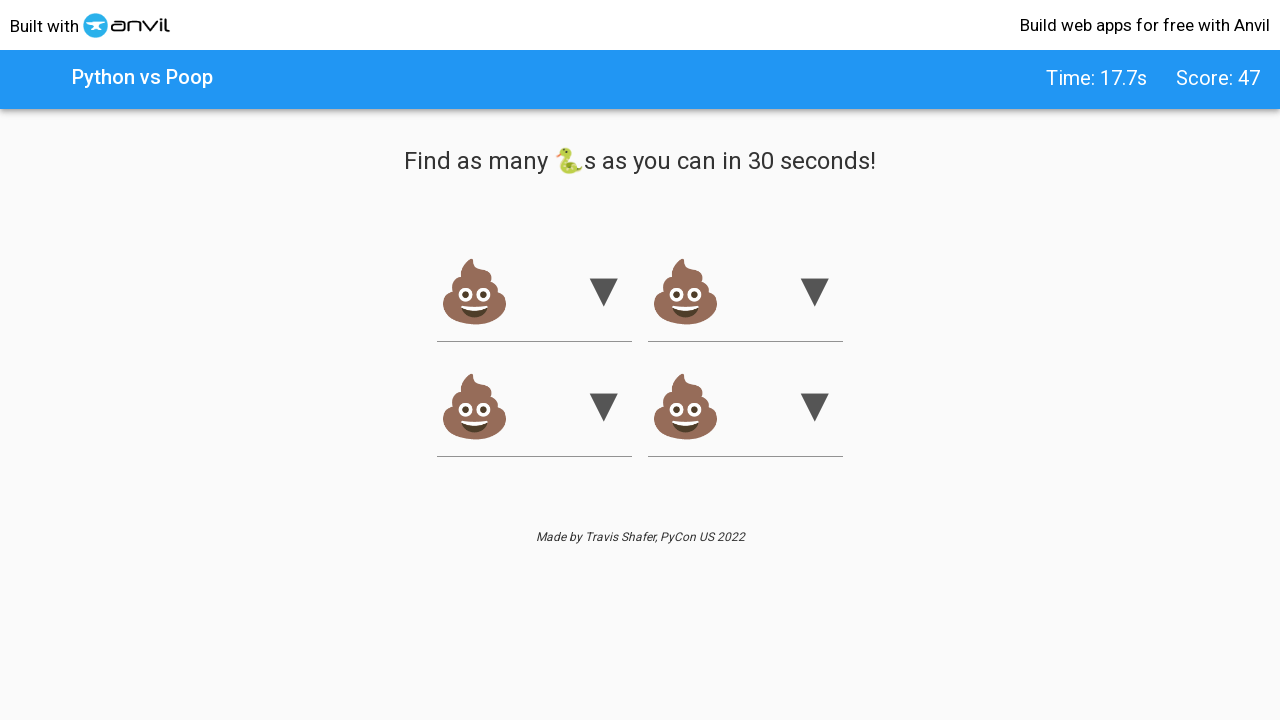

Retrieved value attribute from snake option: 2
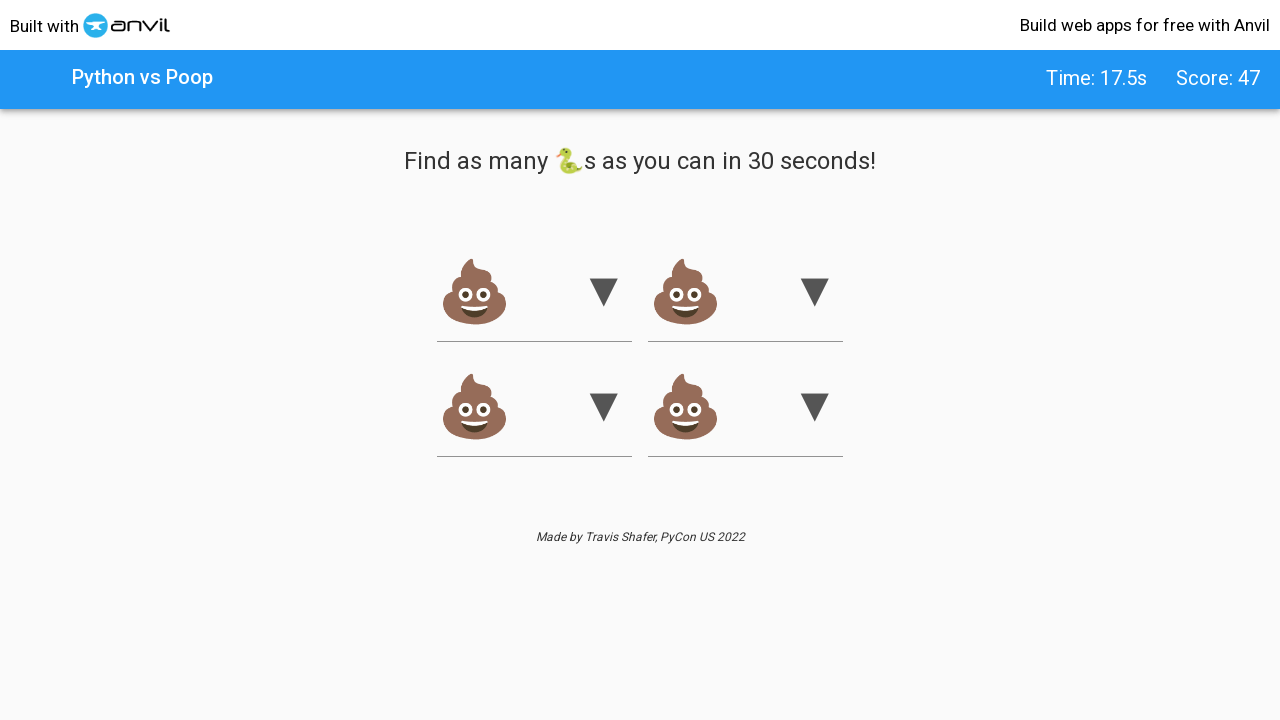

Selected snake emoji option (score: 48) on xpath=//option[text() = '🐍']/..
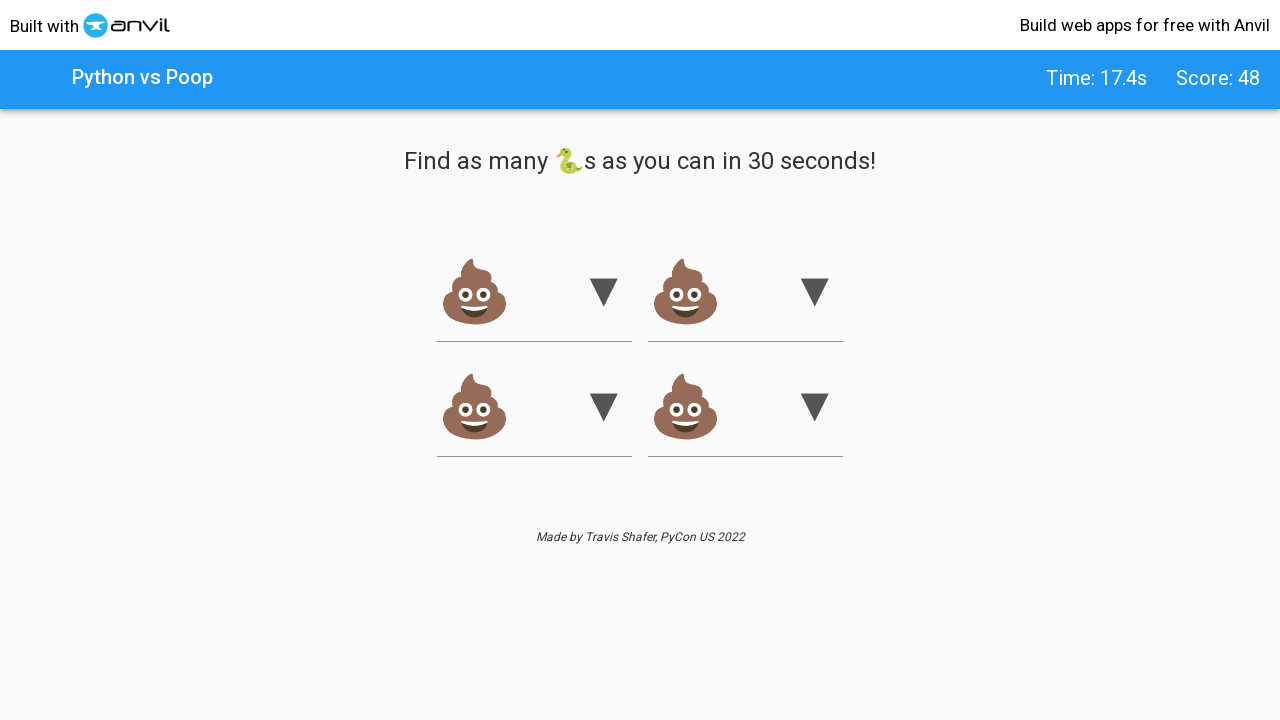

Retrieved value attribute from snake option: 1
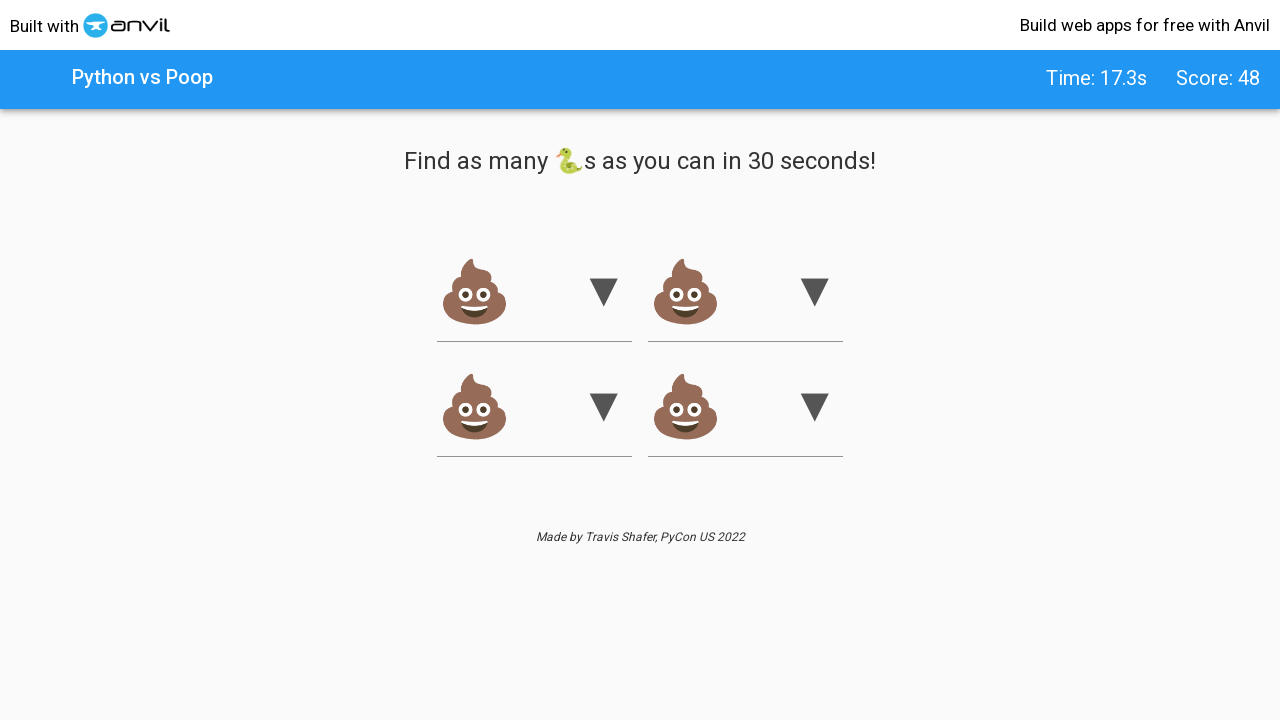

Selected snake emoji option (score: 49) on xpath=//option[text() = '🐍']/..
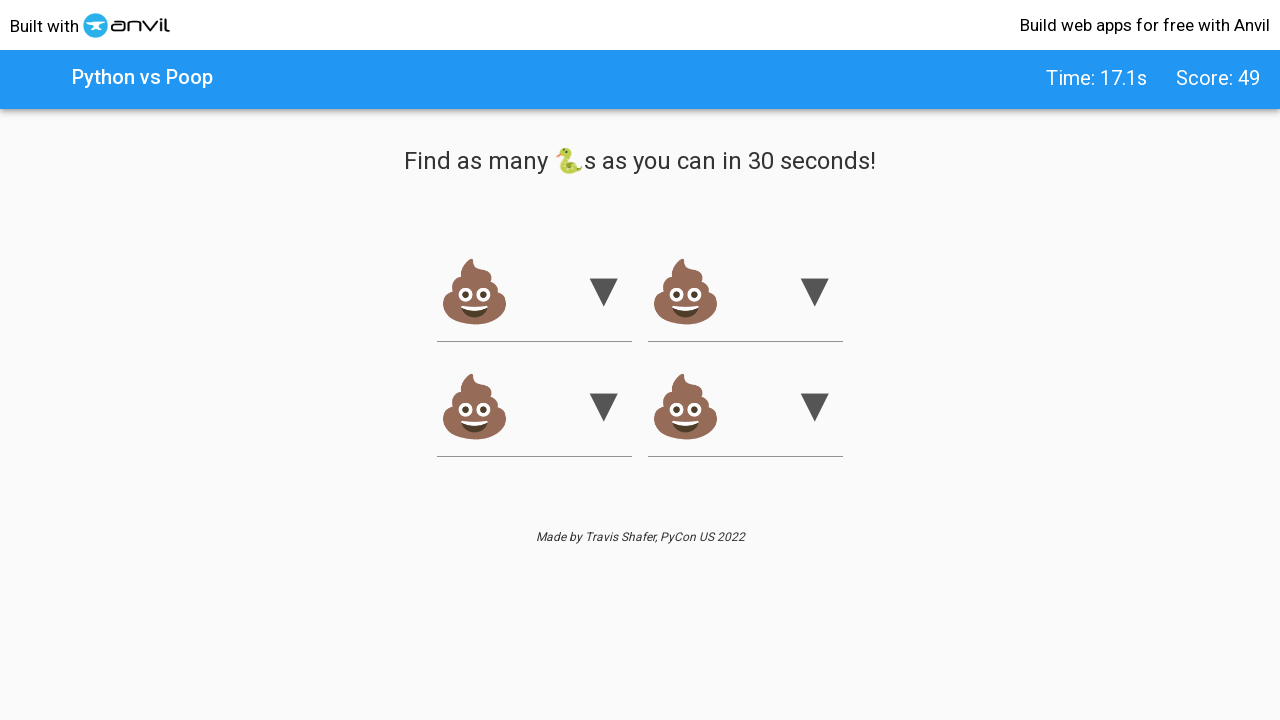

Retrieved value attribute from snake option: 5
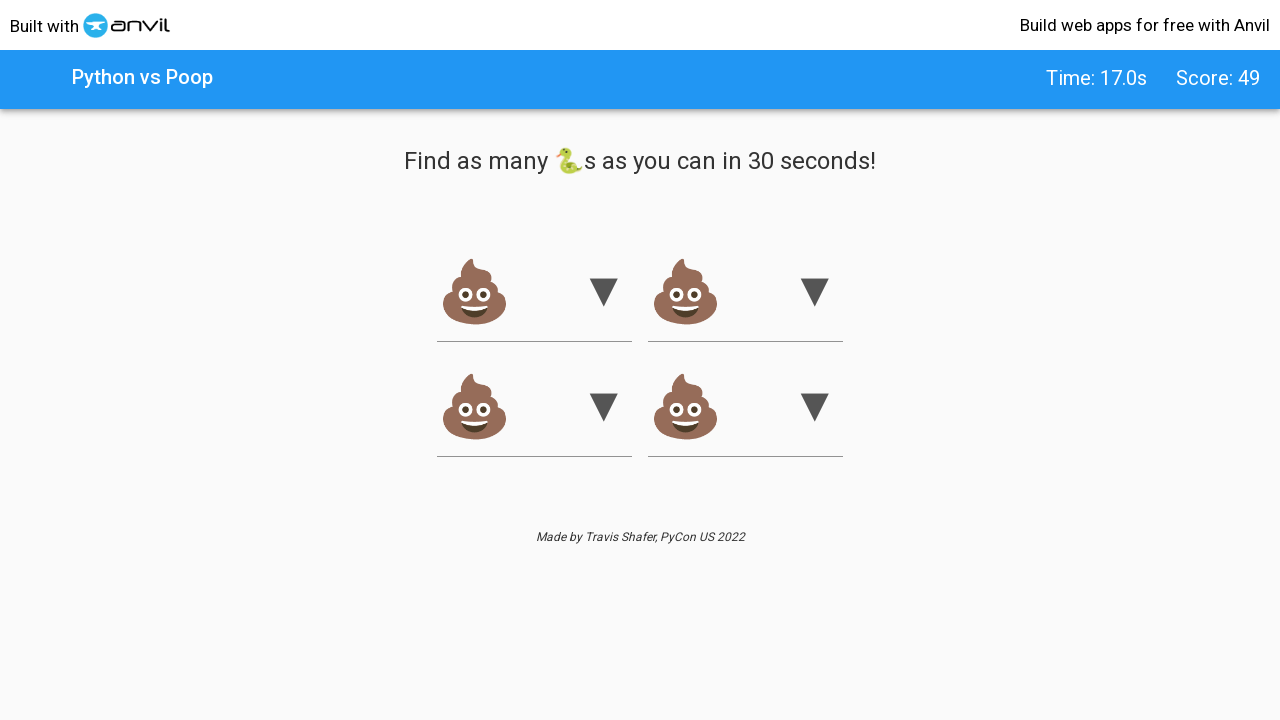

Selected snake emoji option (score: 50) on xpath=//option[text() = '🐍']/..
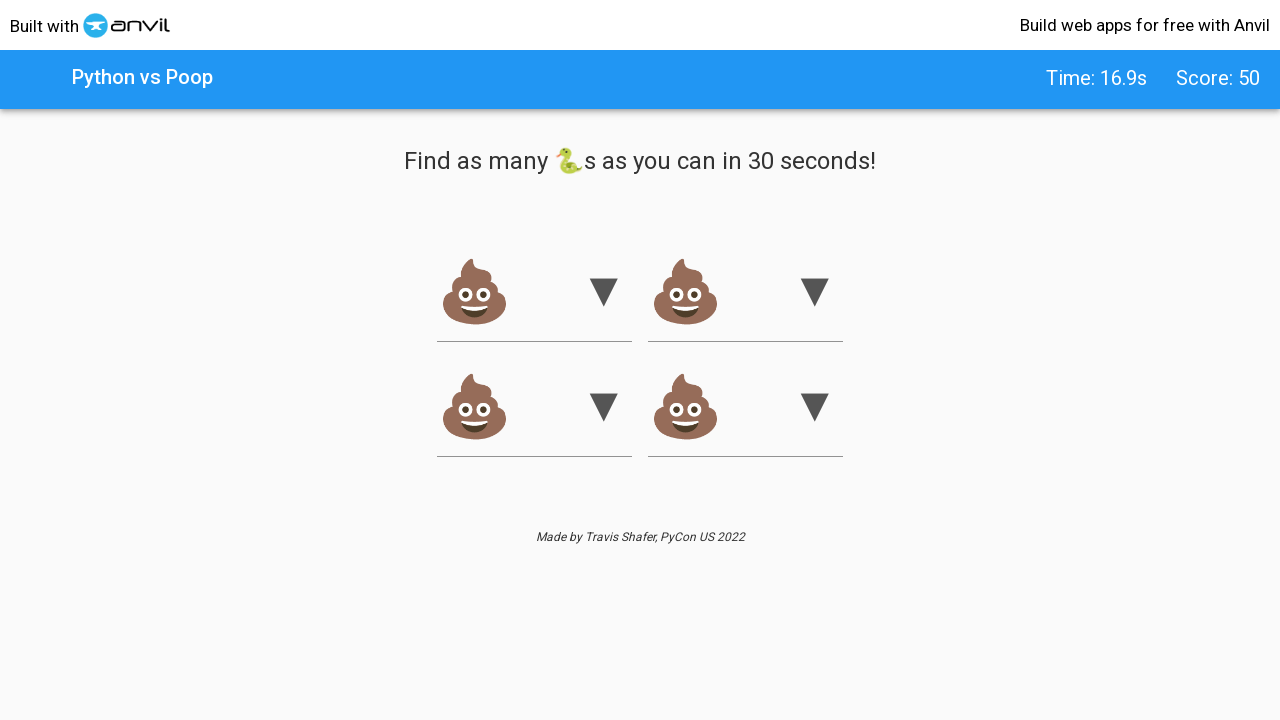

Retrieved value attribute from snake option: 2
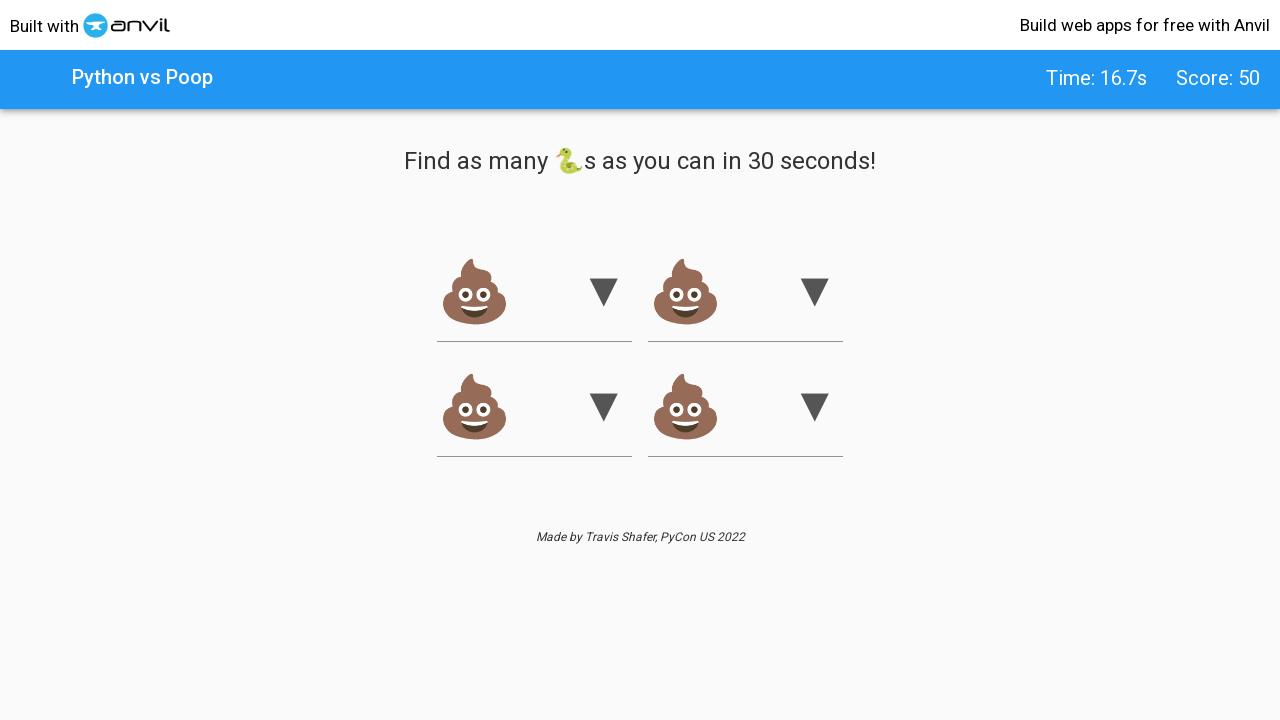

Selected snake emoji option (score: 51) on xpath=//option[text() = '🐍']/..
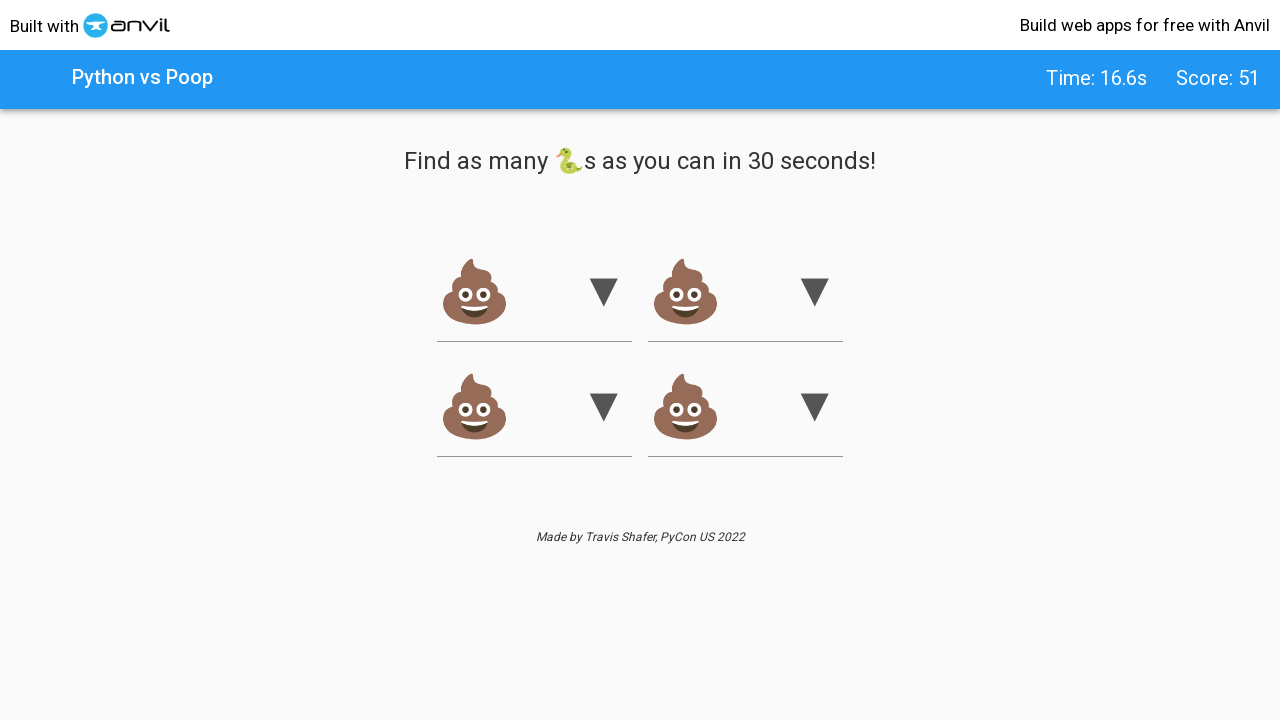

Retrieved value attribute from snake option: 2
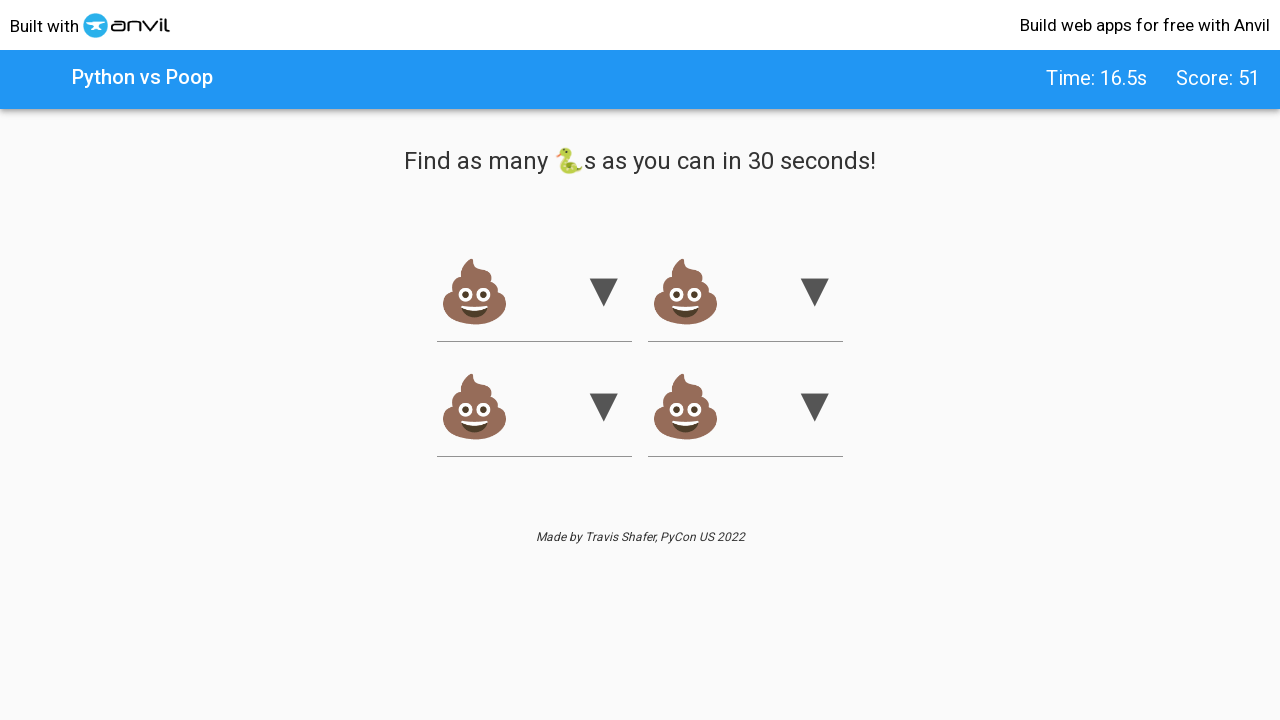

Selected snake emoji option (score: 52) on xpath=//option[text() = '🐍']/..
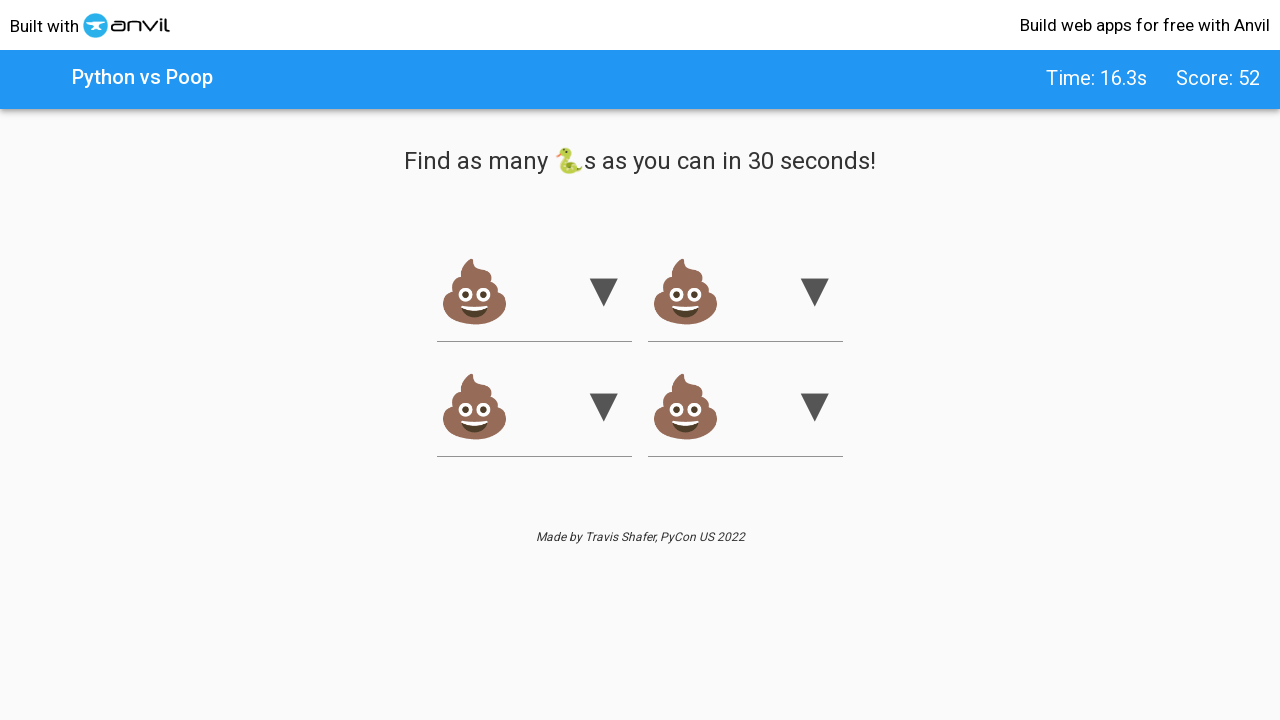

Retrieved value attribute from snake option: 2
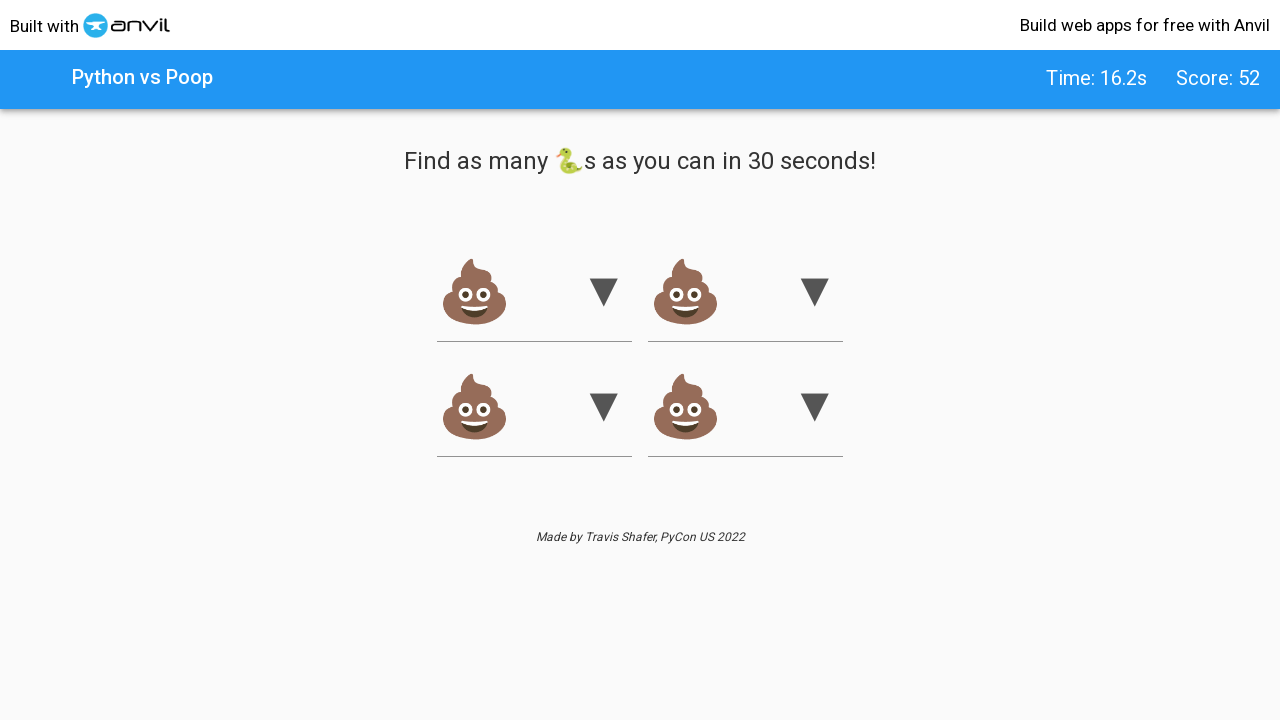

Selected snake emoji option (score: 53) on xpath=//option[text() = '🐍']/..
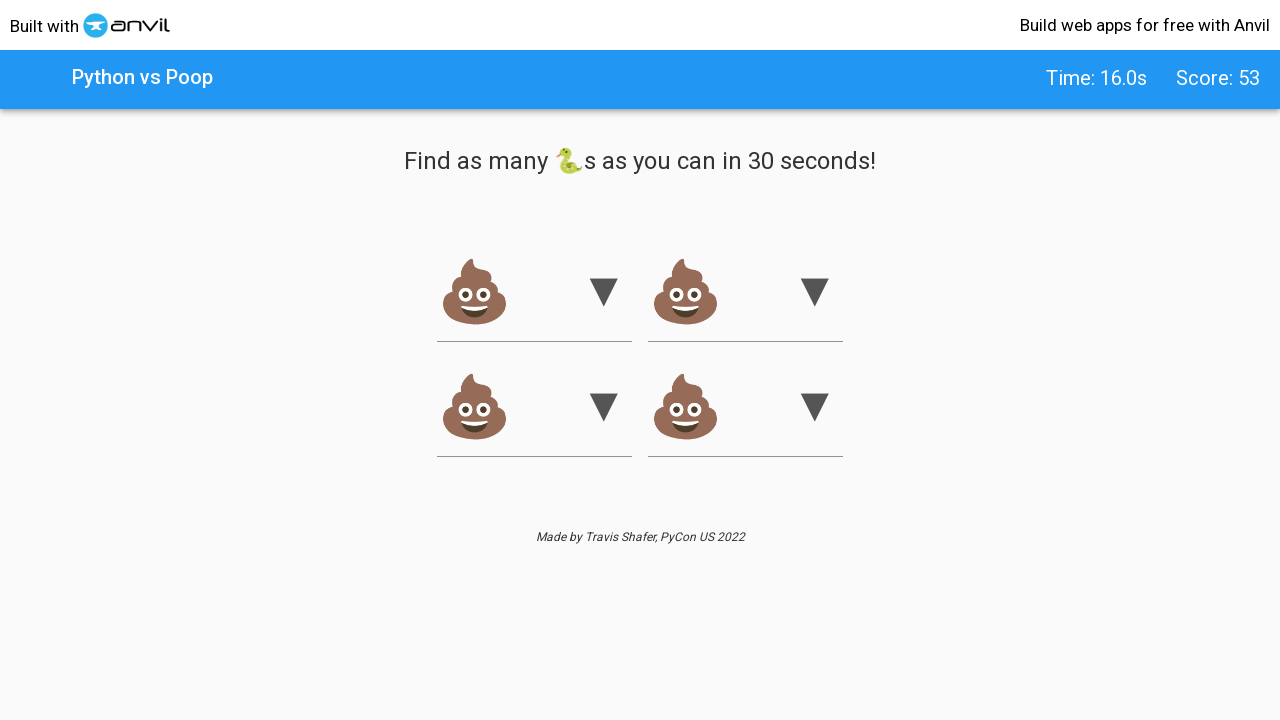

Retrieved value attribute from snake option: 4
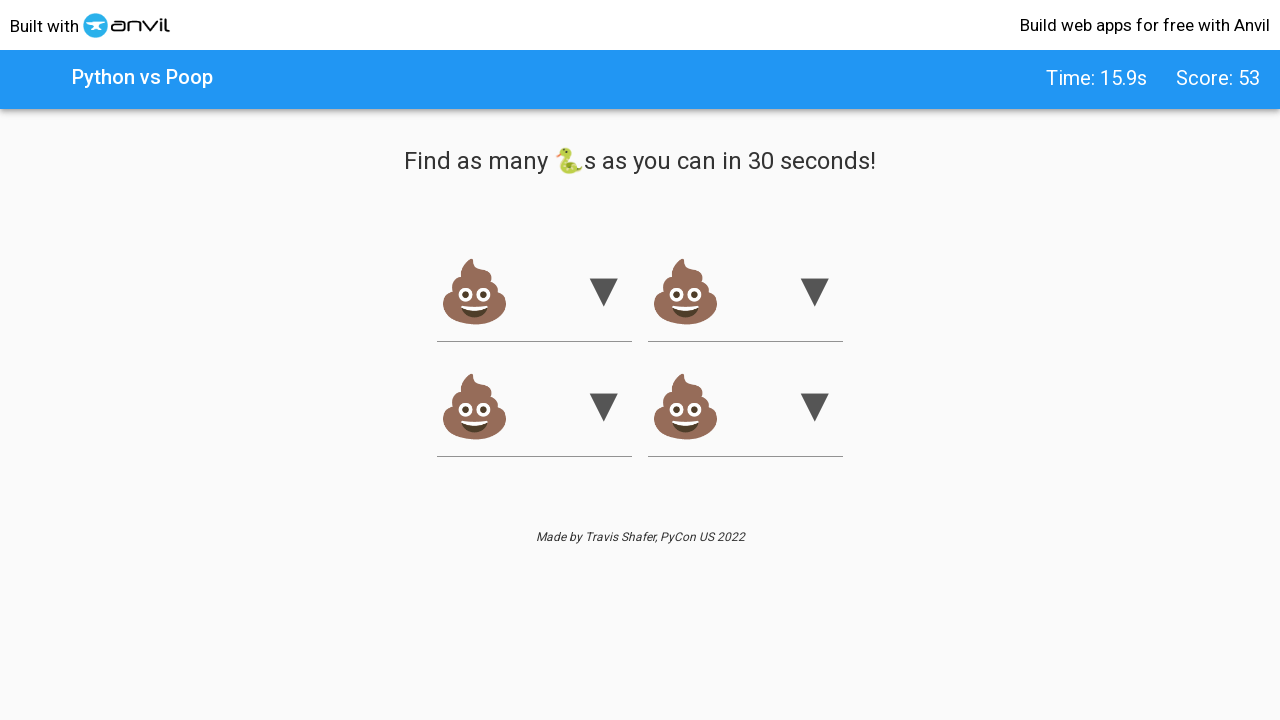

Selected snake emoji option (score: 54) on xpath=//option[text() = '🐍']/..
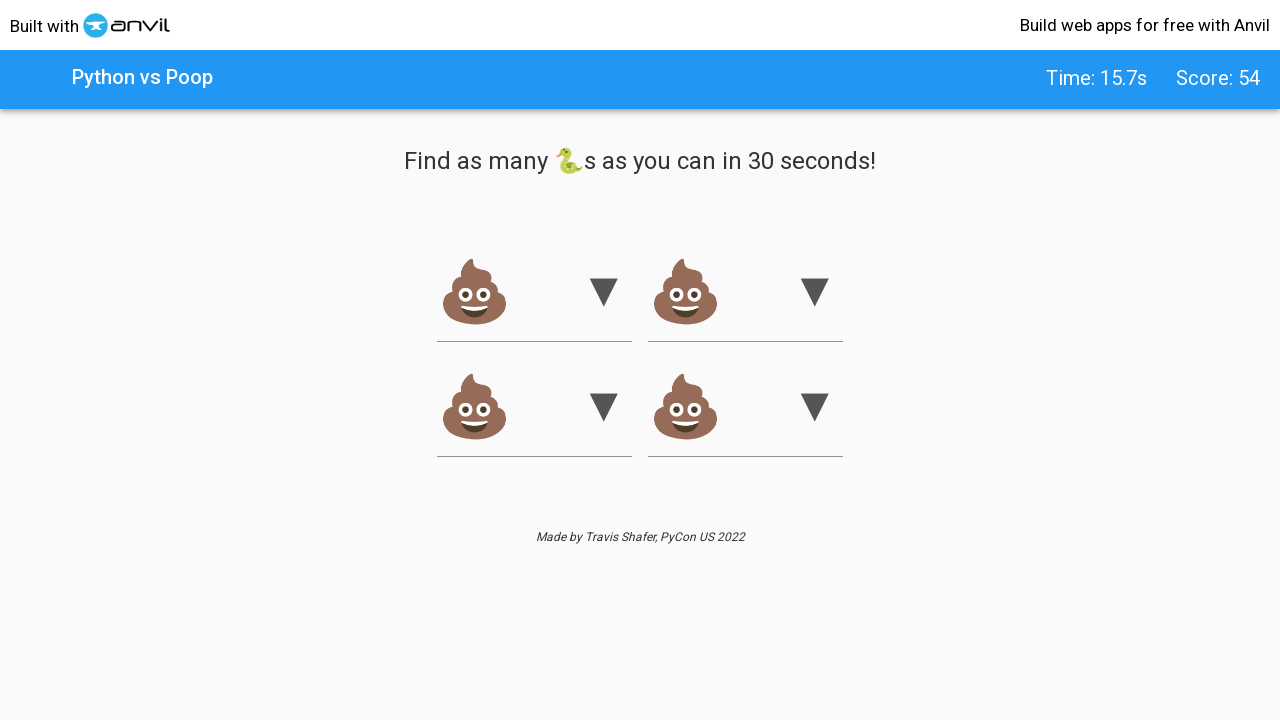

Retrieved value attribute from snake option: 3
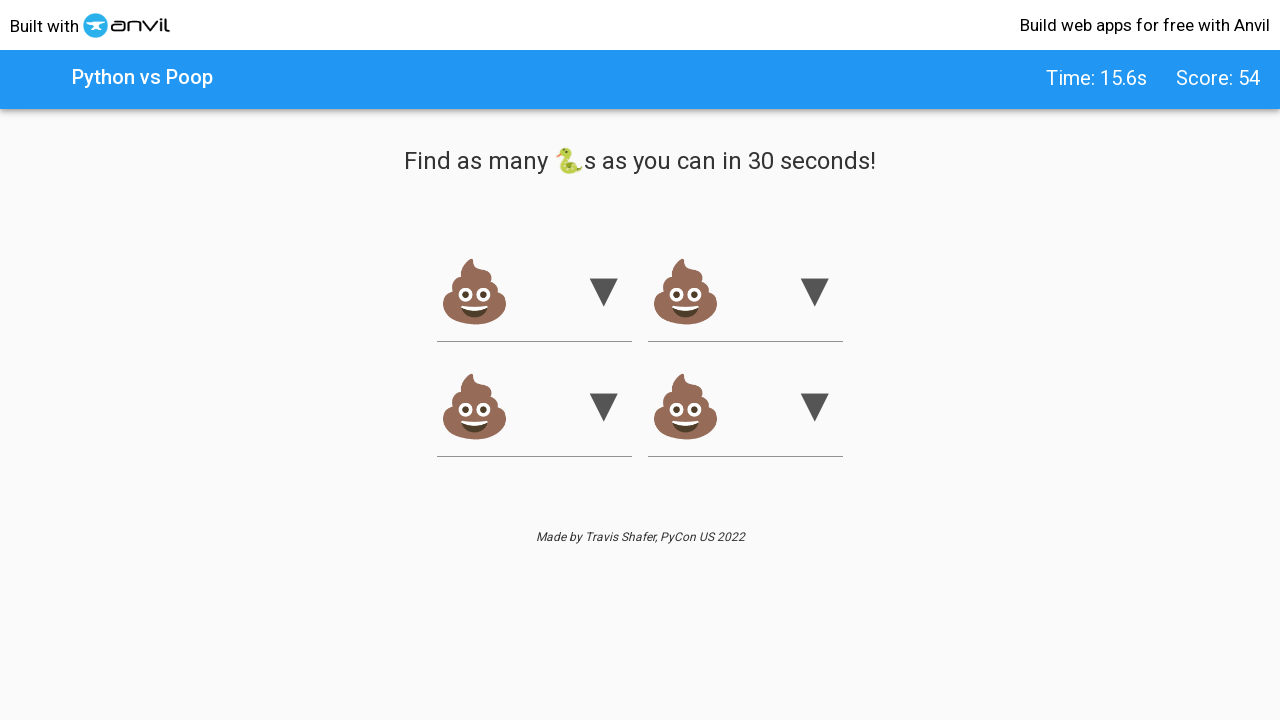

Selected snake emoji option (score: 55) on xpath=//option[text() = '🐍']/..
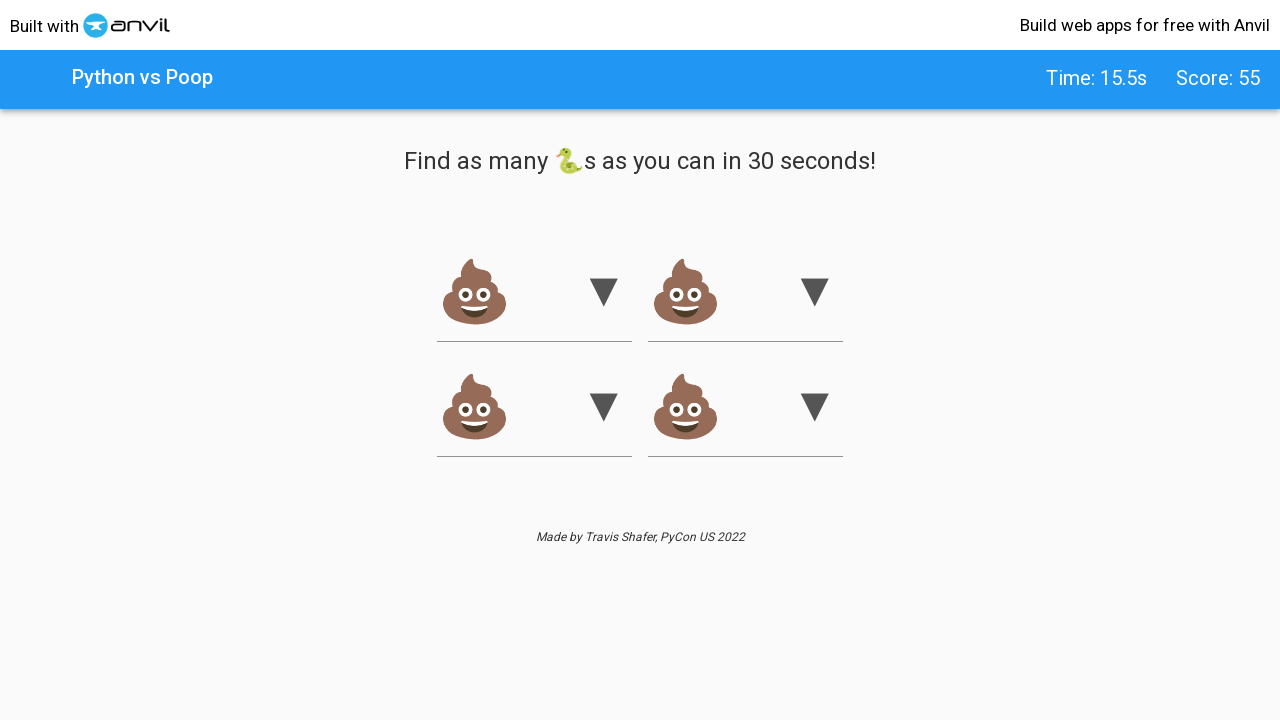

Retrieved value attribute from snake option: 5
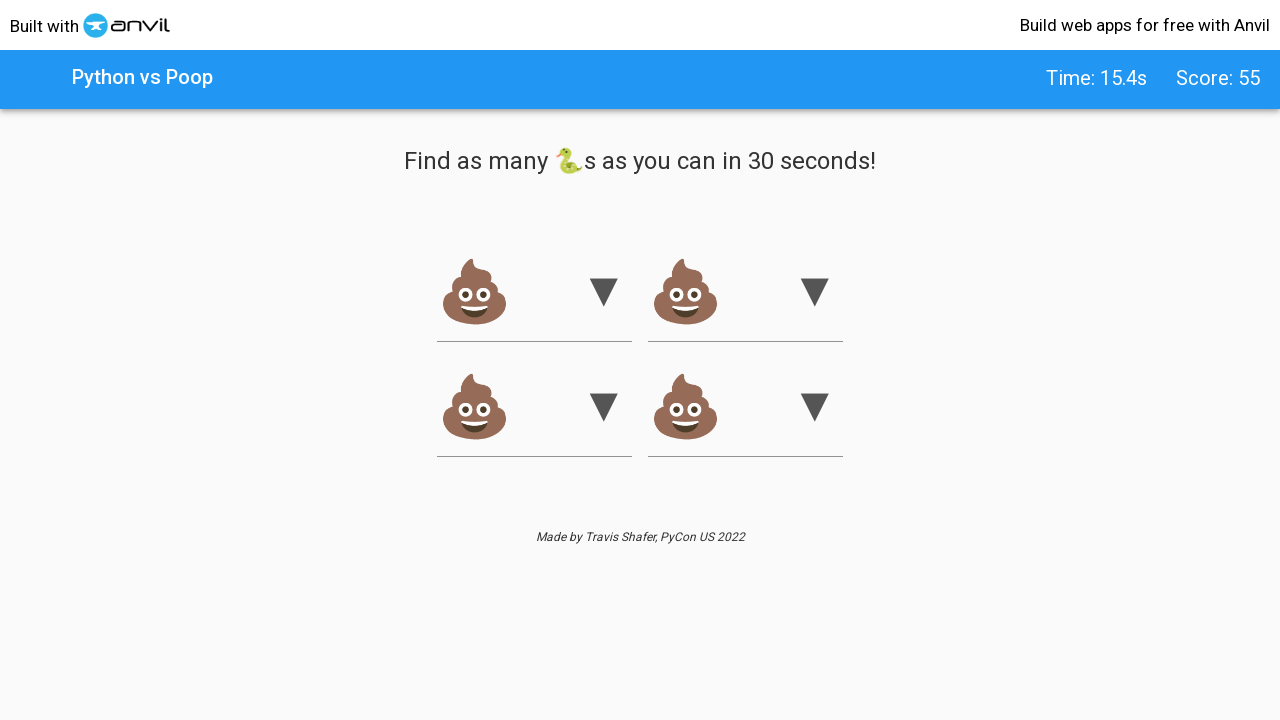

Selected snake emoji option (score: 56) on xpath=//option[text() = '🐍']/..
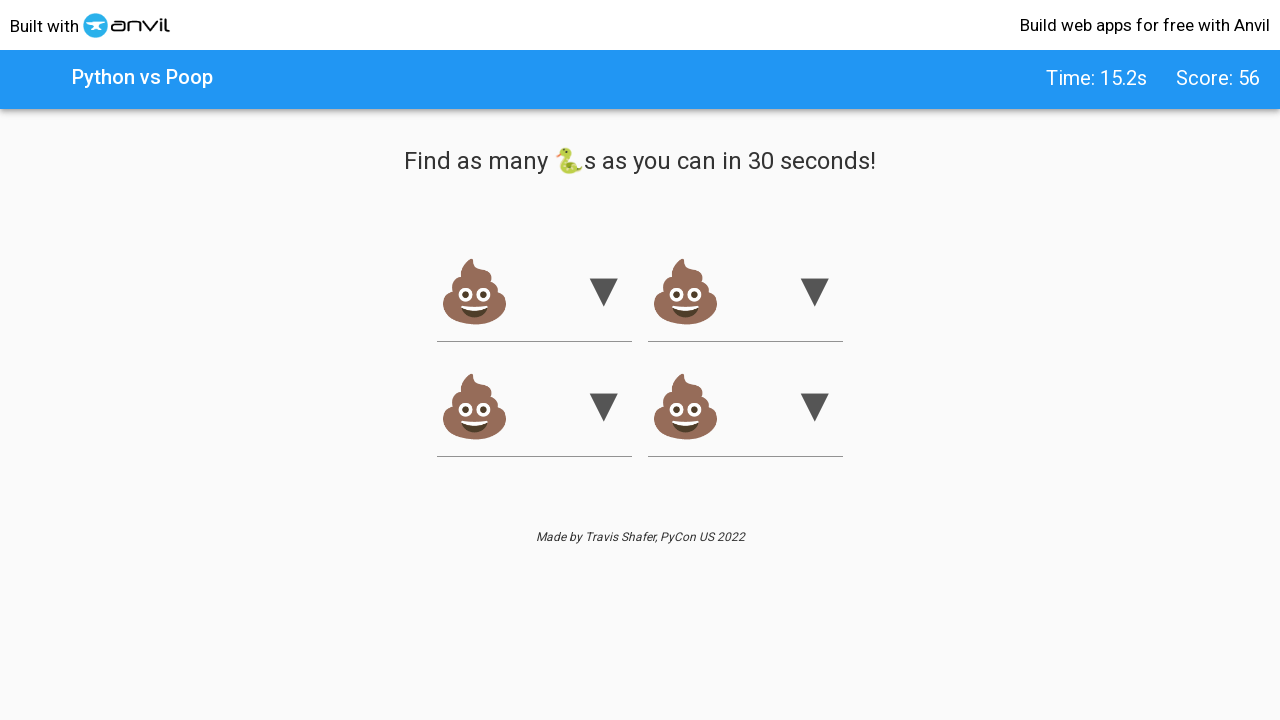

Retrieved value attribute from snake option: 2
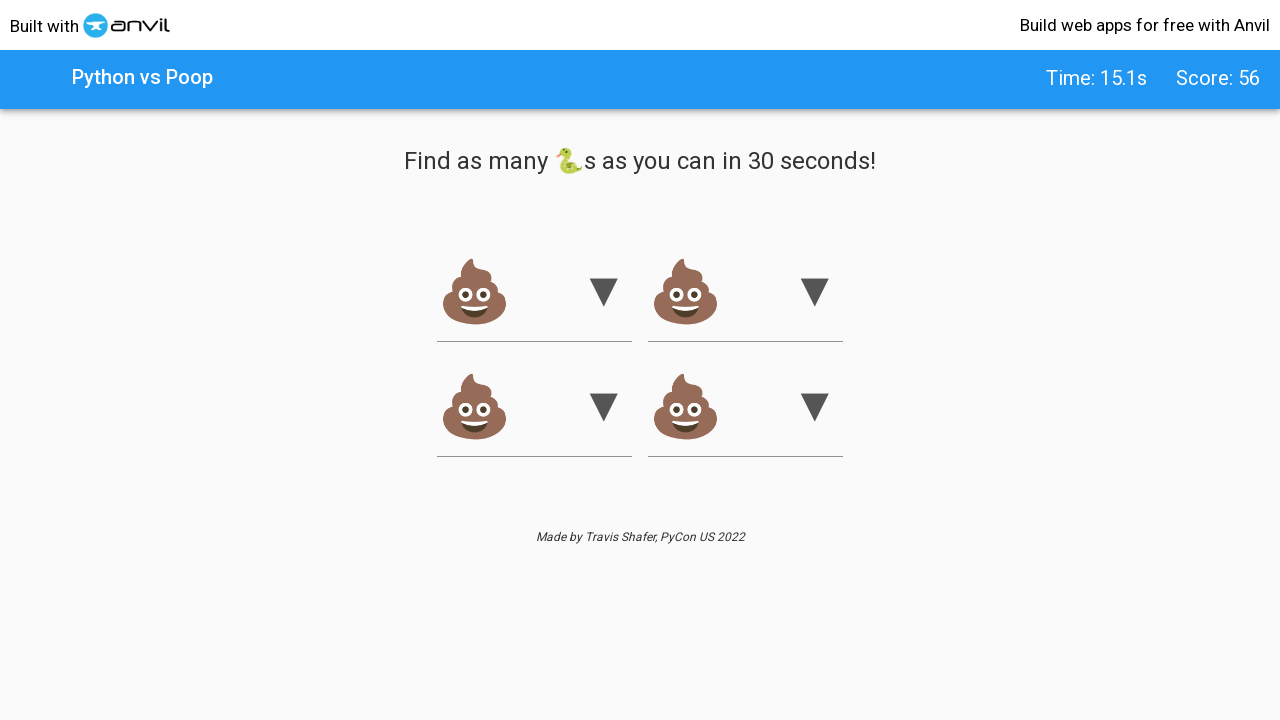

Selected snake emoji option (score: 57) on xpath=//option[text() = '🐍']/..
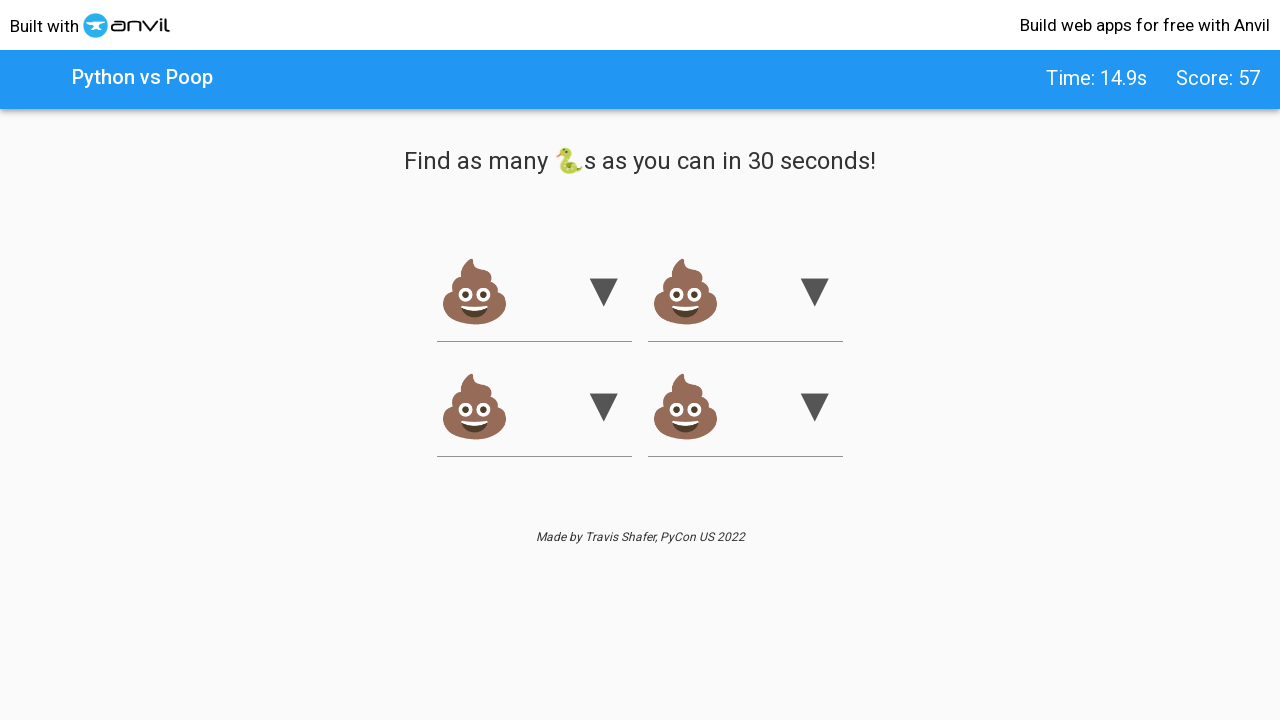

Retrieved value attribute from snake option: 1
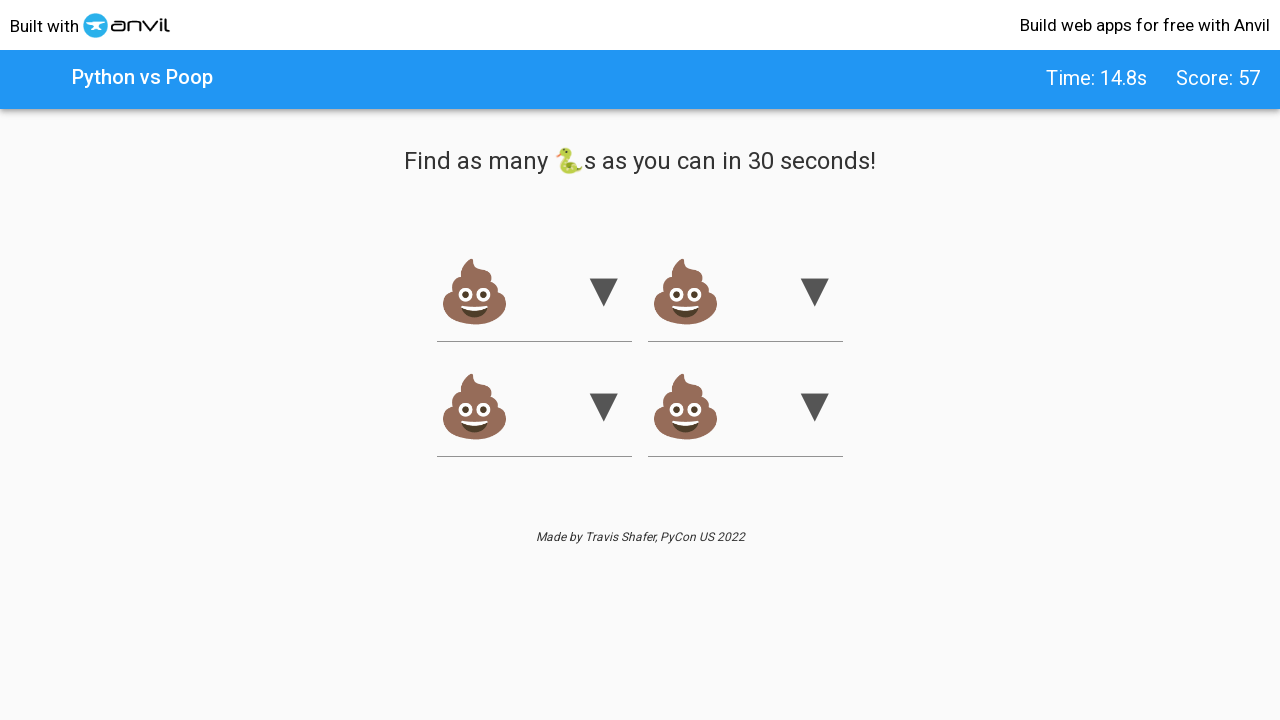

Selected snake emoji option (score: 58) on xpath=//option[text() = '🐍']/..
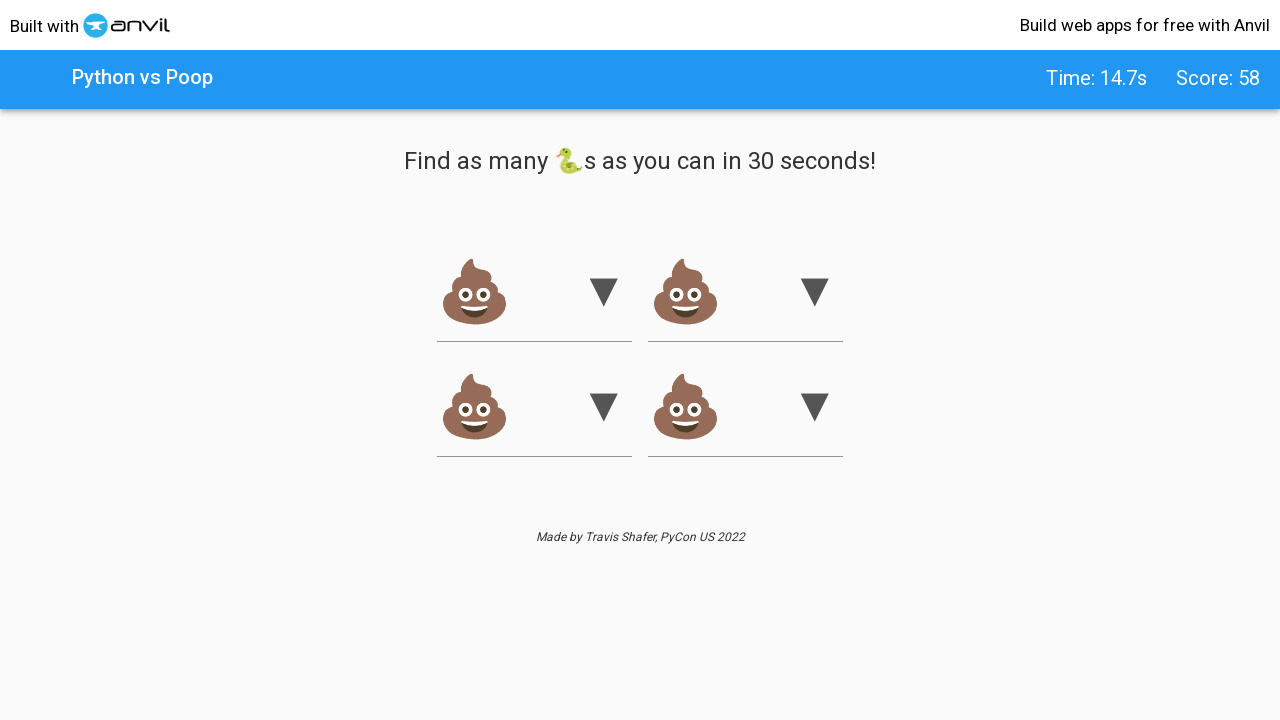

Retrieved value attribute from snake option: 2
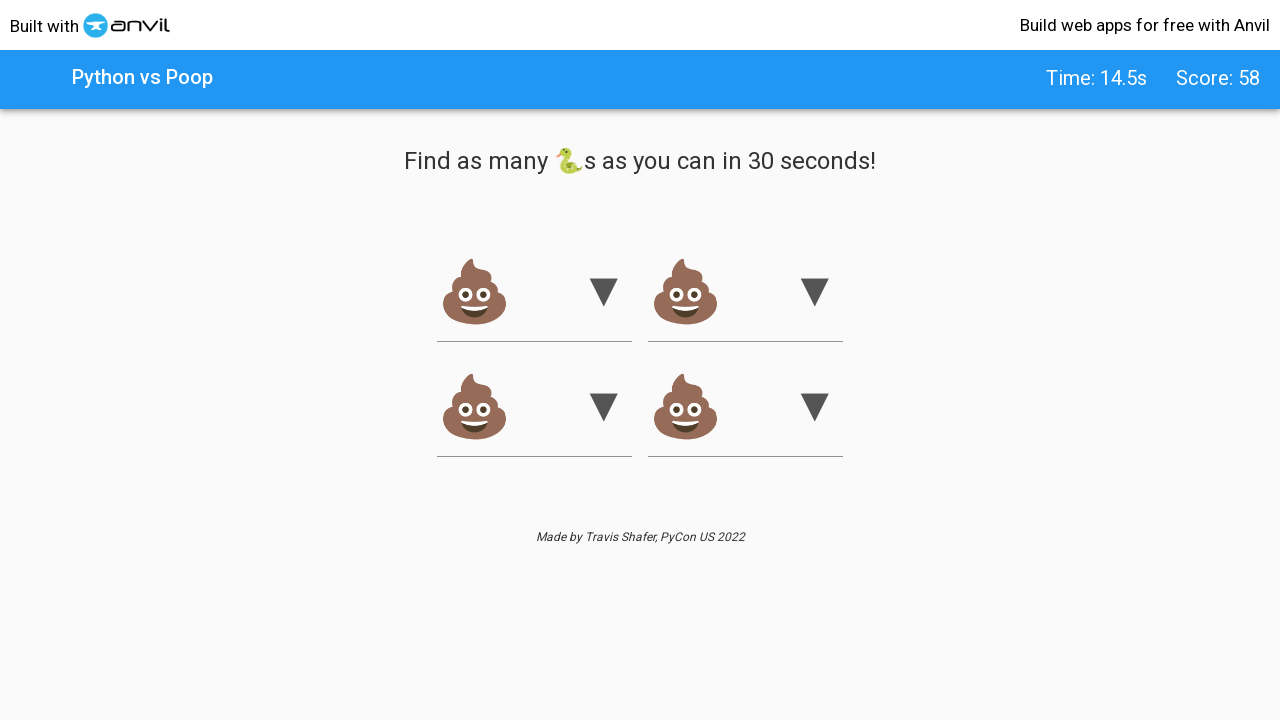

Selected snake emoji option (score: 59) on xpath=//option[text() = '🐍']/..
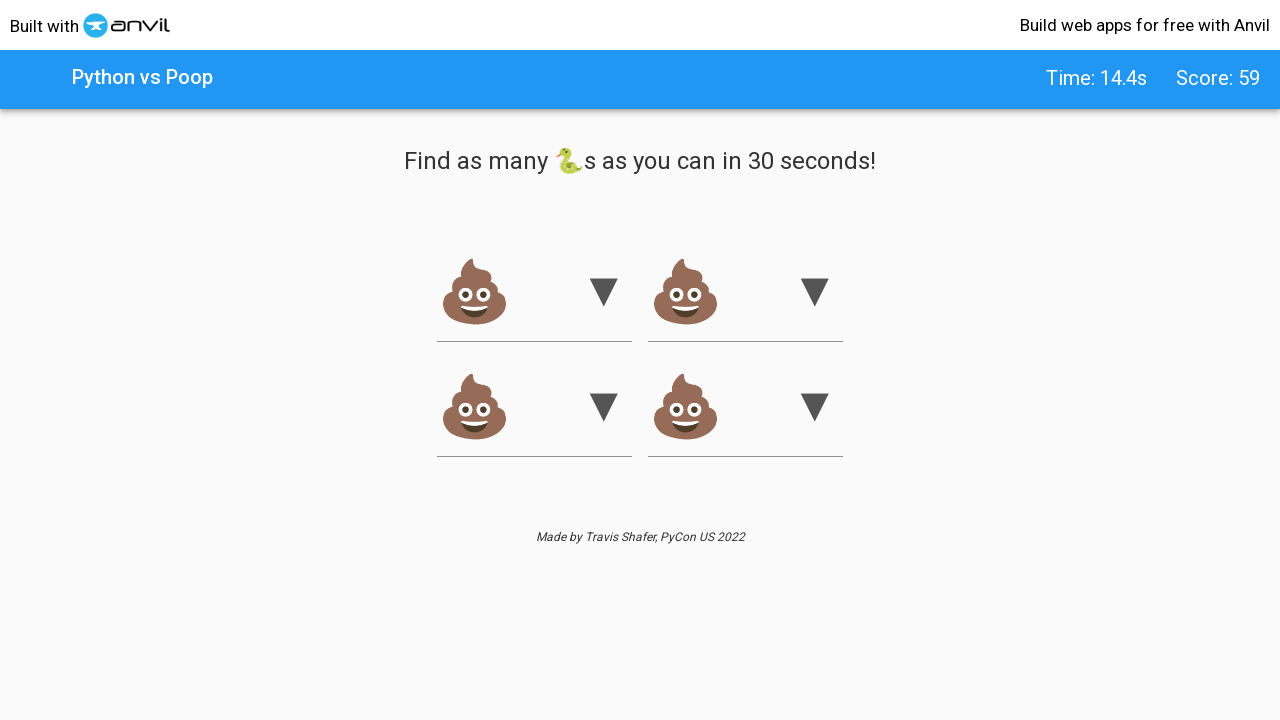

Retrieved value attribute from snake option: 3
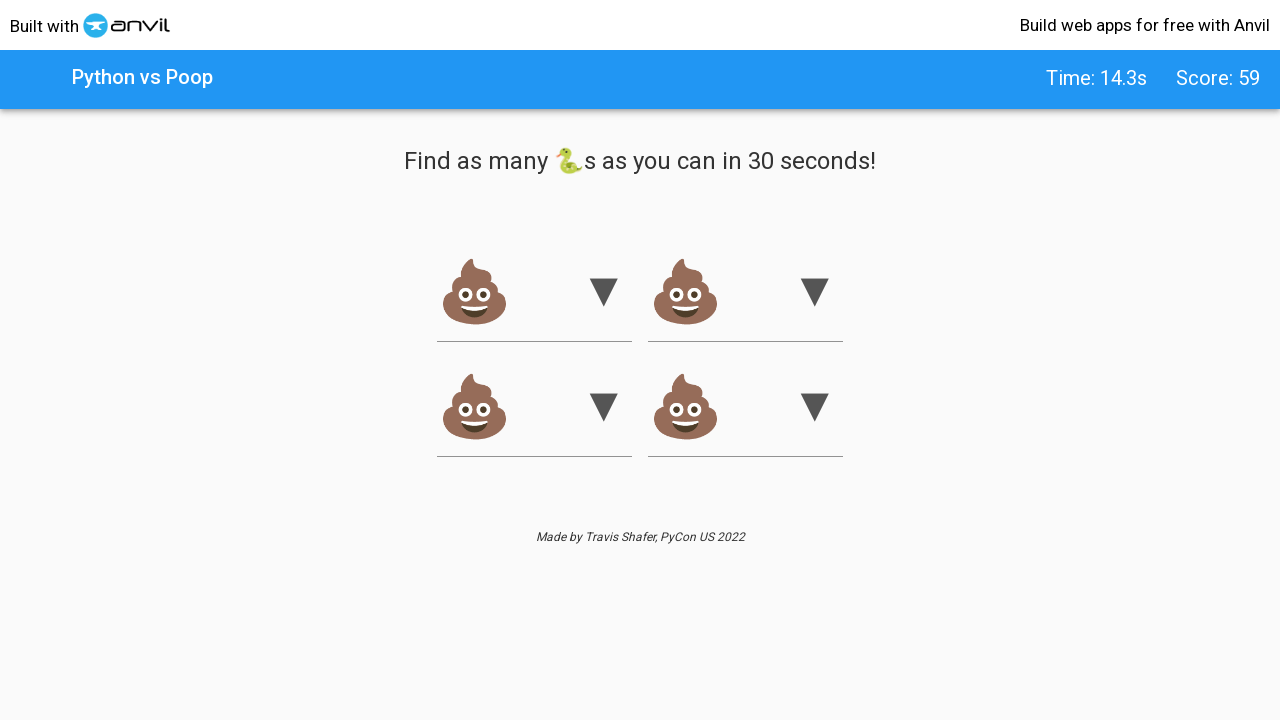

Selected snake emoji option (score: 60) on xpath=//option[text() = '🐍']/..
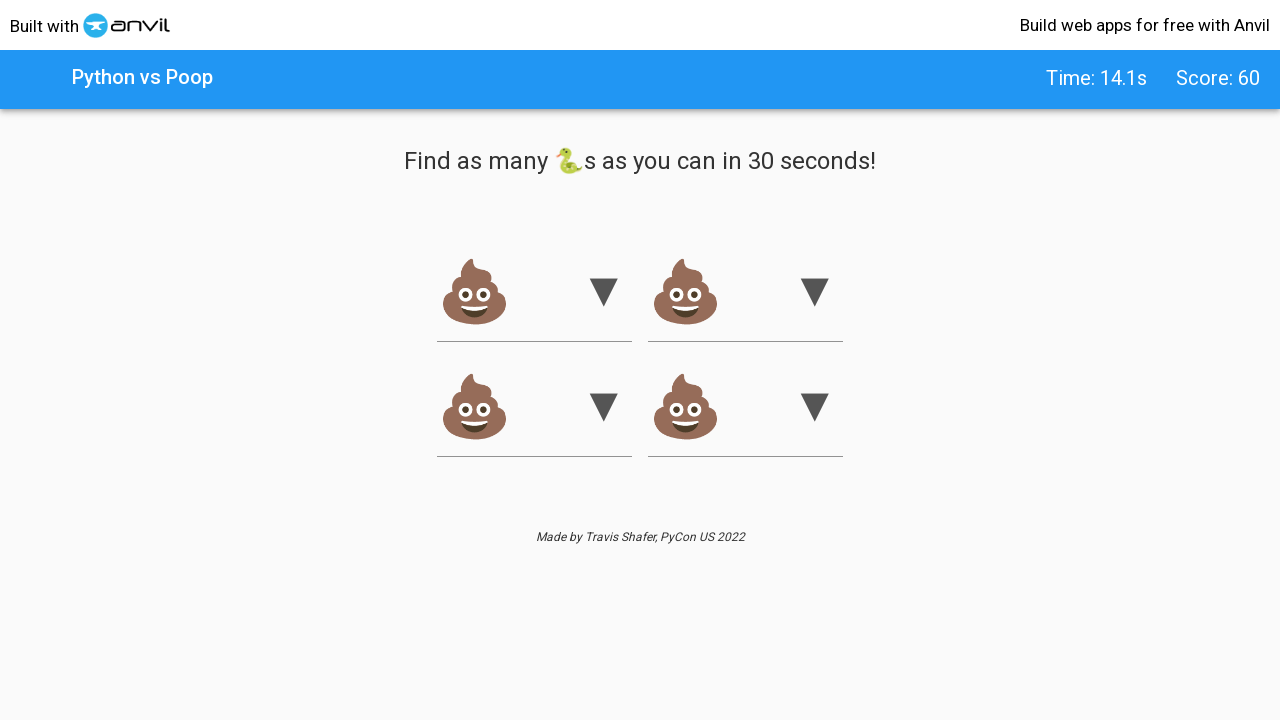

Retrieved value attribute from snake option: 1
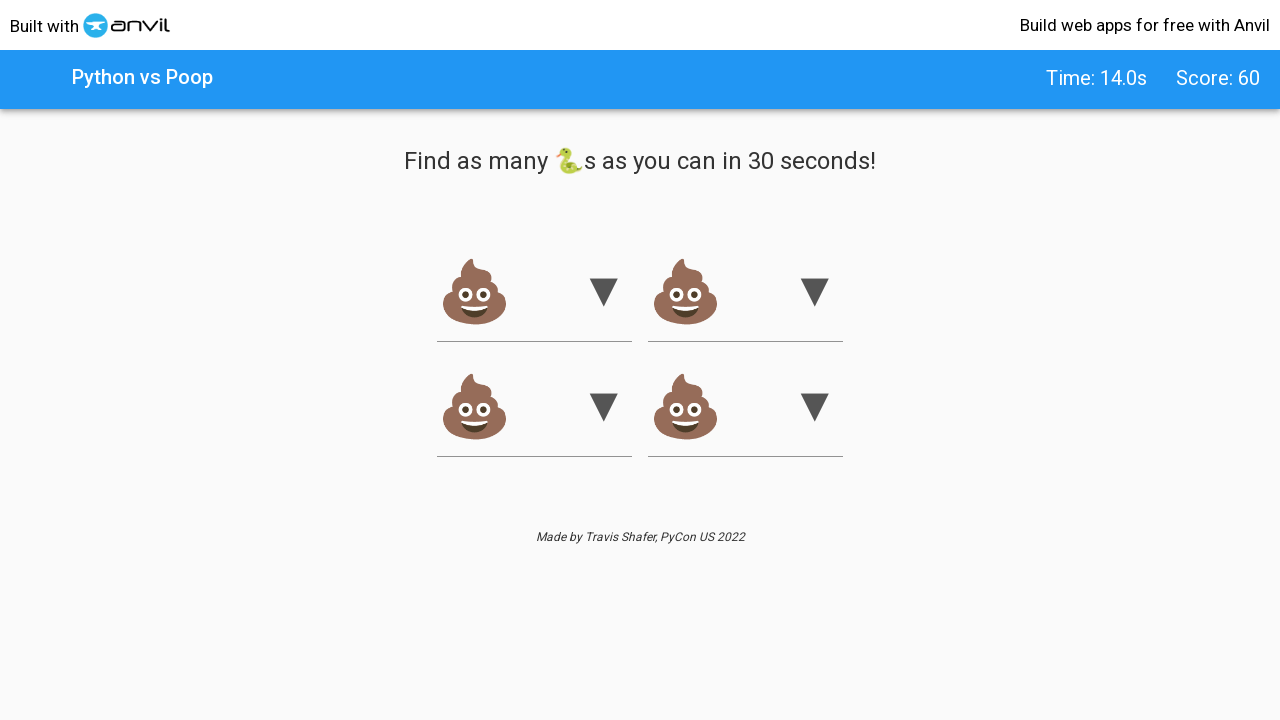

Selected snake emoji option (score: 61) on xpath=//option[text() = '🐍']/..
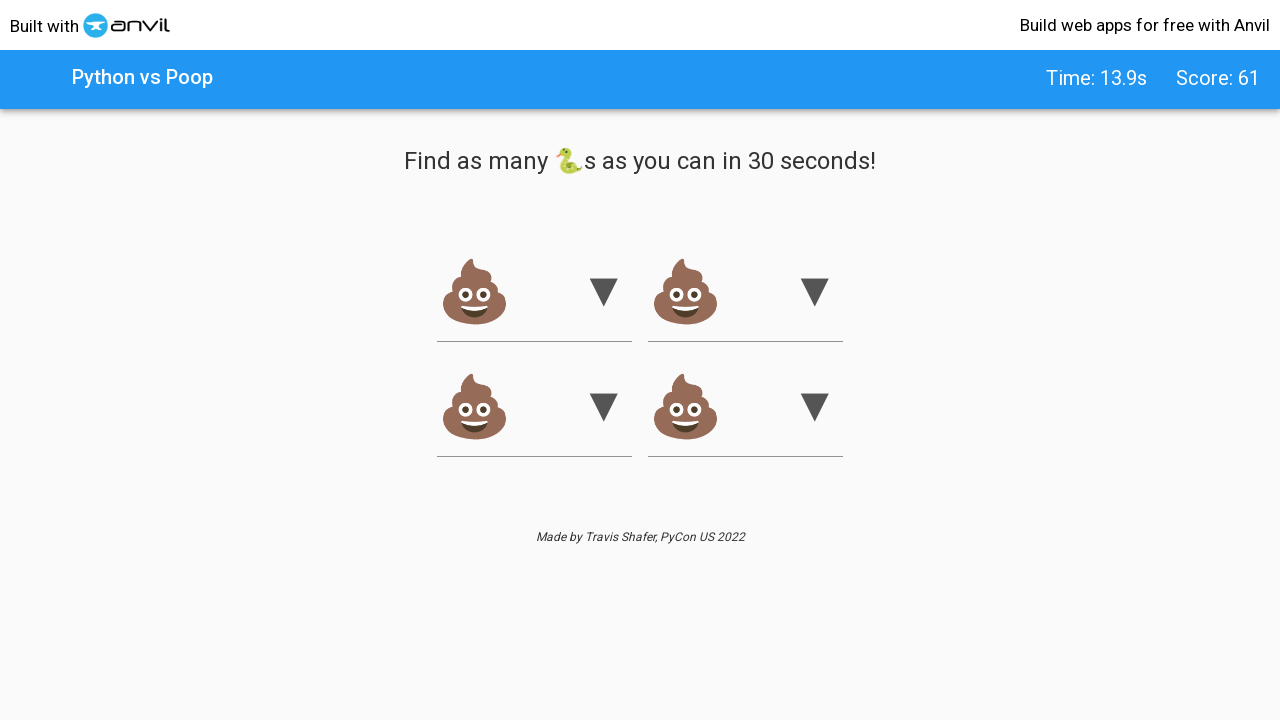

Retrieved value attribute from snake option: 3
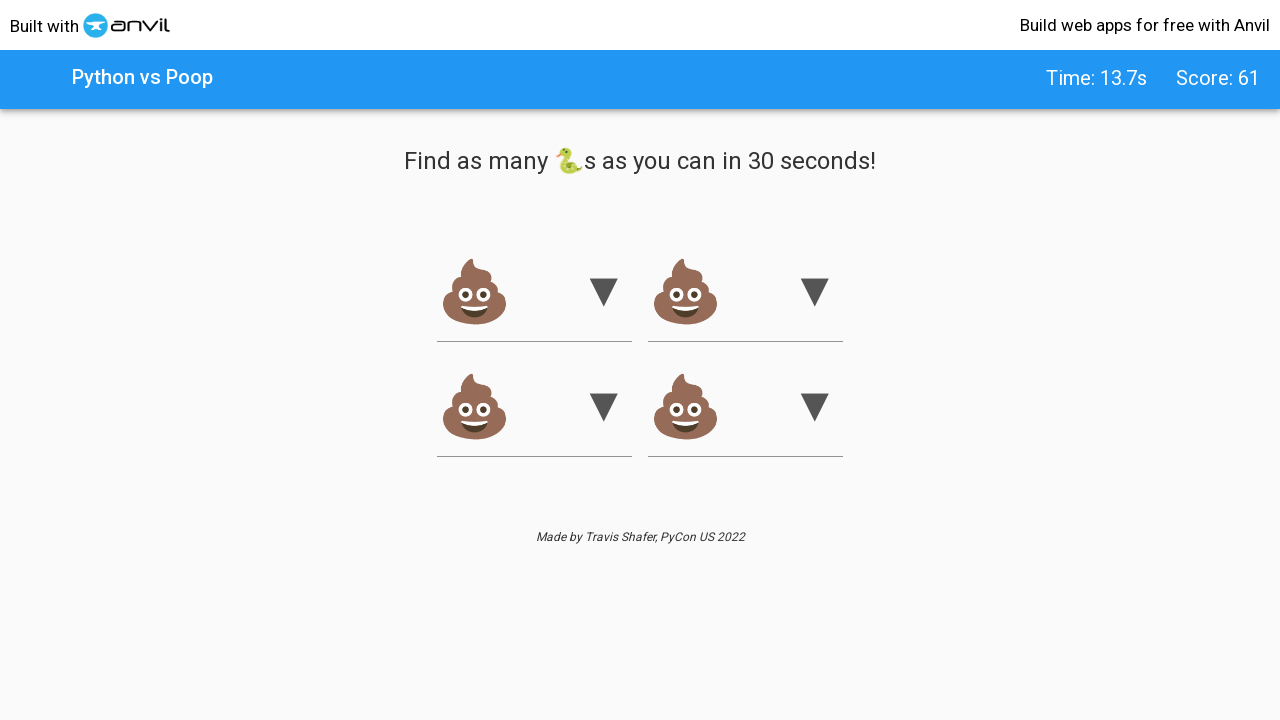

Selected snake emoji option (score: 62) on xpath=//option[text() = '🐍']/..
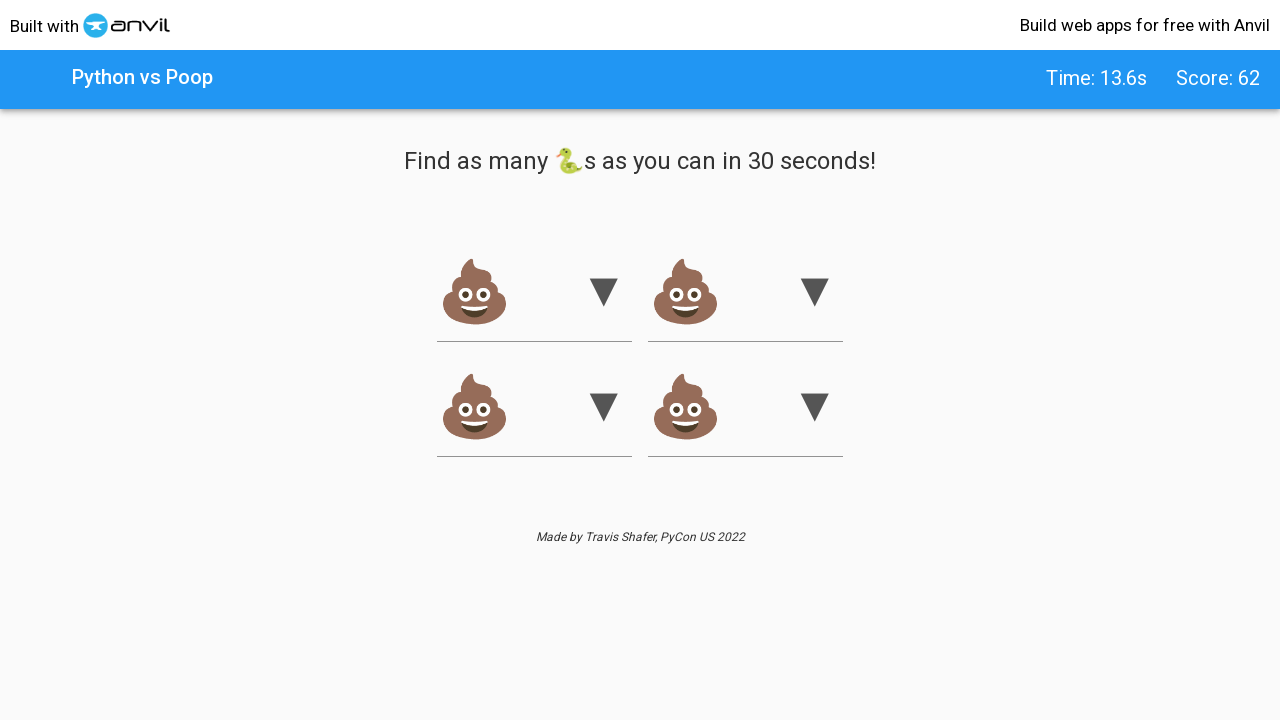

Retrieved value attribute from snake option: 5
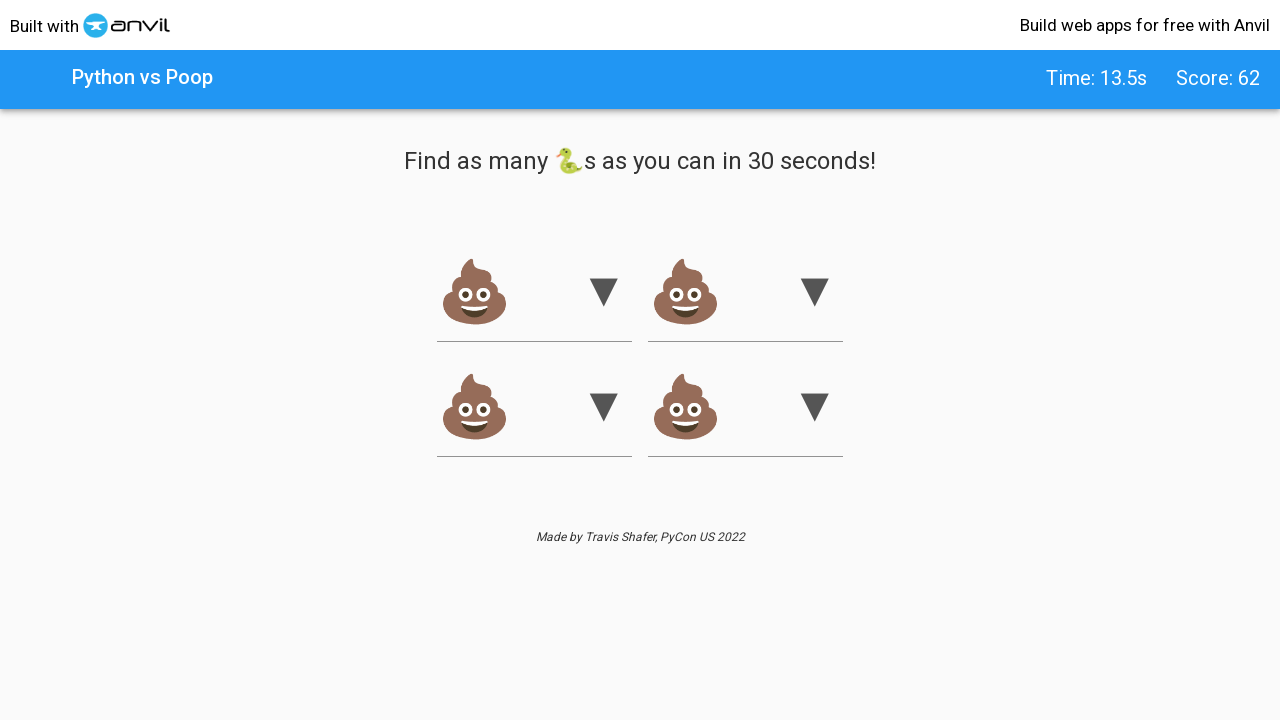

Selected snake emoji option (score: 63) on xpath=//option[text() = '🐍']/..
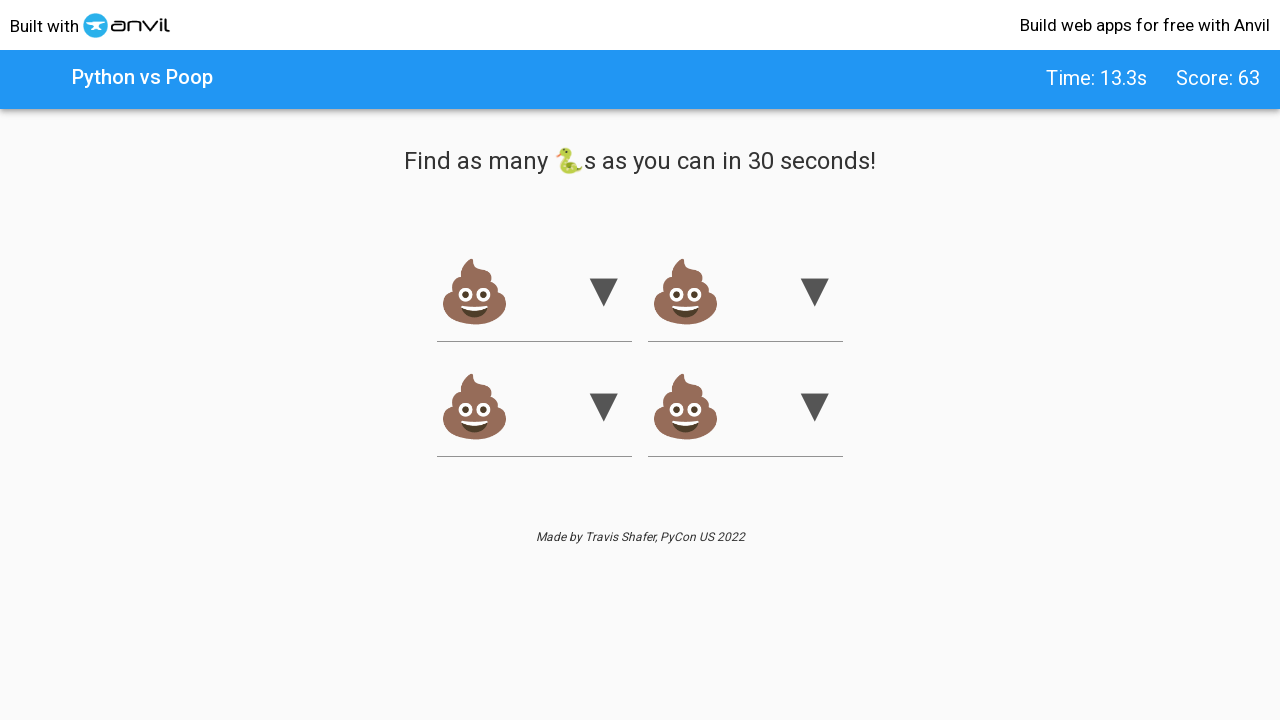

Retrieved value attribute from snake option: 4
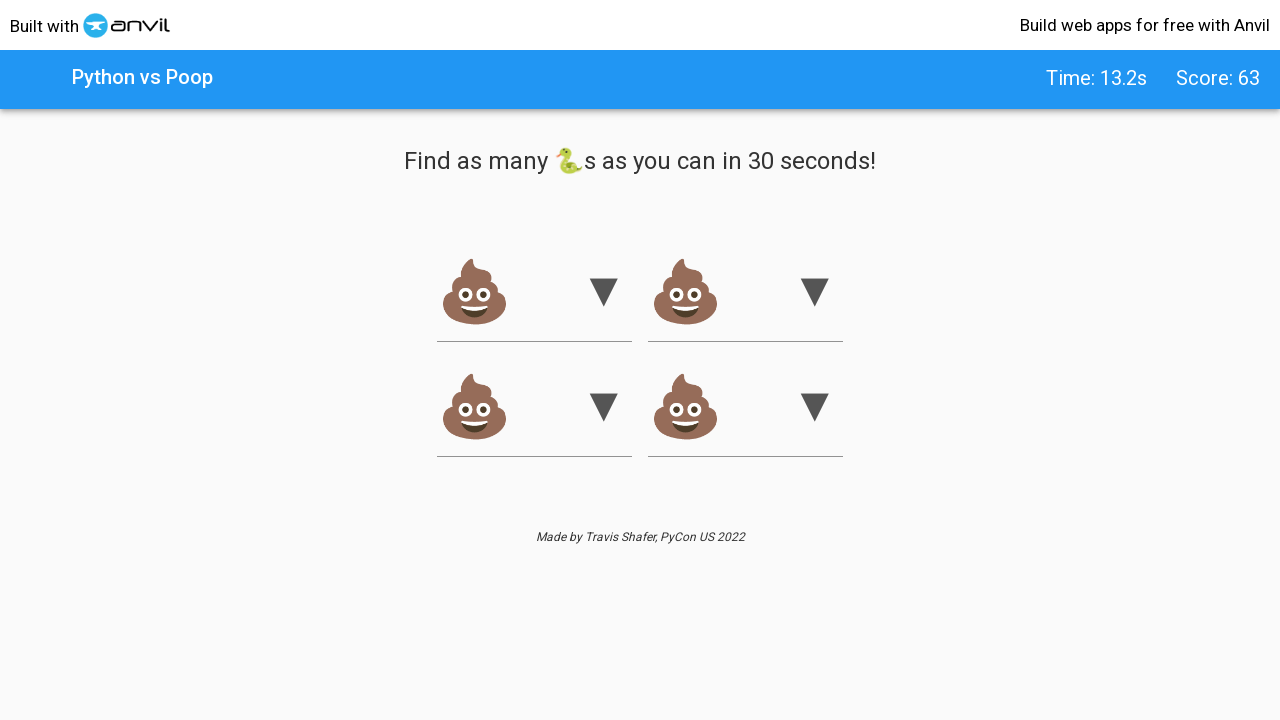

Selected snake emoji option (score: 64) on xpath=//option[text() = '🐍']/..
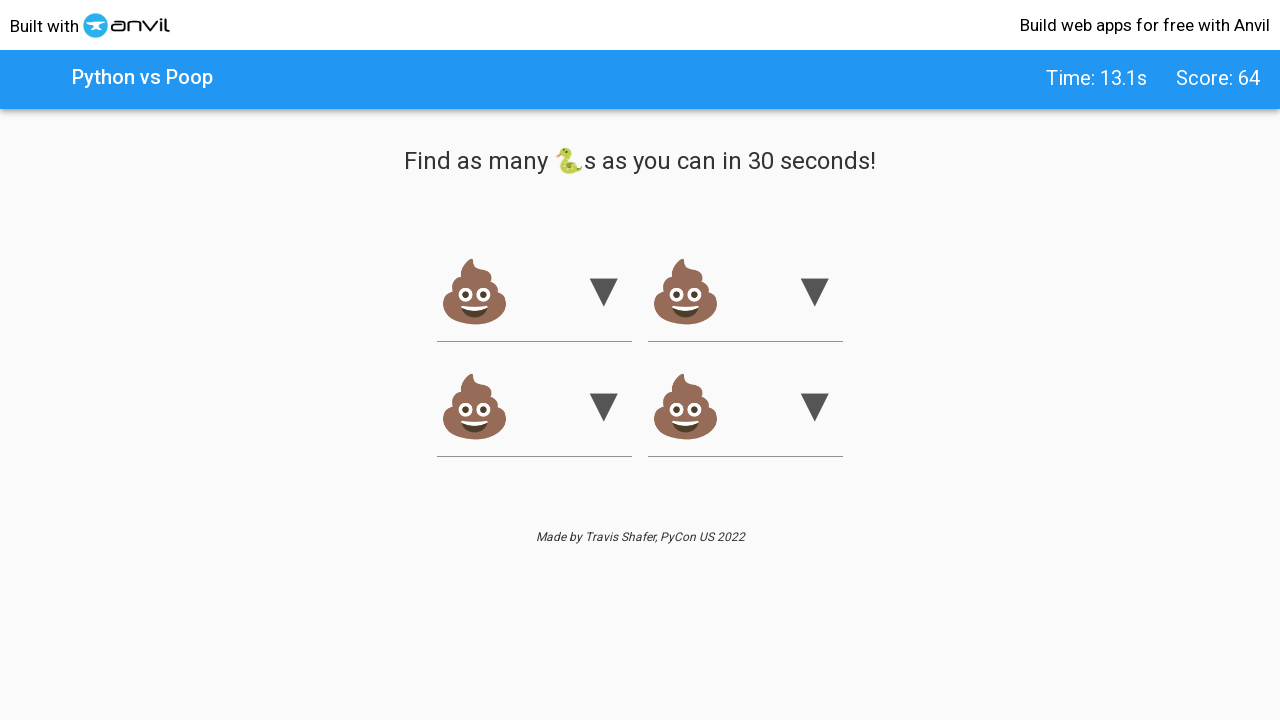

Retrieved value attribute from snake option: 2
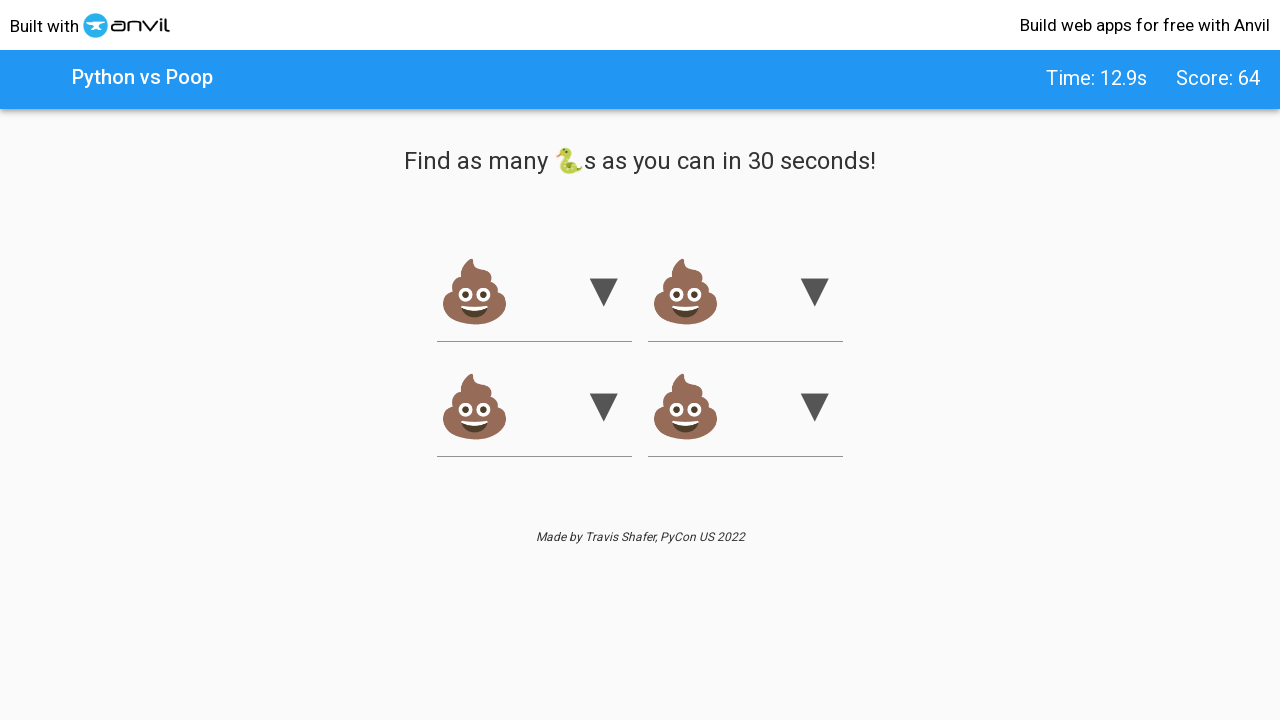

Selected snake emoji option (score: 65) on xpath=//option[text() = '🐍']/..
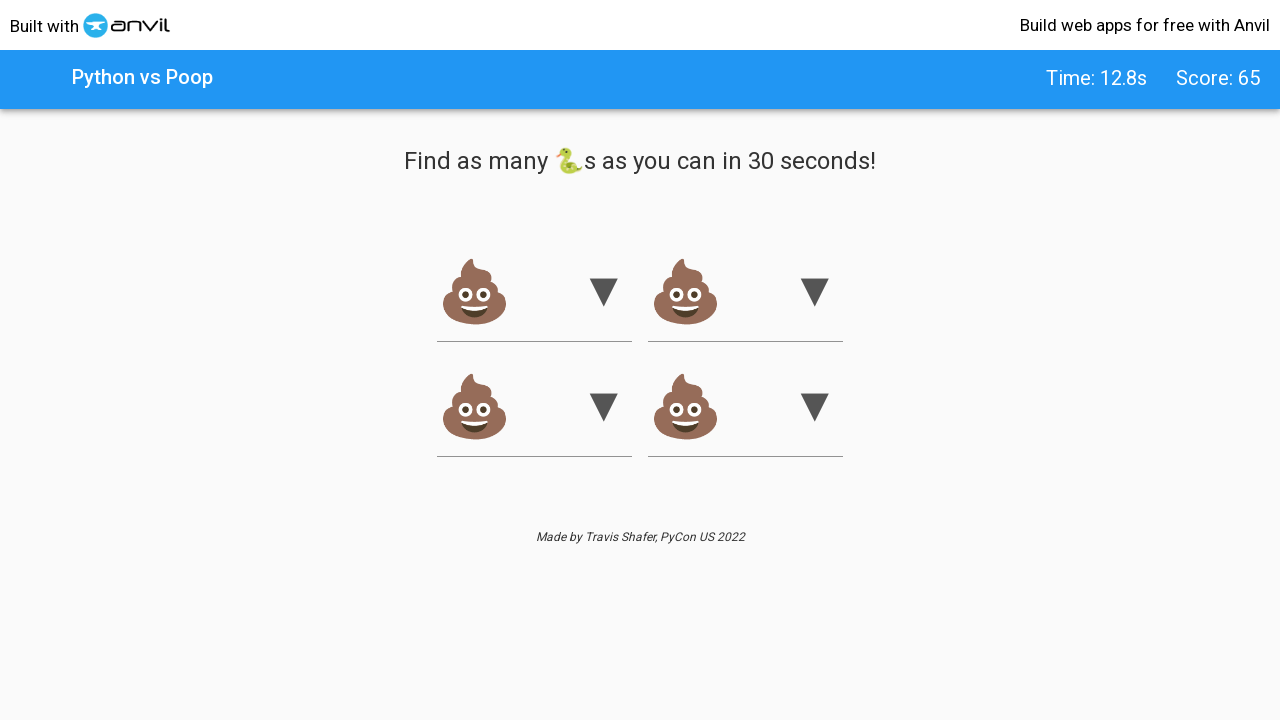

Retrieved value attribute from snake option: 4
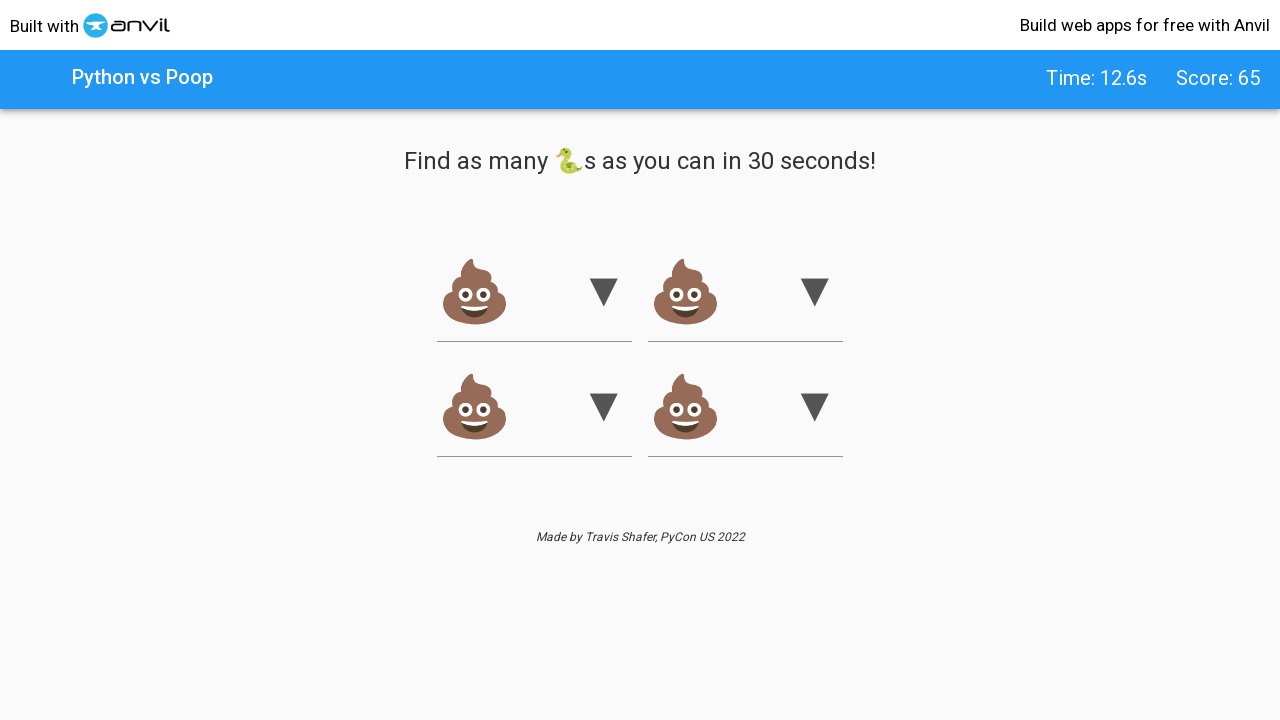

Selected snake emoji option (score: 66) on xpath=//option[text() = '🐍']/..
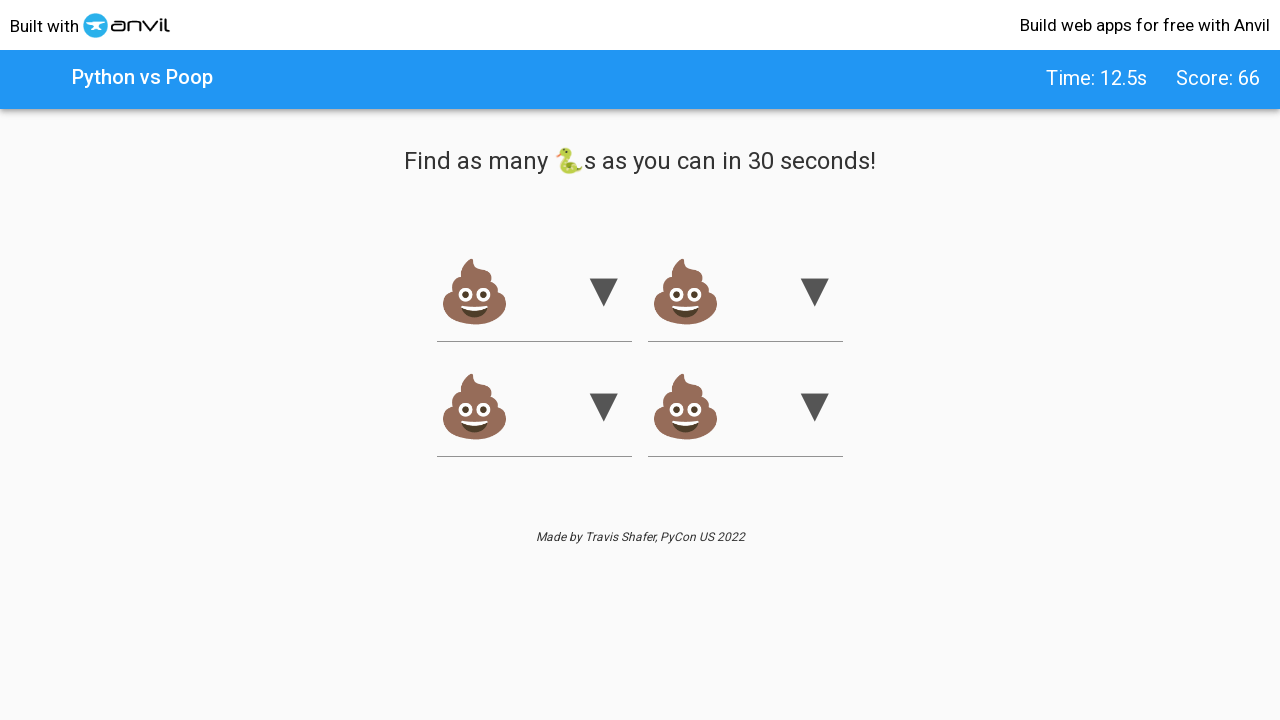

Retrieved value attribute from snake option: 2
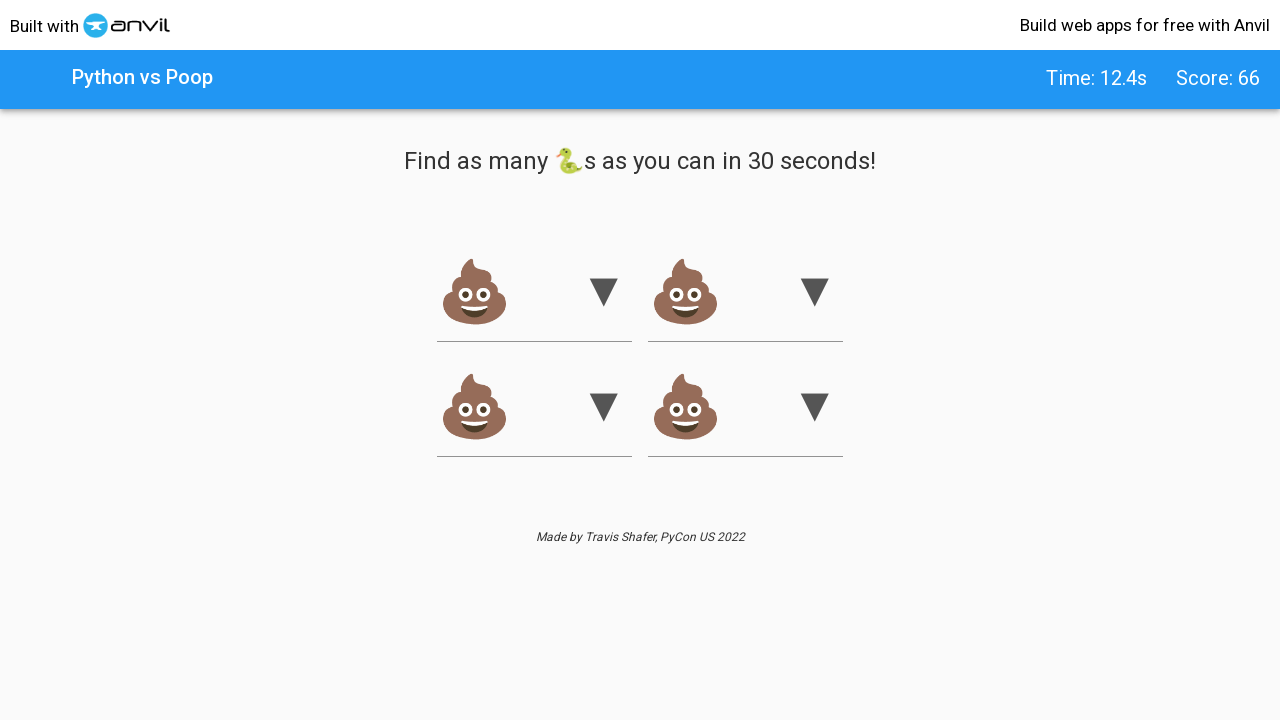

Selected snake emoji option (score: 67) on xpath=//option[text() = '🐍']/..
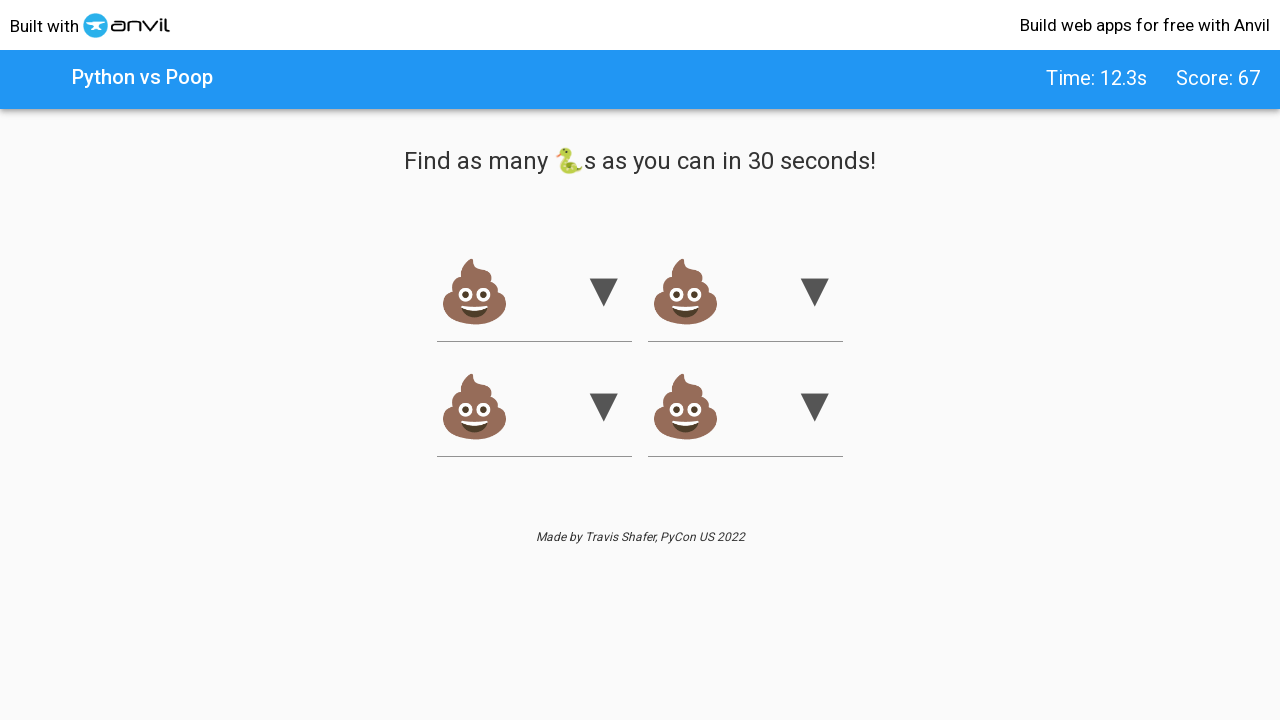

Retrieved value attribute from snake option: 1
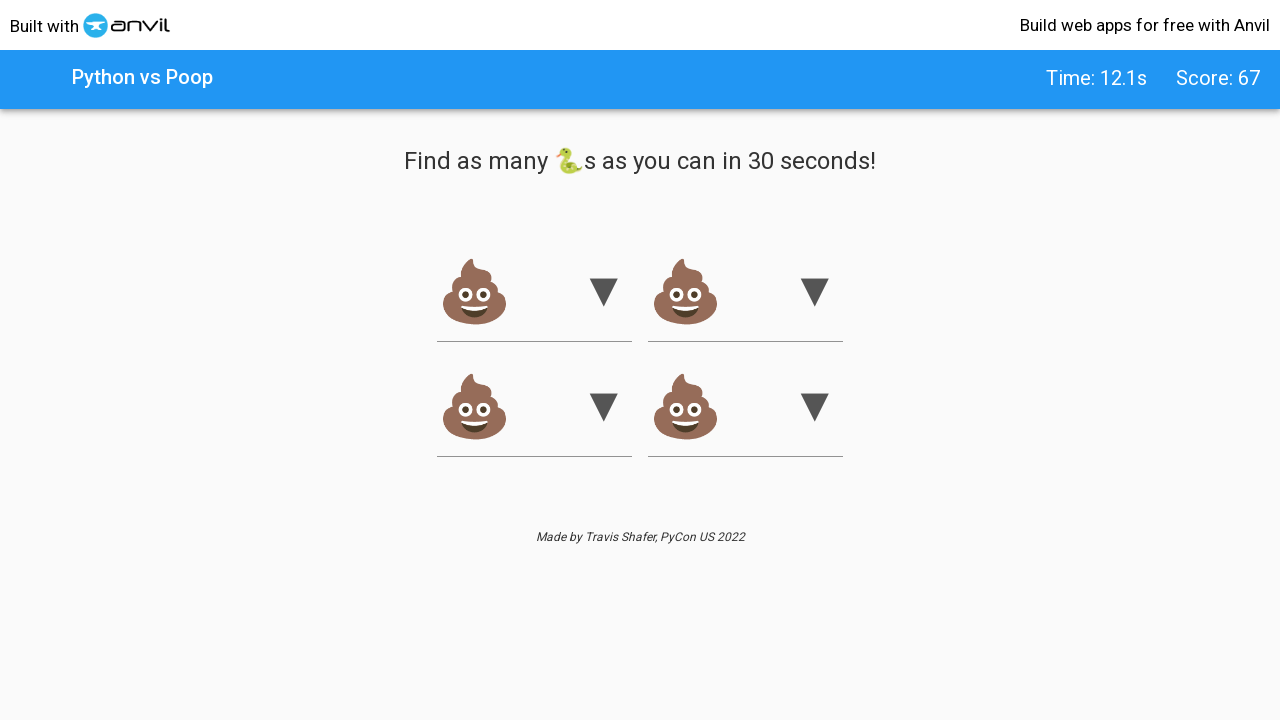

Selected snake emoji option (score: 68) on xpath=//option[text() = '🐍']/..
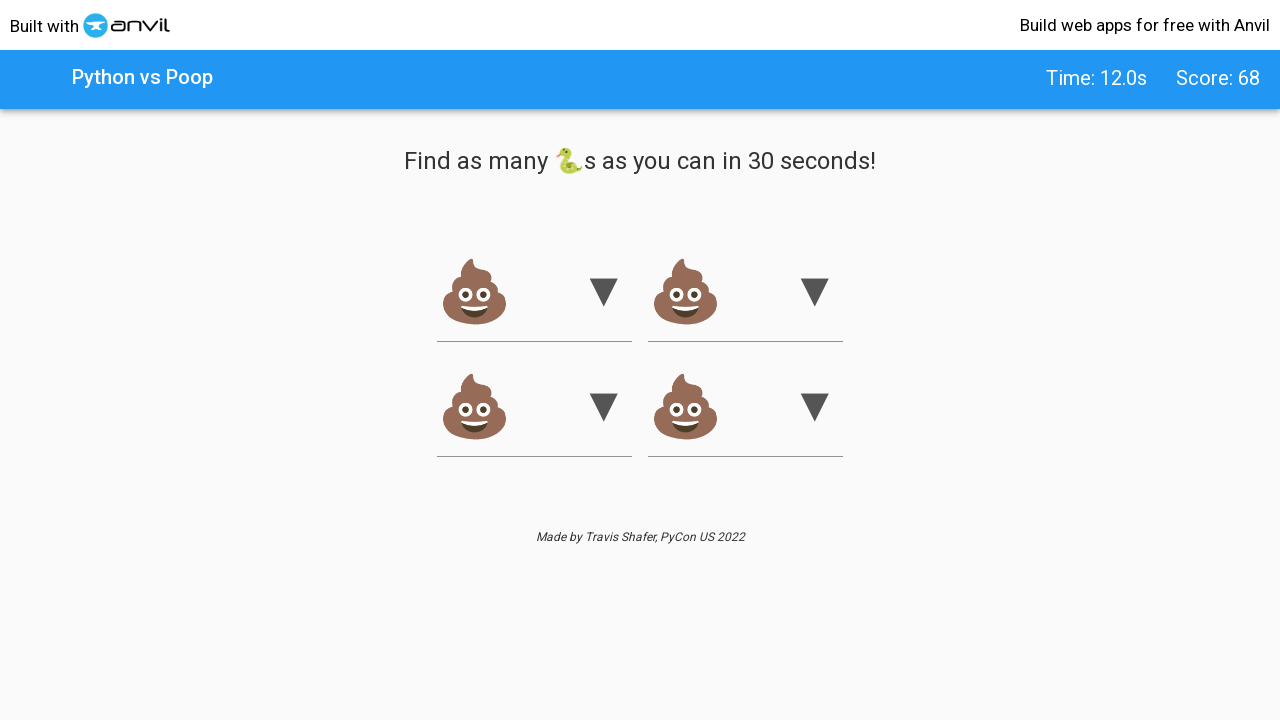

Retrieved value attribute from snake option: 2
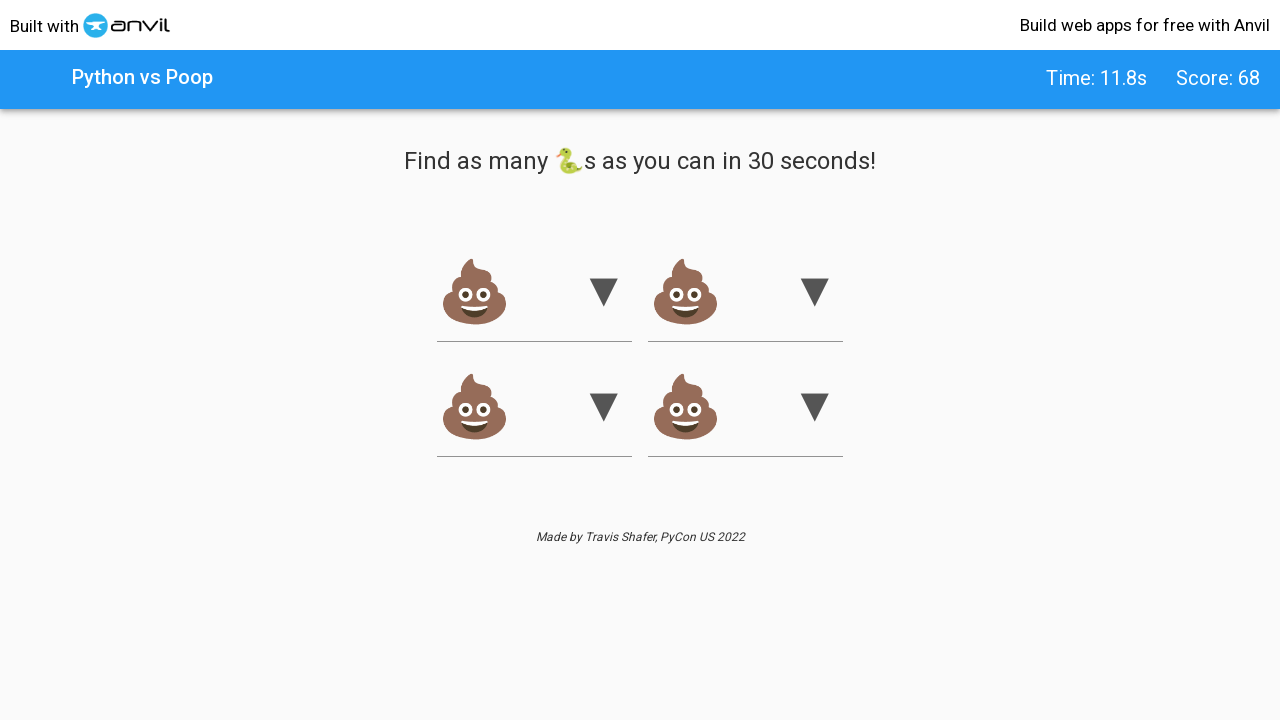

Selected snake emoji option (score: 69) on xpath=//option[text() = '🐍']/..
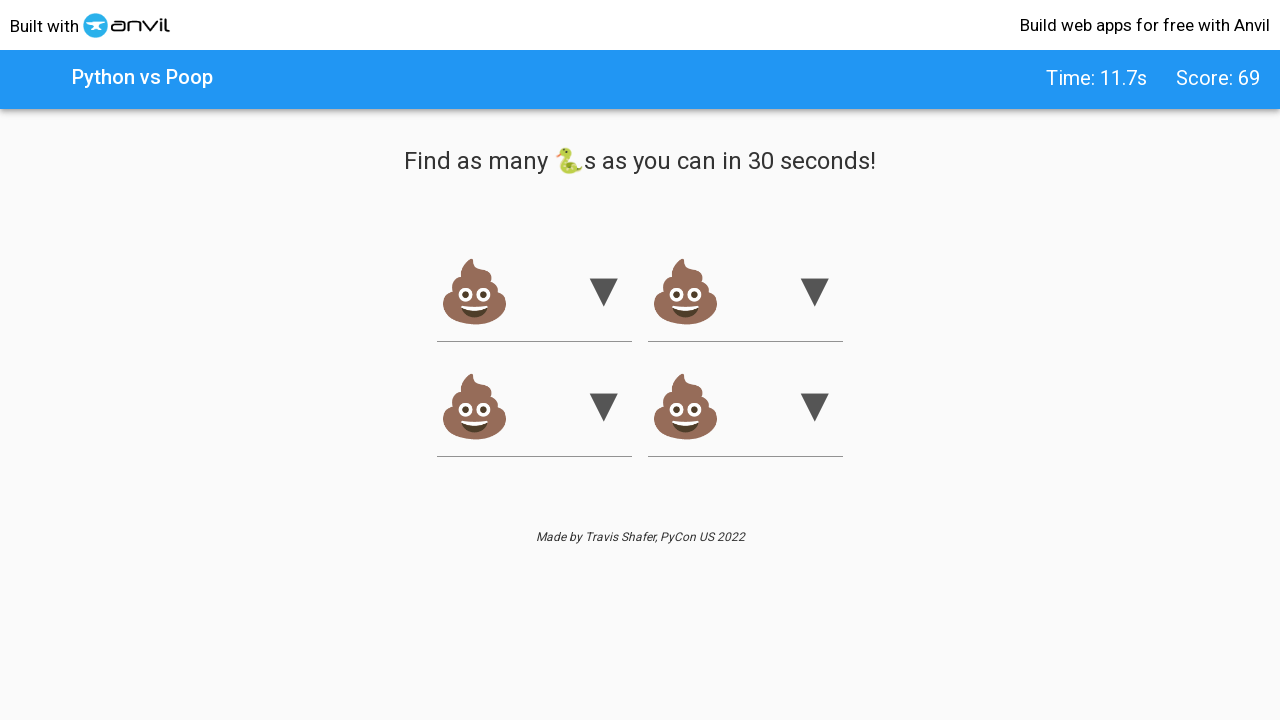

Retrieved value attribute from snake option: 1
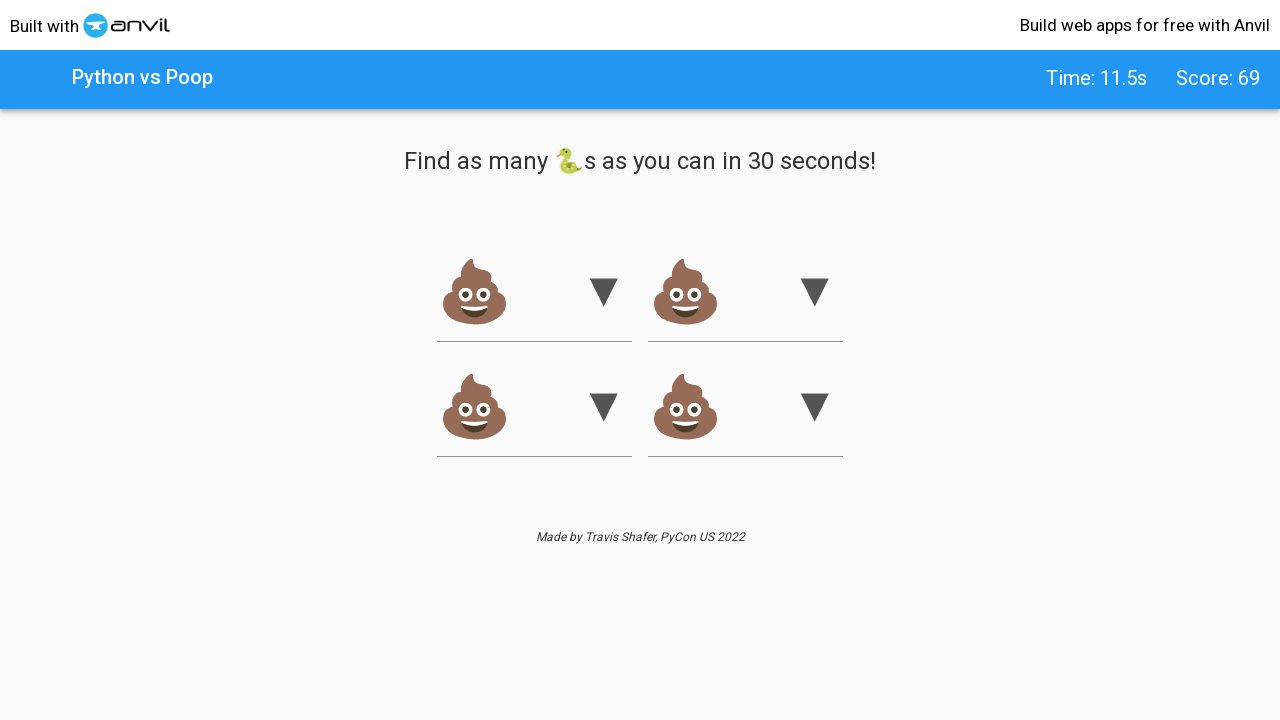

Selected snake emoji option (score: 70) on xpath=//option[text() = '🐍']/..
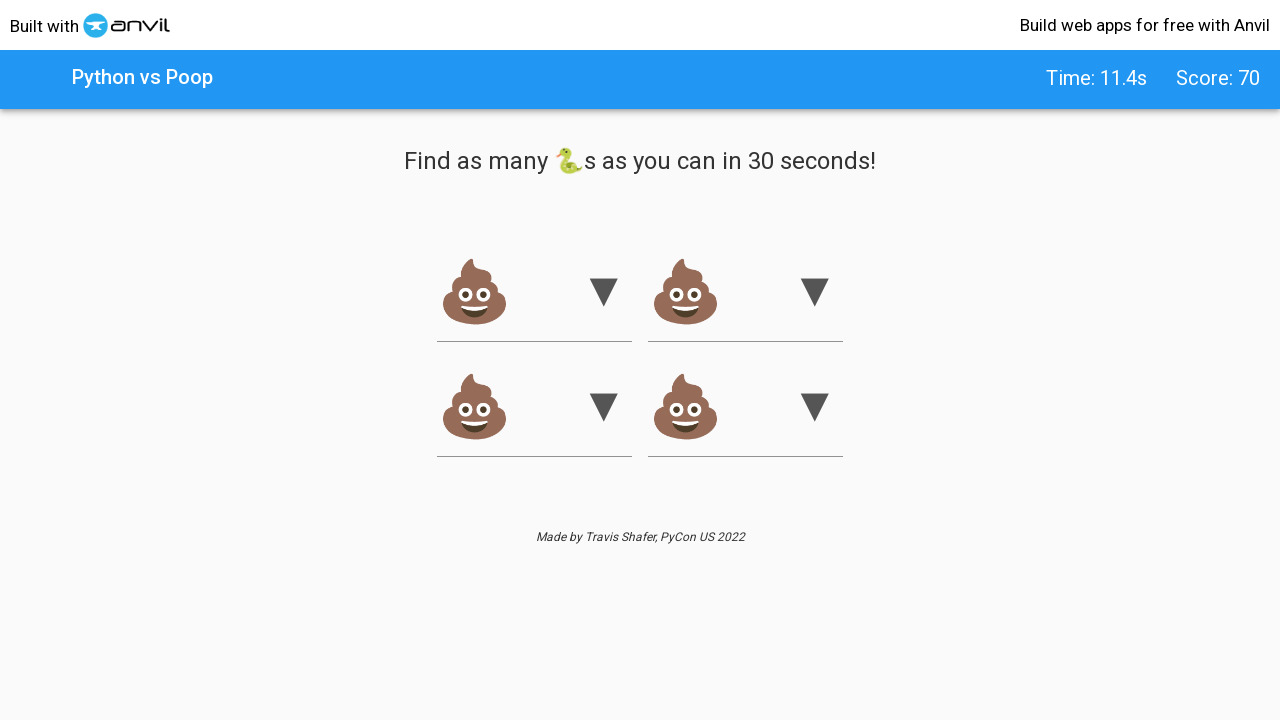

Retrieved value attribute from snake option: 4
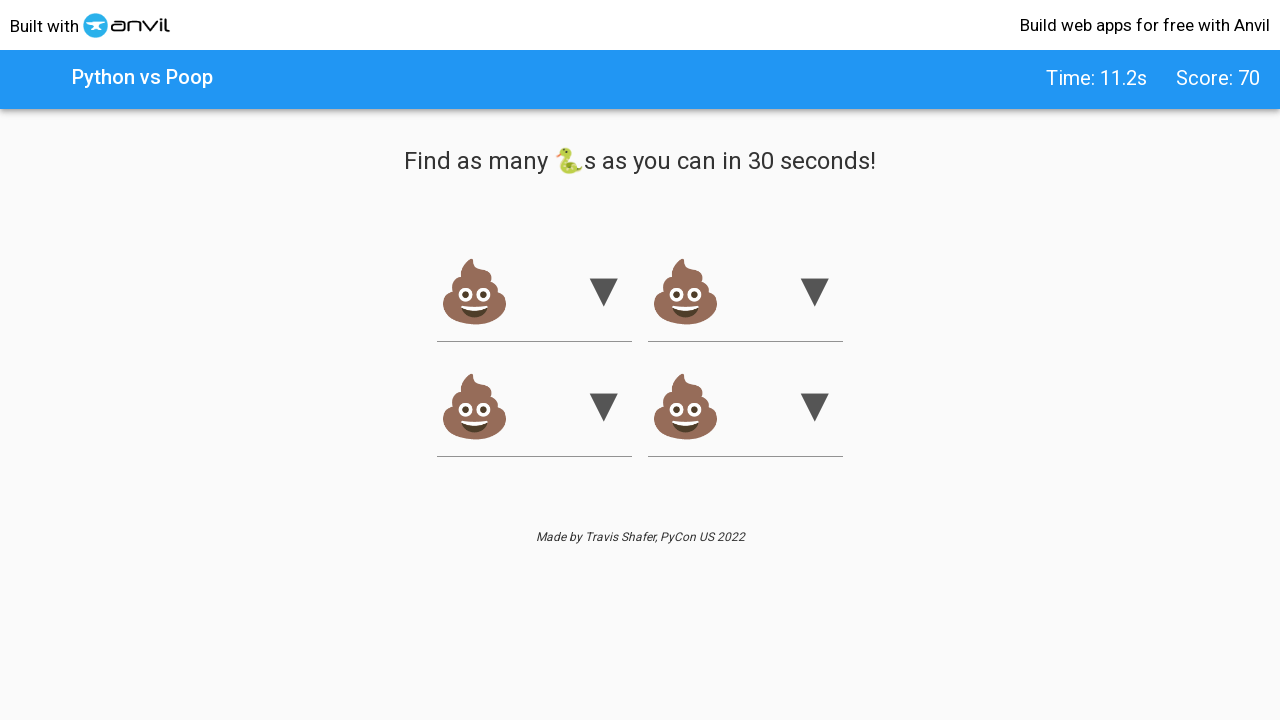

Selected snake emoji option (score: 71) on xpath=//option[text() = '🐍']/..
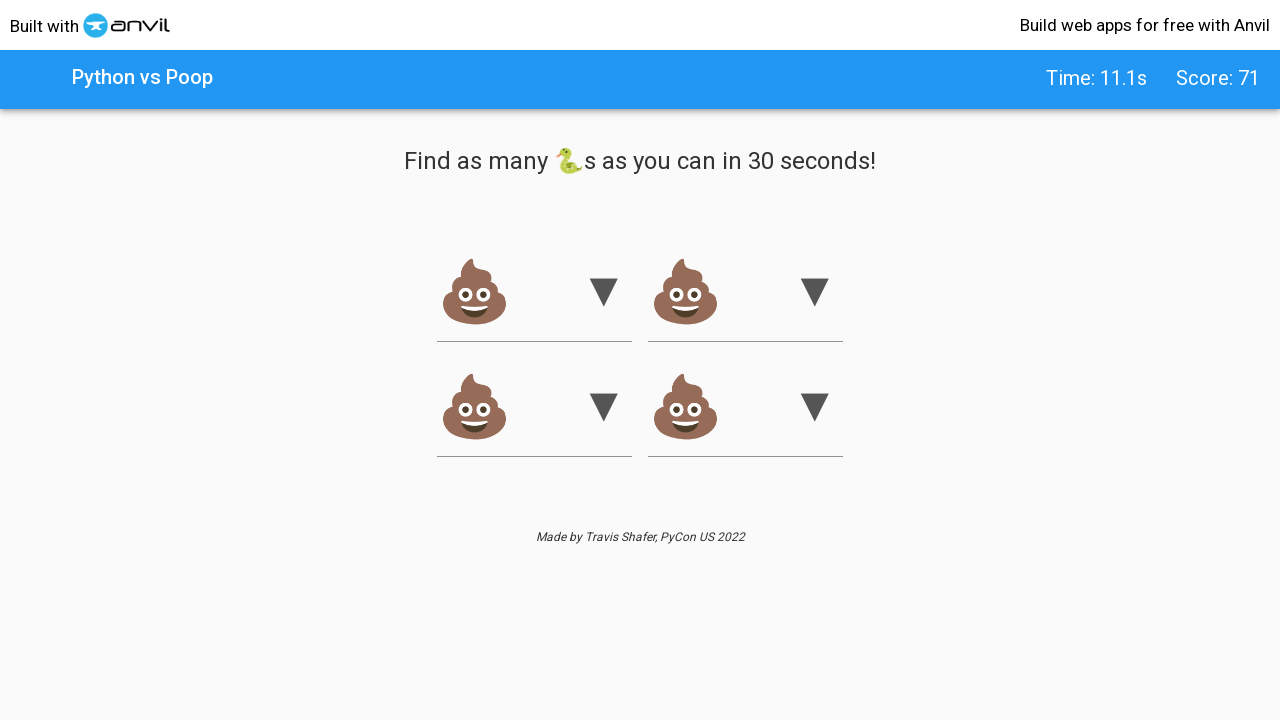

Retrieved value attribute from snake option: 4
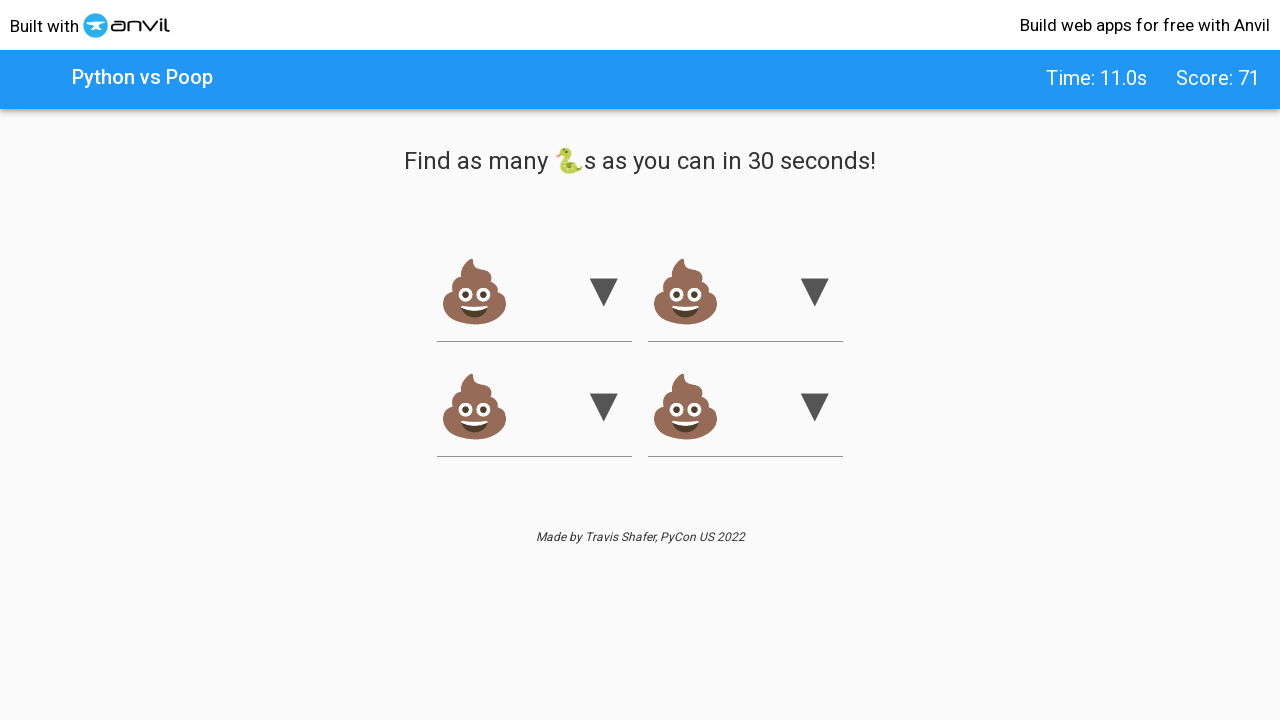

Selected snake emoji option (score: 72) on xpath=//option[text() = '🐍']/..
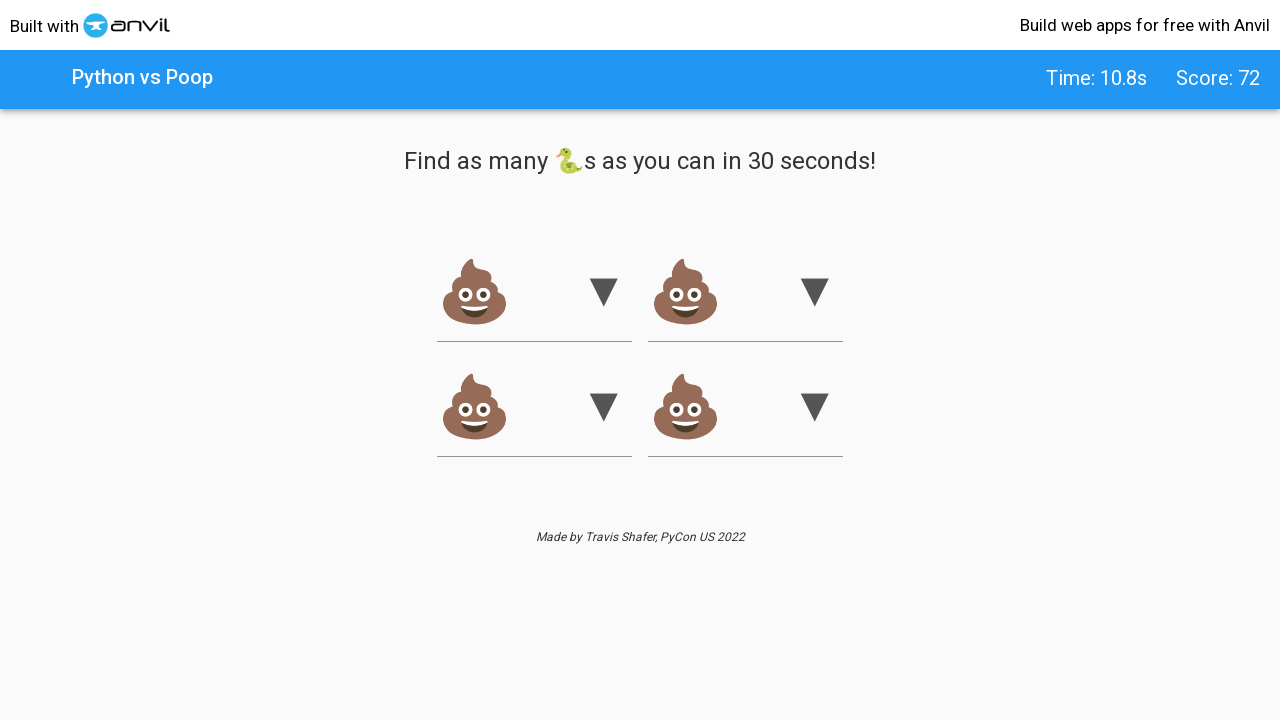

Retrieved value attribute from snake option: 5
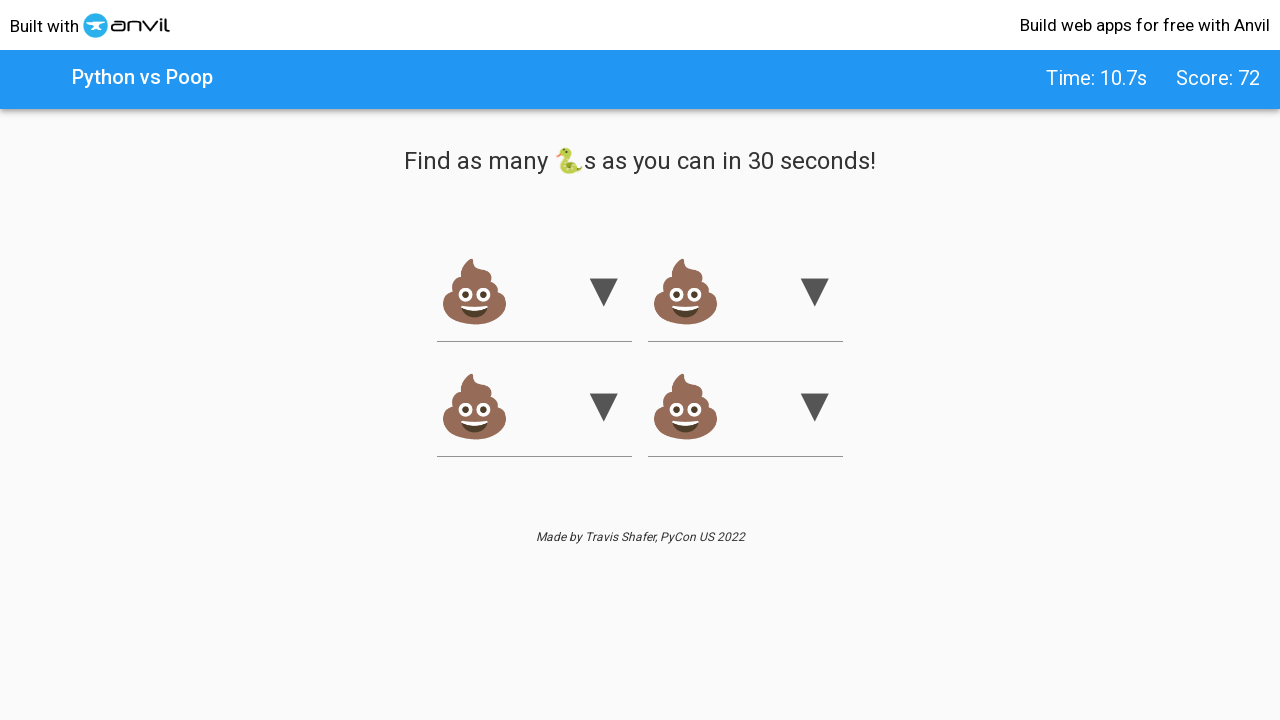

Selected snake emoji option (score: 73) on xpath=//option[text() = '🐍']/..
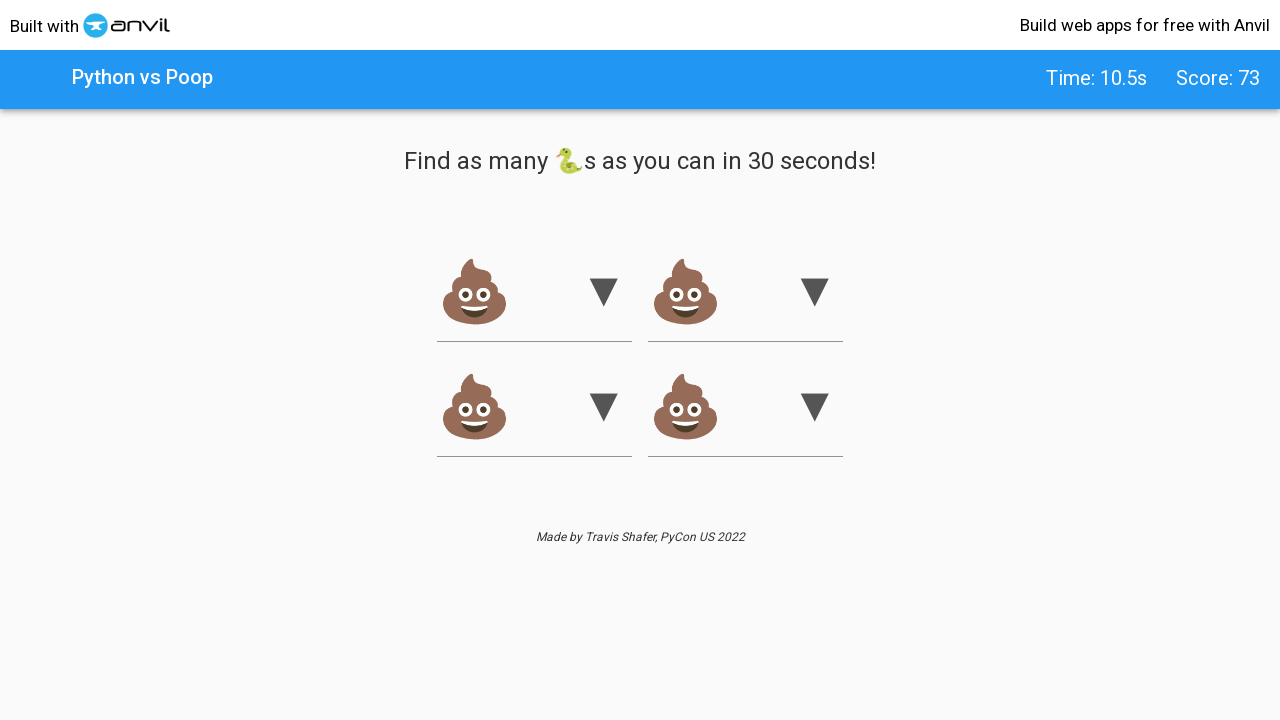

Retrieved value attribute from snake option: 2
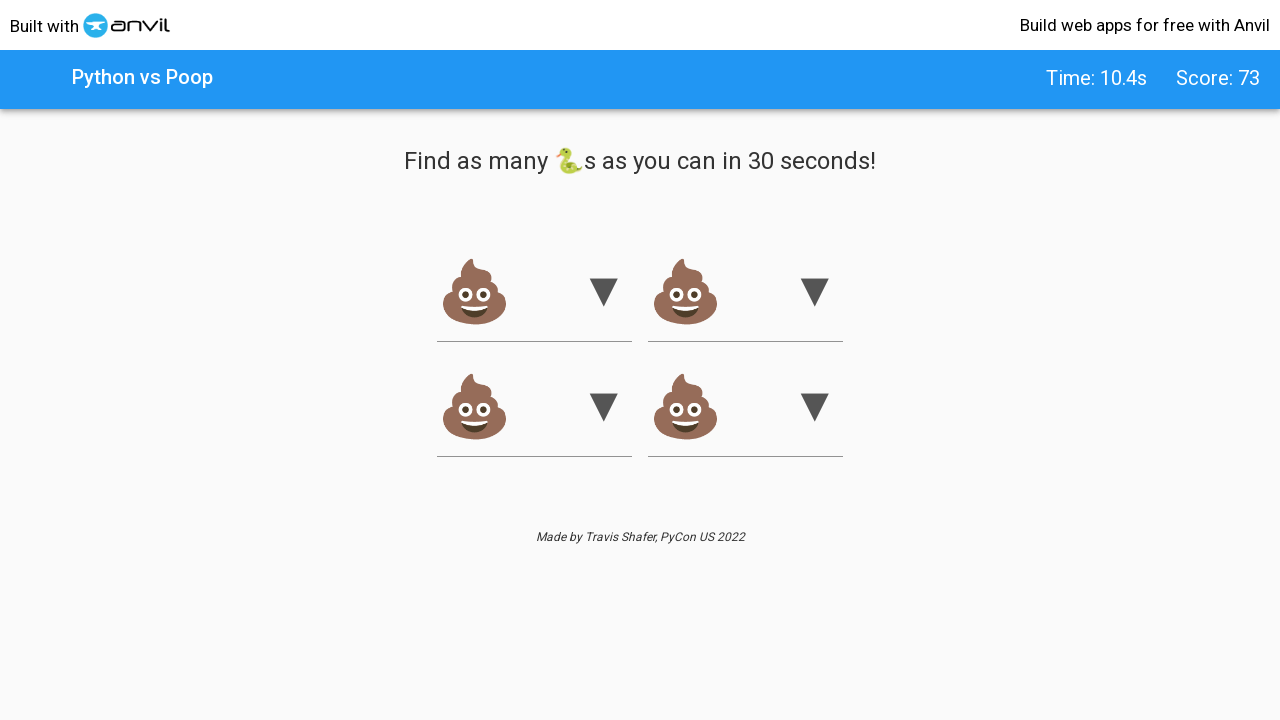

Selected snake emoji option (score: 74) on xpath=//option[text() = '🐍']/..
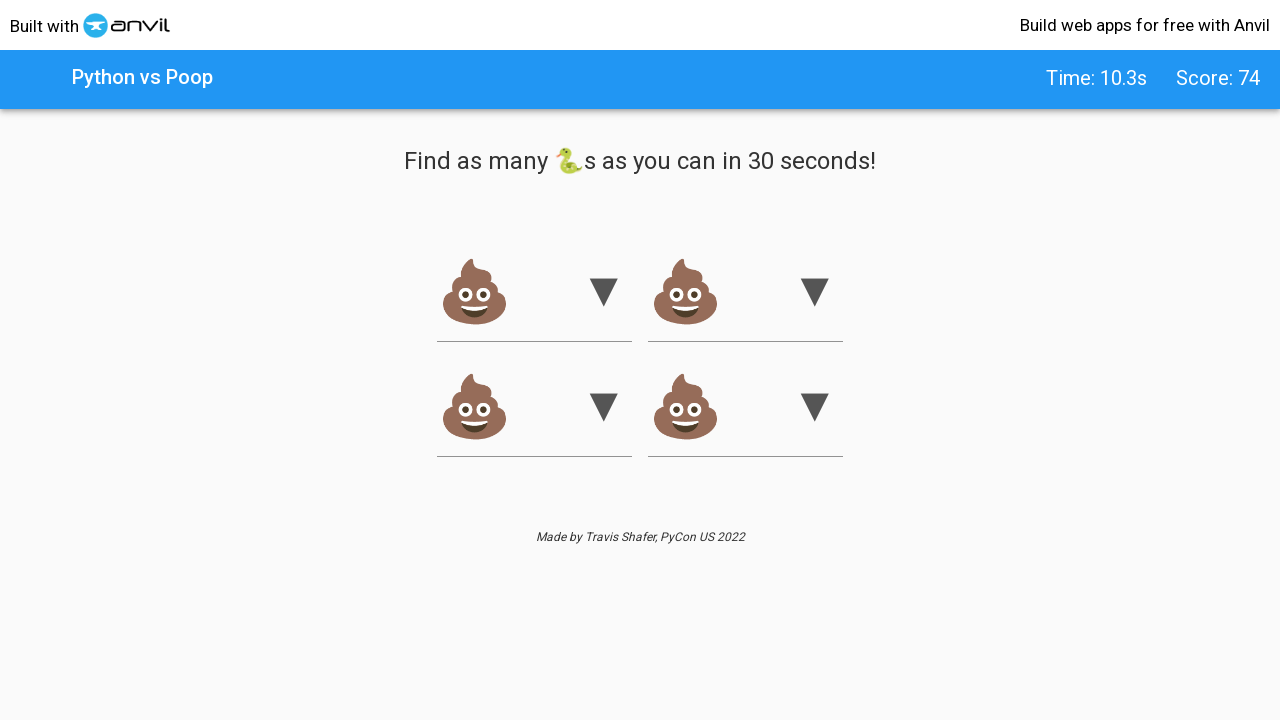

Retrieved value attribute from snake option: 5
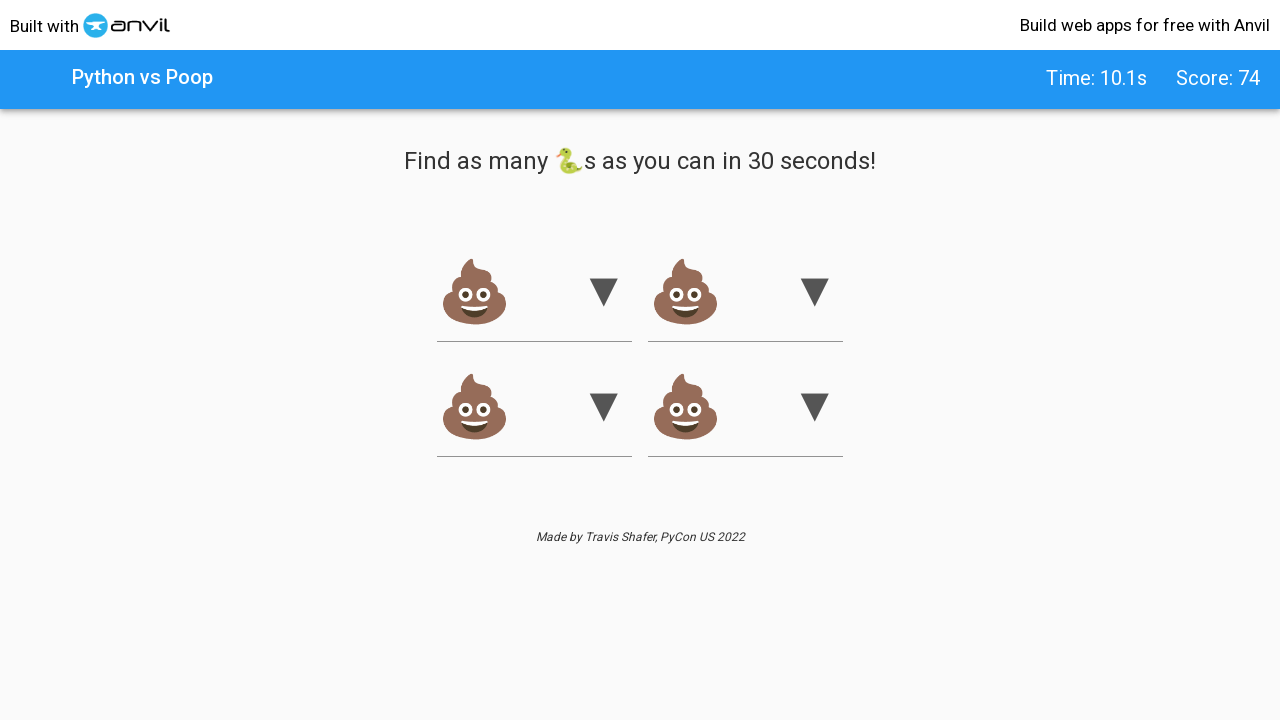

Selected snake emoji option (score: 75) on xpath=//option[text() = '🐍']/..
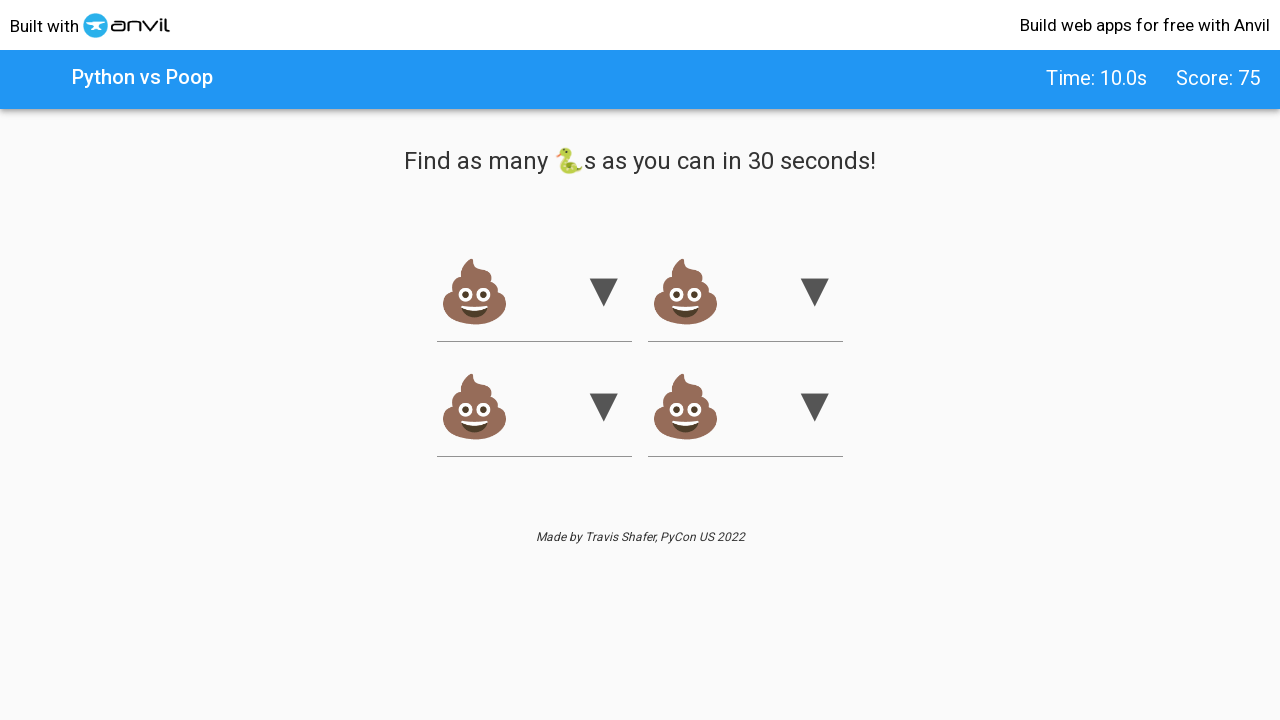

Retrieved value attribute from snake option: 1
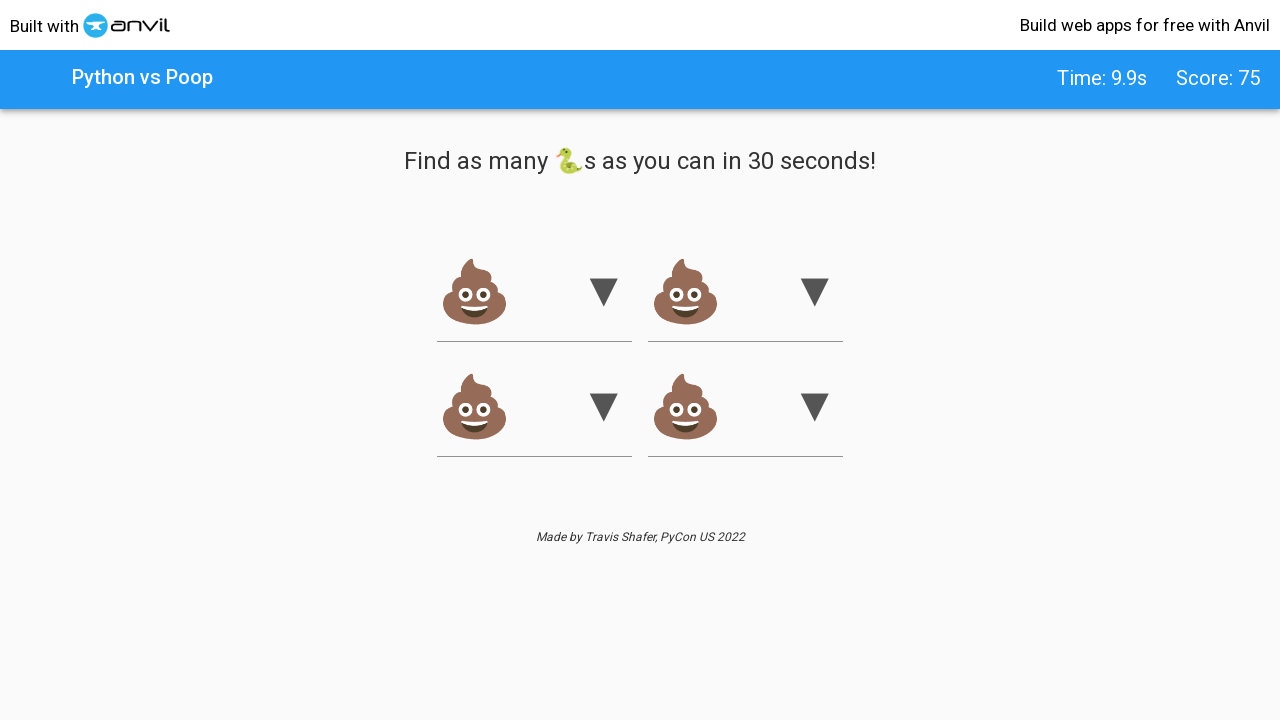

Selected snake emoji option (score: 76) on xpath=//option[text() = '🐍']/..
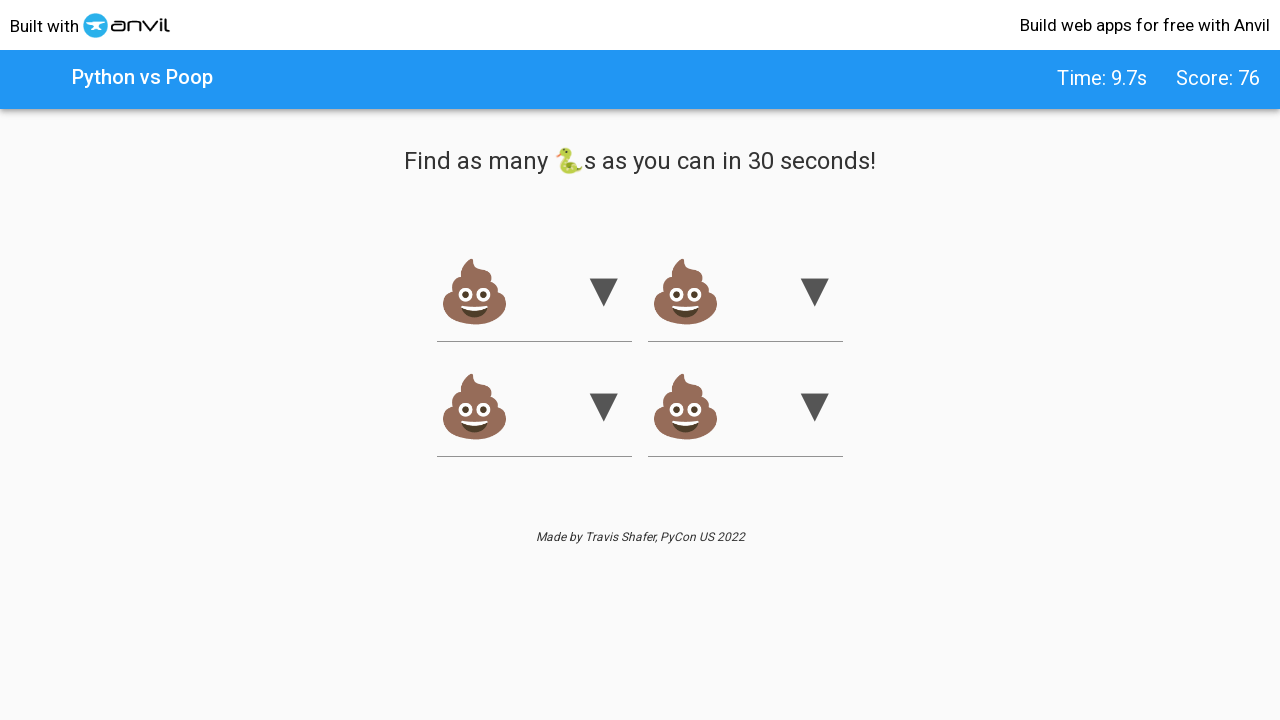

Retrieved value attribute from snake option: 4
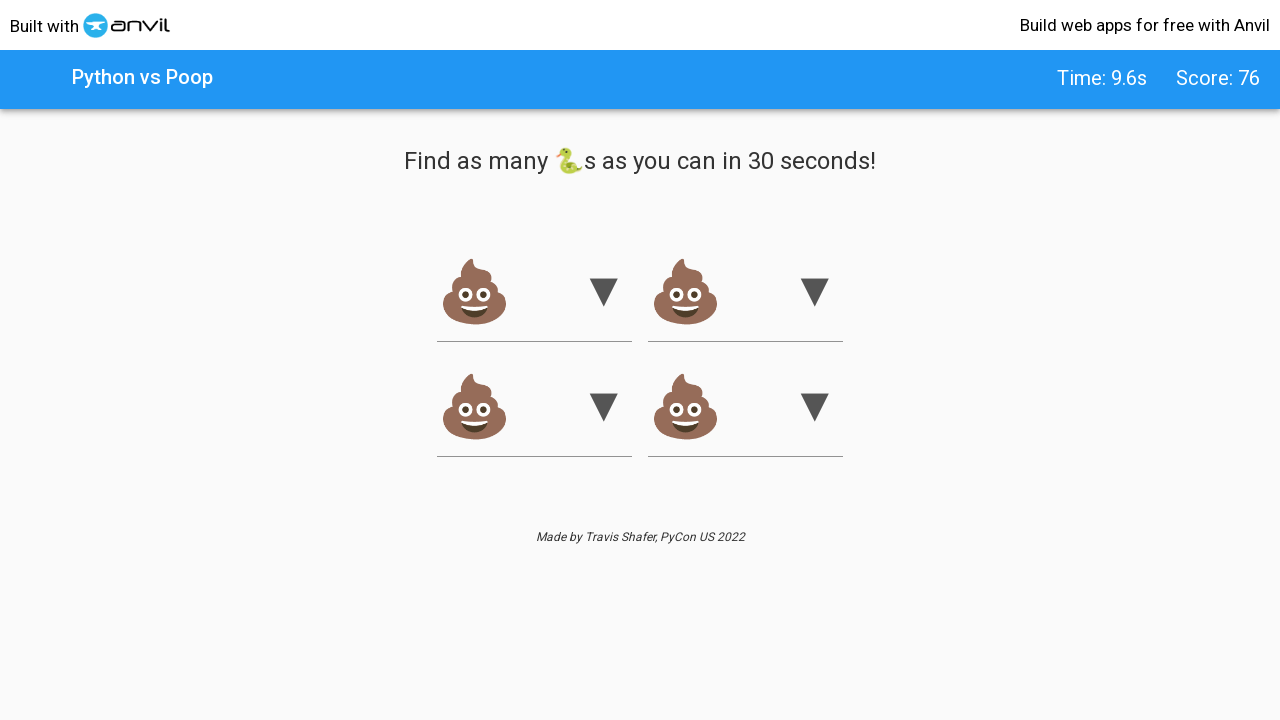

Selected snake emoji option (score: 77) on xpath=//option[text() = '🐍']/..
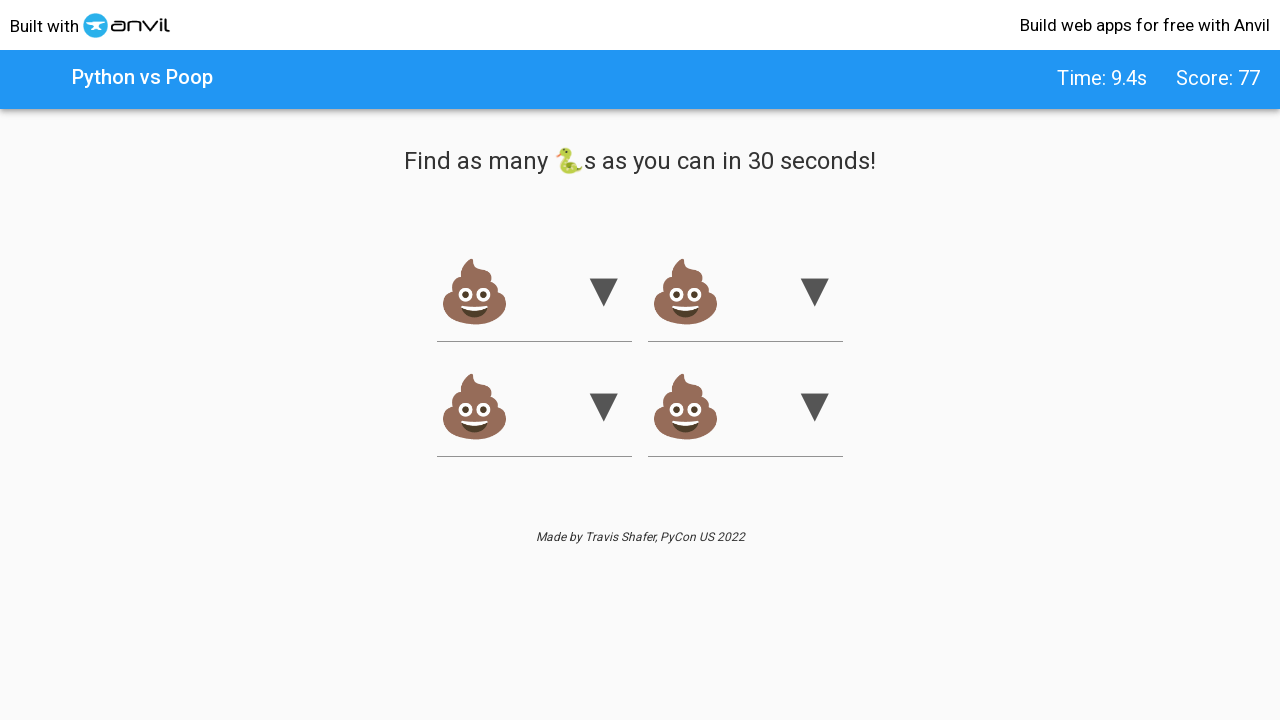

Retrieved value attribute from snake option: 5
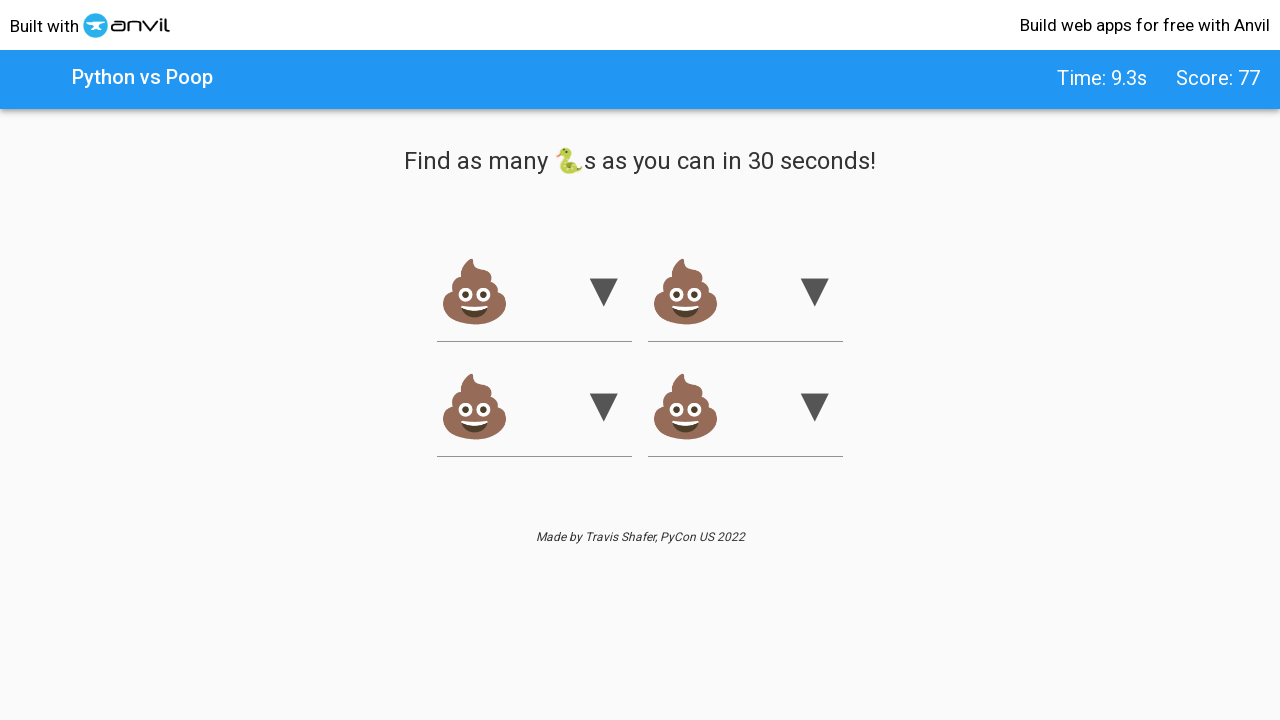

Selected snake emoji option (score: 78) on xpath=//option[text() = '🐍']/..
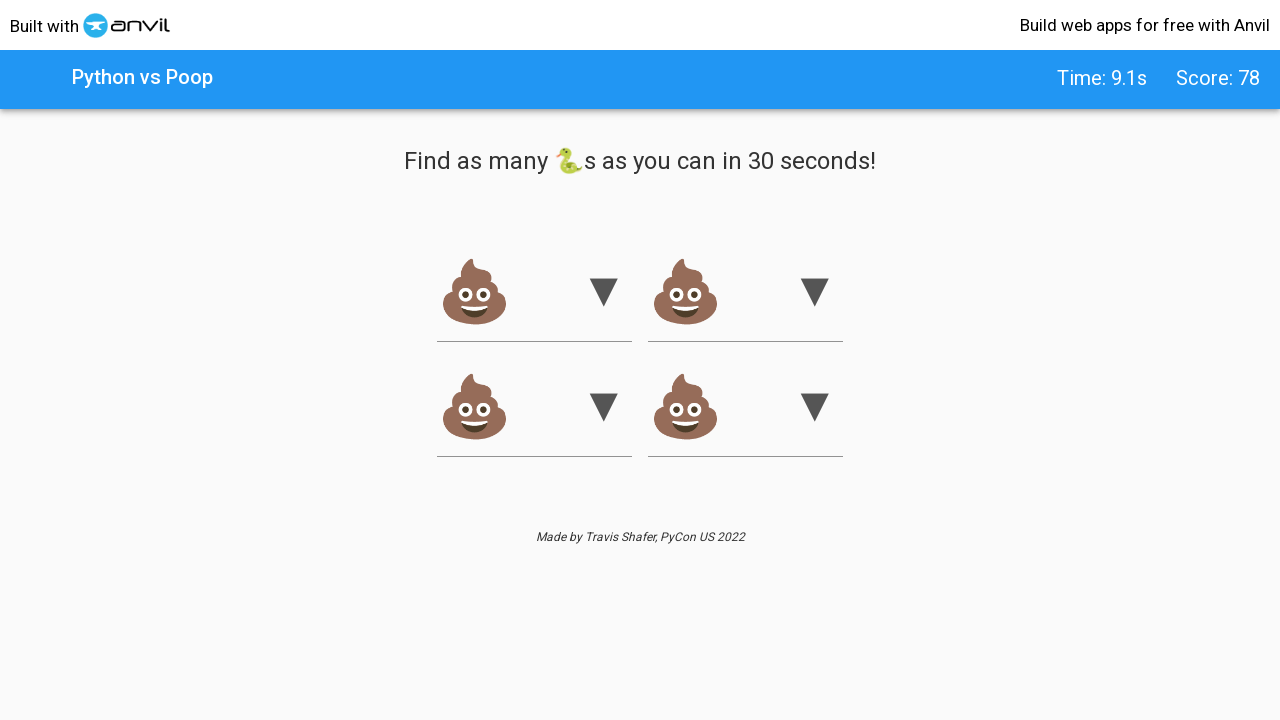

Retrieved value attribute from snake option: 1
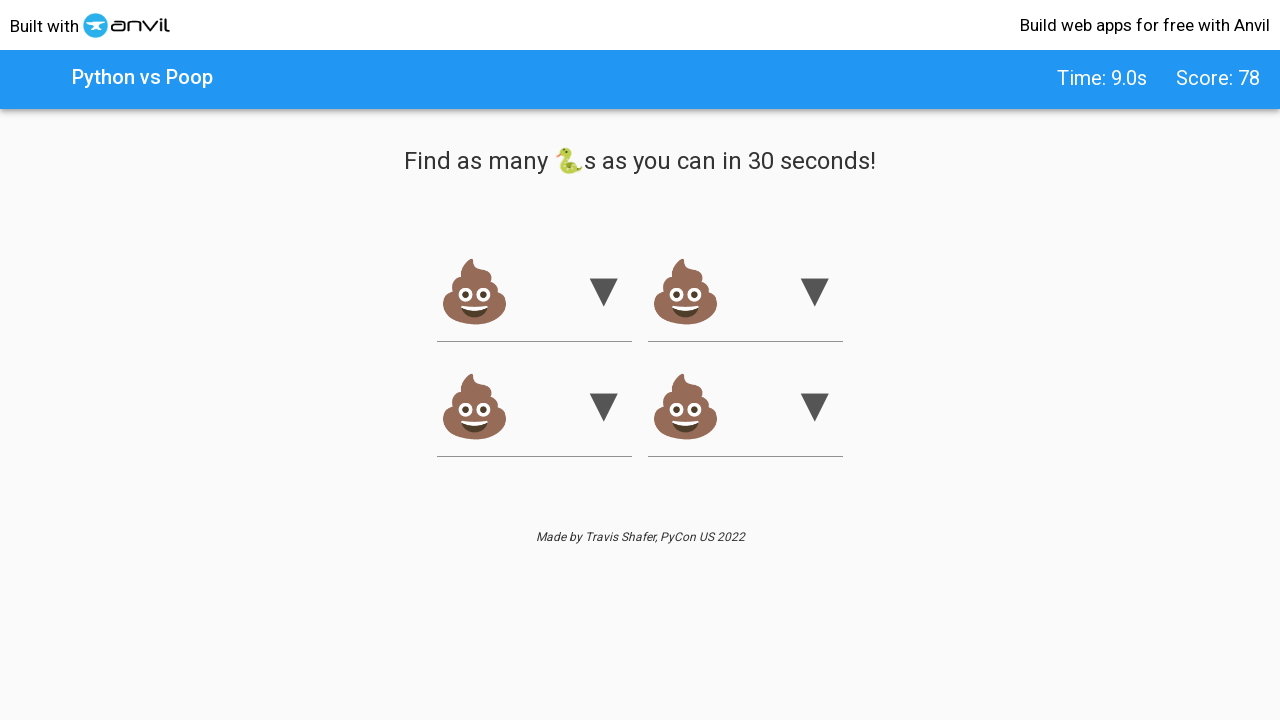

Selected snake emoji option (score: 79) on xpath=//option[text() = '🐍']/..
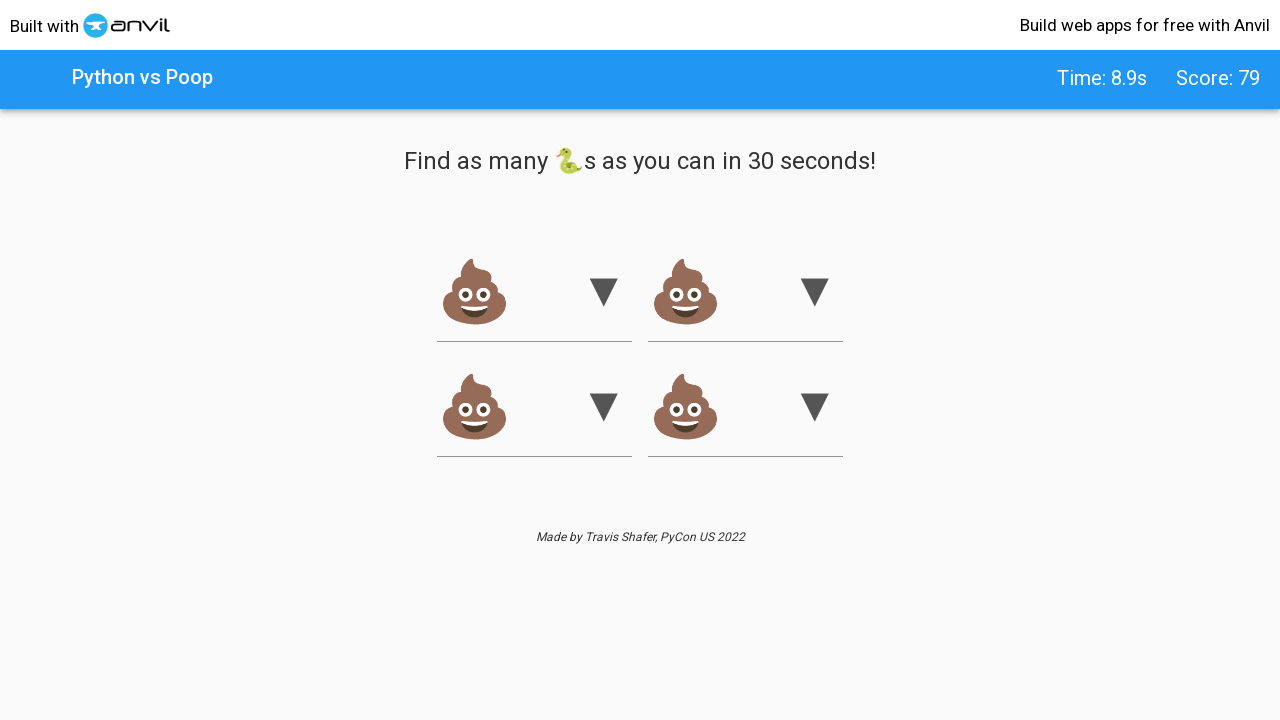

Retrieved value attribute from snake option: 5
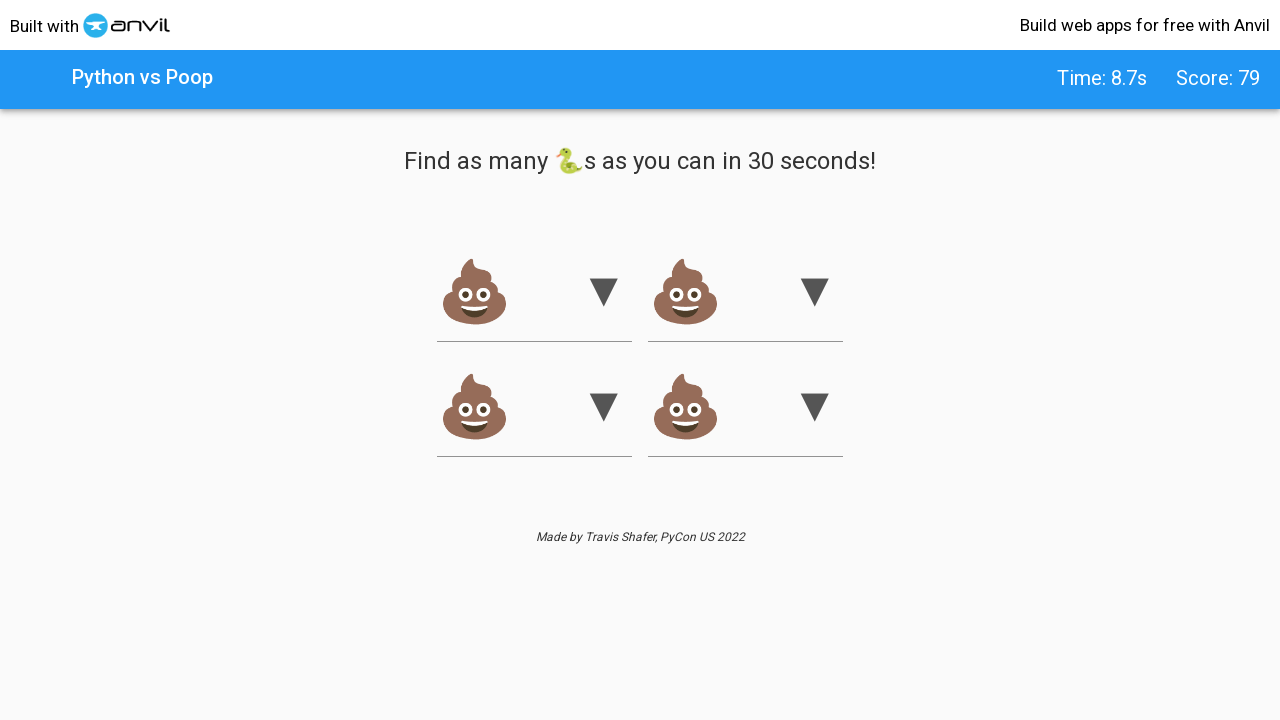

Selected snake emoji option (score: 80) on xpath=//option[text() = '🐍']/..
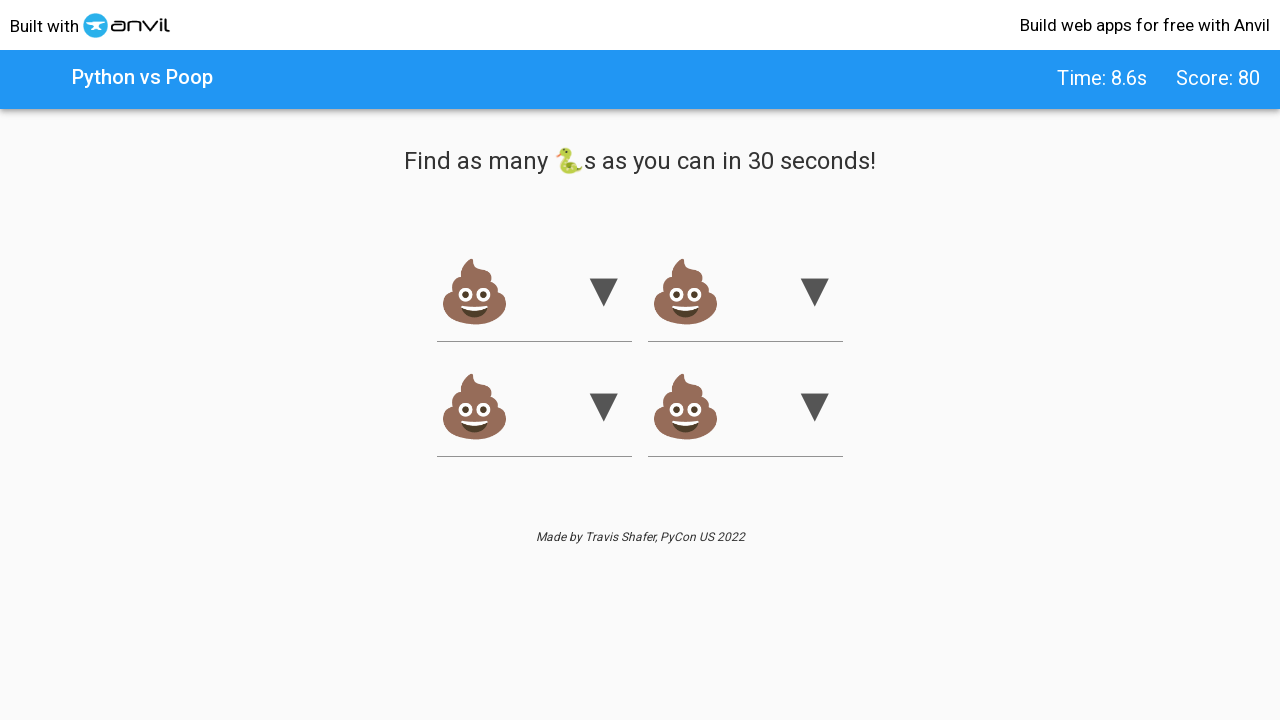

Retrieved value attribute from snake option: 4
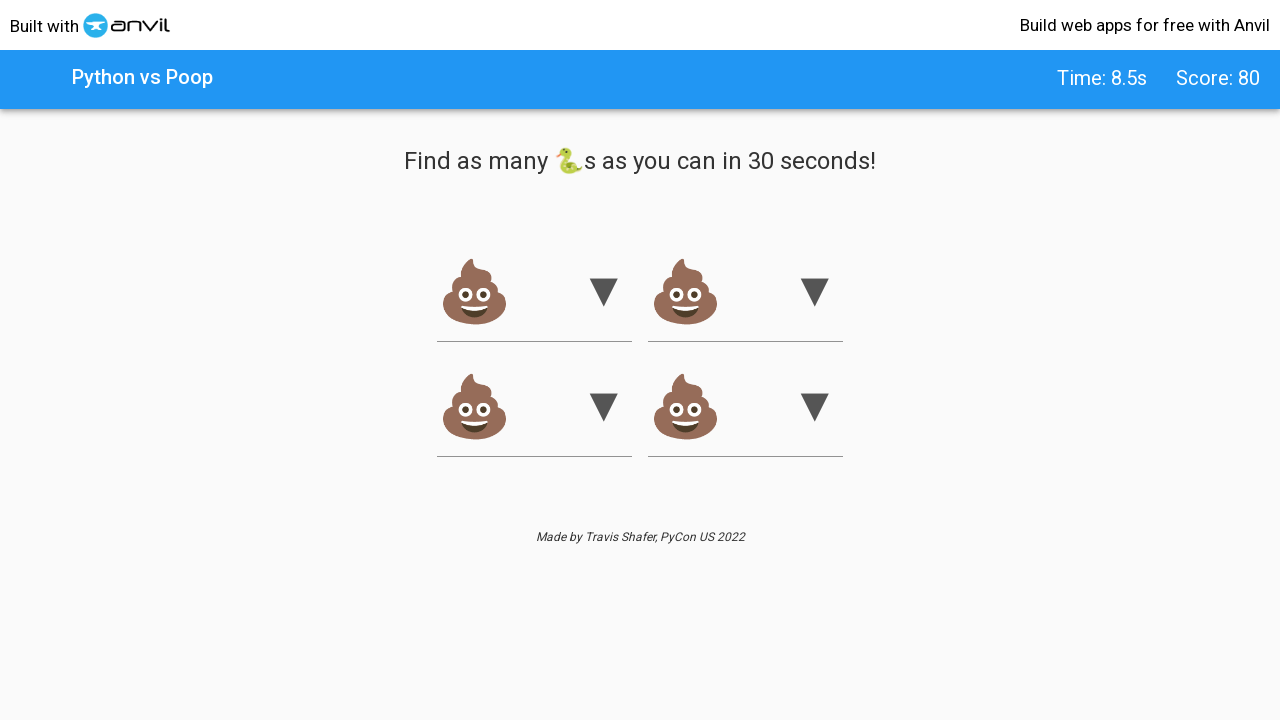

Selected snake emoji option (score: 81) on xpath=//option[text() = '🐍']/..
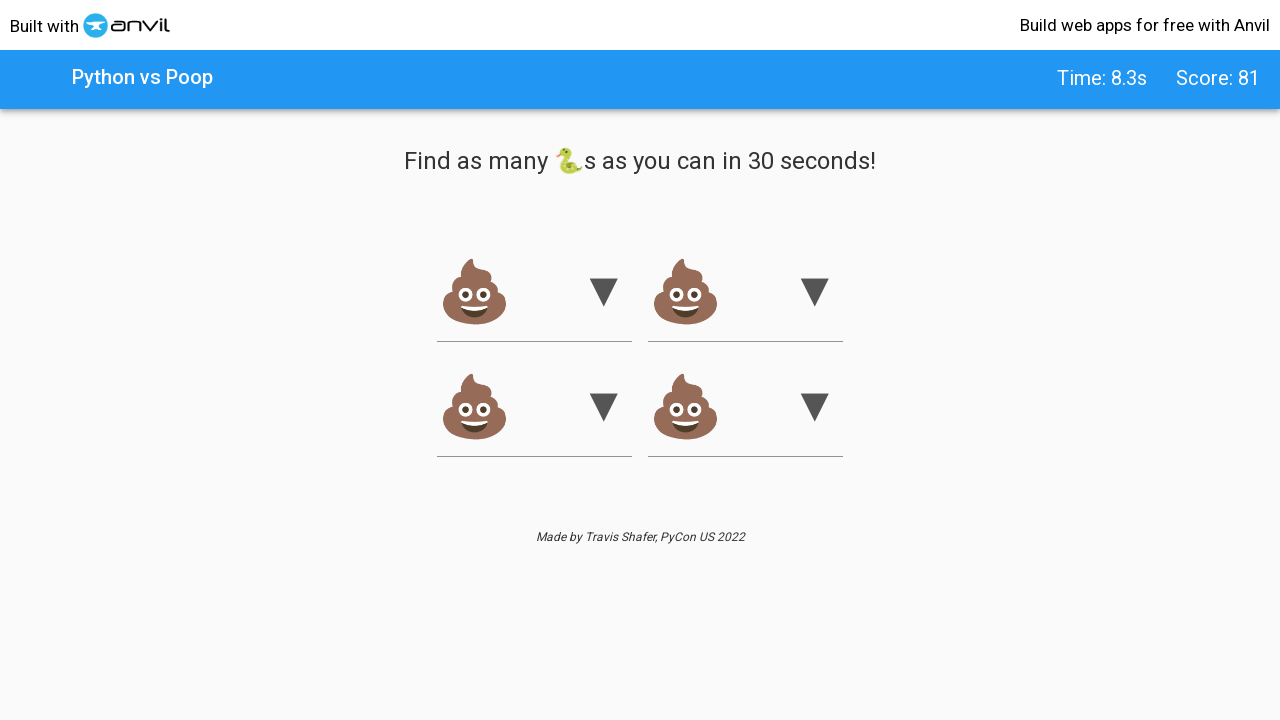

Retrieved value attribute from snake option: 5
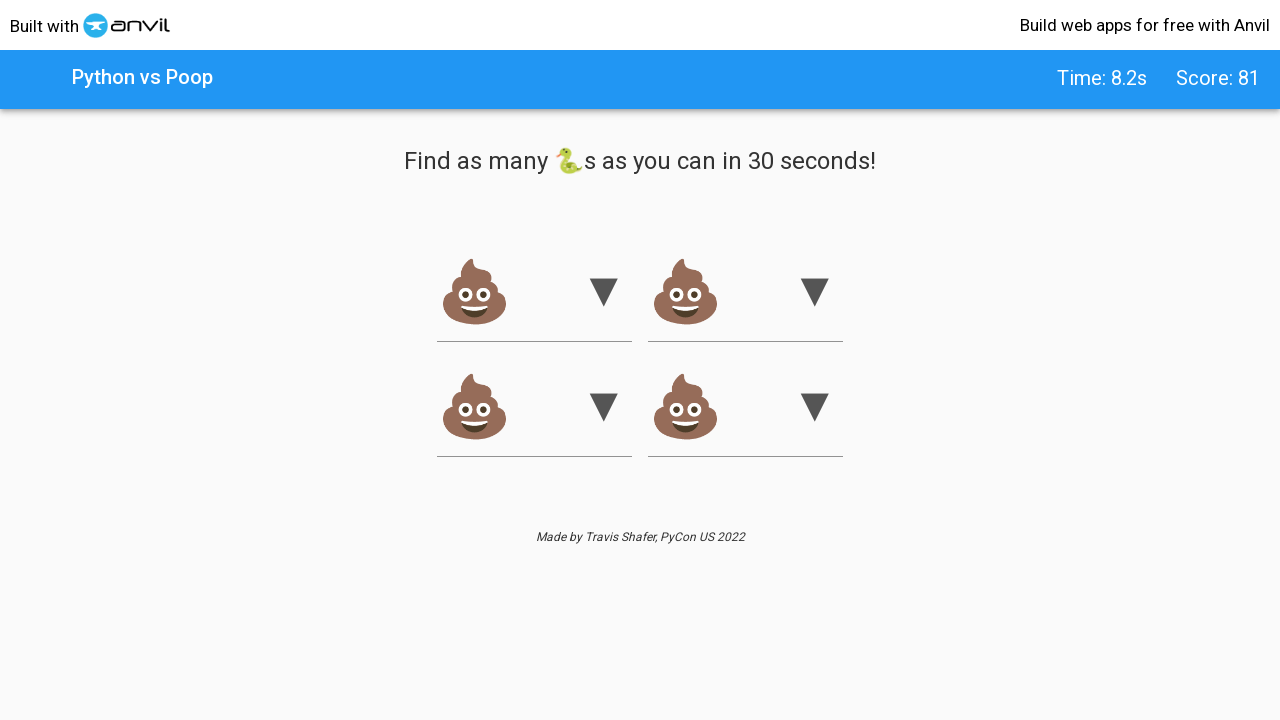

Selected snake emoji option (score: 82) on xpath=//option[text() = '🐍']/..
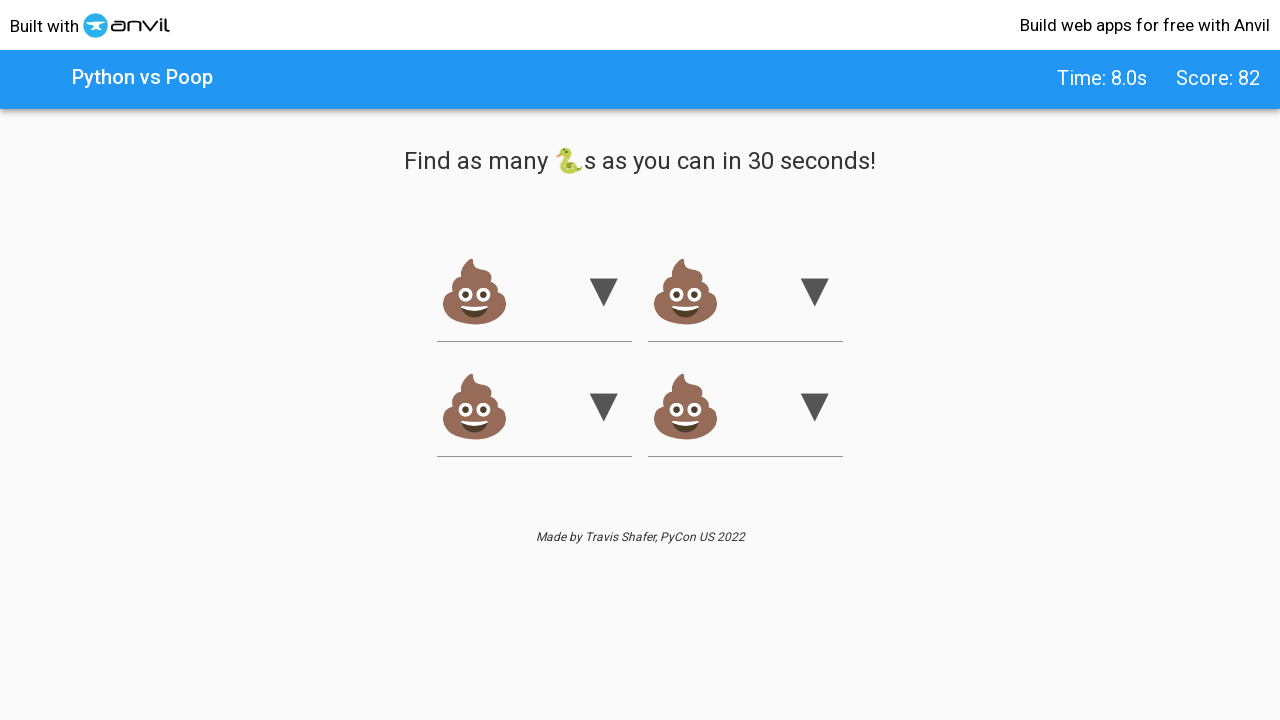

Retrieved value attribute from snake option: 5
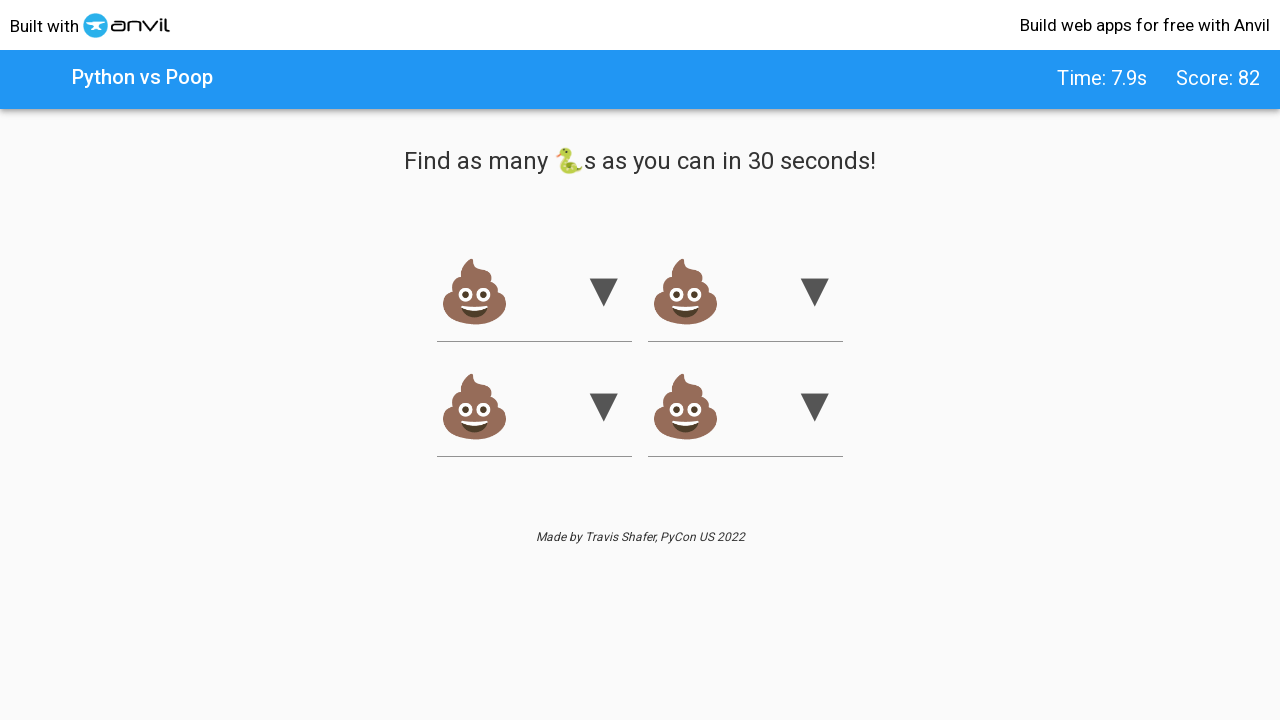

Selected snake emoji option (score: 83) on xpath=//option[text() = '🐍']/..
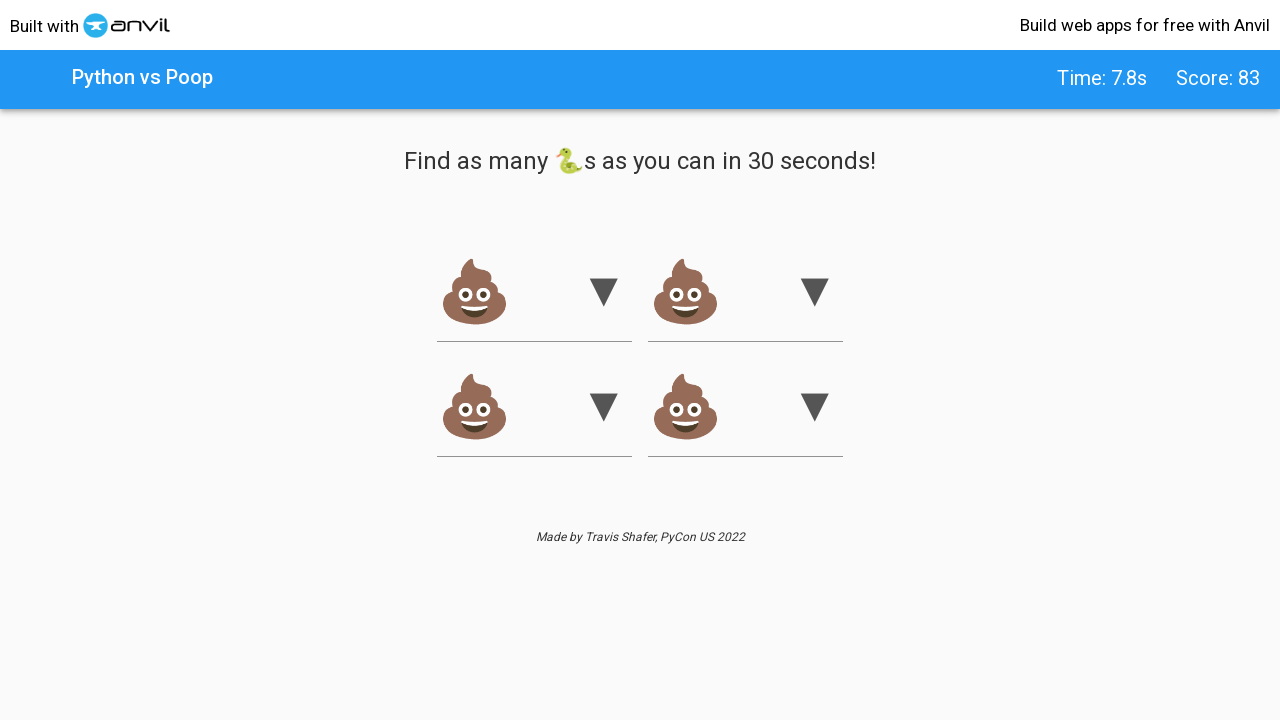

Retrieved value attribute from snake option: 1
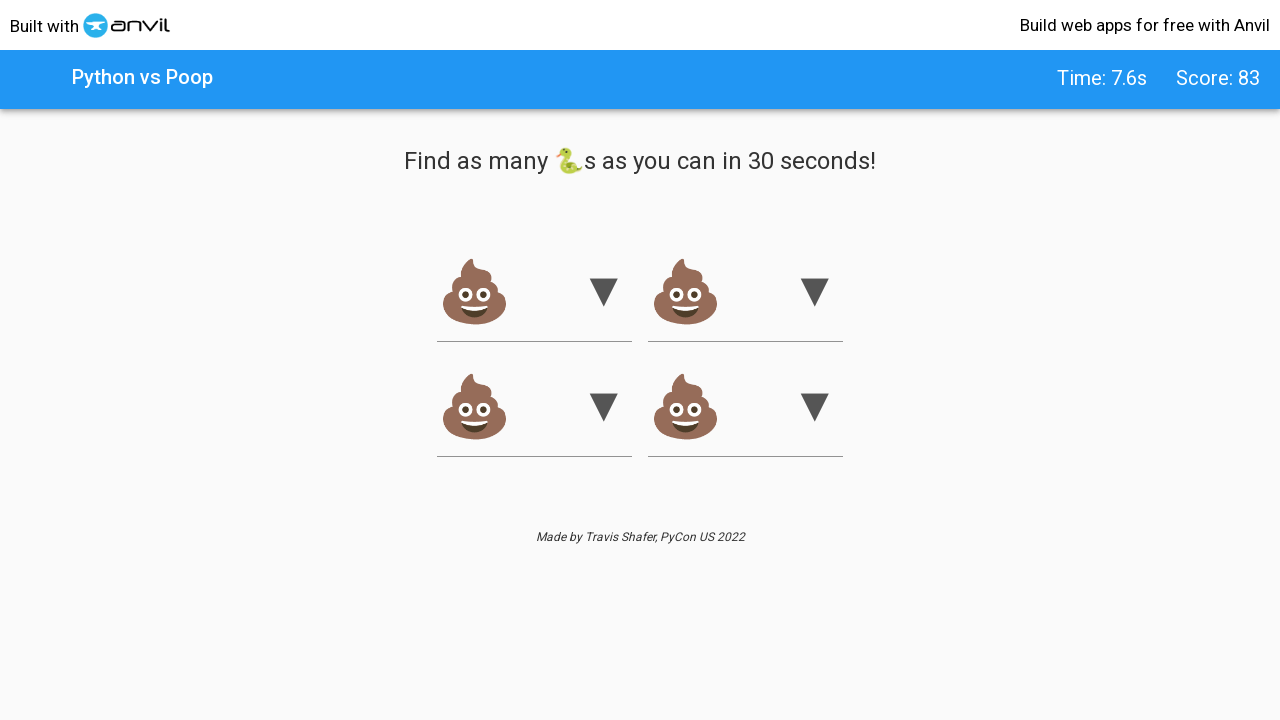

Selected snake emoji option (score: 84) on xpath=//option[text() = '🐍']/..
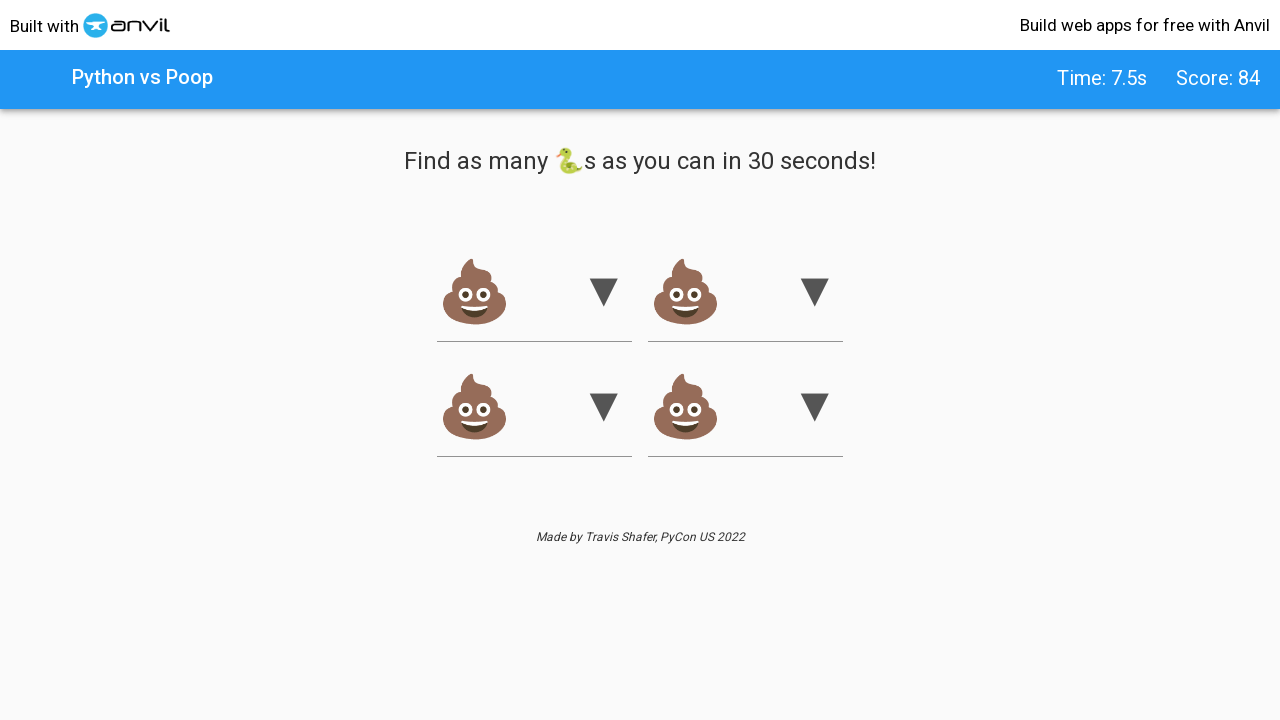

Retrieved value attribute from snake option: 2
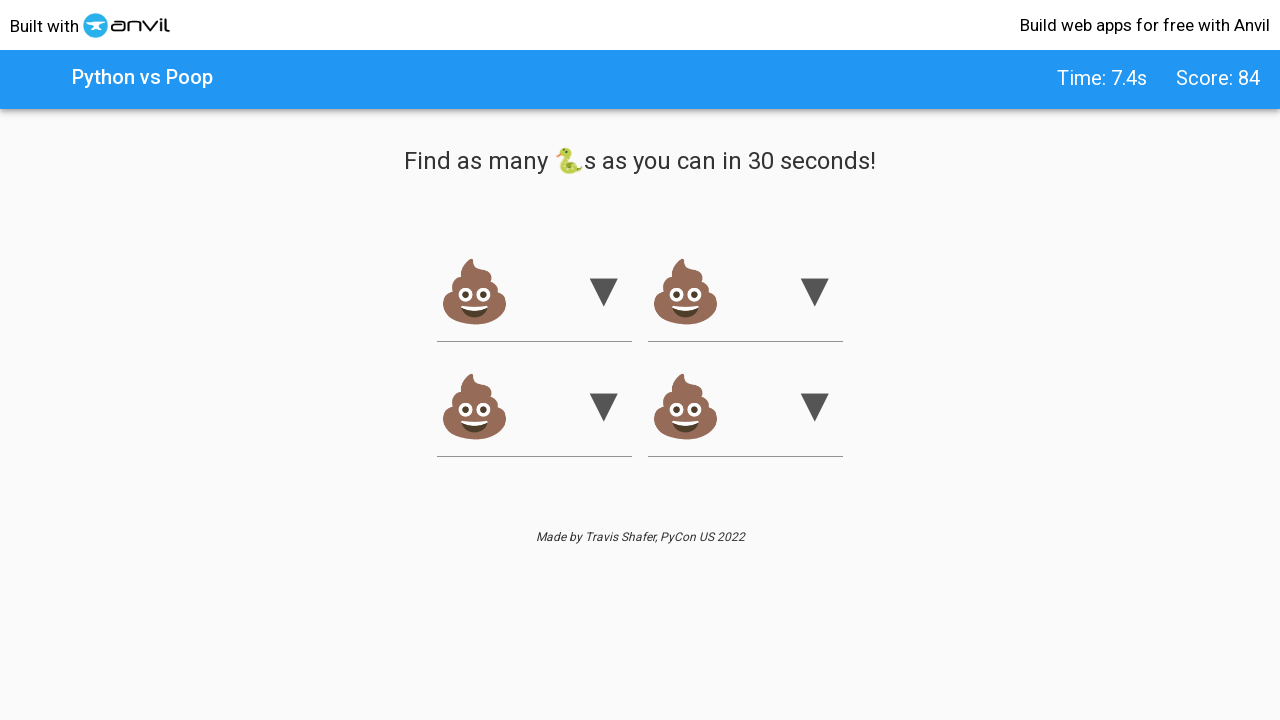

Selected snake emoji option (score: 85) on xpath=//option[text() = '🐍']/..
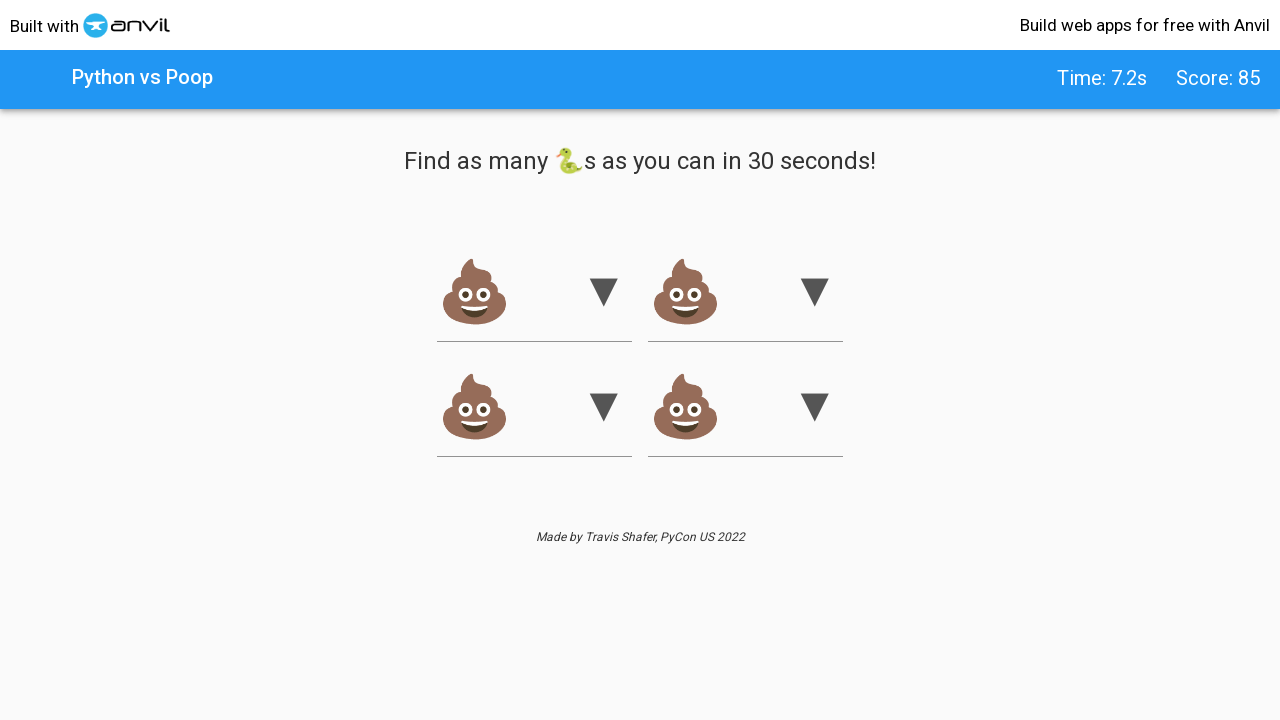

Retrieved value attribute from snake option: 4
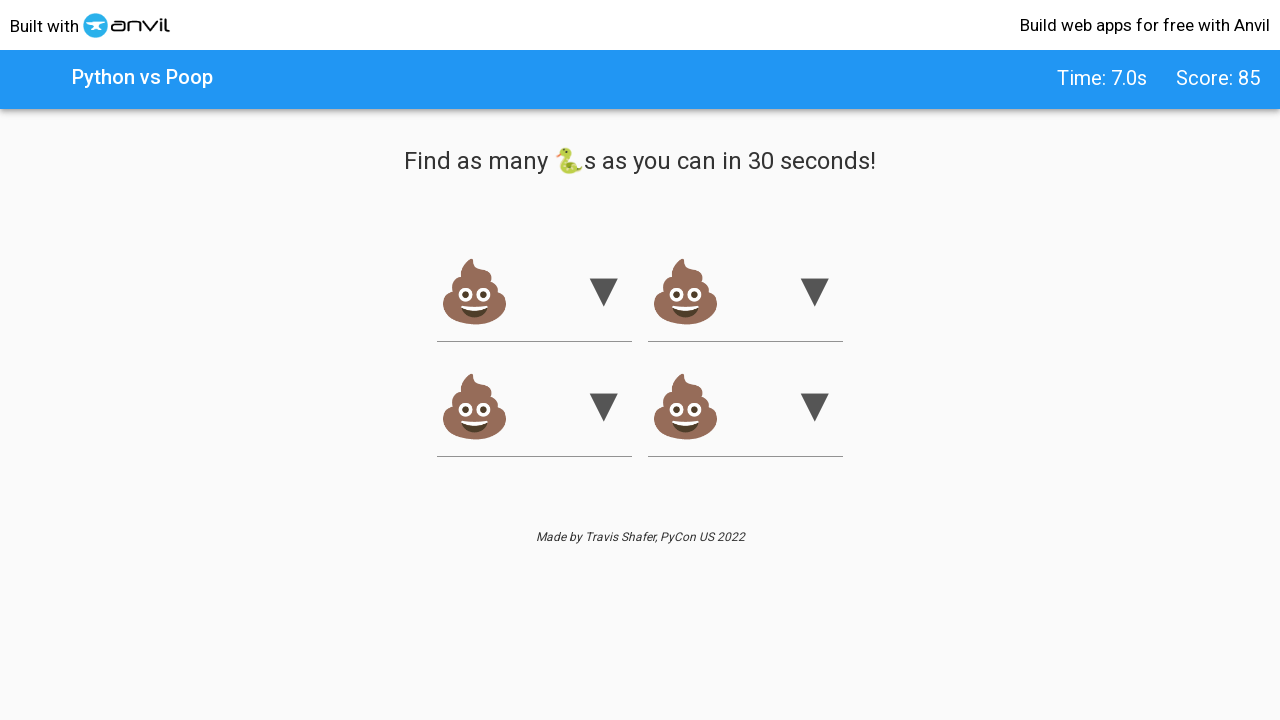

Selected snake emoji option (score: 86) on xpath=//option[text() = '🐍']/..
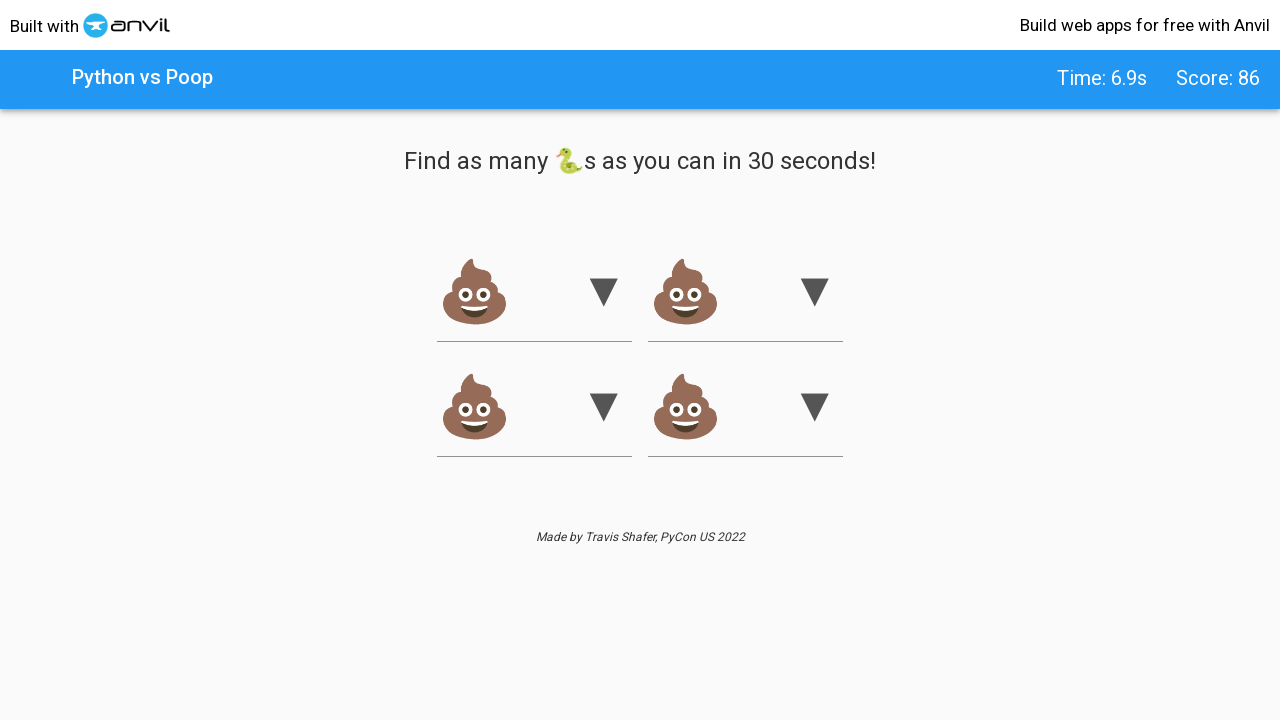

Retrieved value attribute from snake option: 5
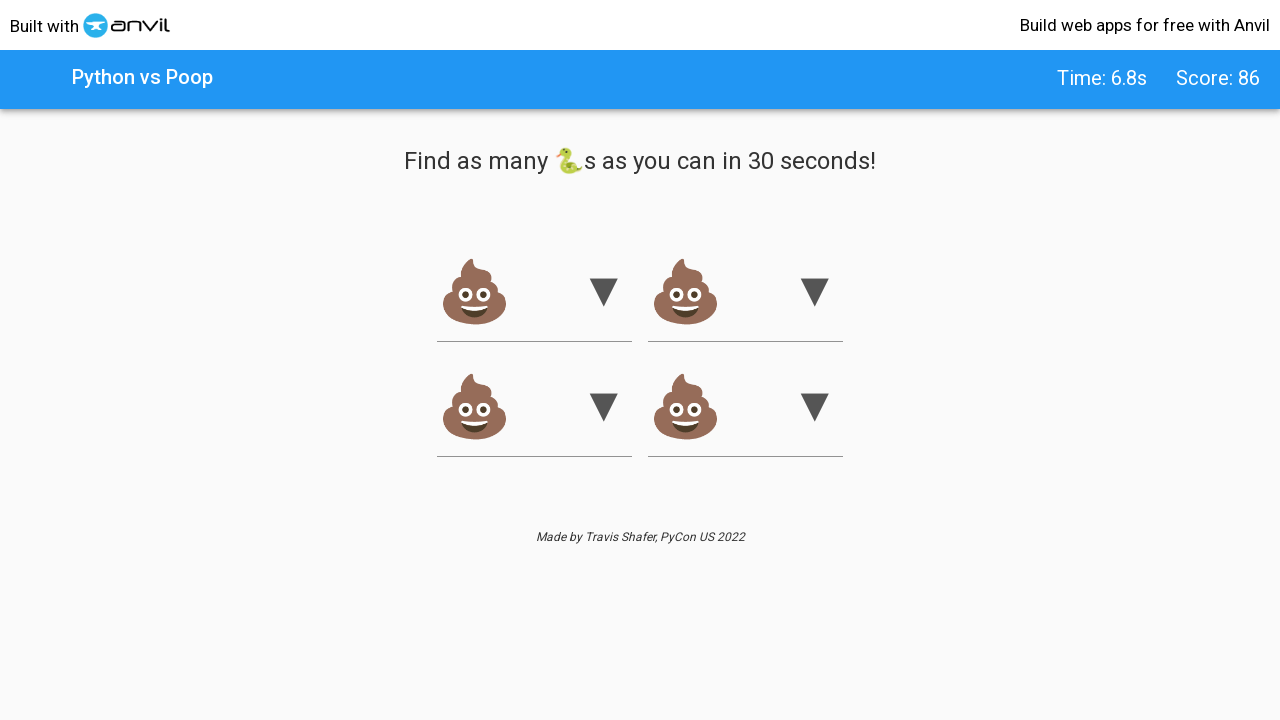

Selected snake emoji option (score: 87) on xpath=//option[text() = '🐍']/..
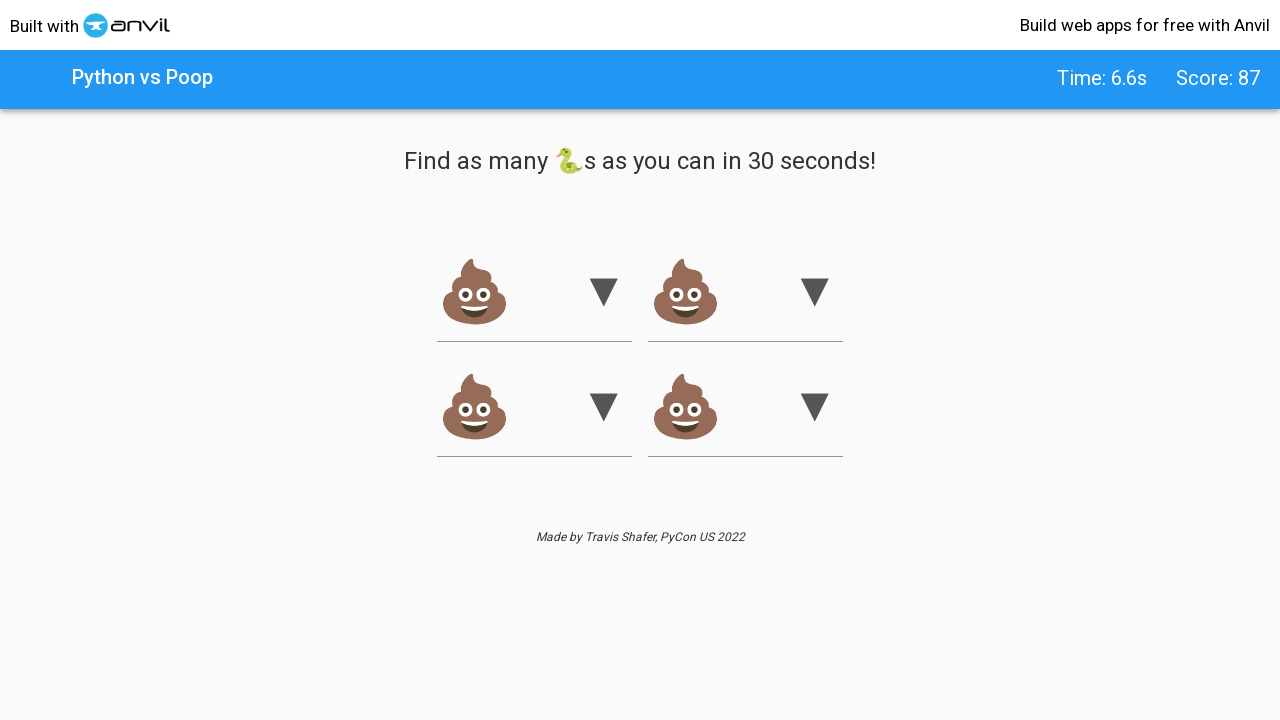

Retrieved value attribute from snake option: 5
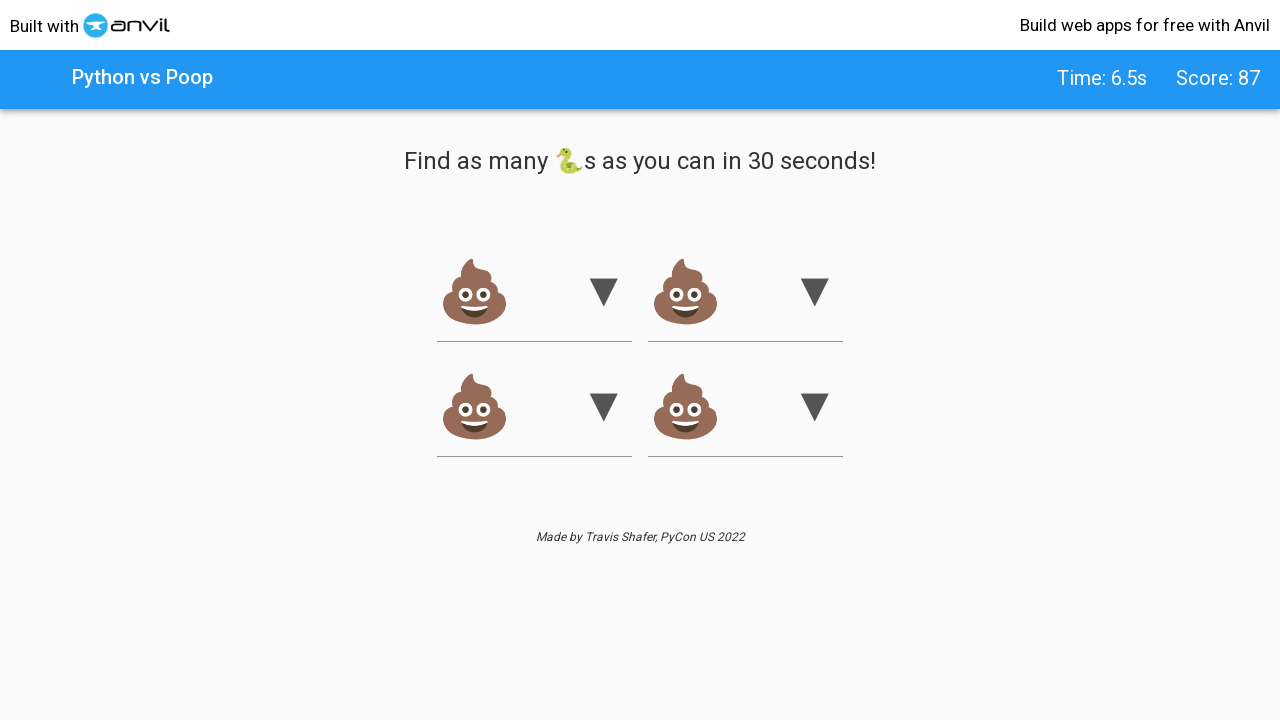

Selected snake emoji option (score: 88) on xpath=//option[text() = '🐍']/..
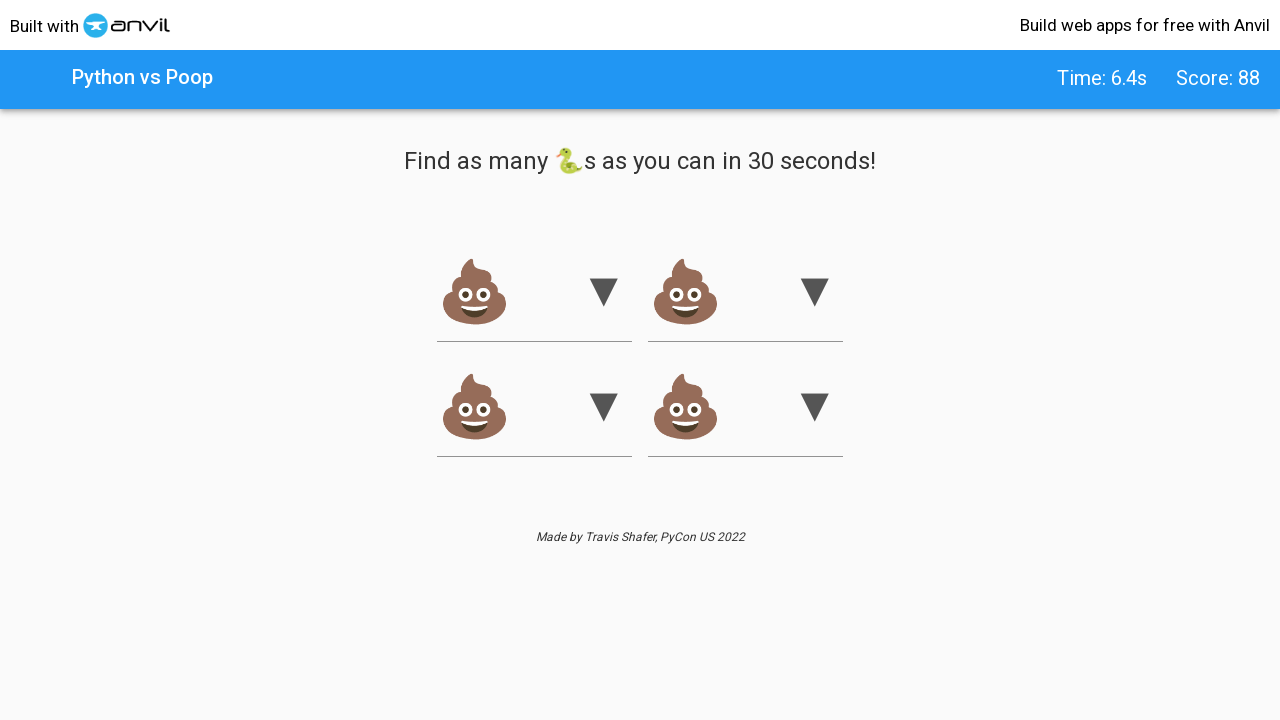

Retrieved value attribute from snake option: 5
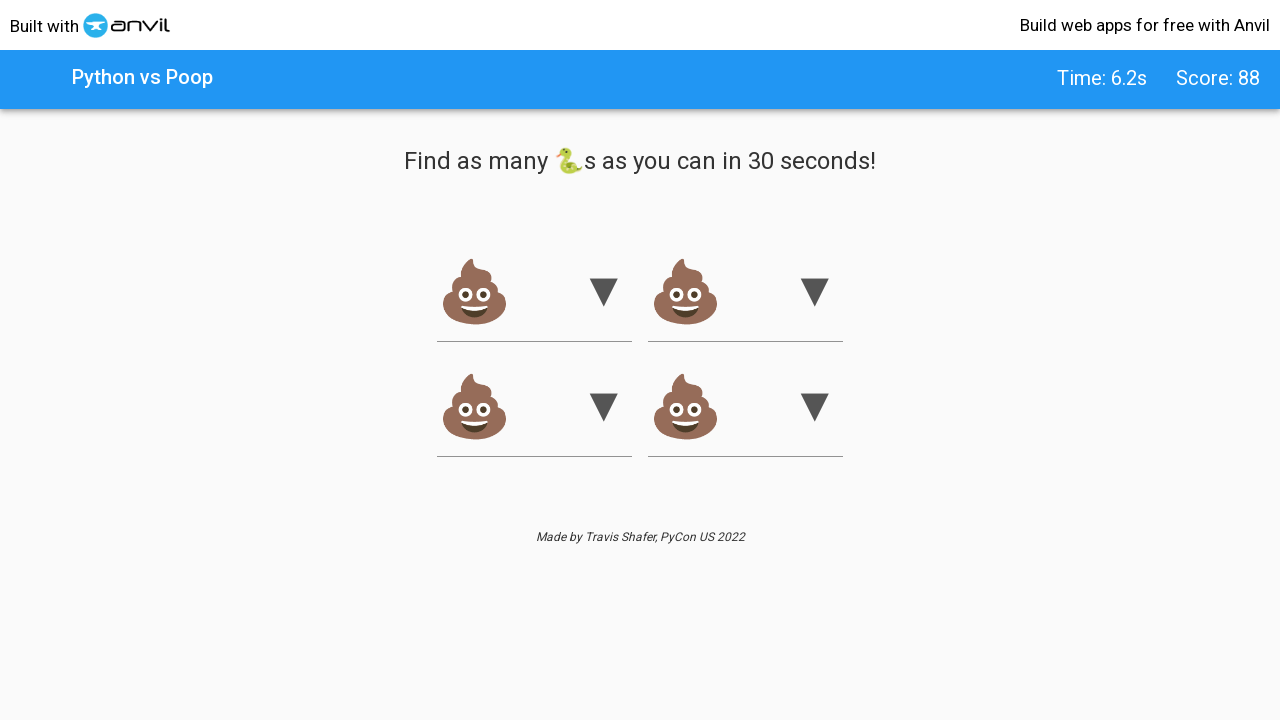

Selected snake emoji option (score: 89) on xpath=//option[text() = '🐍']/..
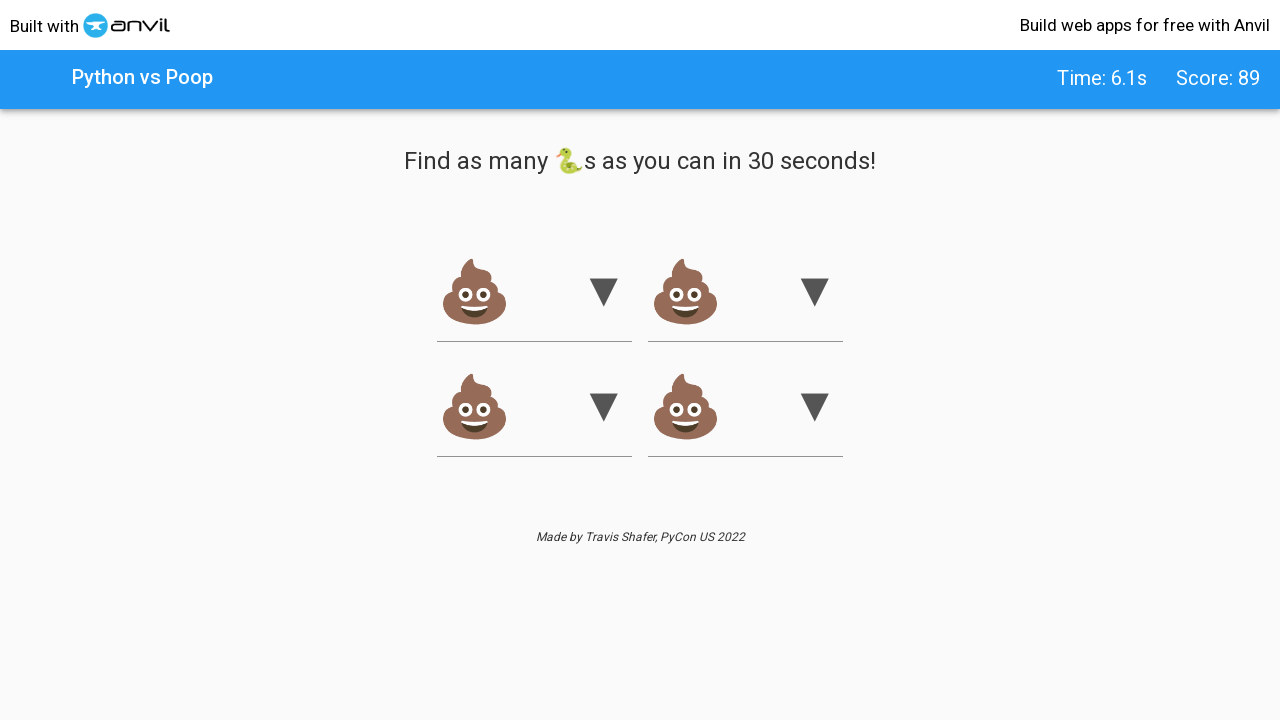

Retrieved value attribute from snake option: 5
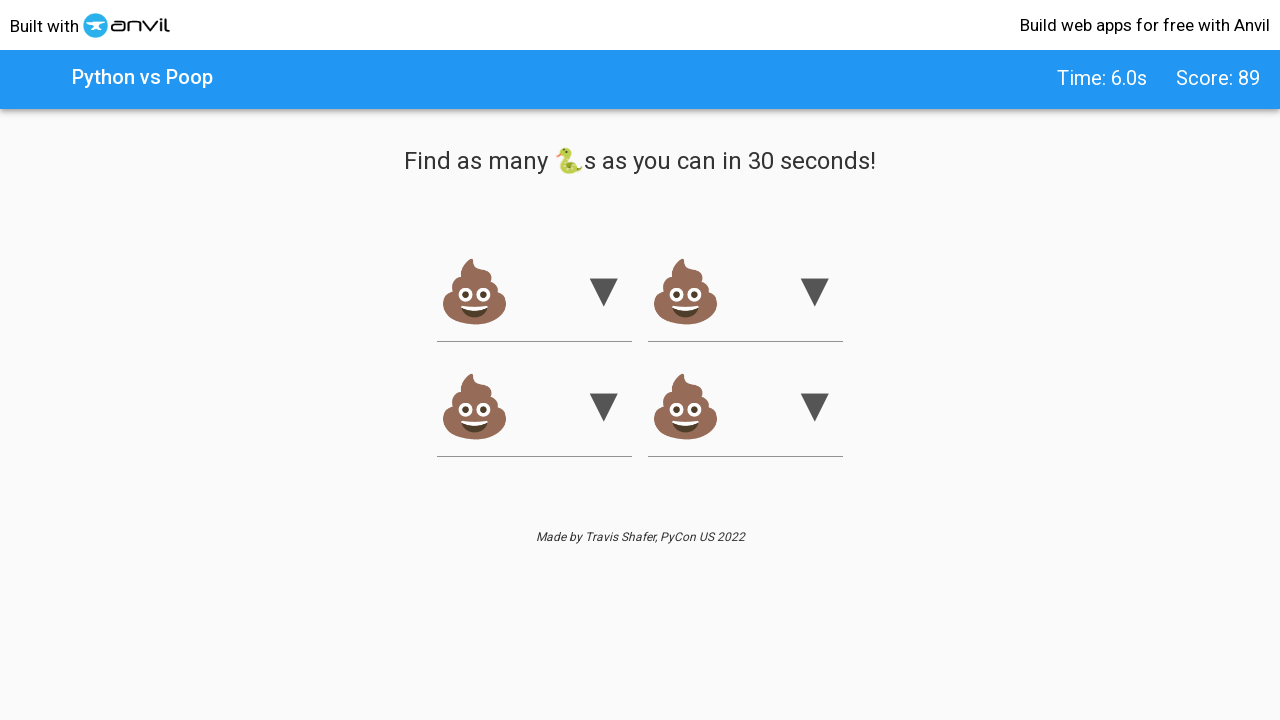

Selected snake emoji option (score: 90) on xpath=//option[text() = '🐍']/..
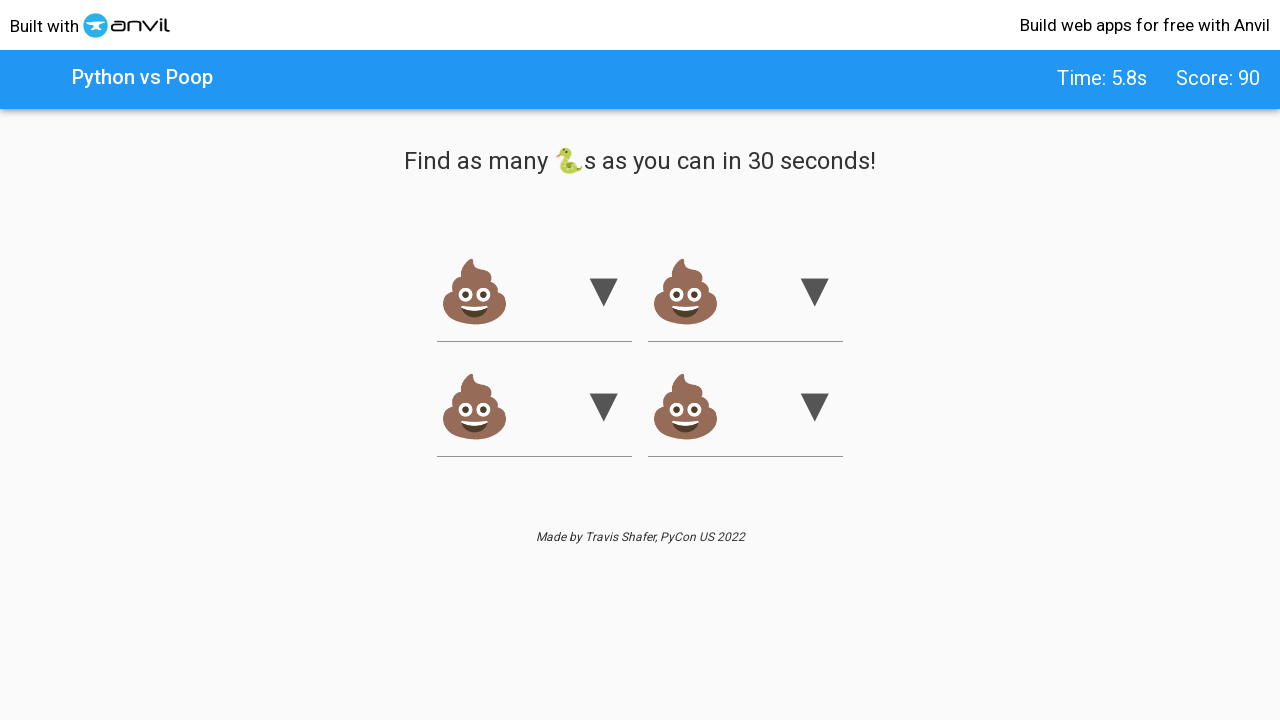

Retrieved value attribute from snake option: 2
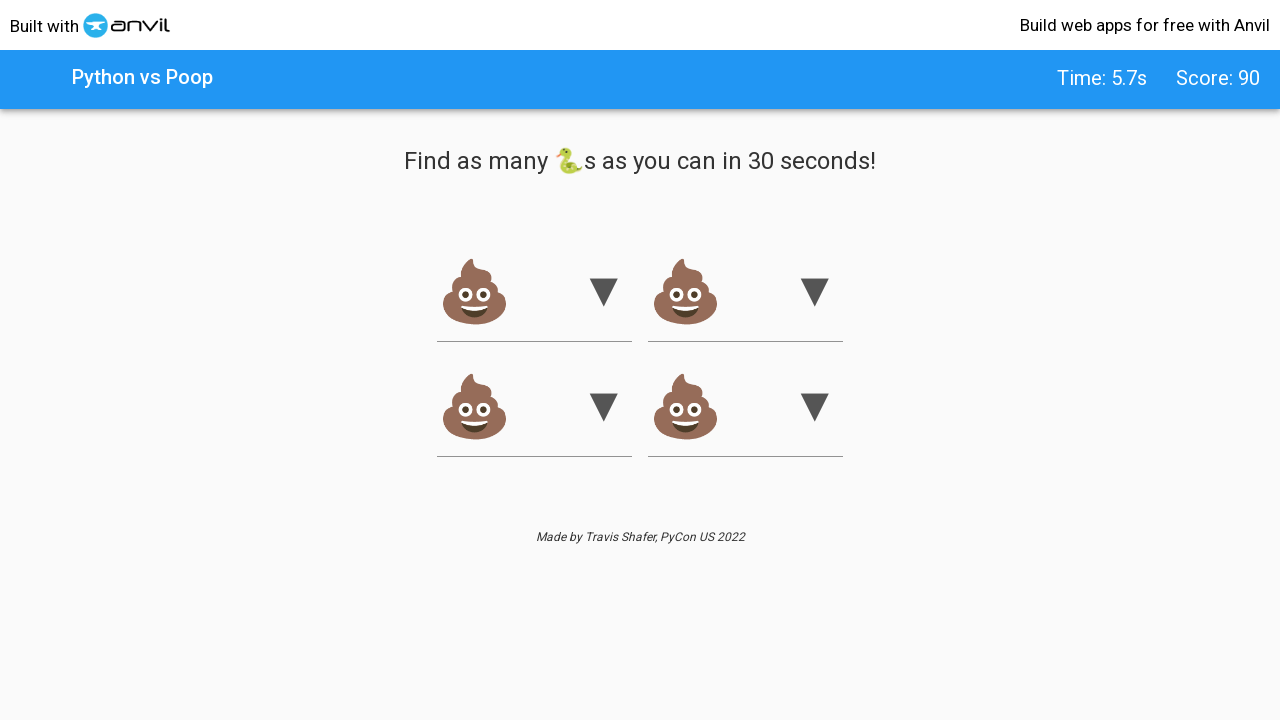

Selected snake emoji option (score: 91) on xpath=//option[text() = '🐍']/..
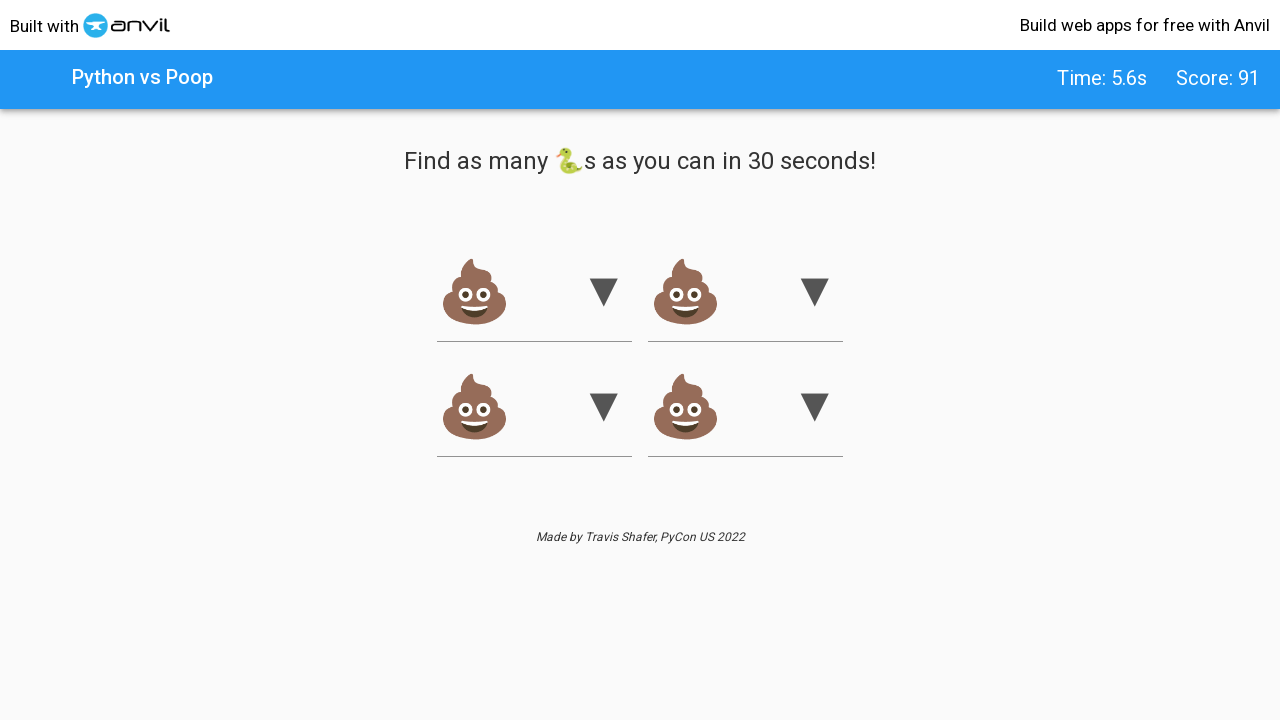

Retrieved value attribute from snake option: 5
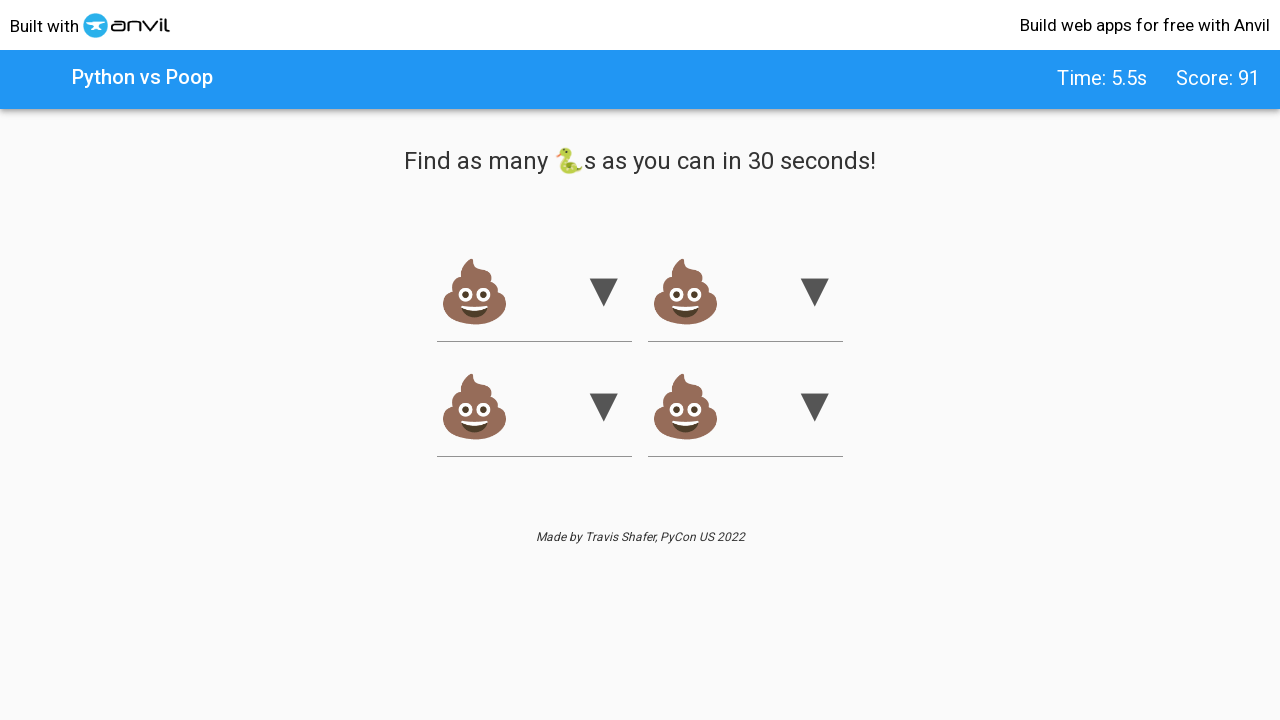

Selected snake emoji option (score: 92) on xpath=//option[text() = '🐍']/..
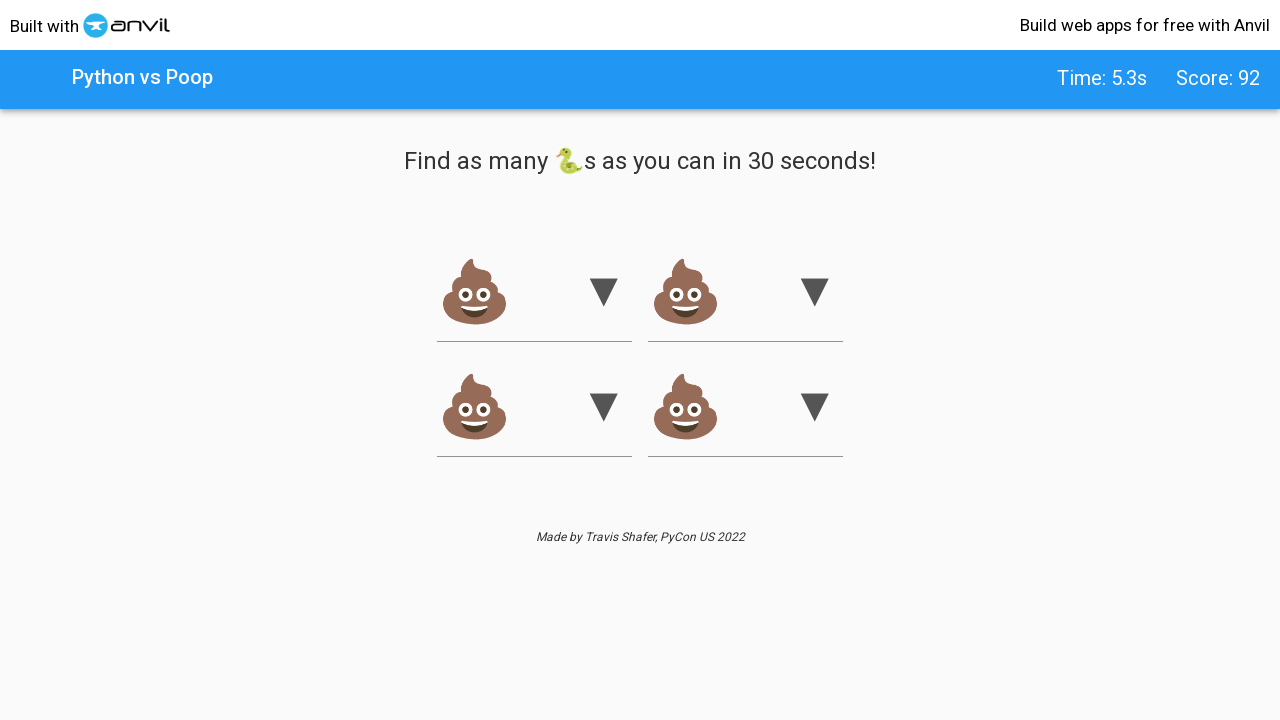

Retrieved value attribute from snake option: 1
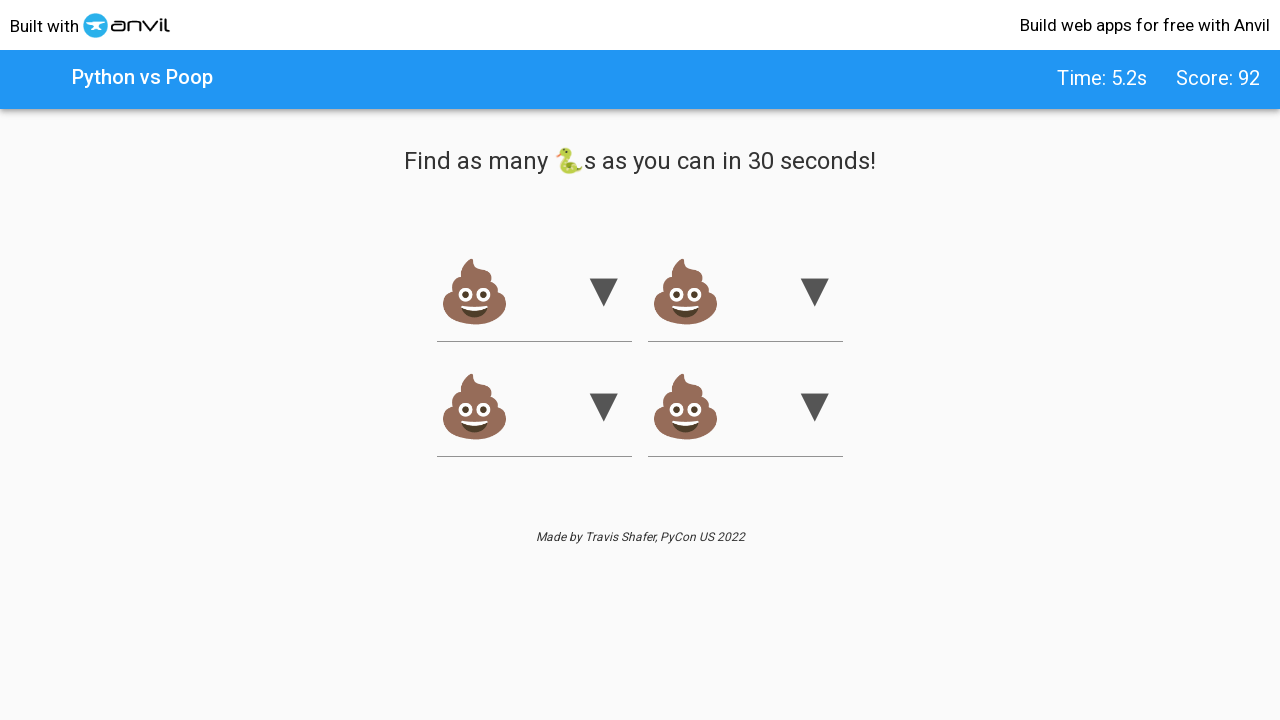

Selected snake emoji option (score: 93) on xpath=//option[text() = '🐍']/..
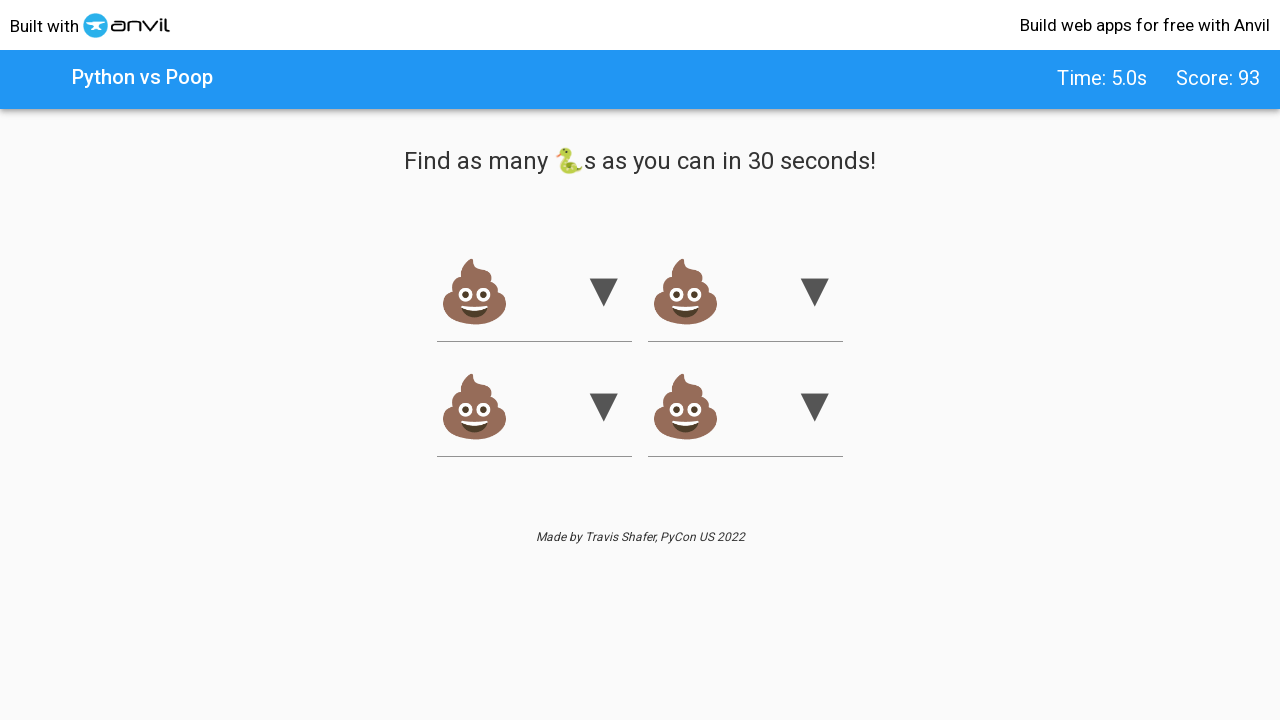

Retrieved value attribute from snake option: 1
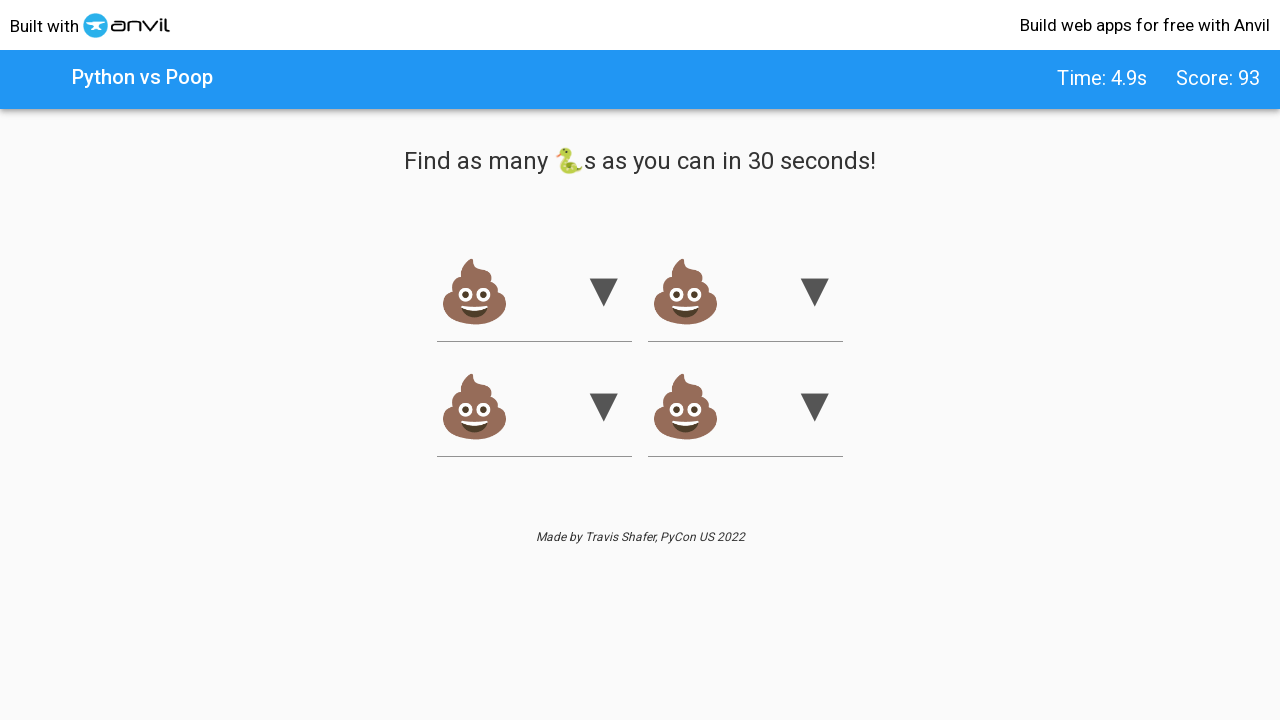

Selected snake emoji option (score: 94) on xpath=//option[text() = '🐍']/..
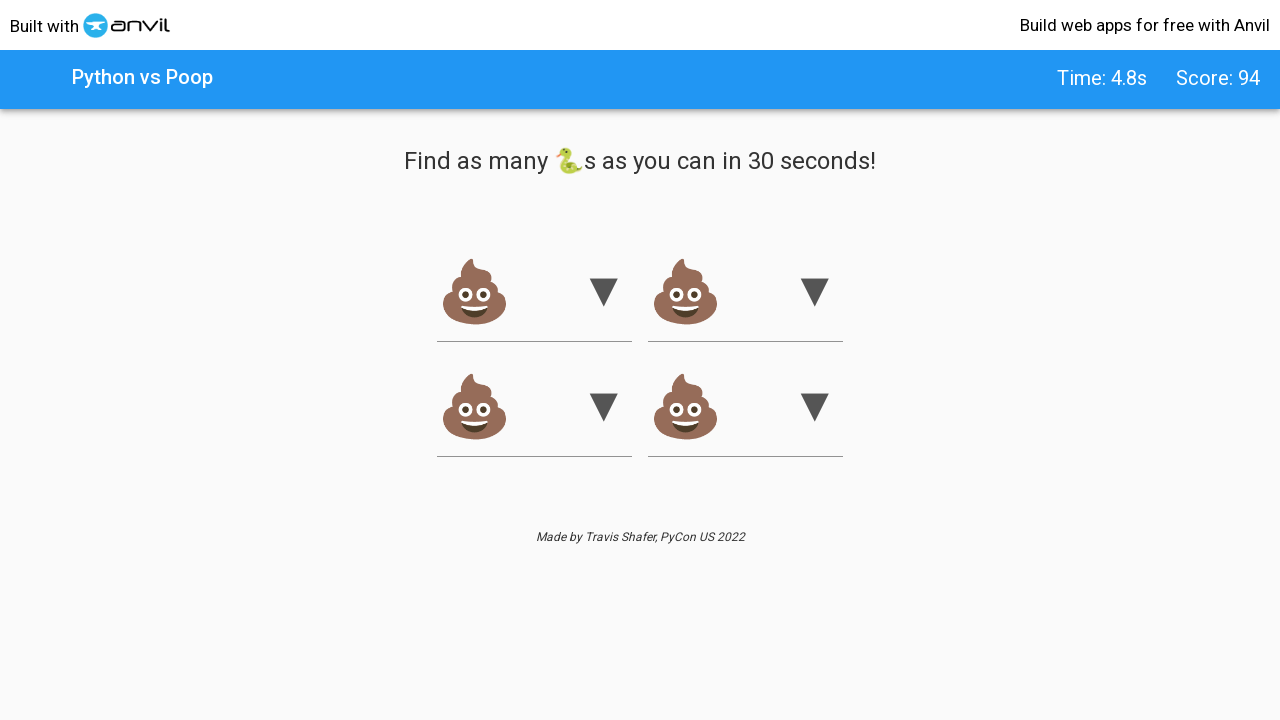

Retrieved value attribute from snake option: 4
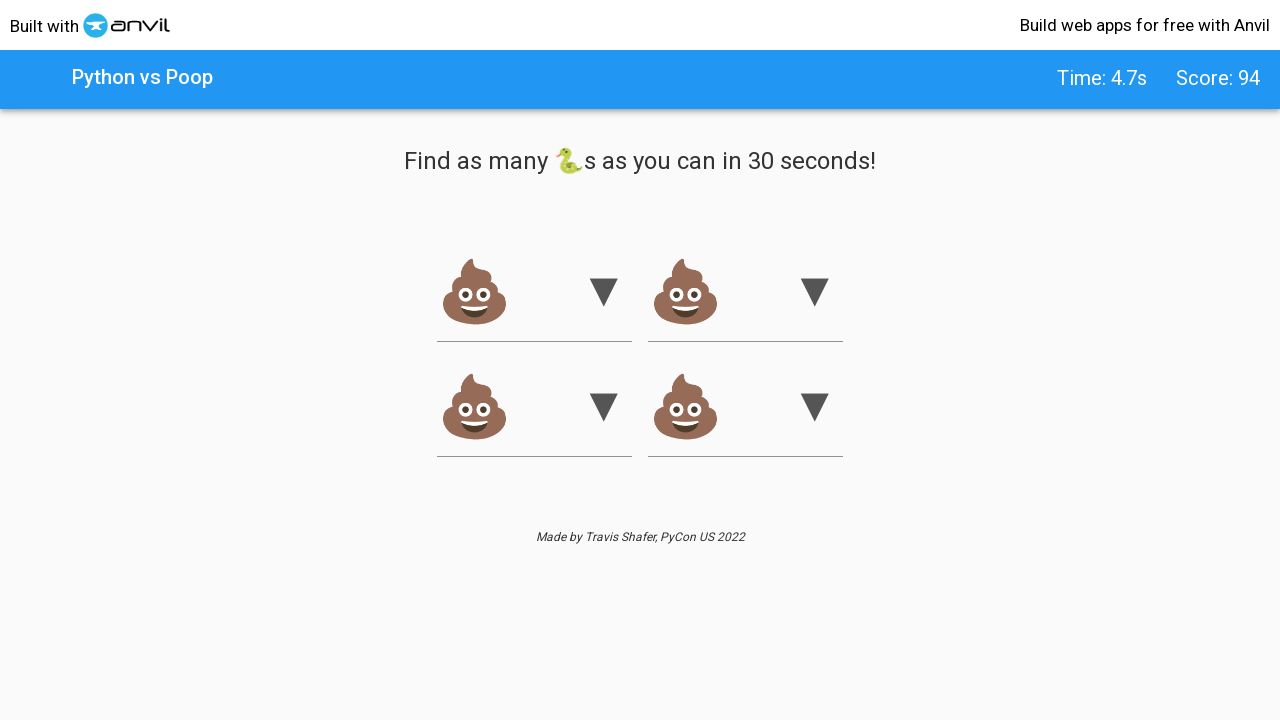

Selected snake emoji option (score: 95) on xpath=//option[text() = '🐍']/..
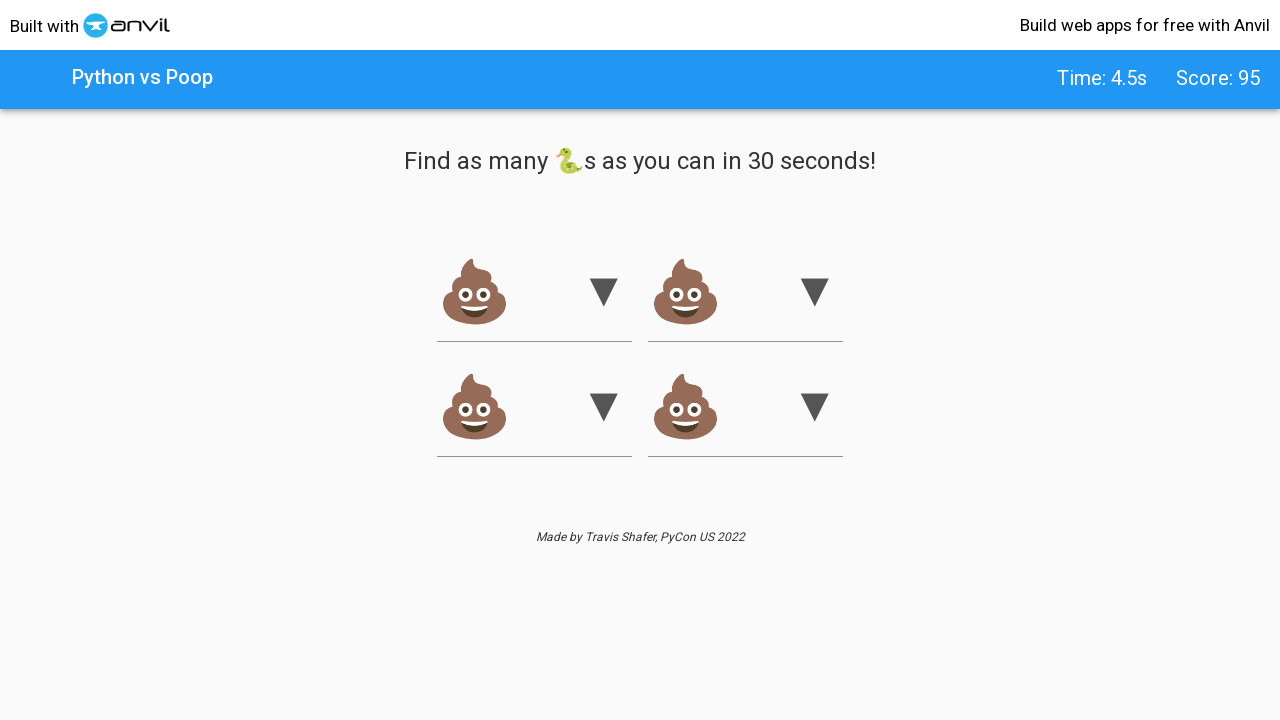

Retrieved value attribute from snake option: 5
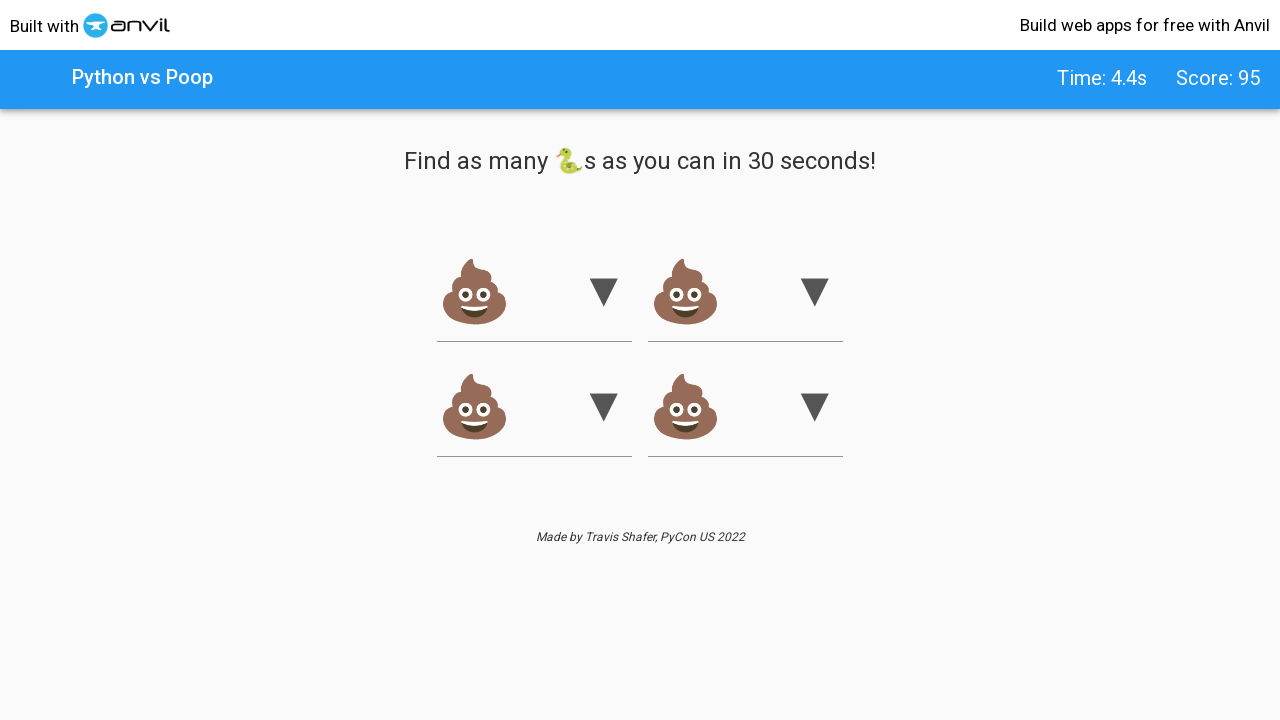

Selected snake emoji option (score: 96) on xpath=//option[text() = '🐍']/..
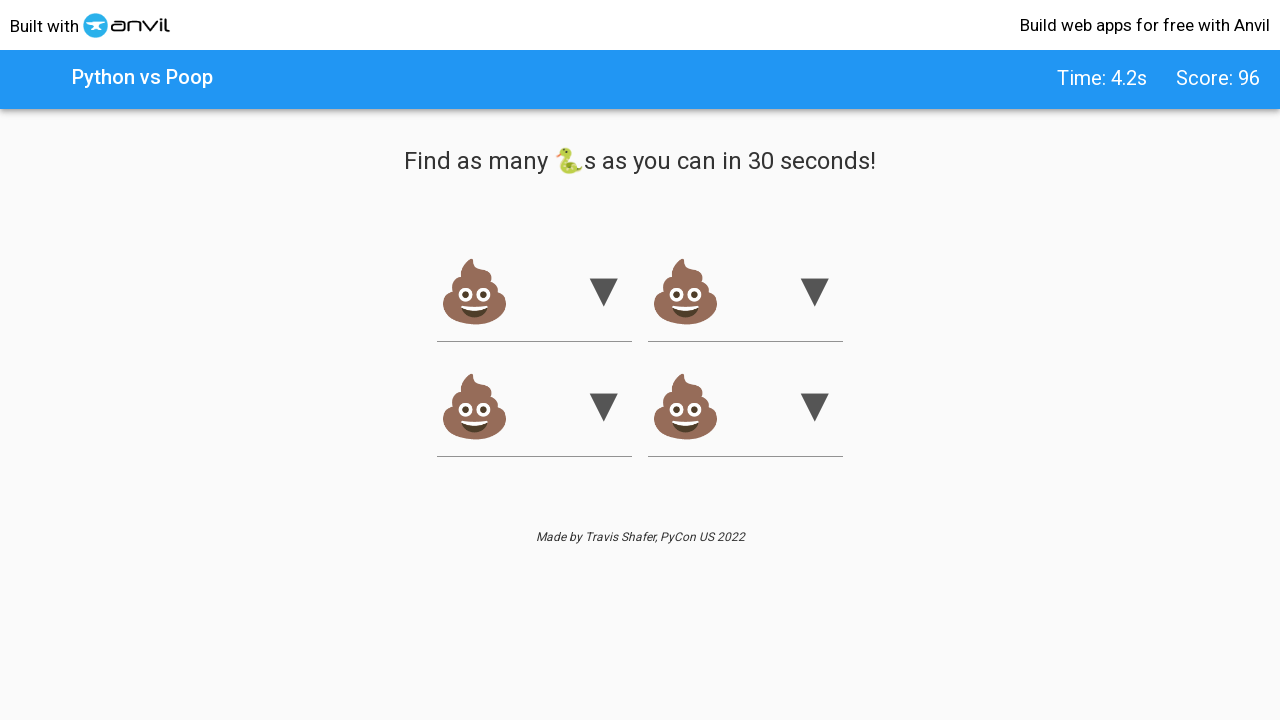

Retrieved value attribute from snake option: 1
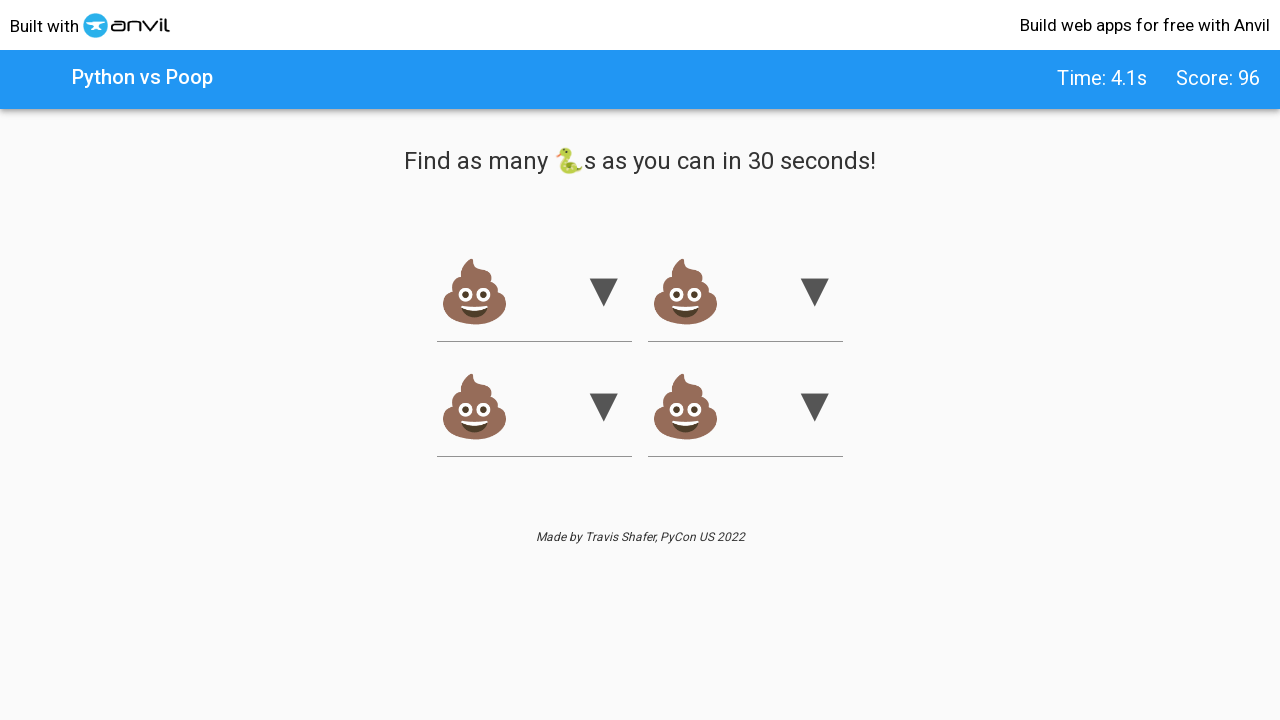

Selected snake emoji option (score: 97) on xpath=//option[text() = '🐍']/..
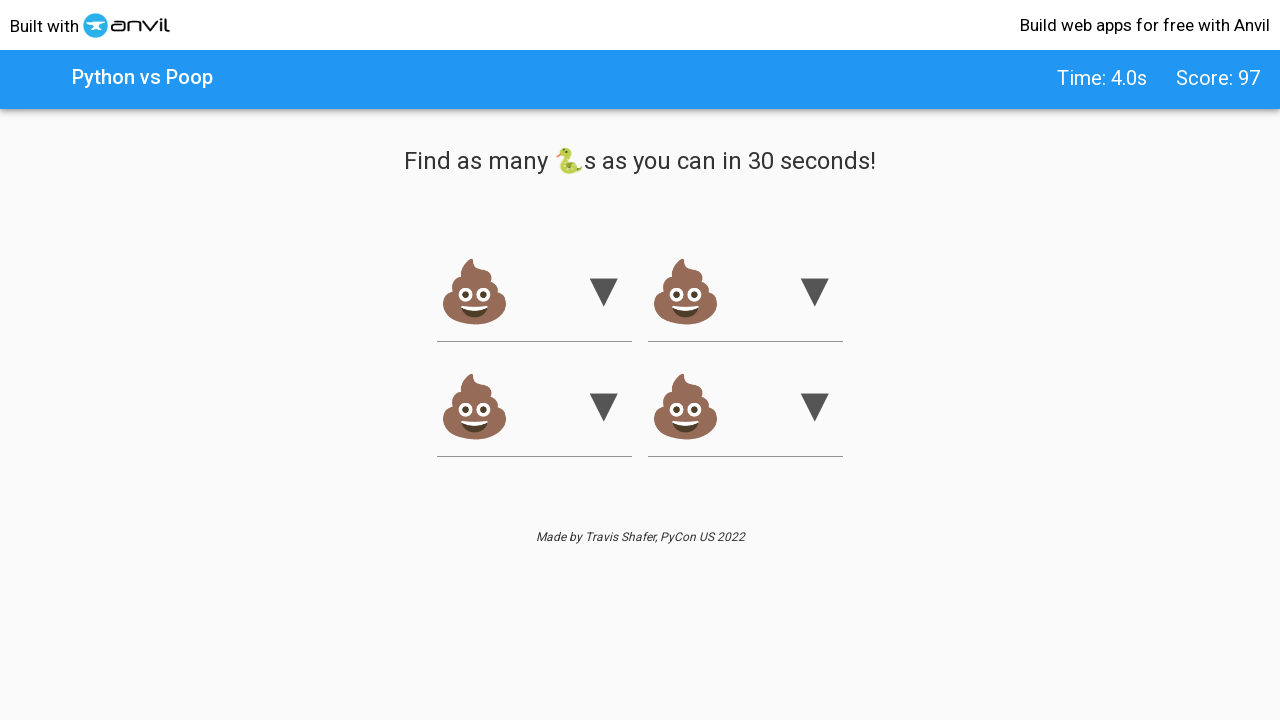

Retrieved value attribute from snake option: 5
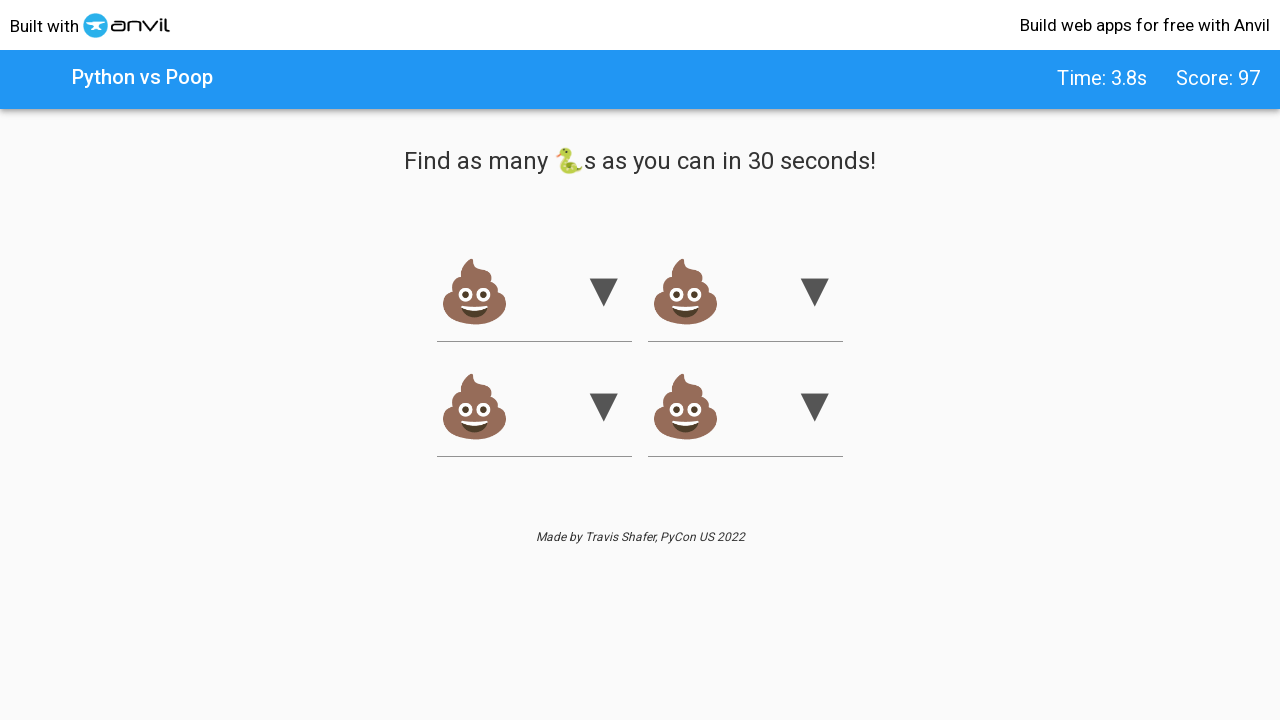

Selected snake emoji option (score: 98) on xpath=//option[text() = '🐍']/..
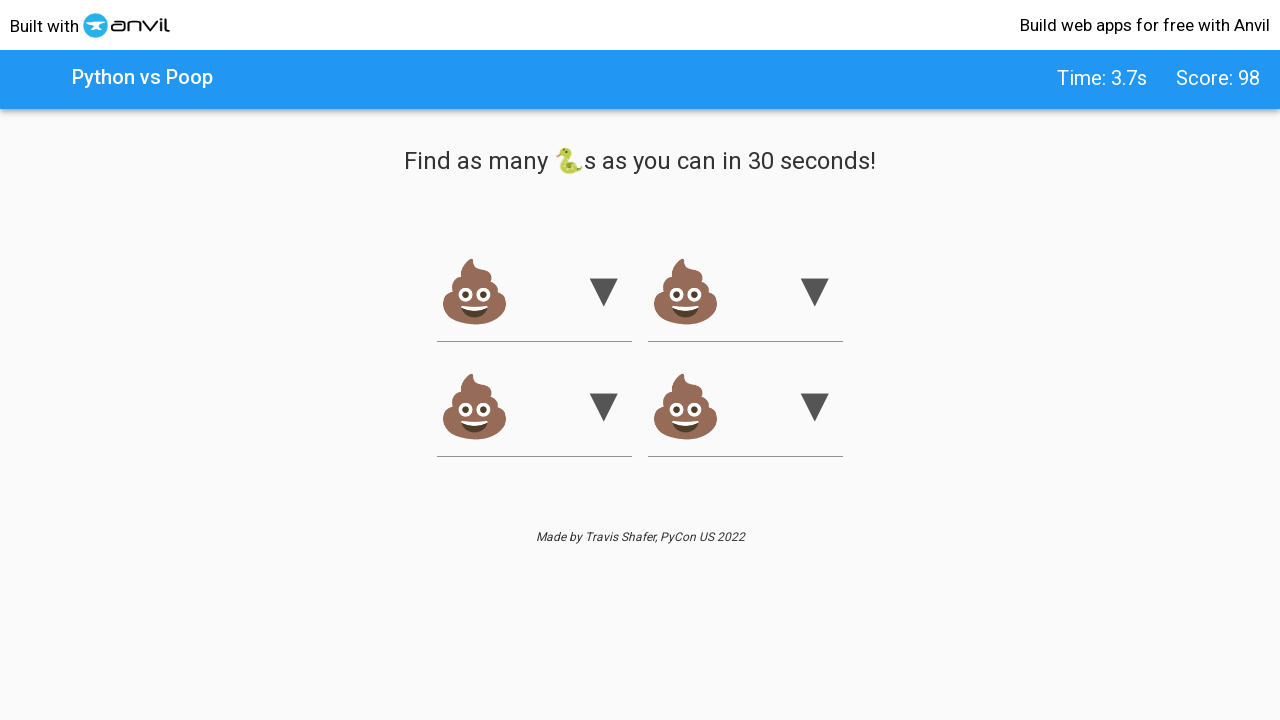

Retrieved value attribute from snake option: 3
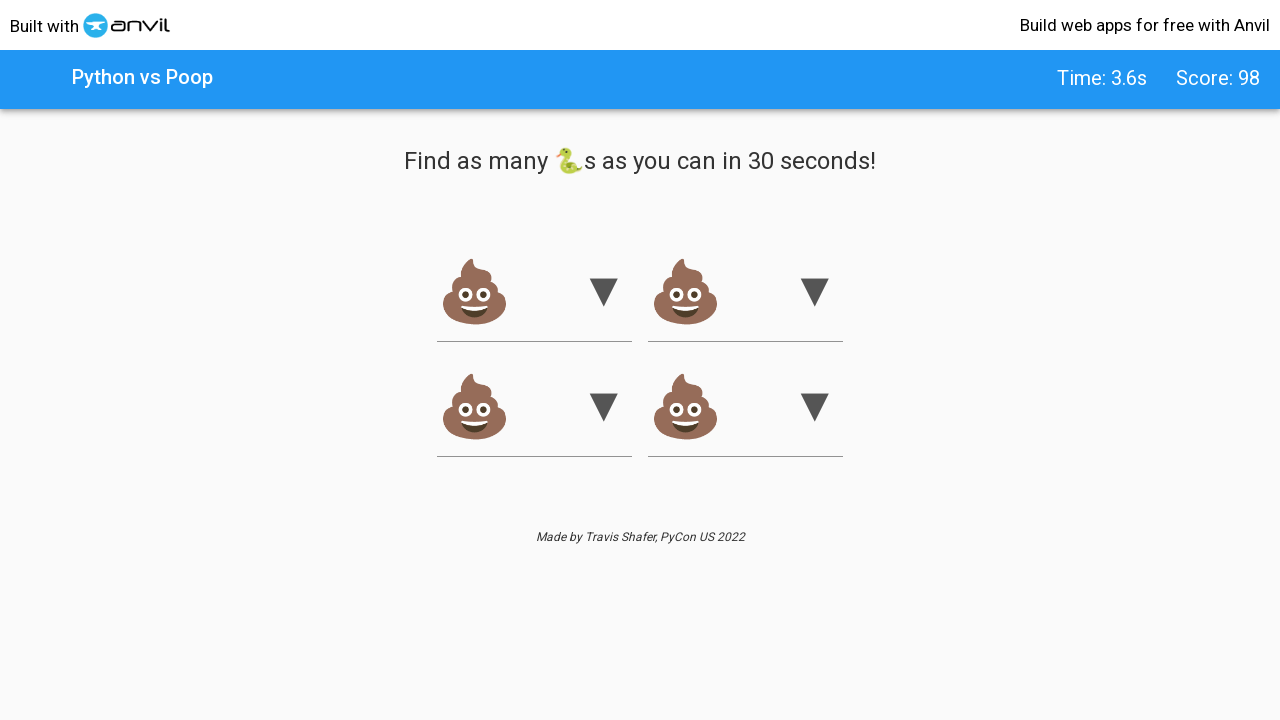

Selected snake emoji option (score: 99) on xpath=//option[text() = '🐍']/..
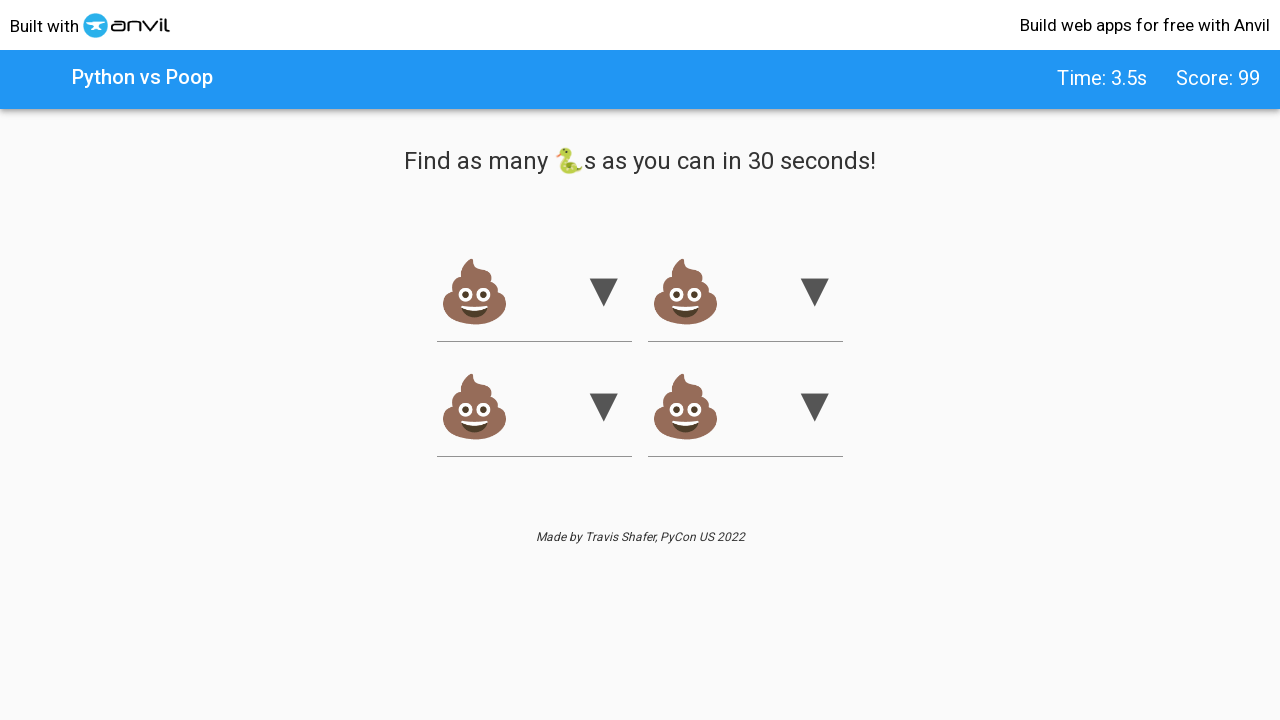

Retrieved value attribute from snake option: 4
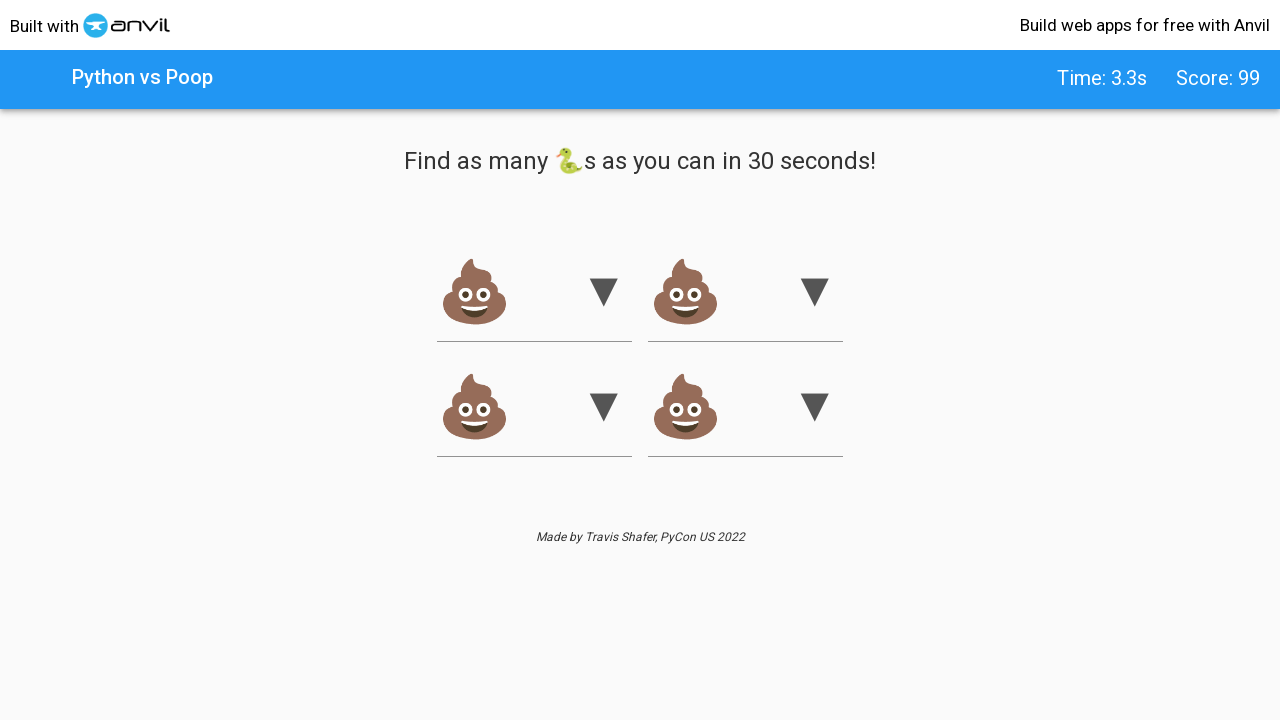

Selected snake emoji option (score: 100) on xpath=//option[text() = '🐍']/..
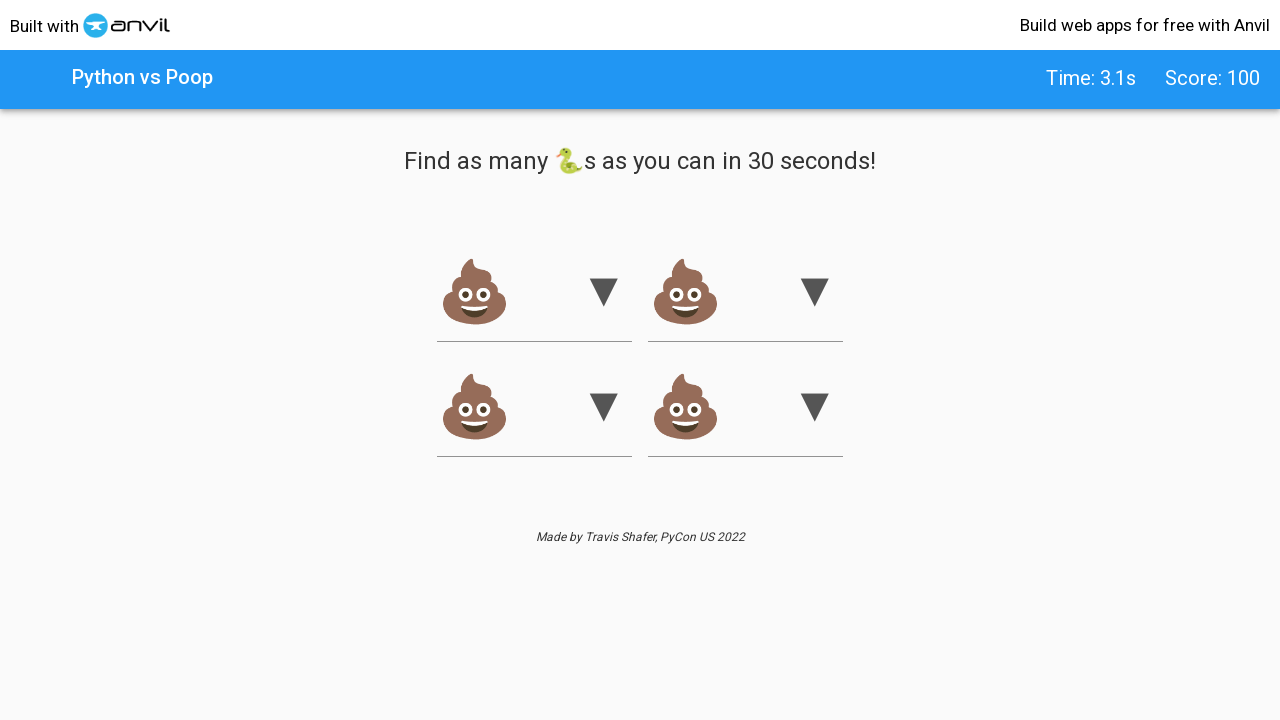

Retrieved value attribute from snake option: 4
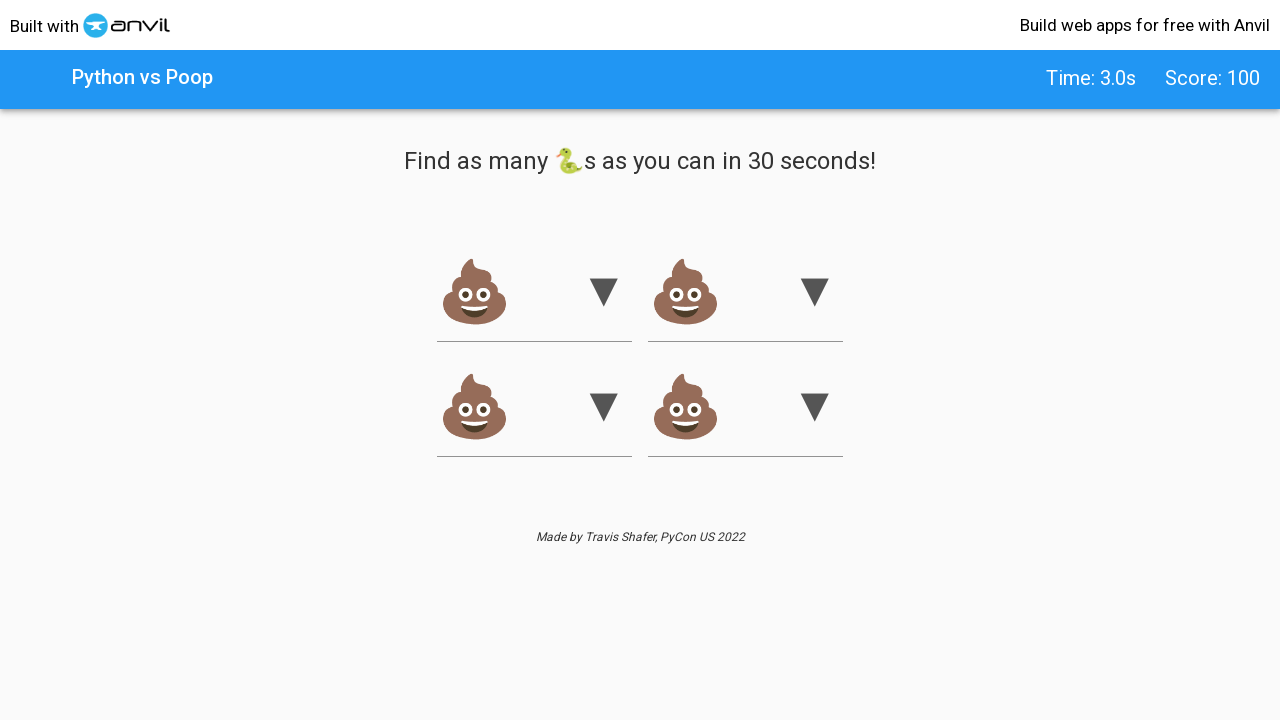

Selected snake emoji option (score: 101) on xpath=//option[text() = '🐍']/..
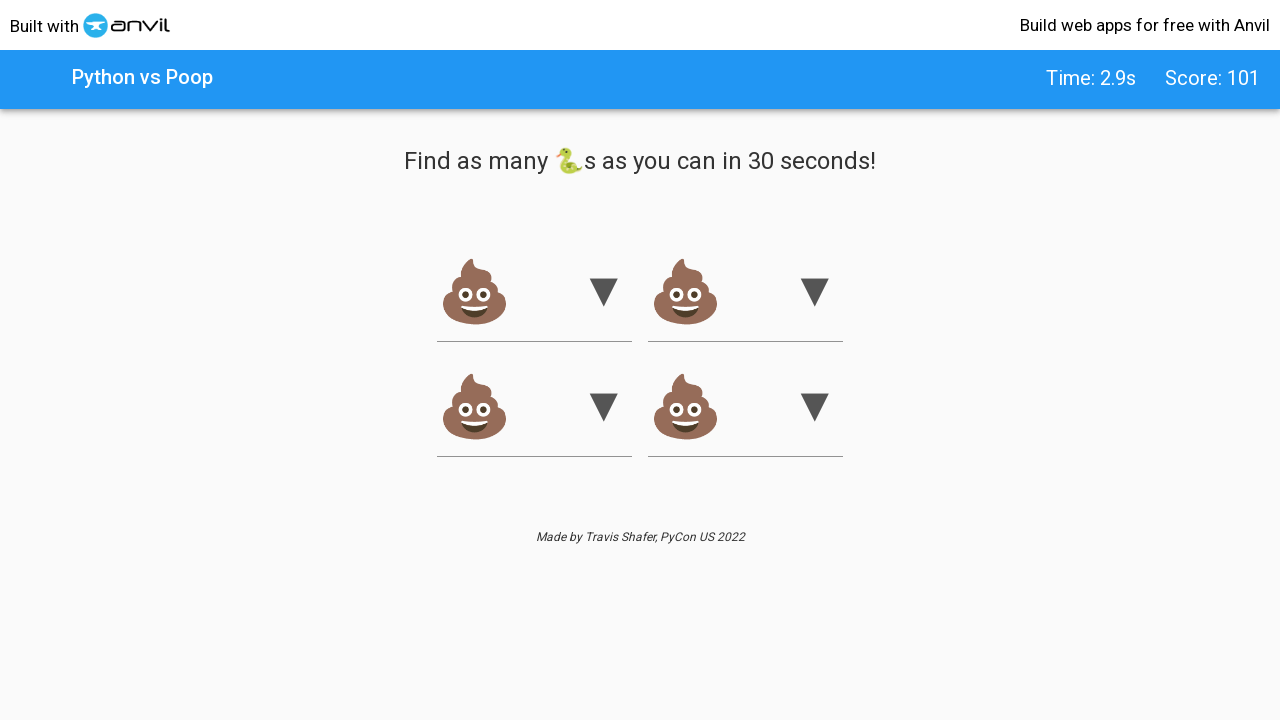

Retrieved value attribute from snake option: 1
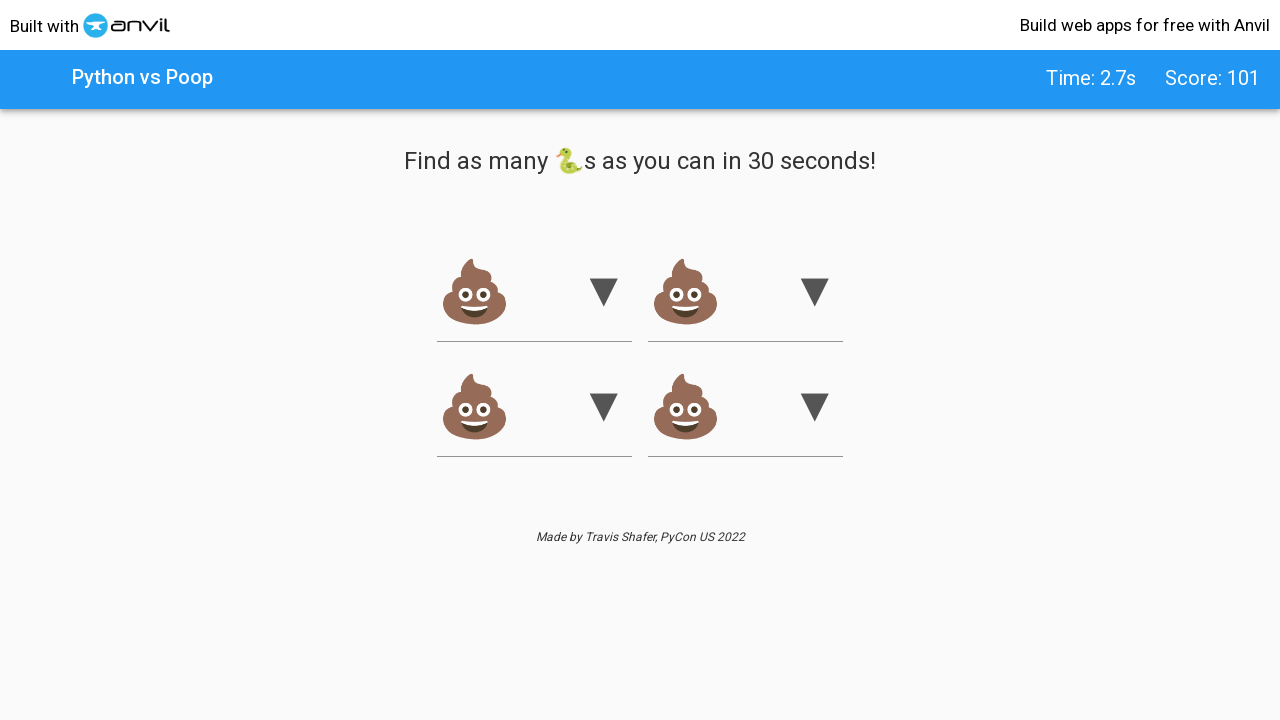

Selected snake emoji option (score: 102) on xpath=//option[text() = '🐍']/..
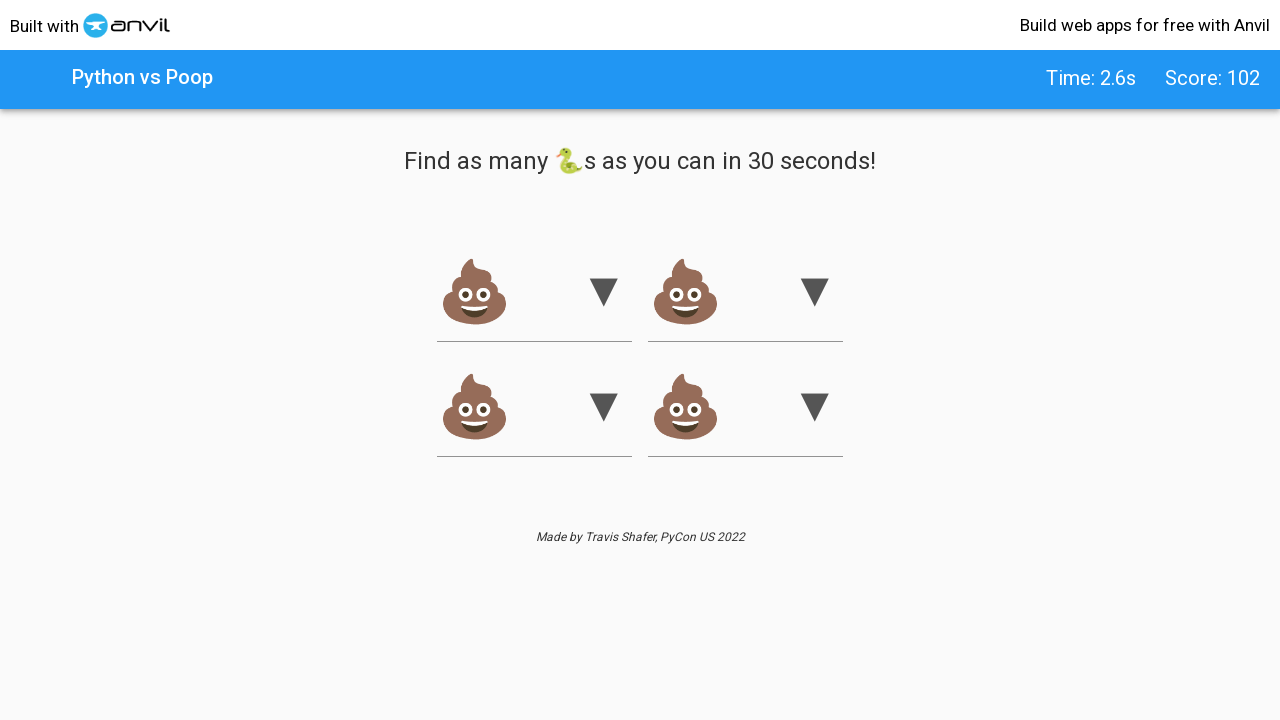

Retrieved value attribute from snake option: 4
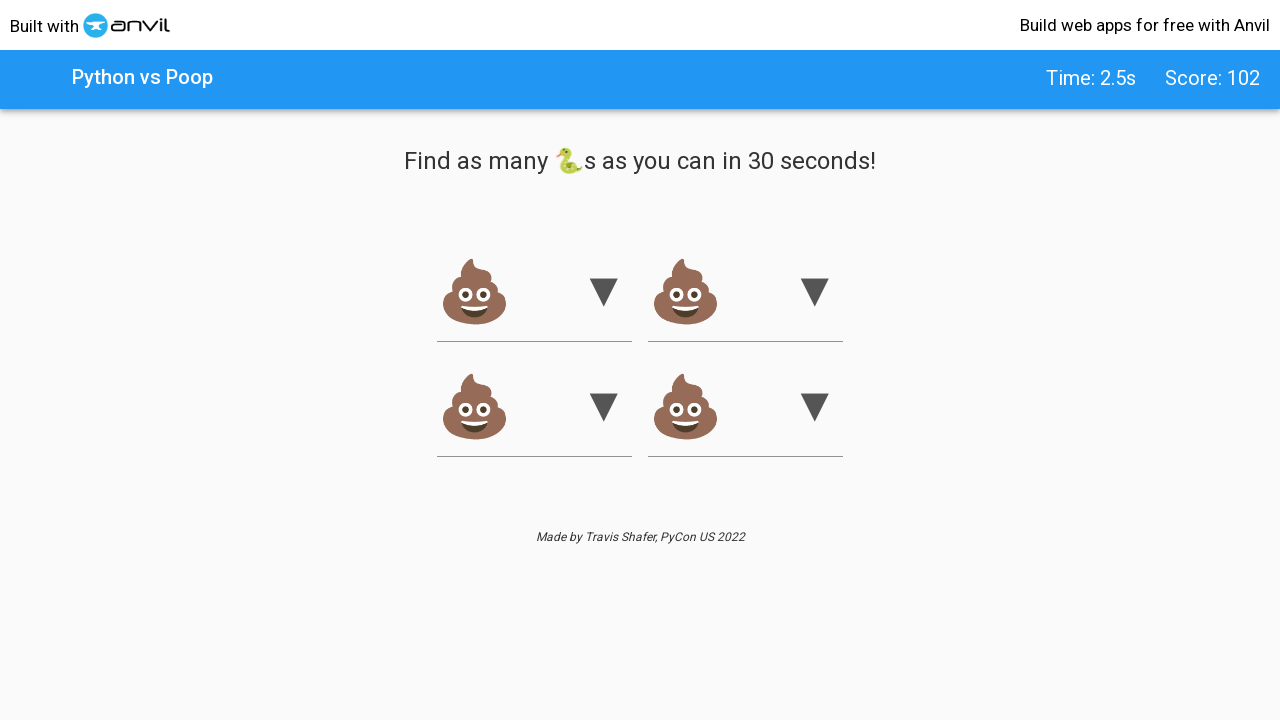

Selected snake emoji option (score: 103) on xpath=//option[text() = '🐍']/..
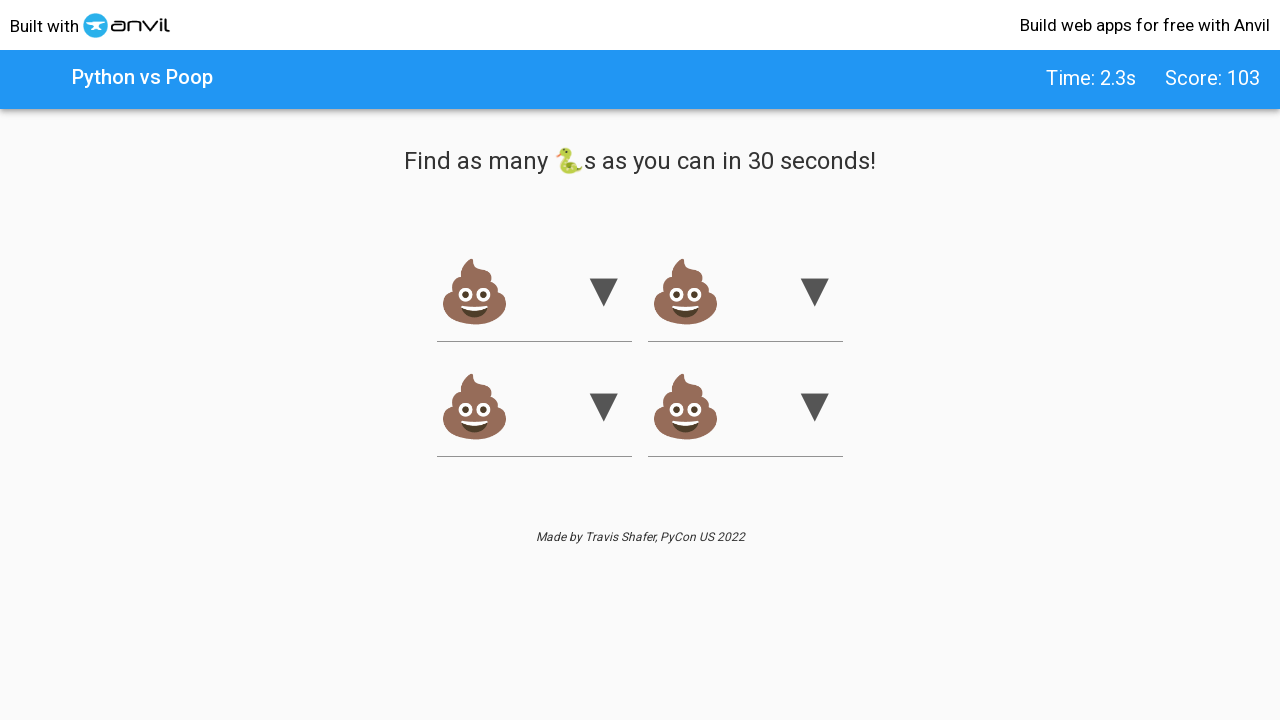

Retrieved value attribute from snake option: 4
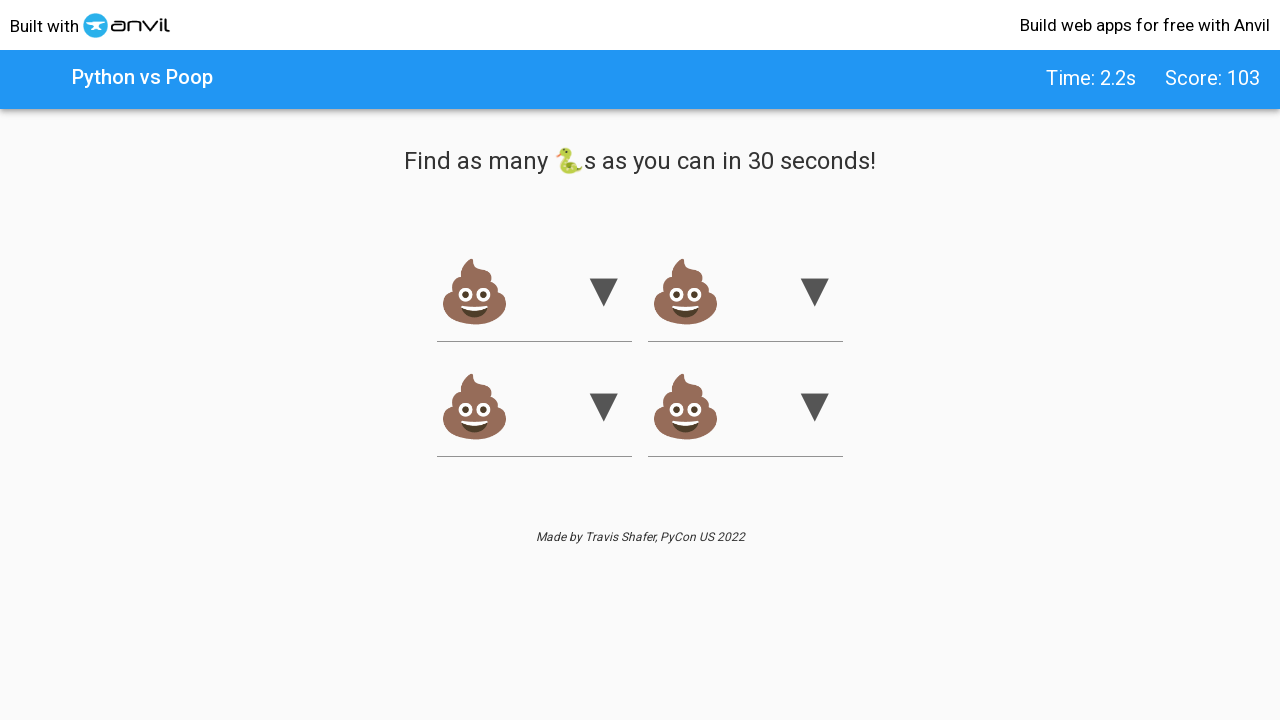

Selected snake emoji option (score: 104) on xpath=//option[text() = '🐍']/..
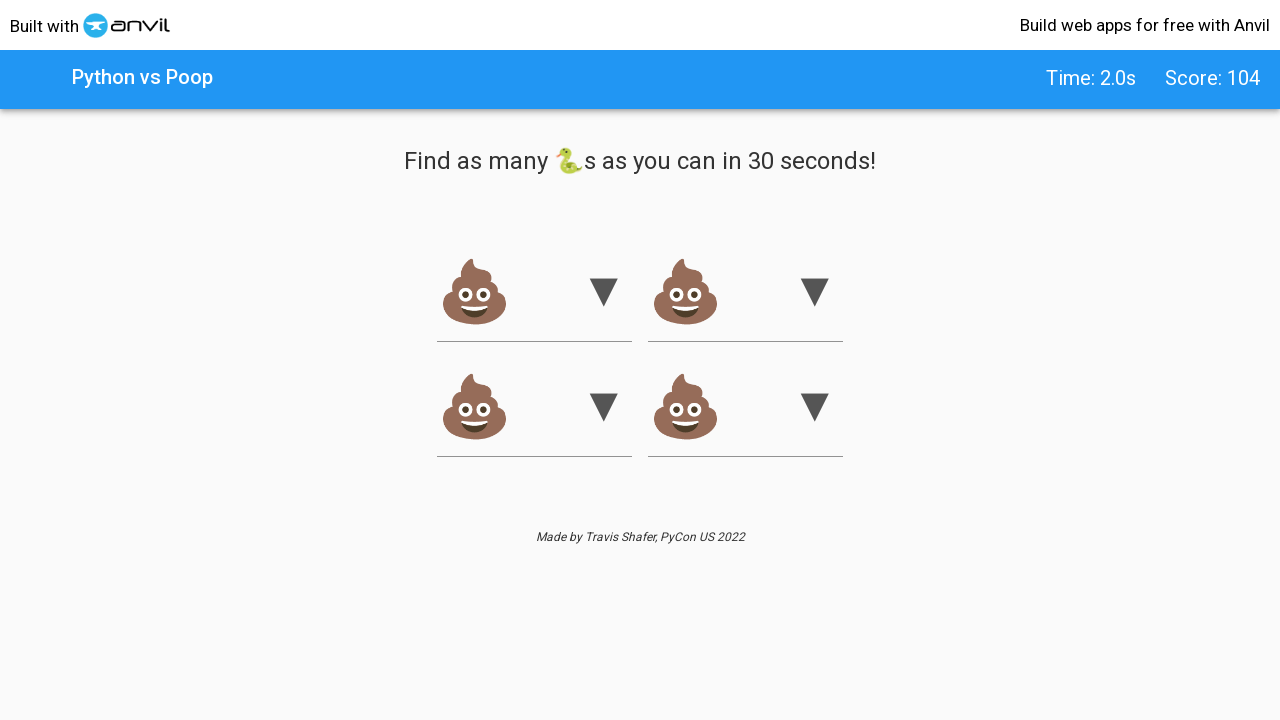

Retrieved value attribute from snake option: 1
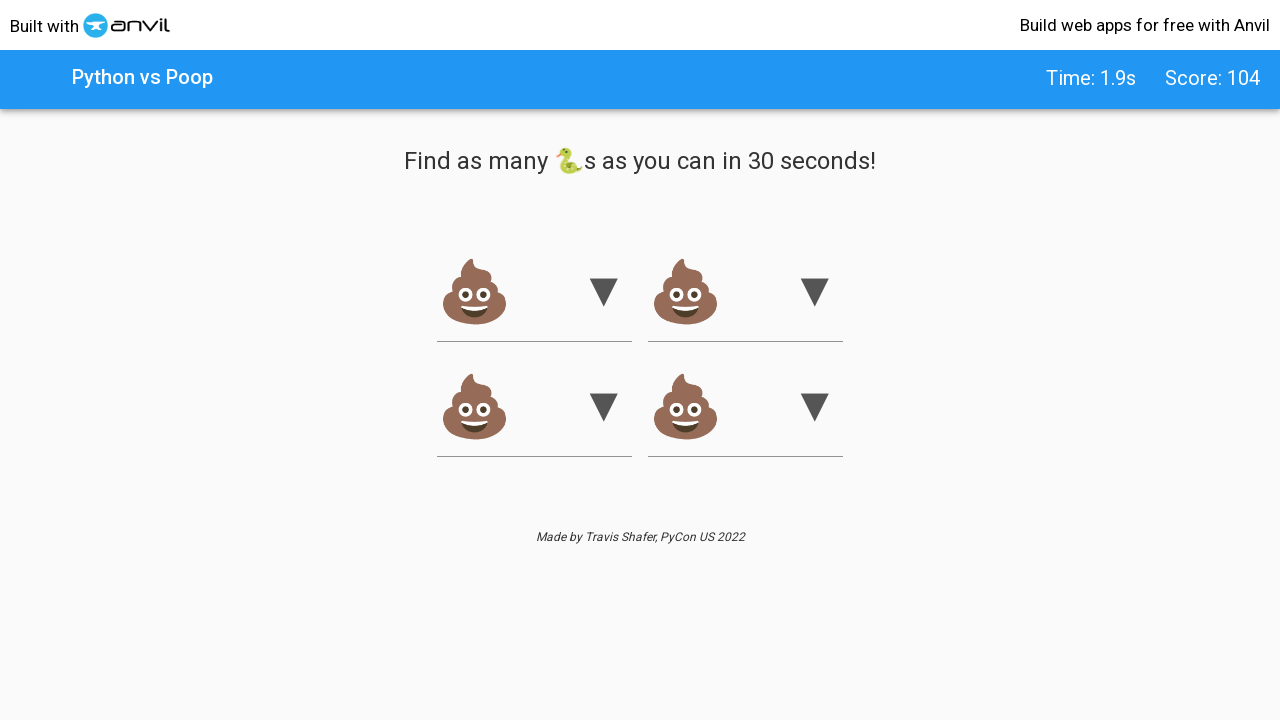

Selected snake emoji option (score: 105) on xpath=//option[text() = '🐍']/..
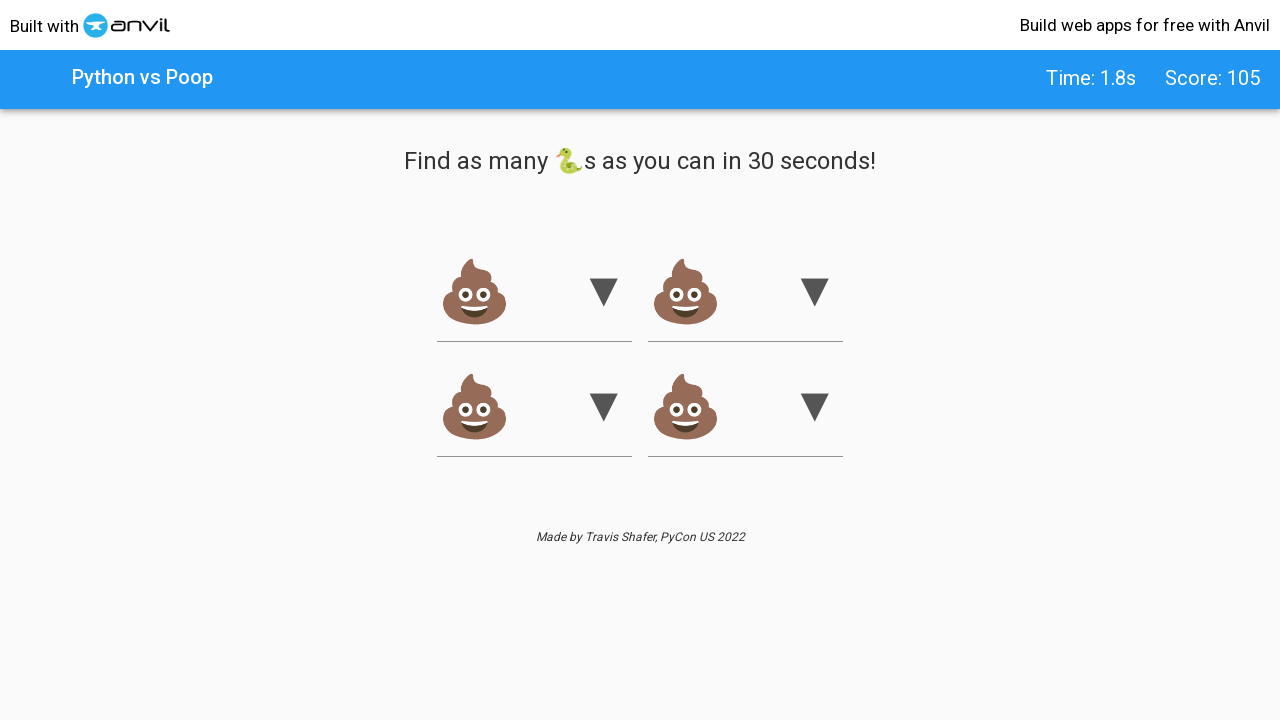

Retrieved value attribute from snake option: 4
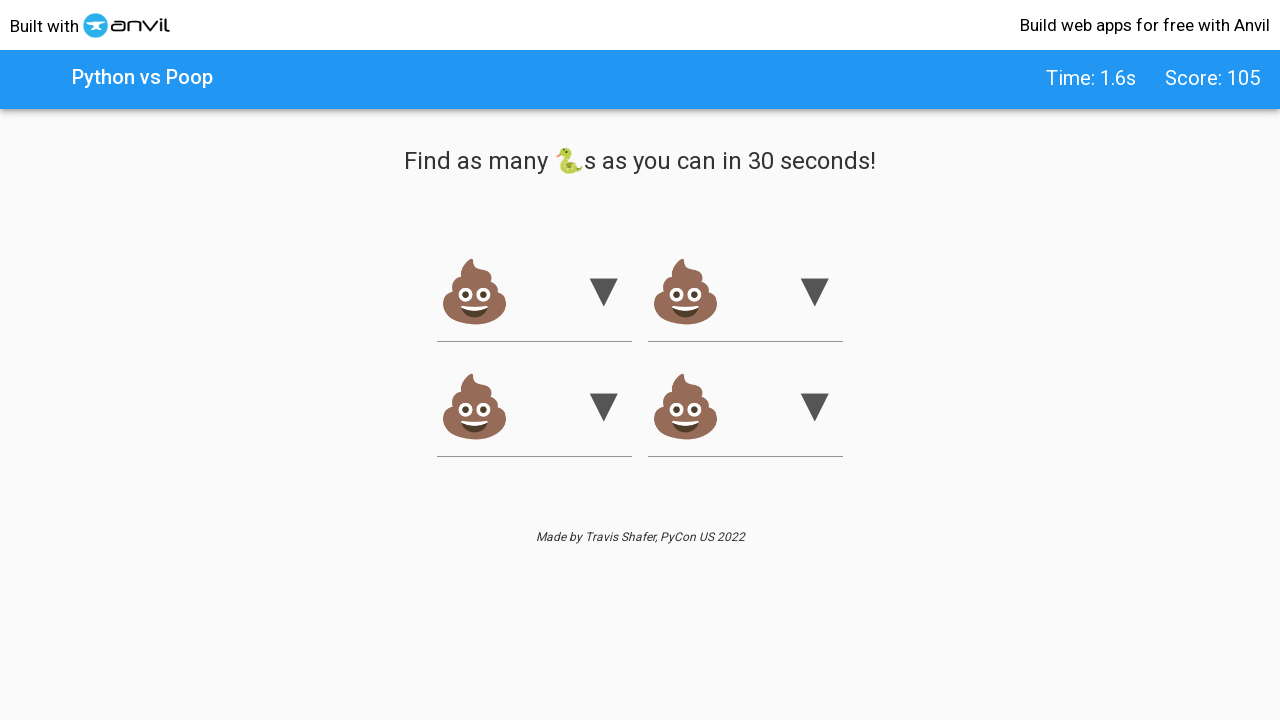

Selected snake emoji option (score: 106) on xpath=//option[text() = '🐍']/..
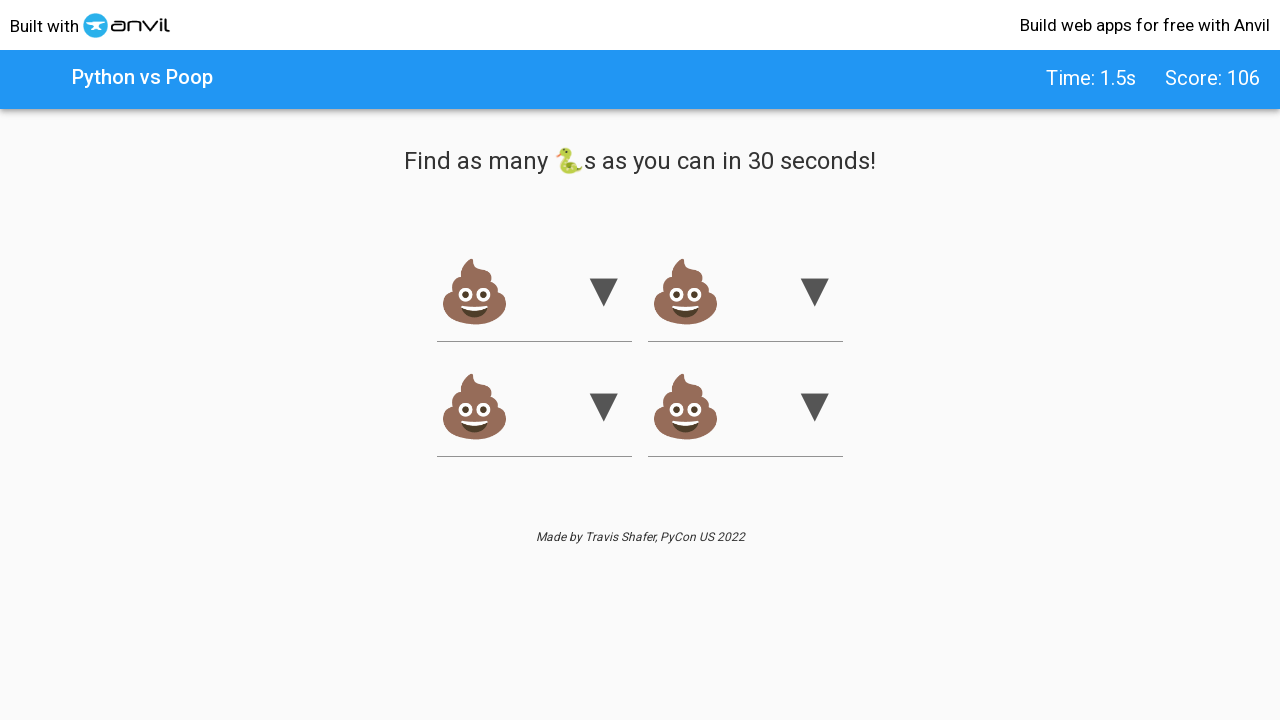

Retrieved value attribute from snake option: 3
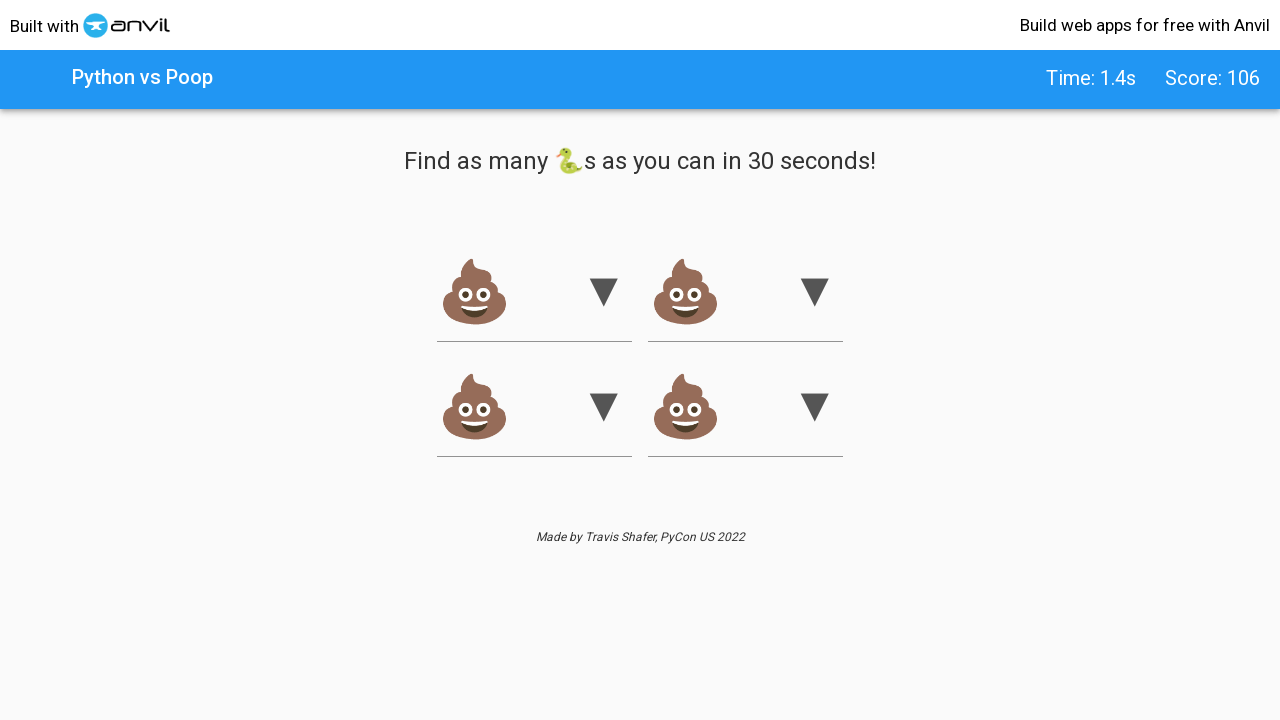

Selected snake emoji option (score: 107) on xpath=//option[text() = '🐍']/..
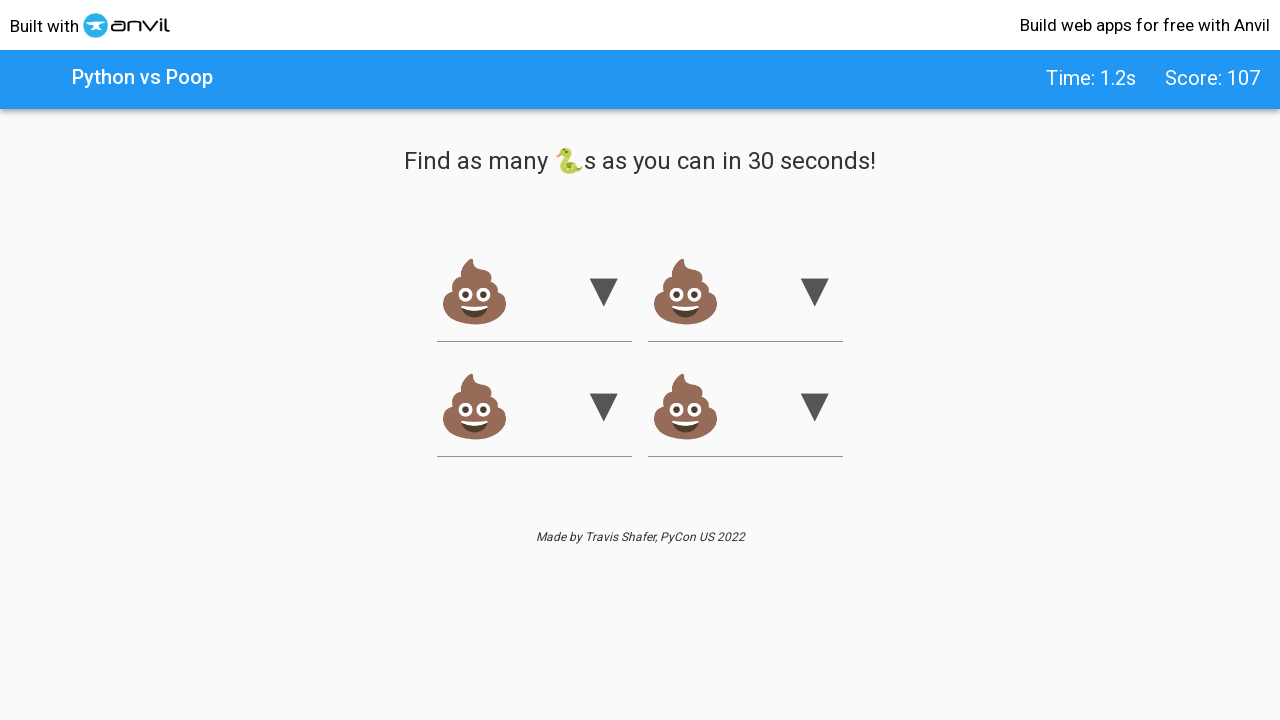

Retrieved value attribute from snake option: 3
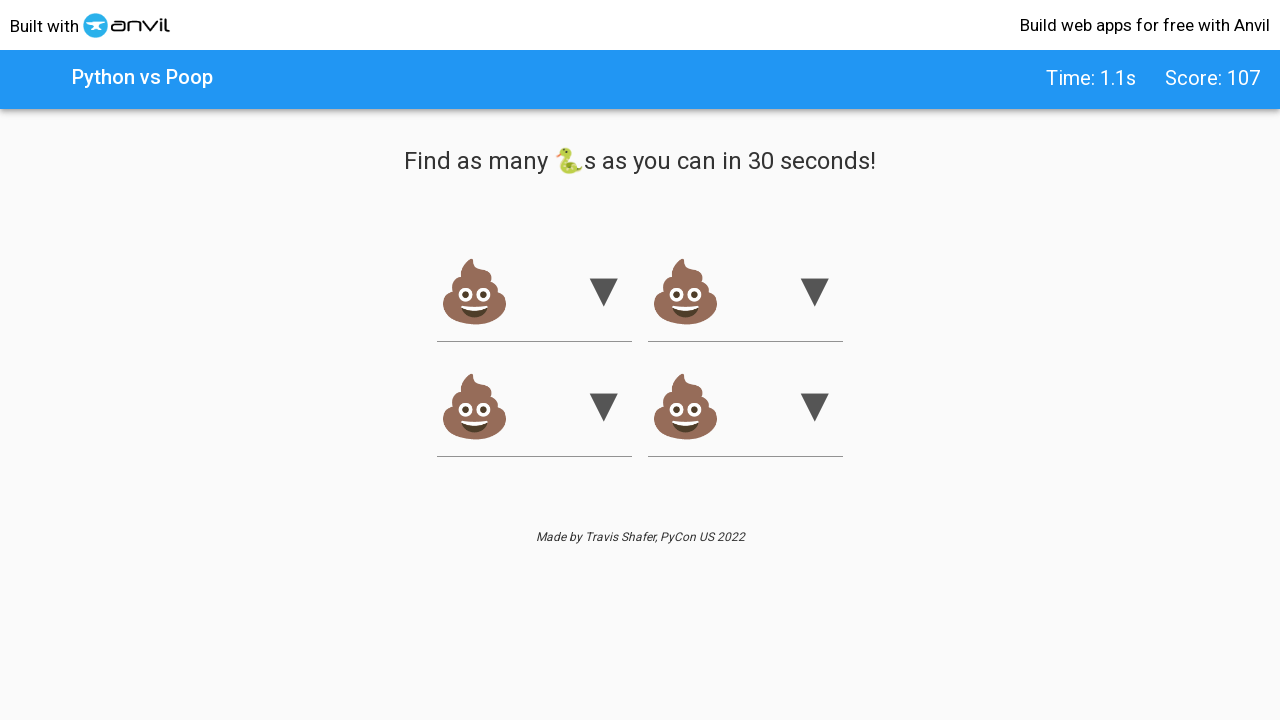

Selected snake emoji option (score: 108) on xpath=//option[text() = '🐍']/..
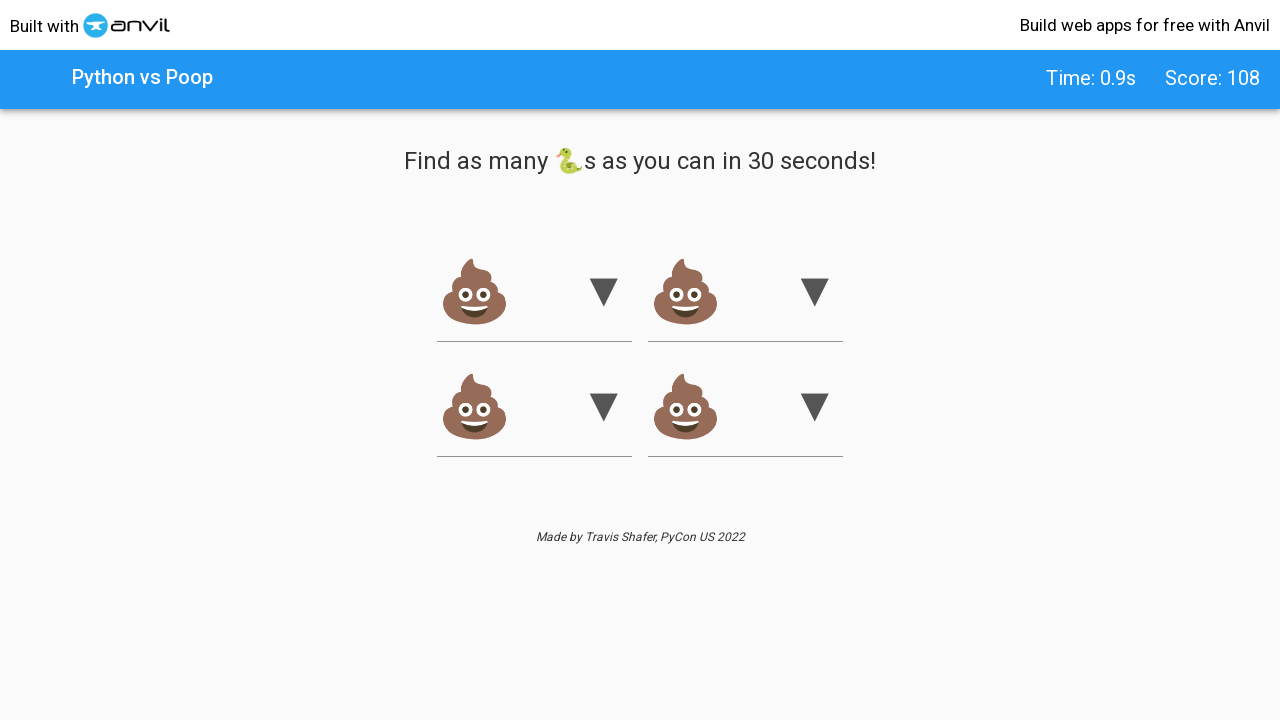

Retrieved value attribute from snake option: 2
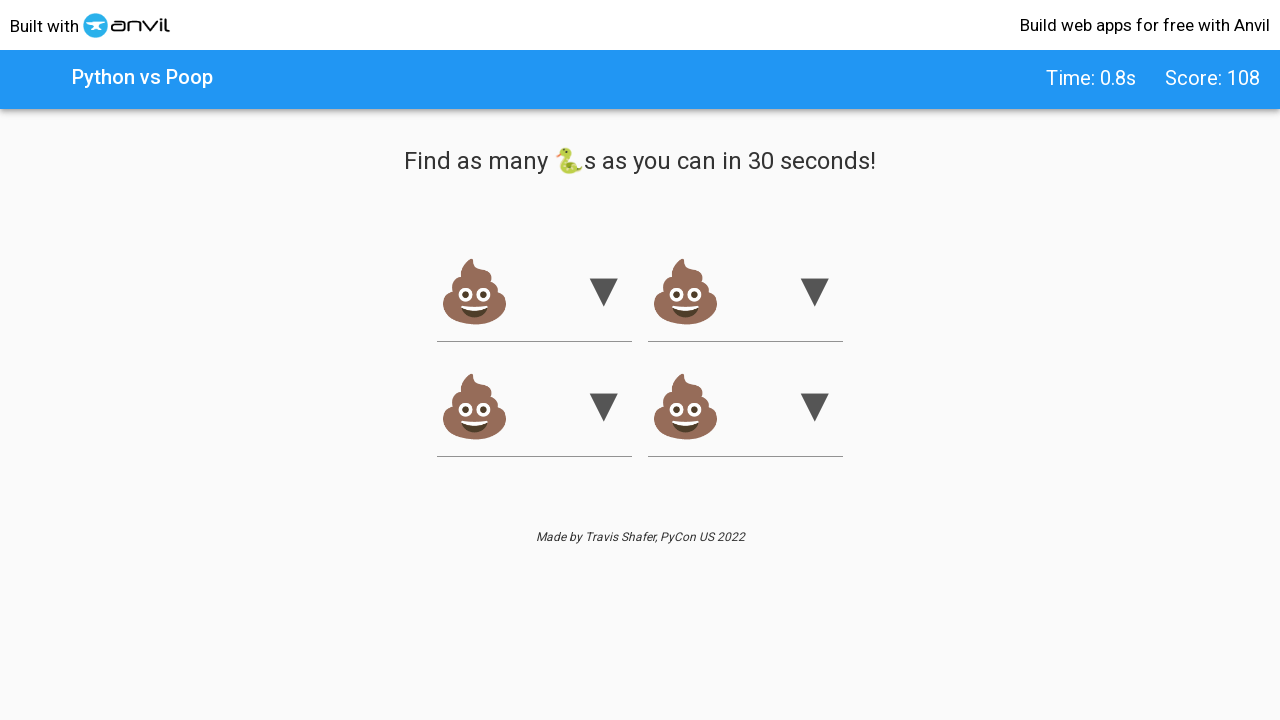

Selected snake emoji option (score: 109) on xpath=//option[text() = '🐍']/..
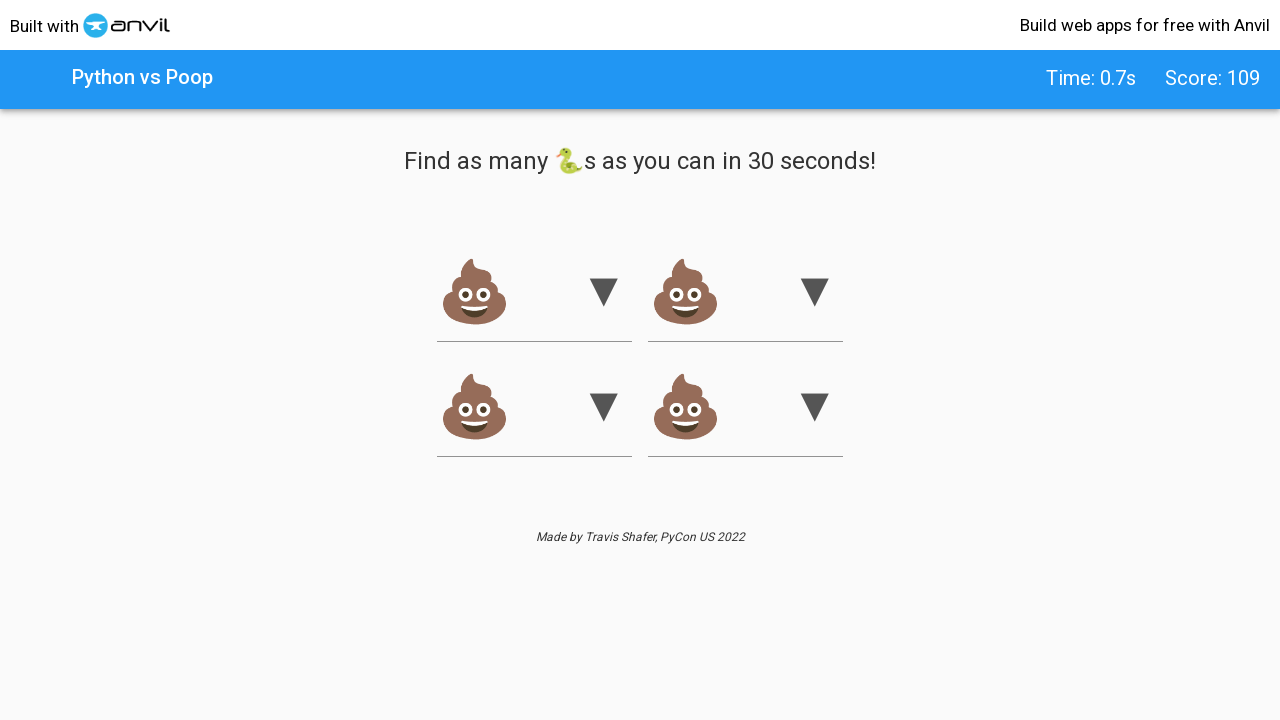

Located initials input field
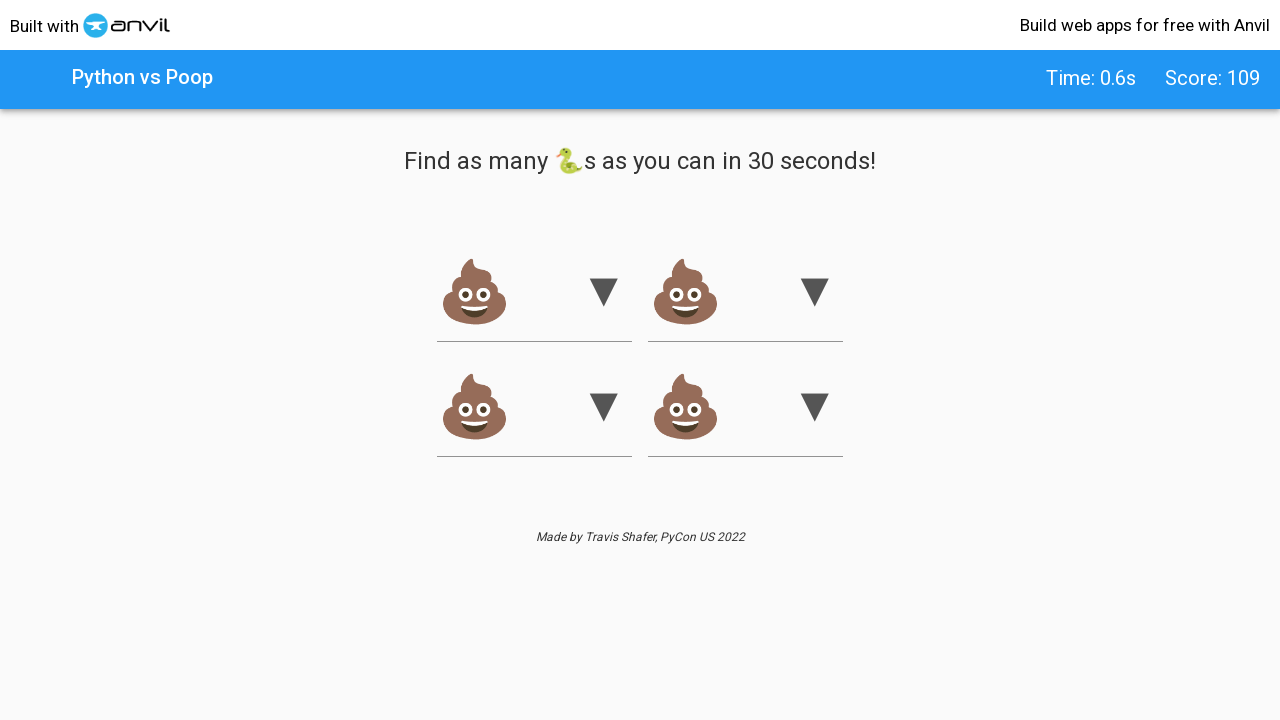

Filled initials field with 'RJM' on xpath=//input[@placeholder = 'Enter Three Initials']
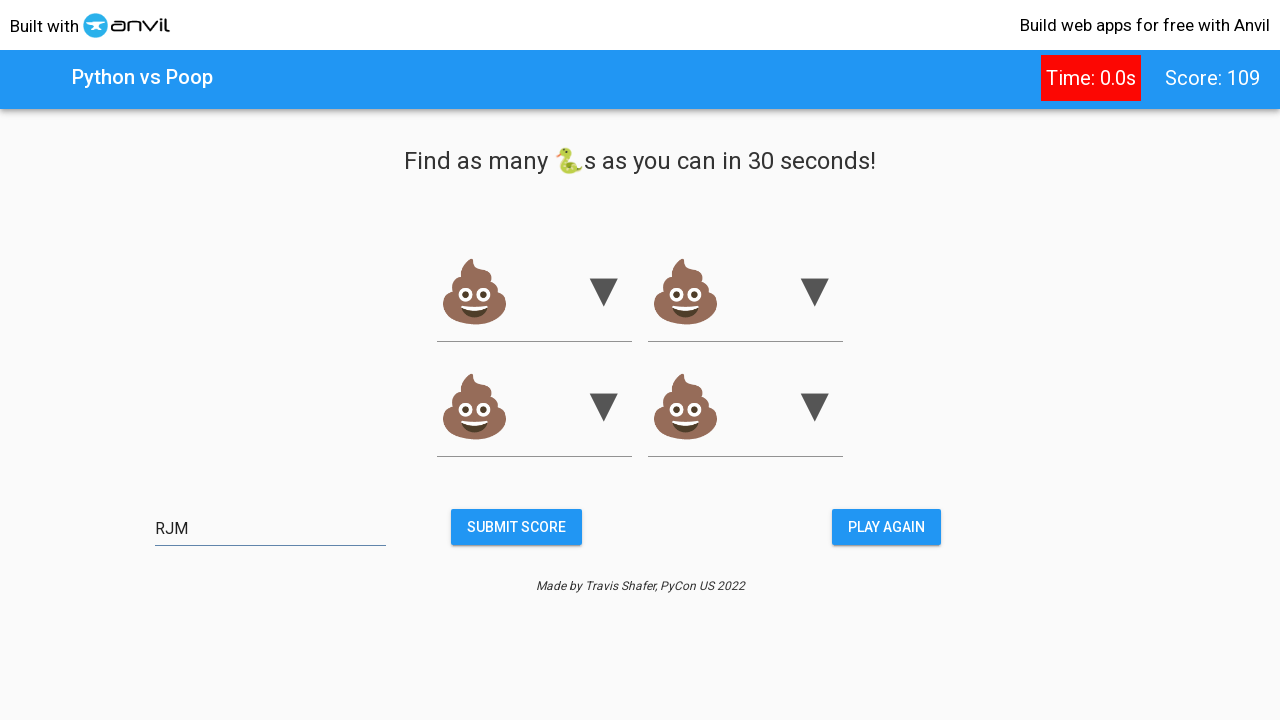

Waited 1000ms for UI updates after entering initials
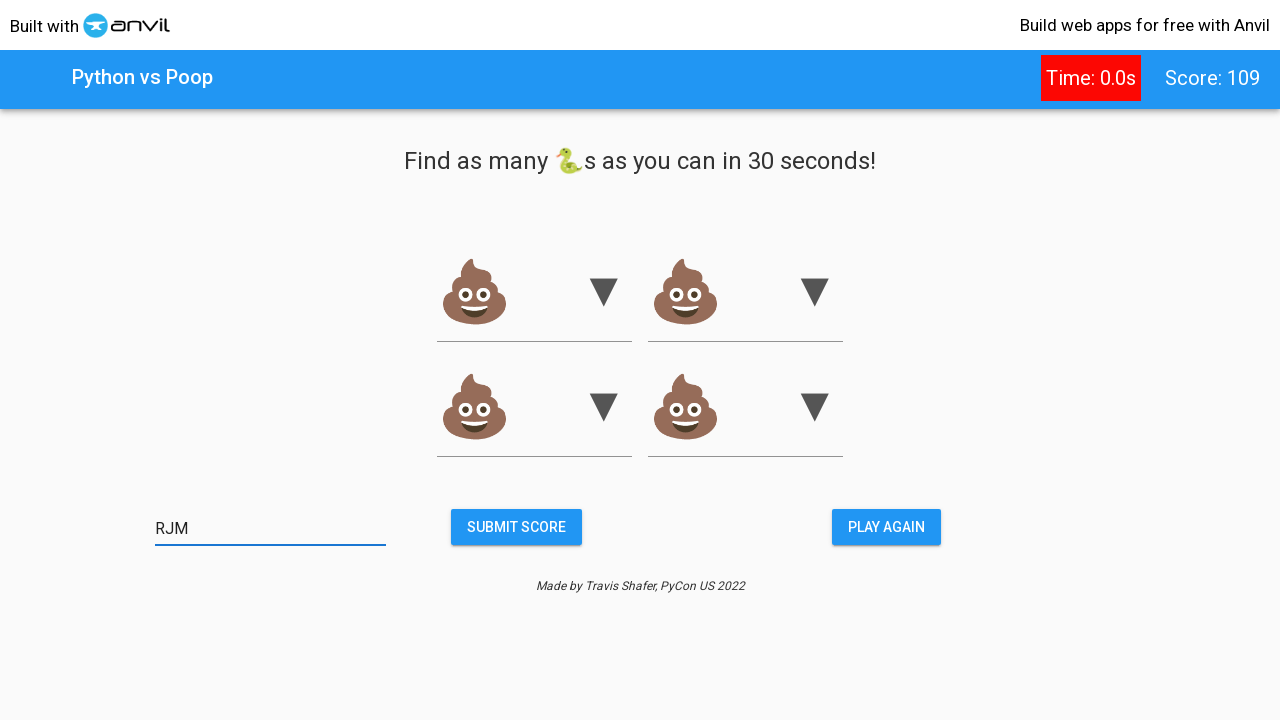

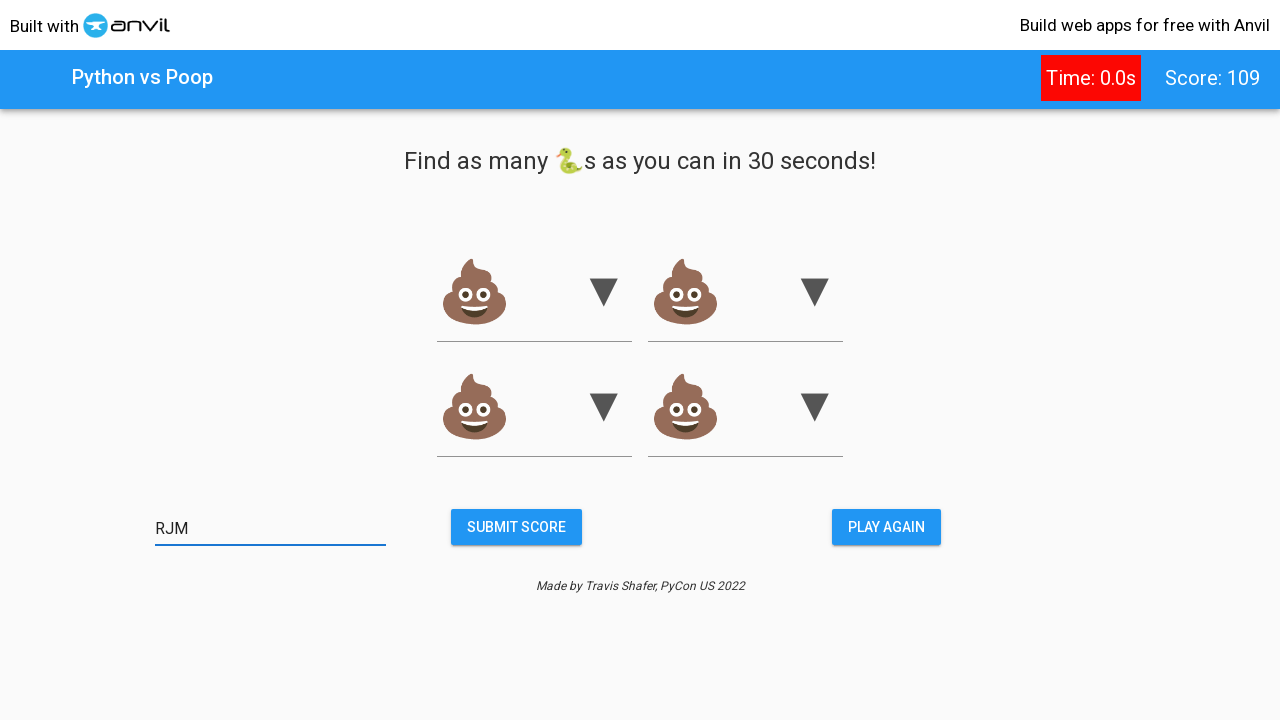